Tests a multi-select dropdown component by opening it, selecting multiple state items from the dropdown menu, and then removing each selected item by clicking their close icons.

Starting URL: https://semantic-ui.com/modules/dropdown.html

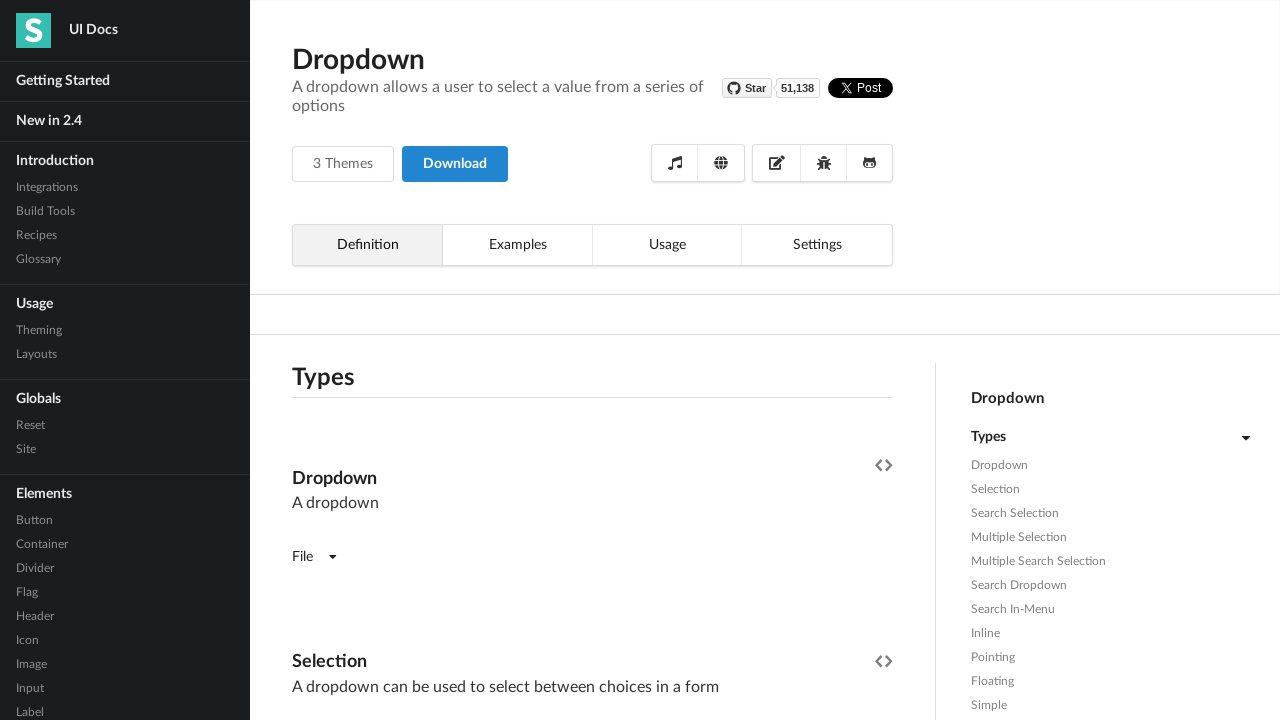

Clicked to open the multi-select dropdown at (592, 361) on (//div[contains(@class,'selection multiple')])[2]
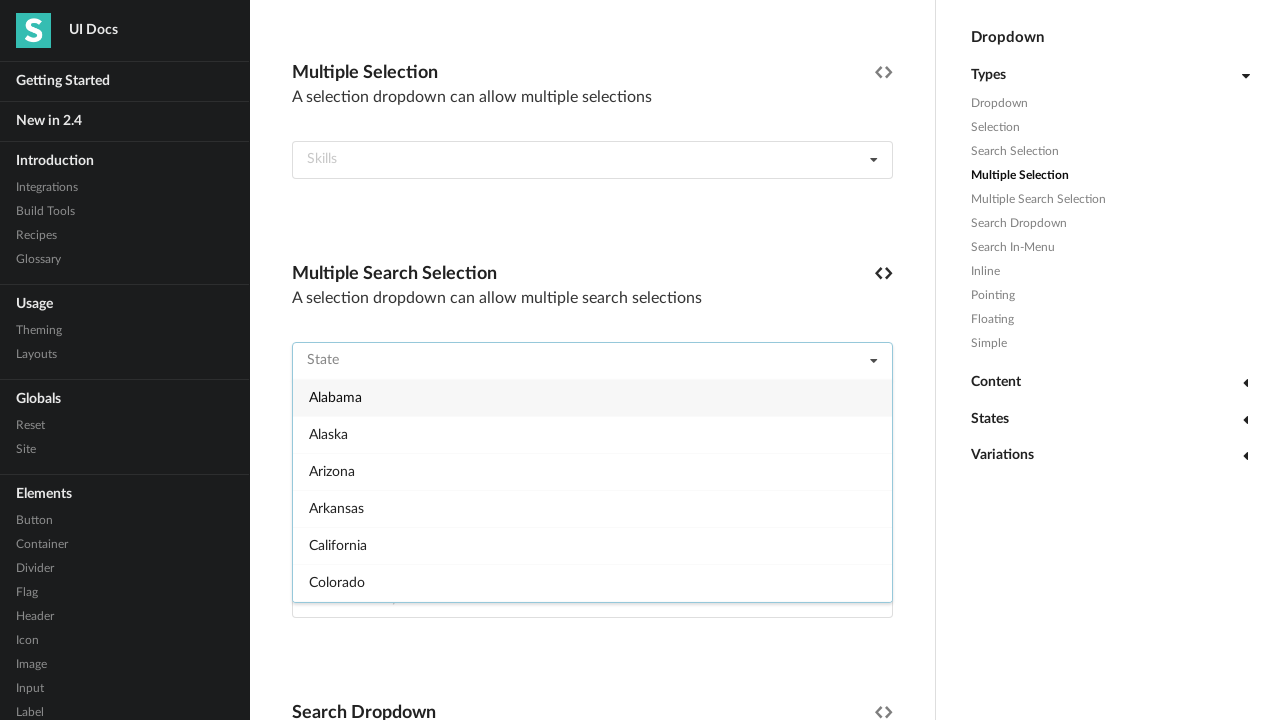

Dropdown menu became visible
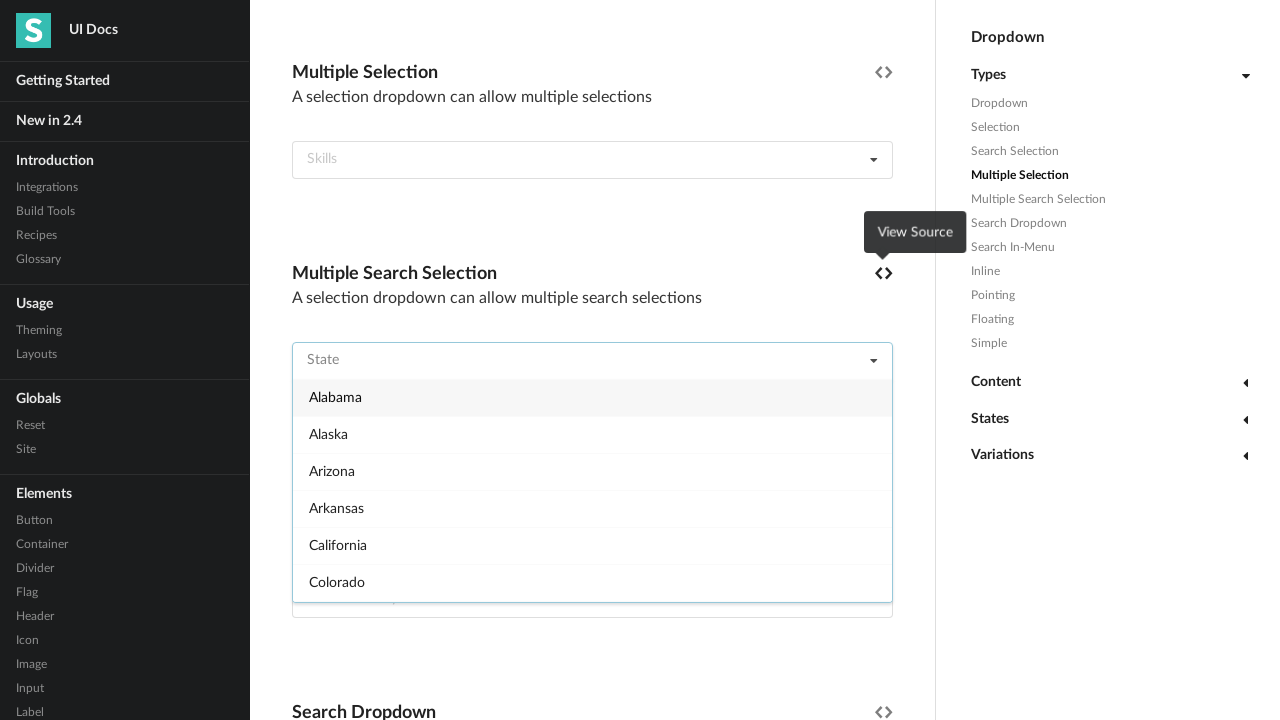

Clicked dropdown item 1 to select it at (592, 397) on (//div[contains(@class,'selection multiple')])[2] >> div.menu.transition.visible
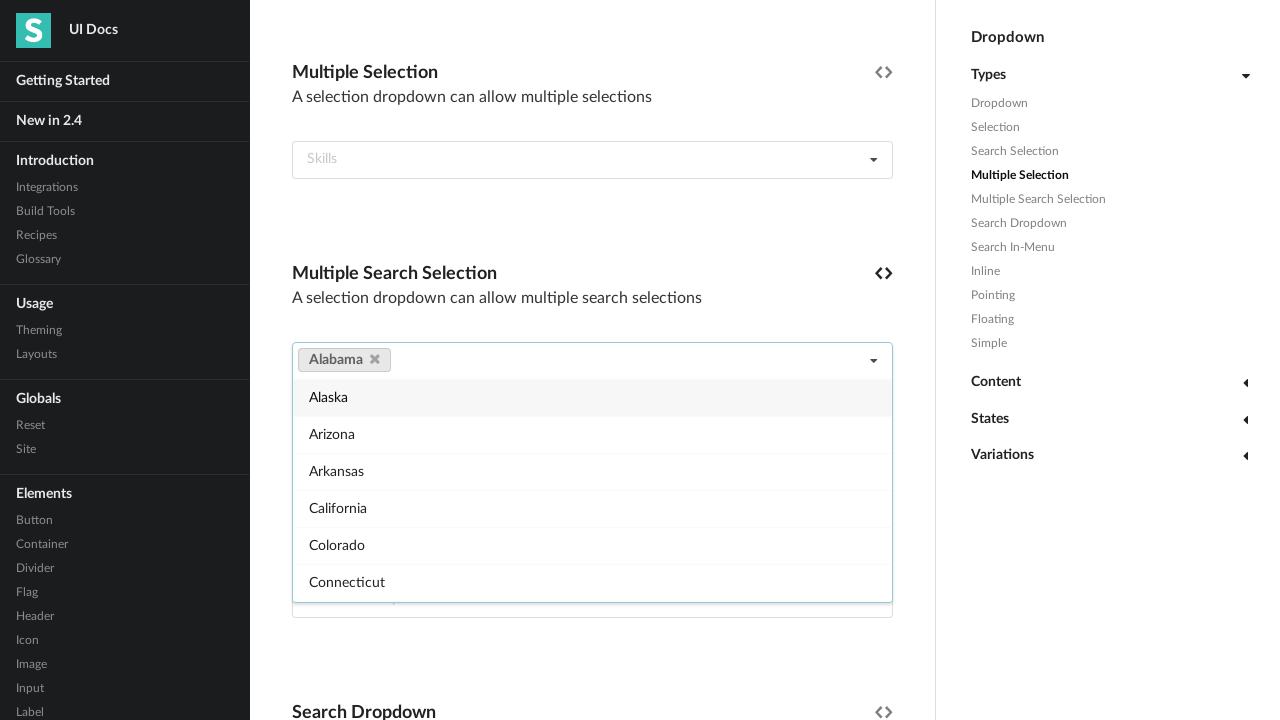

Waited for selection 1 to register
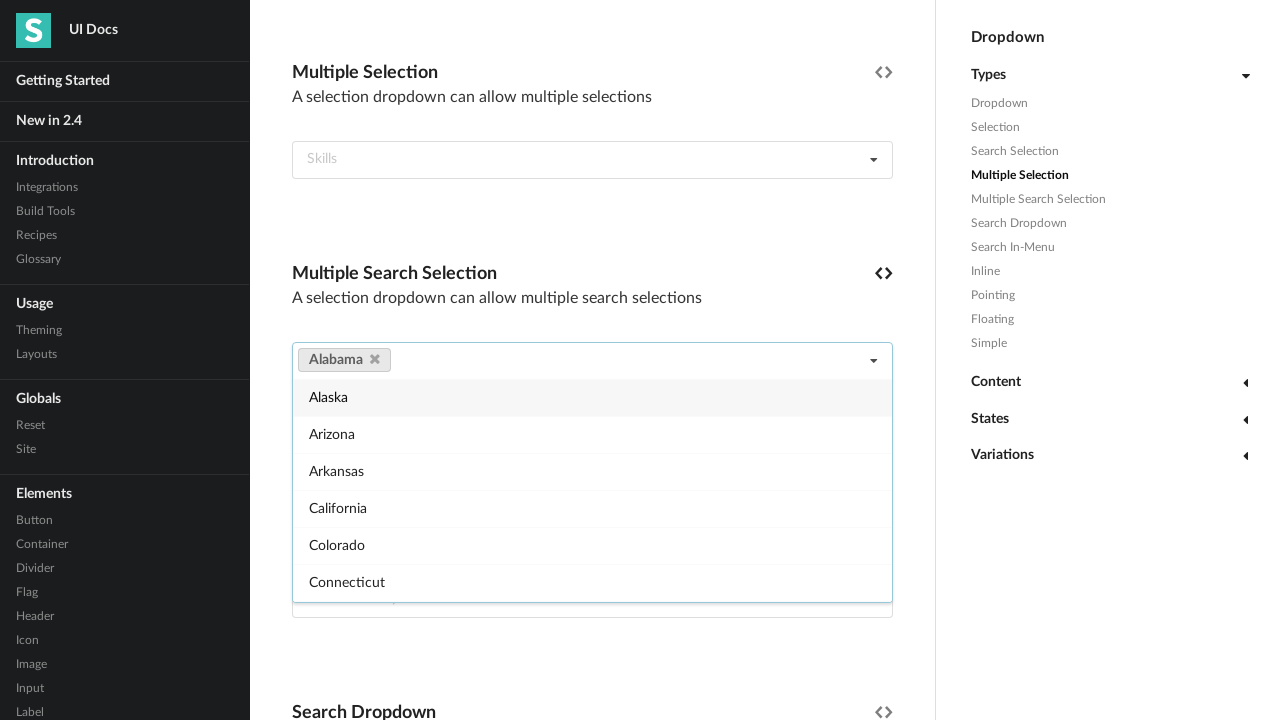

Clicked dropdown item 2 to select it at (592, 397) on (//div[contains(@class,'selection multiple')])[2] >> div.menu.transition.visible
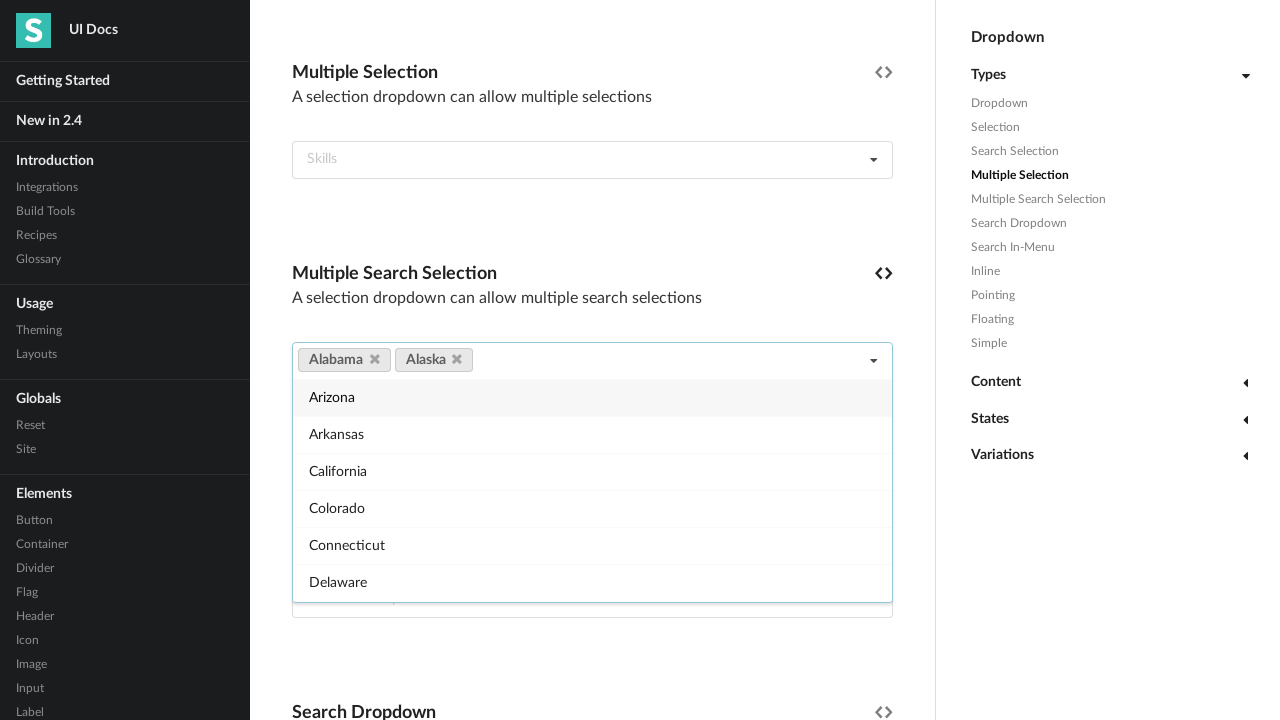

Waited for selection 2 to register
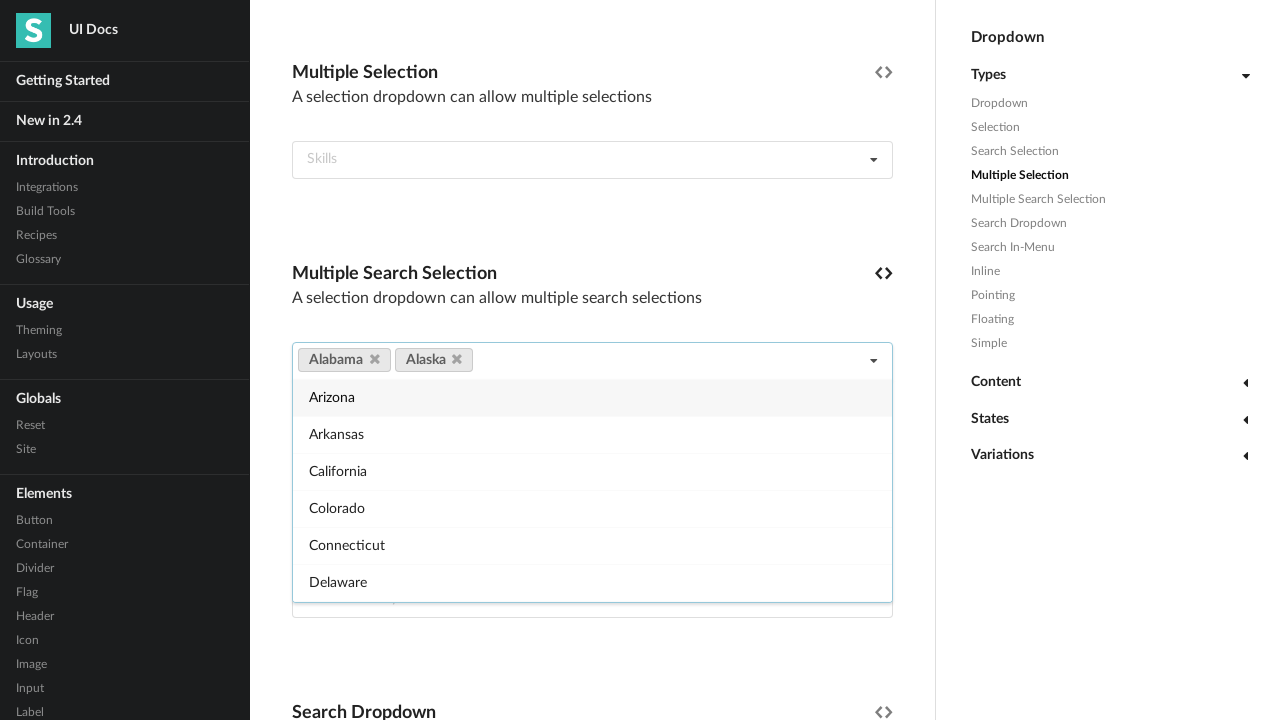

Clicked dropdown item 3 to select it at (592, 397) on (//div[contains(@class,'selection multiple')])[2] >> div.menu.transition.visible
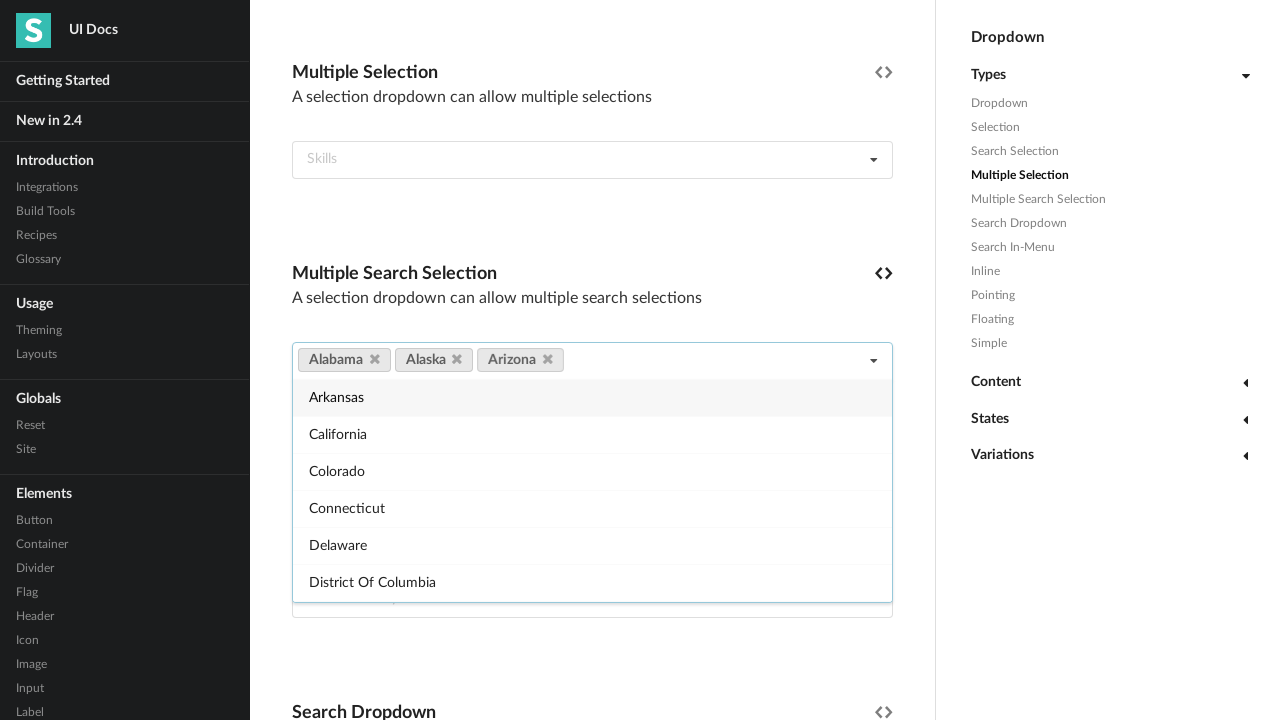

Waited for selection 3 to register
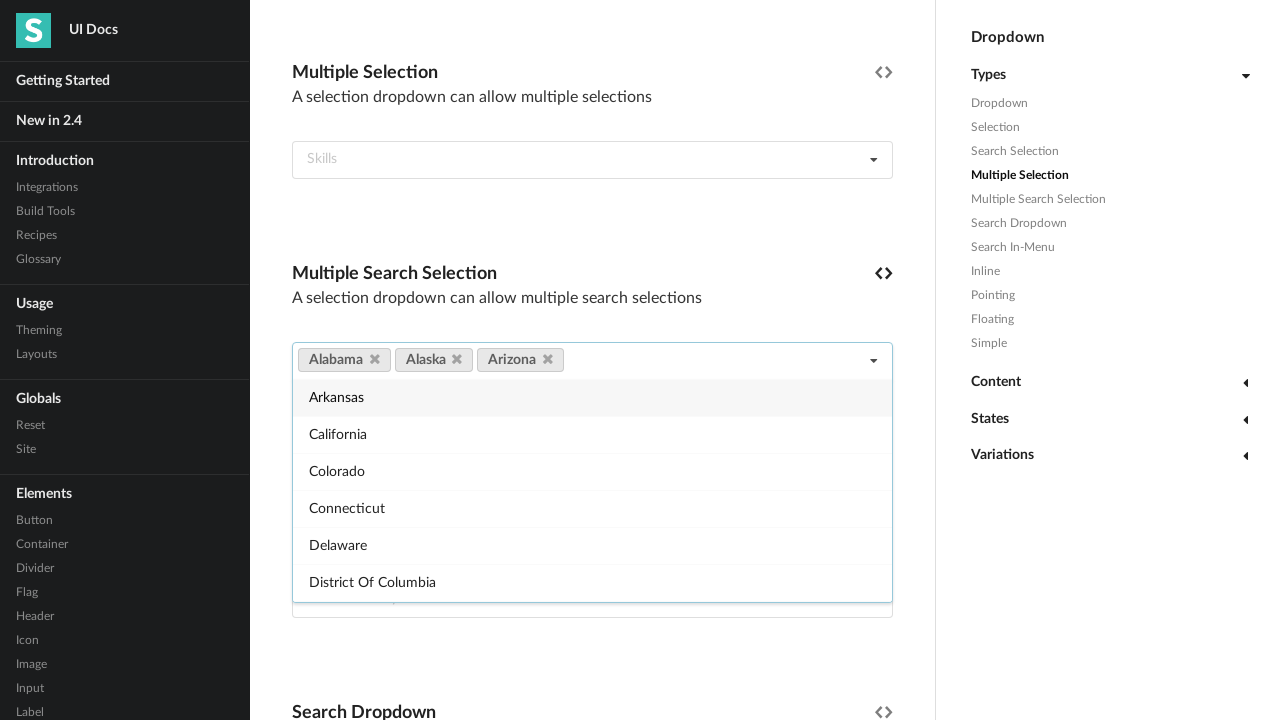

Clicked dropdown item 4 to select it at (592, 397) on (//div[contains(@class,'selection multiple')])[2] >> div.menu.transition.visible
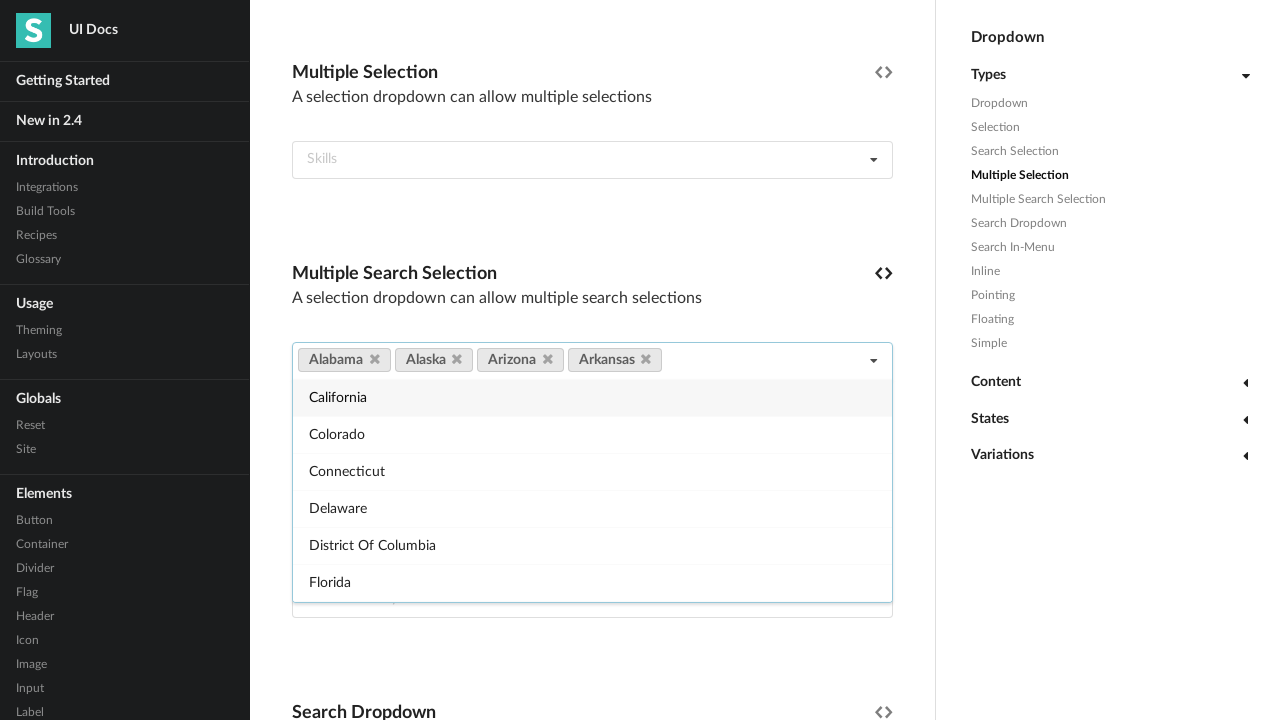

Waited for selection 4 to register
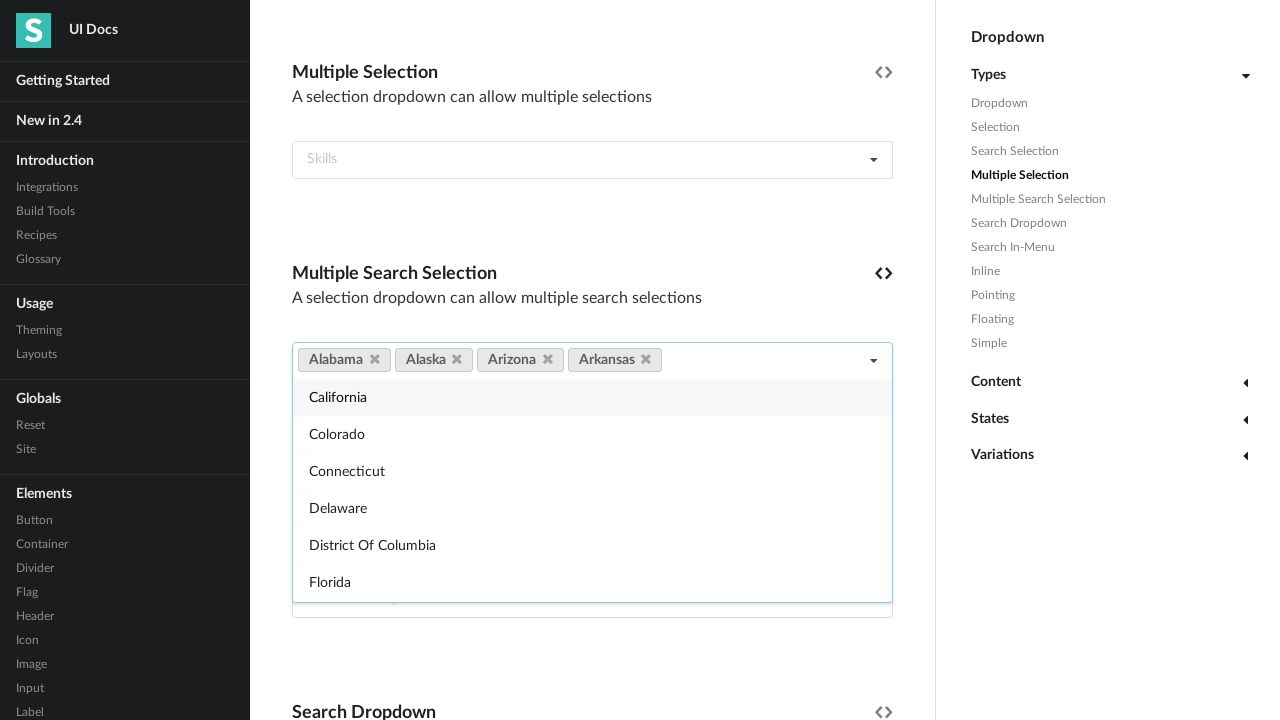

Clicked dropdown item 5 to select it at (592, 397) on (//div[contains(@class,'selection multiple')])[2] >> div.menu.transition.visible
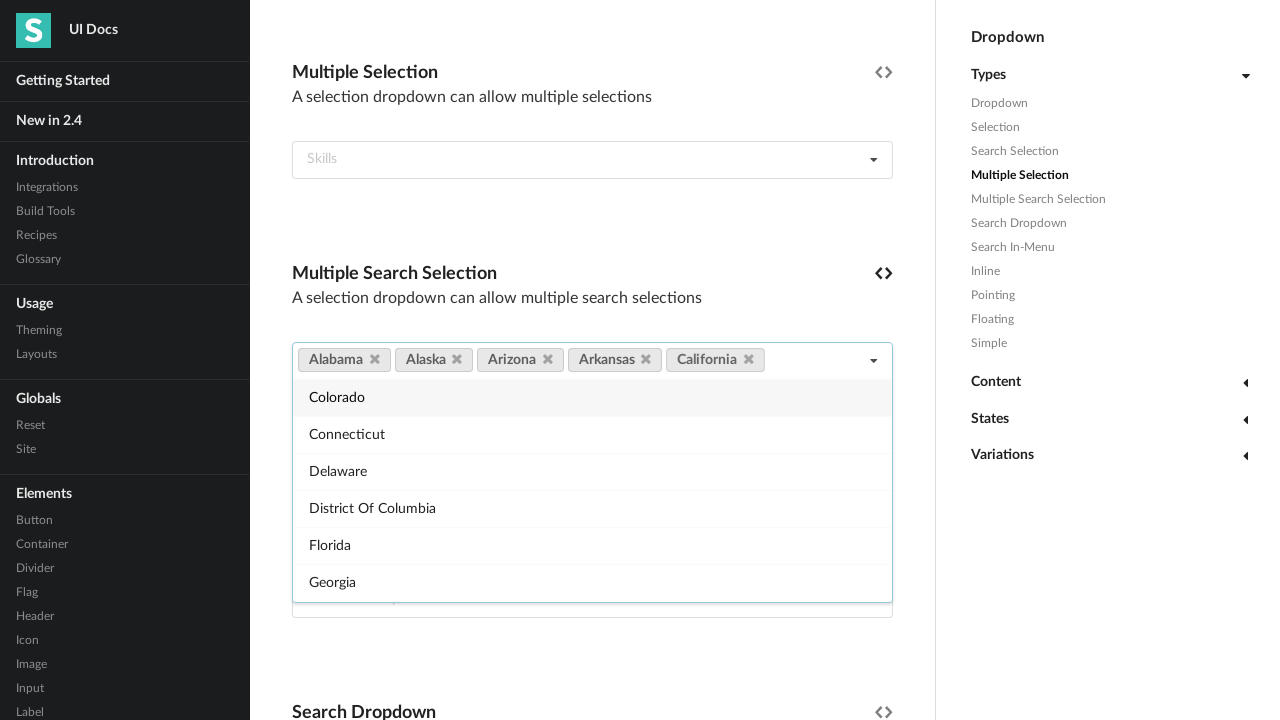

Waited for selection 5 to register
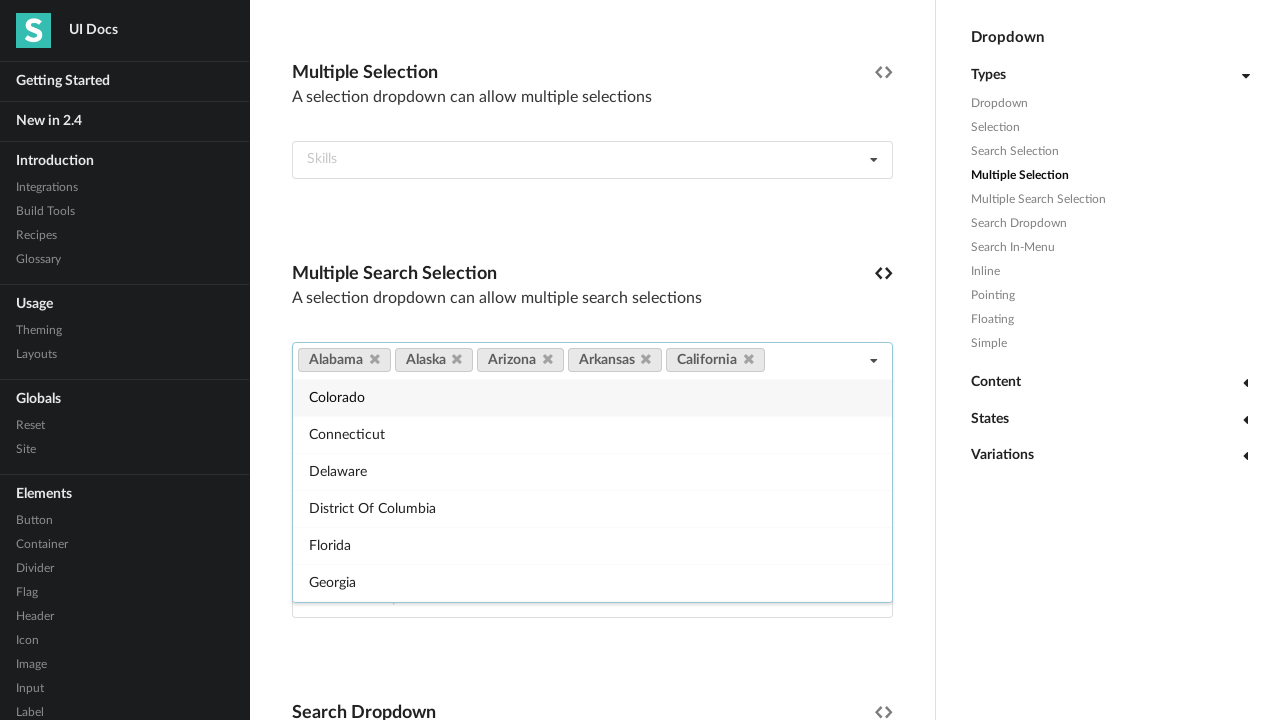

Clicked dropdown item 6 to select it at (592, 397) on (//div[contains(@class,'selection multiple')])[2] >> div.menu.transition.visible
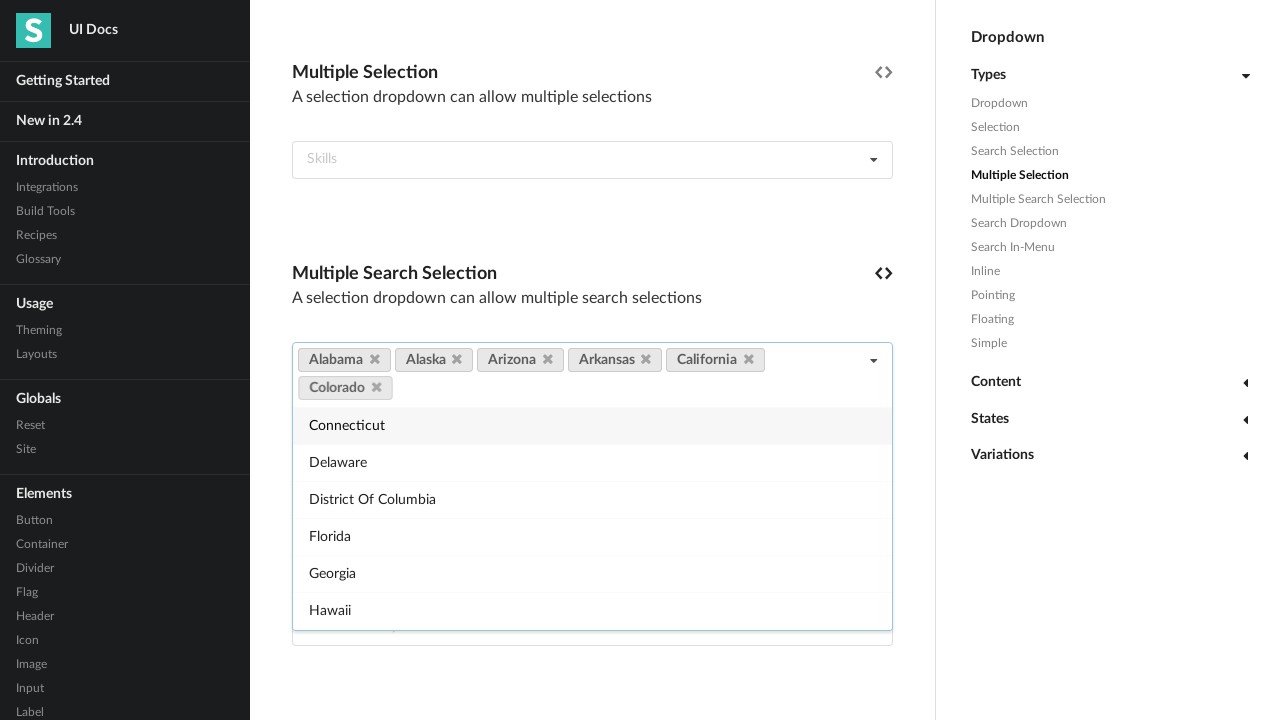

Waited for selection 6 to register
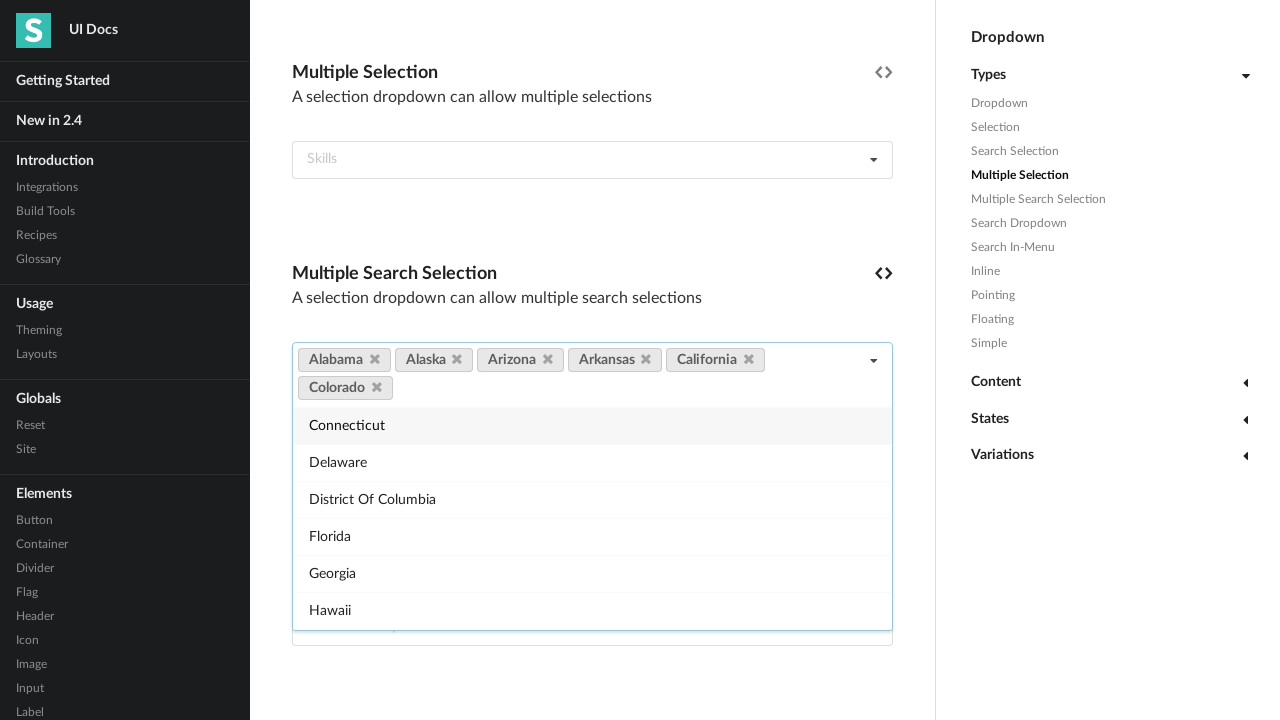

Clicked dropdown item 7 to select it at (592, 425) on (//div[contains(@class,'selection multiple')])[2] >> div.menu.transition.visible
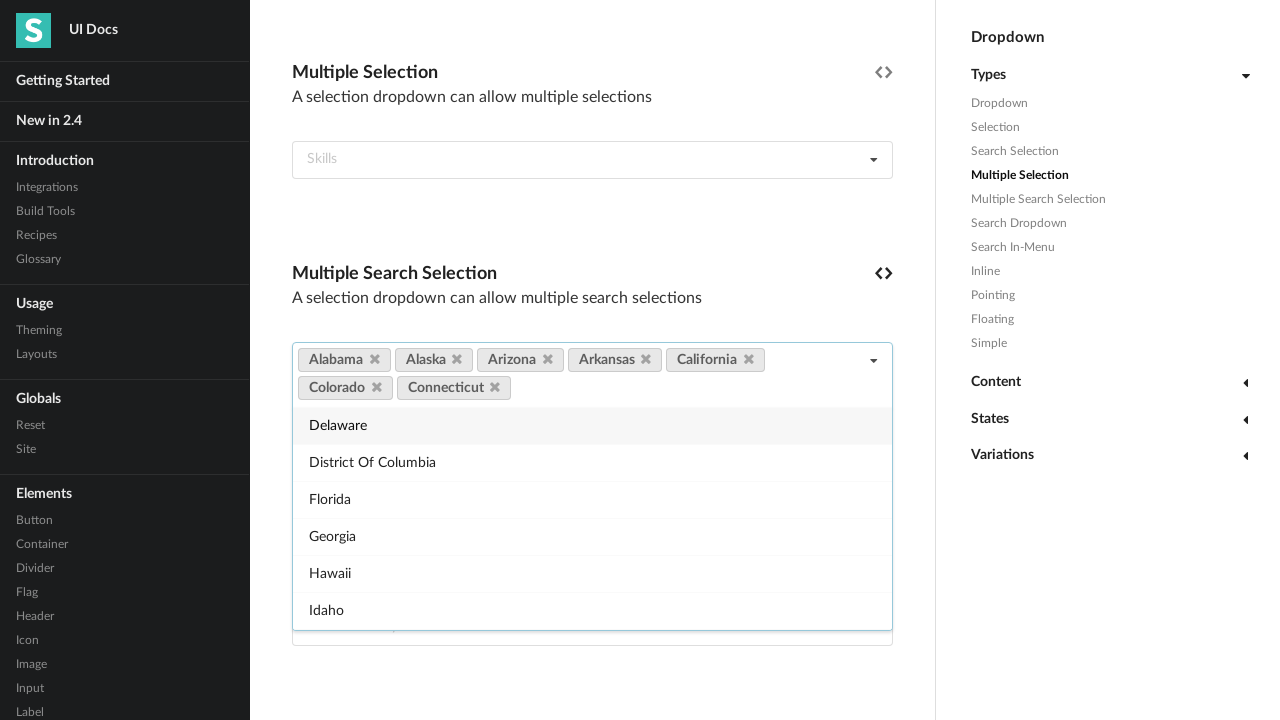

Waited for selection 7 to register
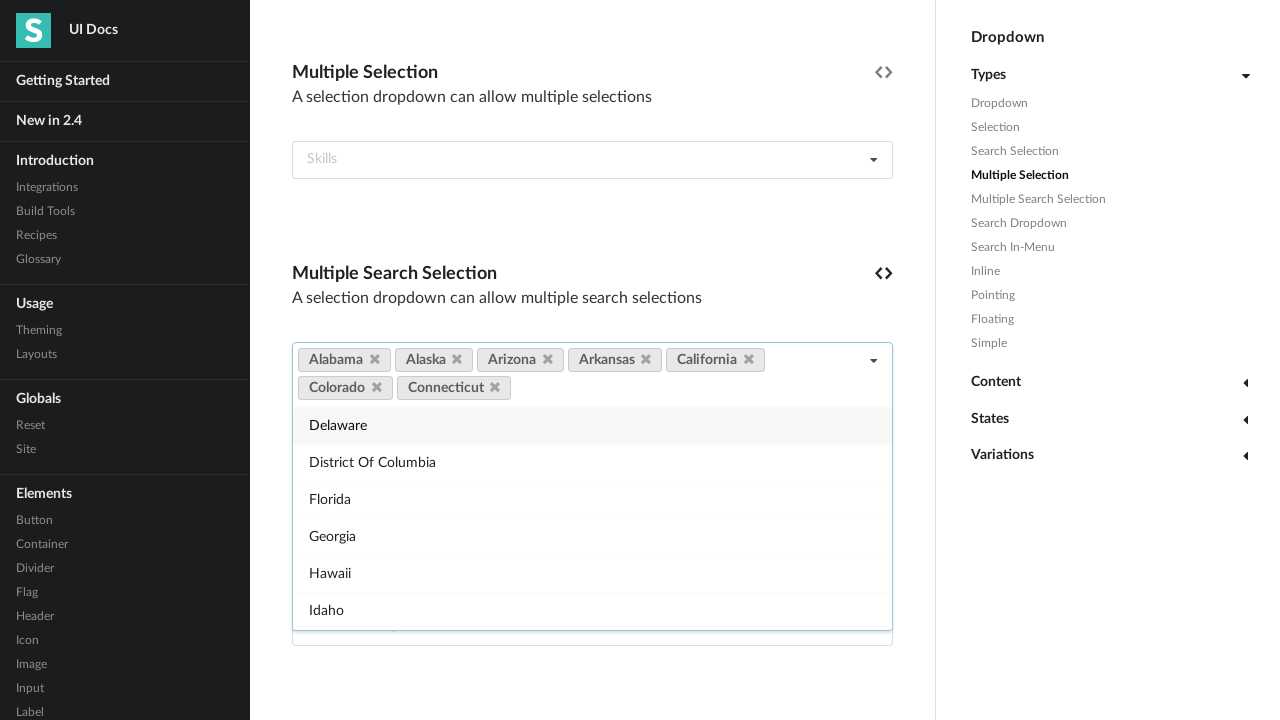

Clicked dropdown item 8 to select it at (592, 425) on (//div[contains(@class,'selection multiple')])[2] >> div.menu.transition.visible
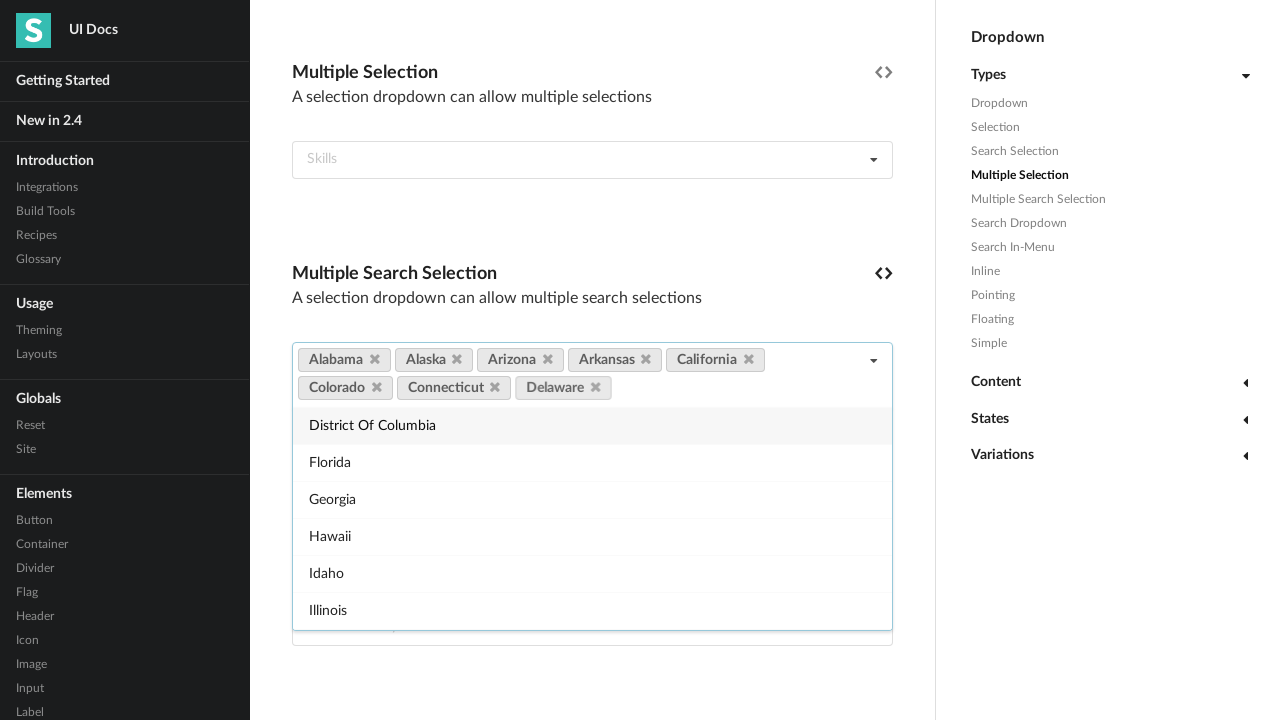

Waited for selection 8 to register
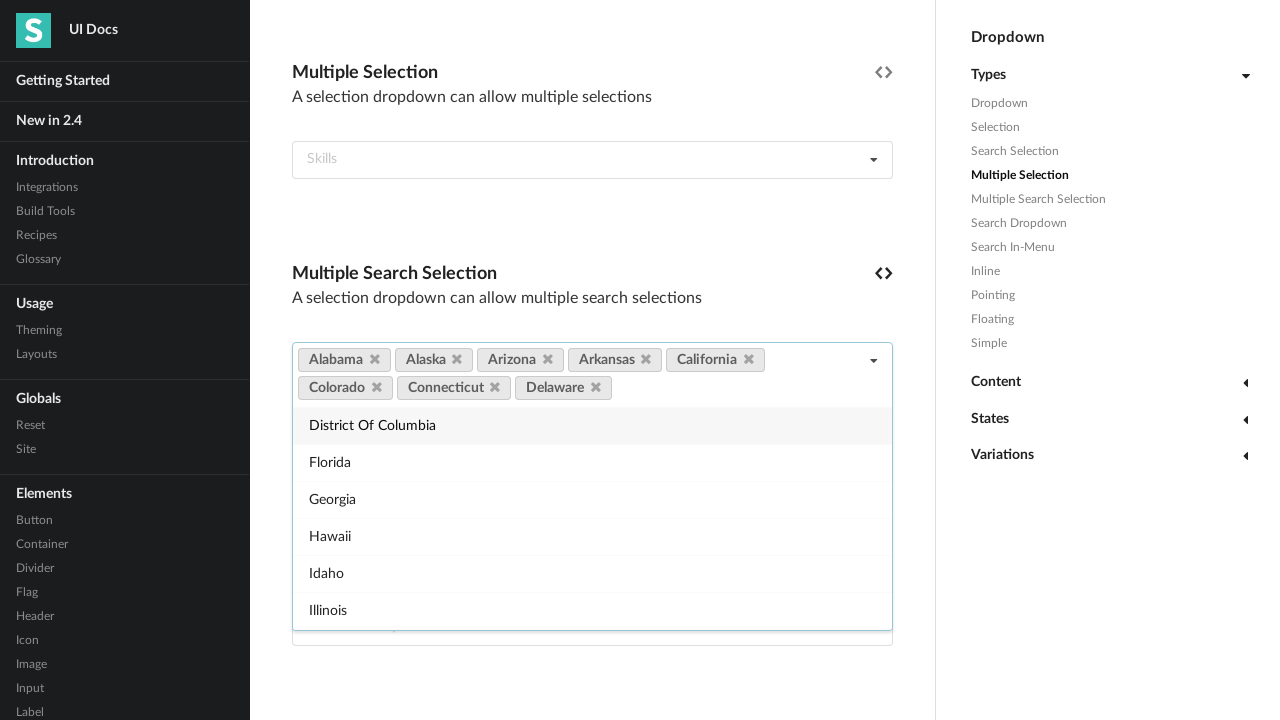

Clicked dropdown item 9 to select it at (592, 425) on (//div[contains(@class,'selection multiple')])[2] >> div.menu.transition.visible
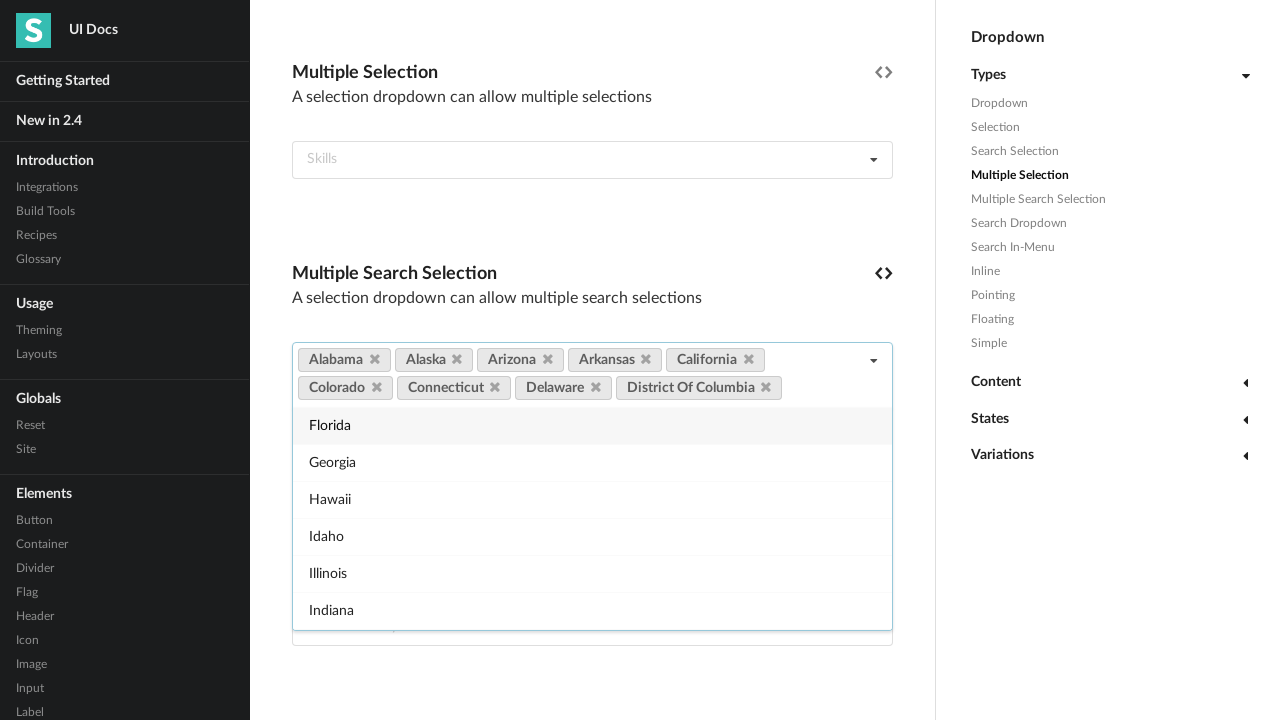

Waited for selection 9 to register
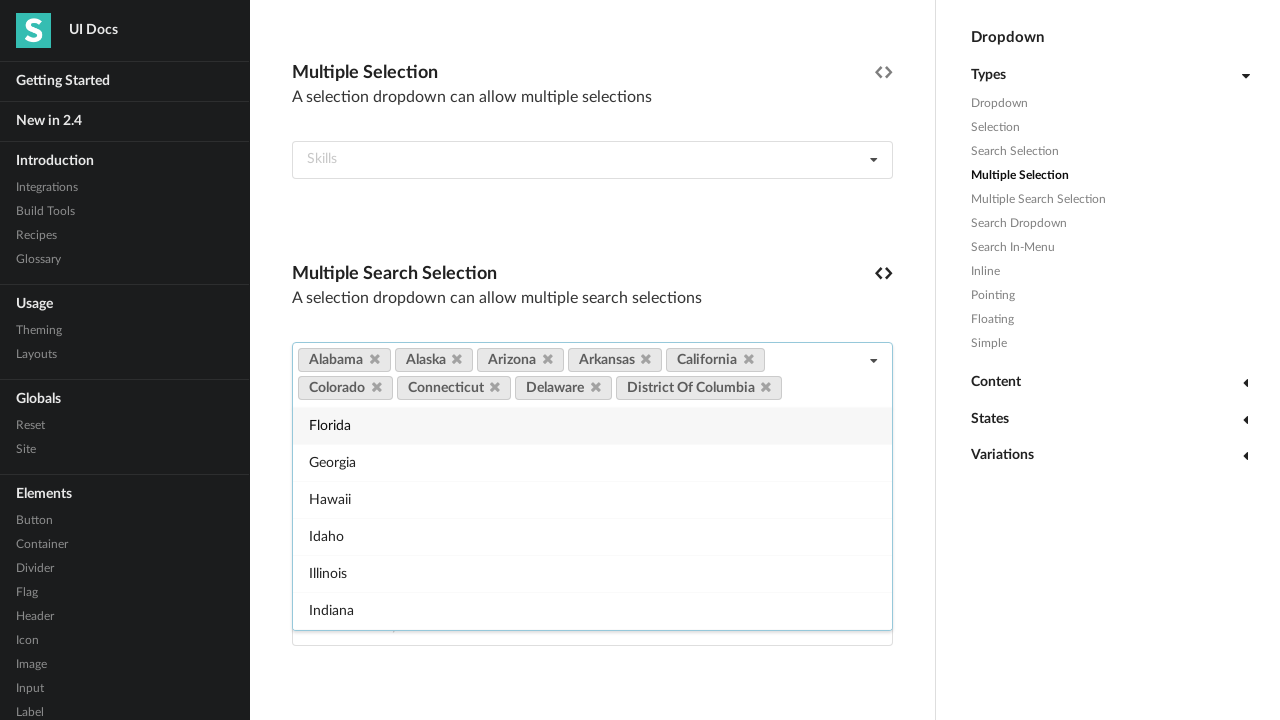

Clicked dropdown item 10 to select it at (592, 425) on (//div[contains(@class,'selection multiple')])[2] >> div.menu.transition.visible
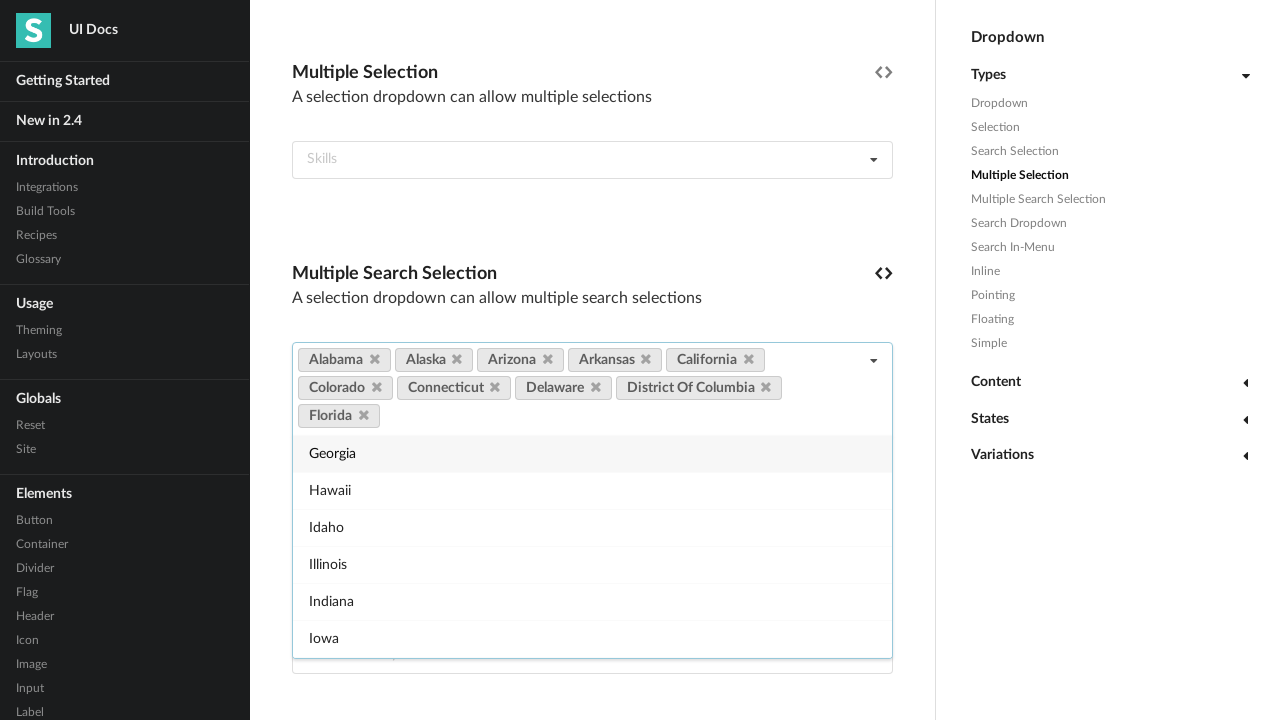

Waited for selection 10 to register
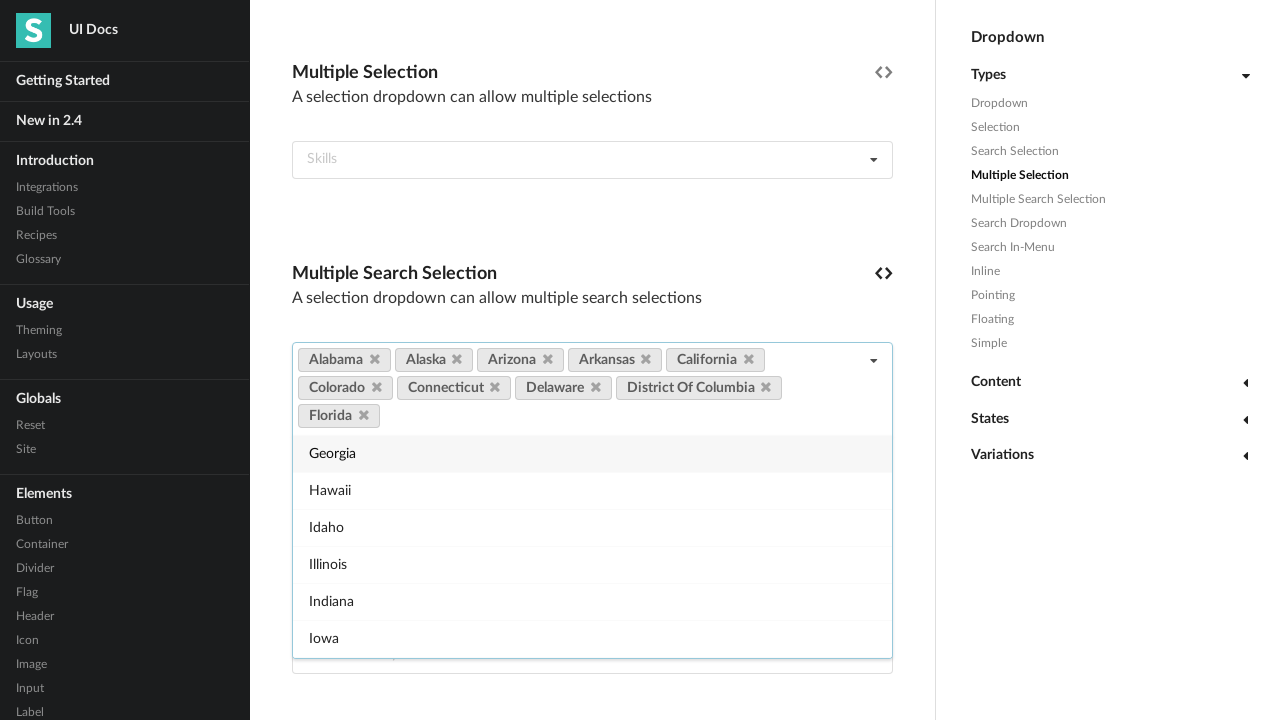

Clicked dropdown item 11 to select it at (592, 453) on (//div[contains(@class,'selection multiple')])[2] >> div.menu.transition.visible
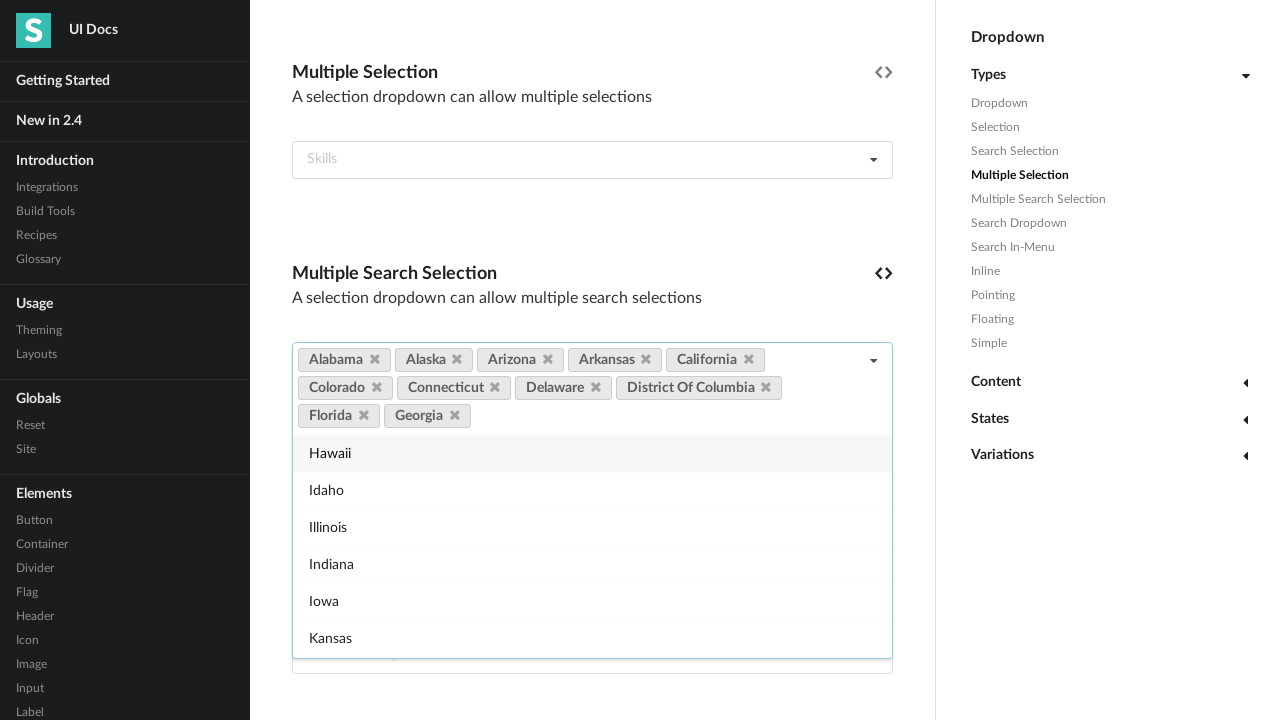

Waited for selection 11 to register
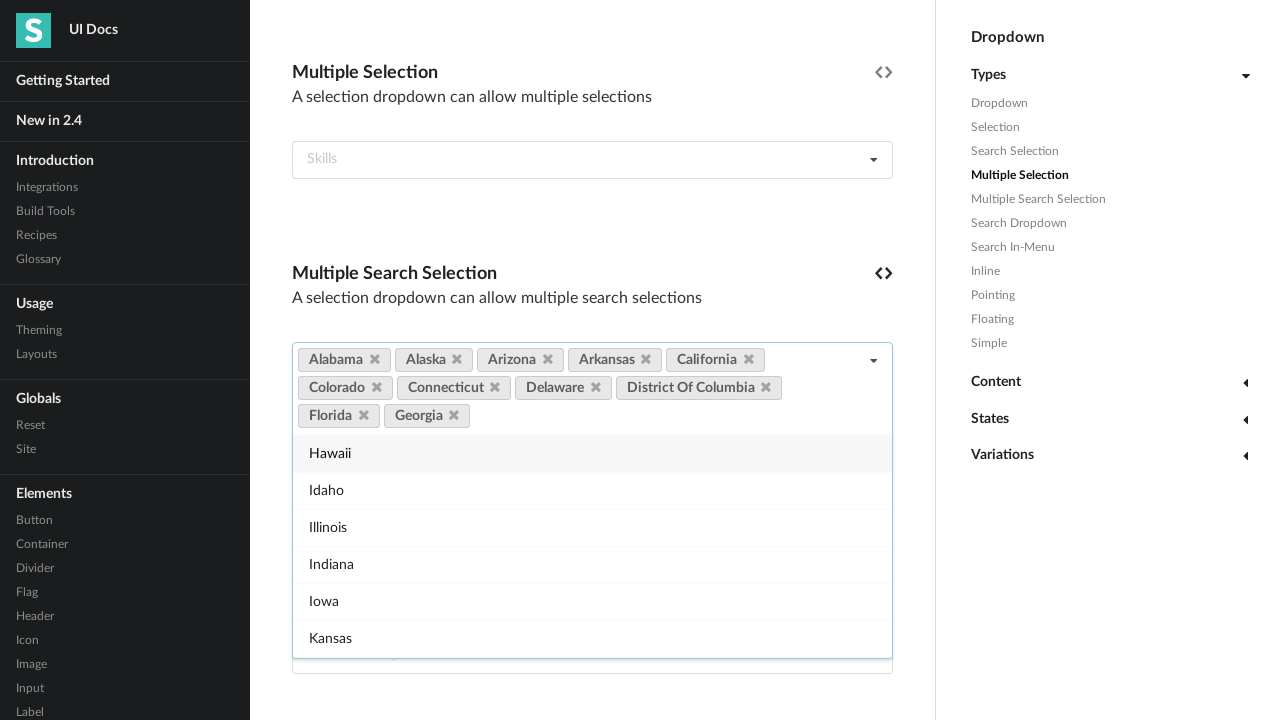

Clicked dropdown item 12 to select it at (592, 453) on (//div[contains(@class,'selection multiple')])[2] >> div.menu.transition.visible
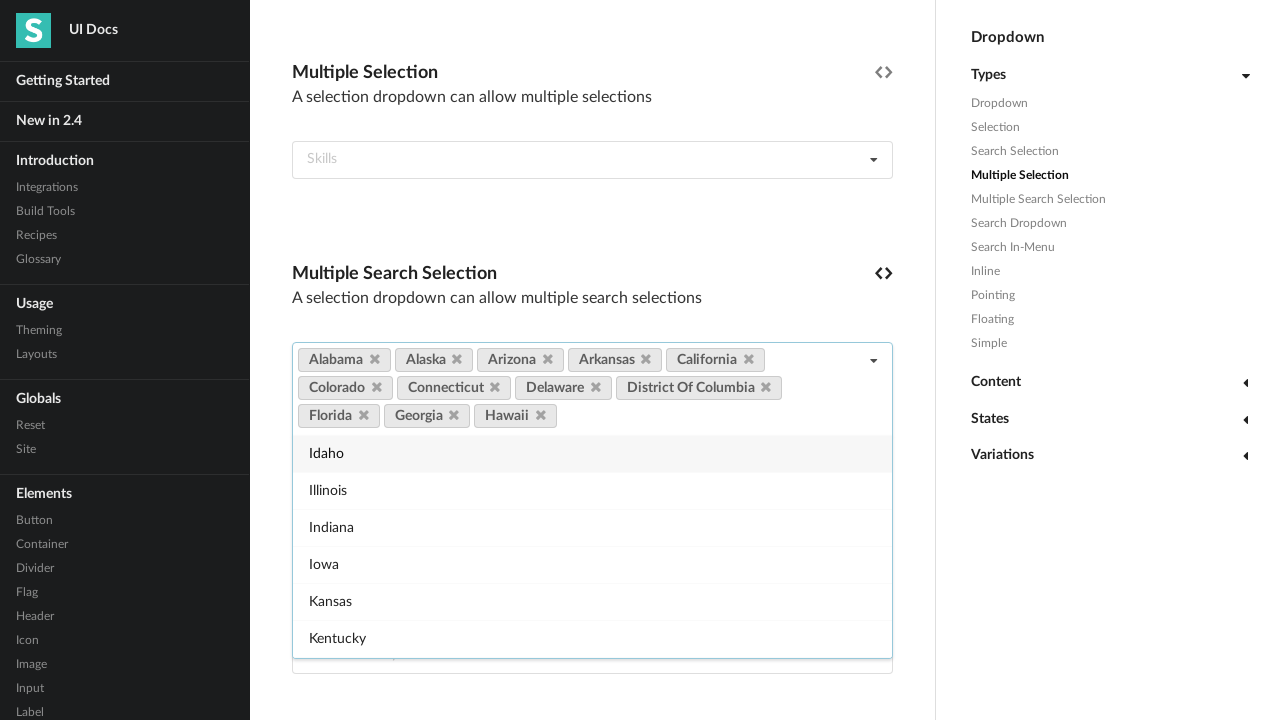

Waited for selection 12 to register
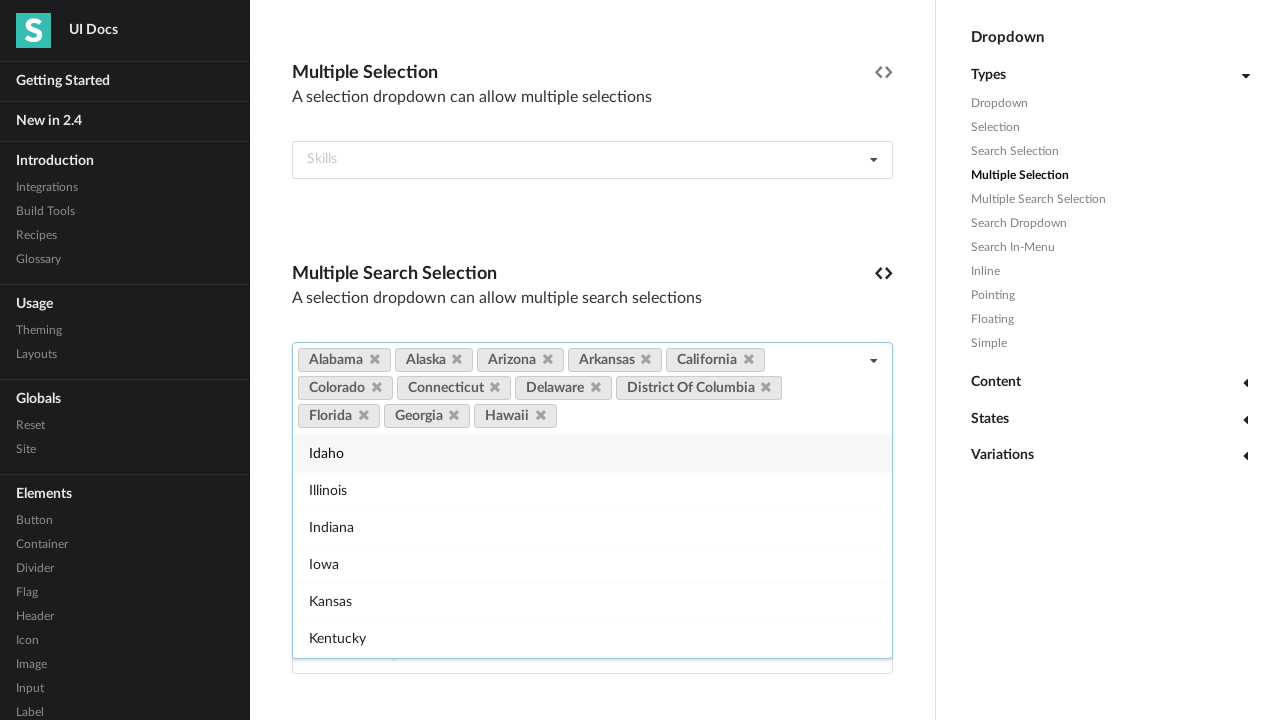

Clicked dropdown item 13 to select it at (592, 453) on (//div[contains(@class,'selection multiple')])[2] >> div.menu.transition.visible
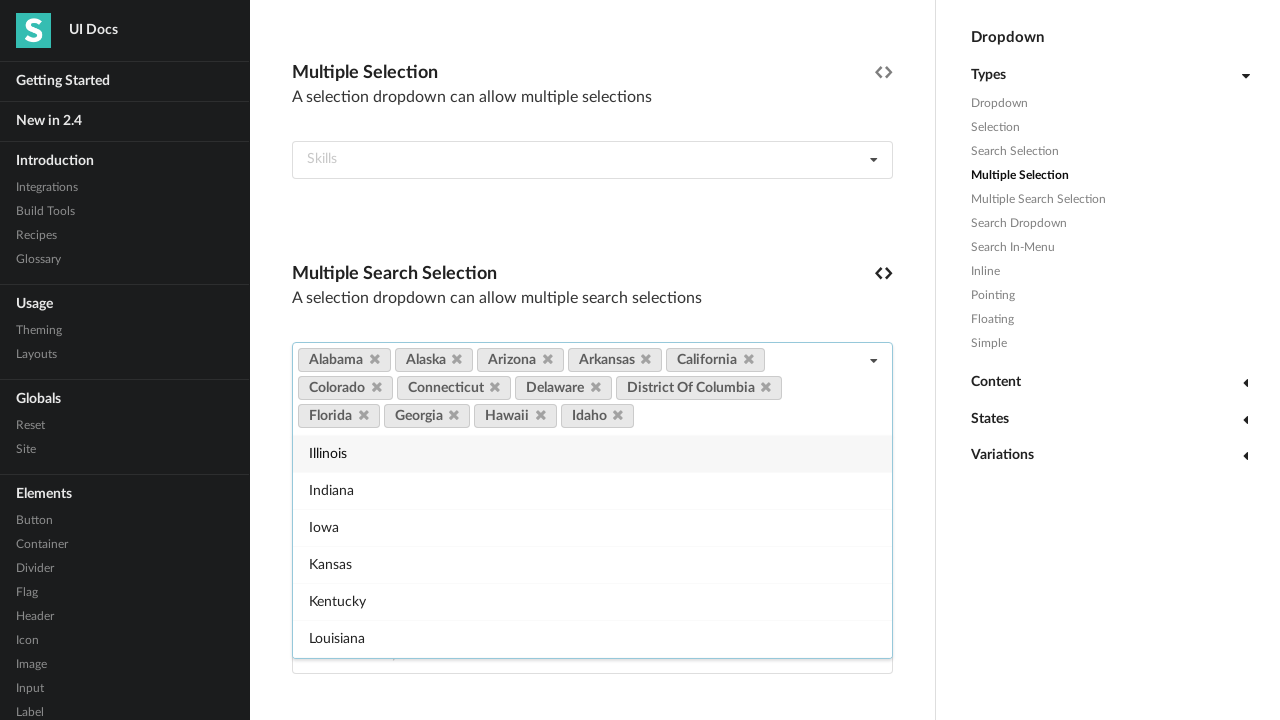

Waited for selection 13 to register
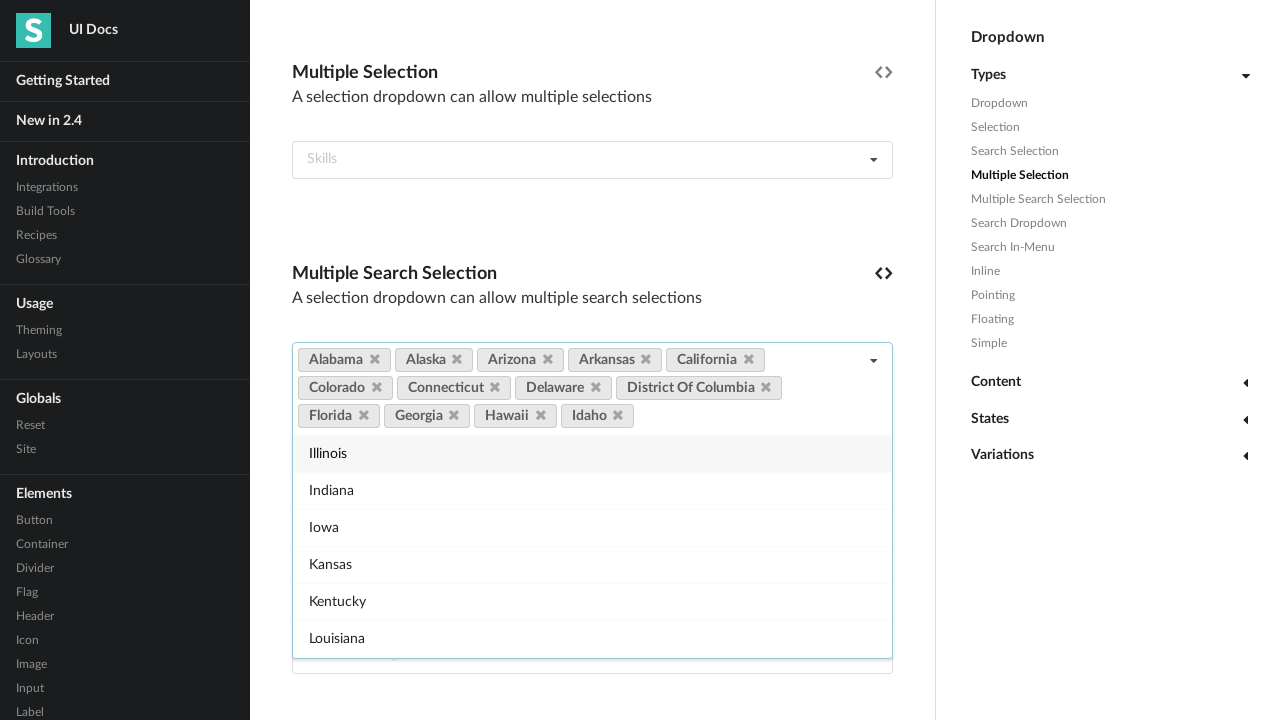

Clicked dropdown item 14 to select it at (592, 453) on (//div[contains(@class,'selection multiple')])[2] >> div.menu.transition.visible
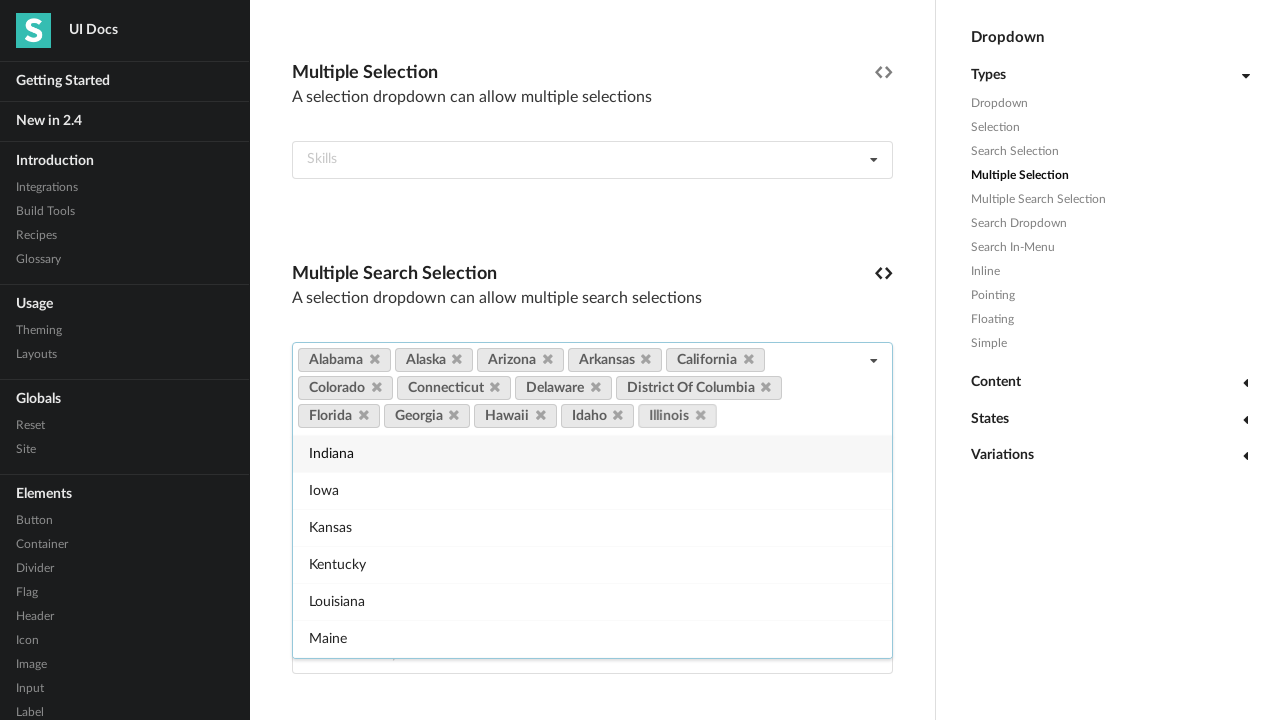

Waited for selection 14 to register
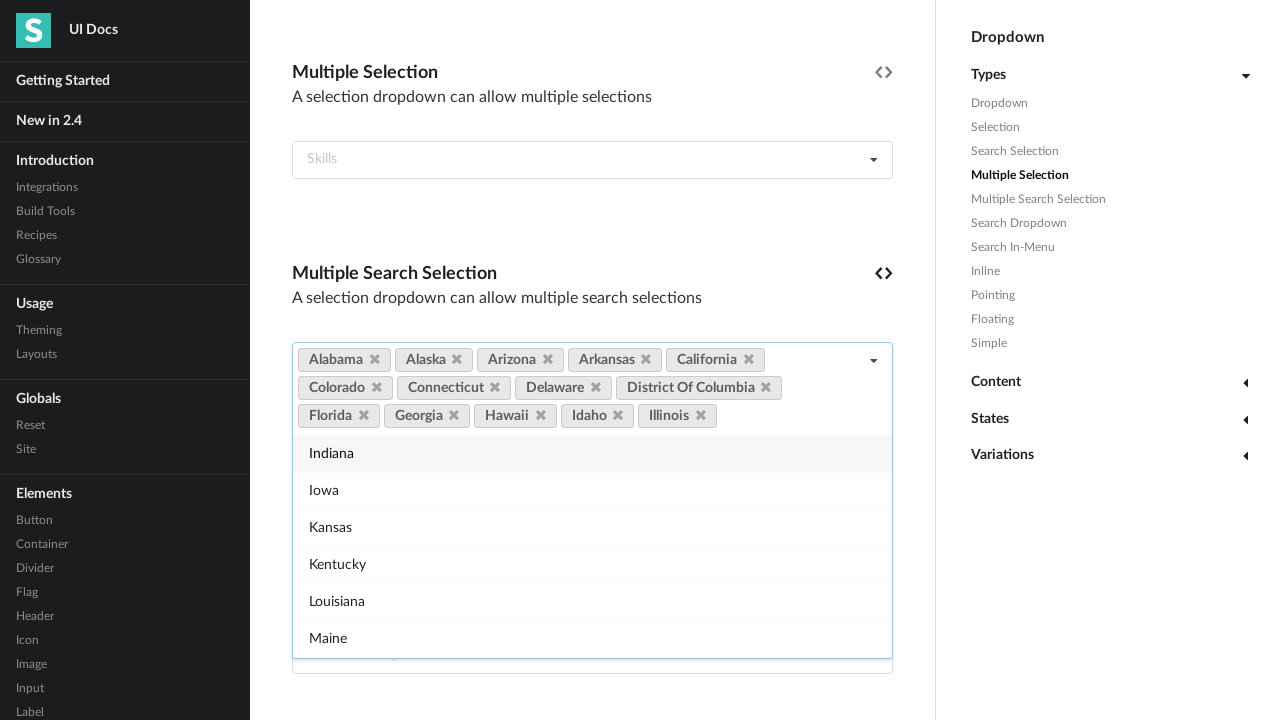

Clicked dropdown item 15 to select it at (592, 453) on (//div[contains(@class,'selection multiple')])[2] >> div.menu.transition.visible
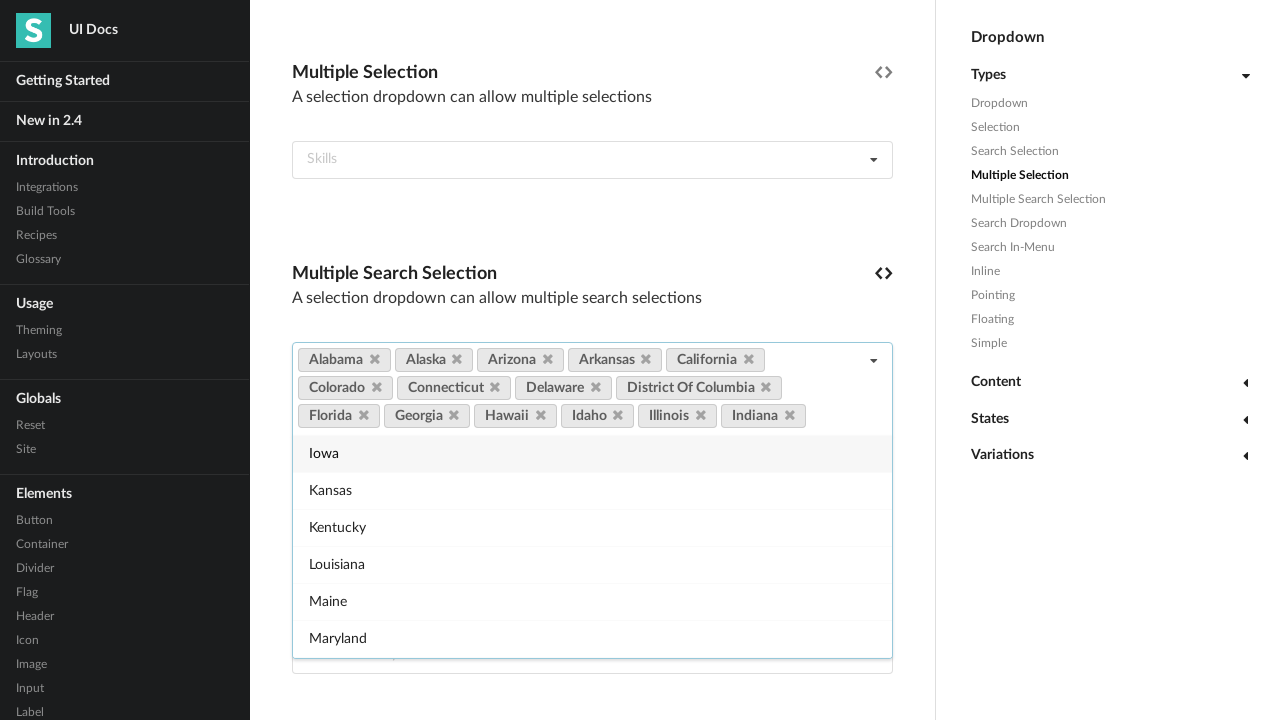

Waited for selection 15 to register
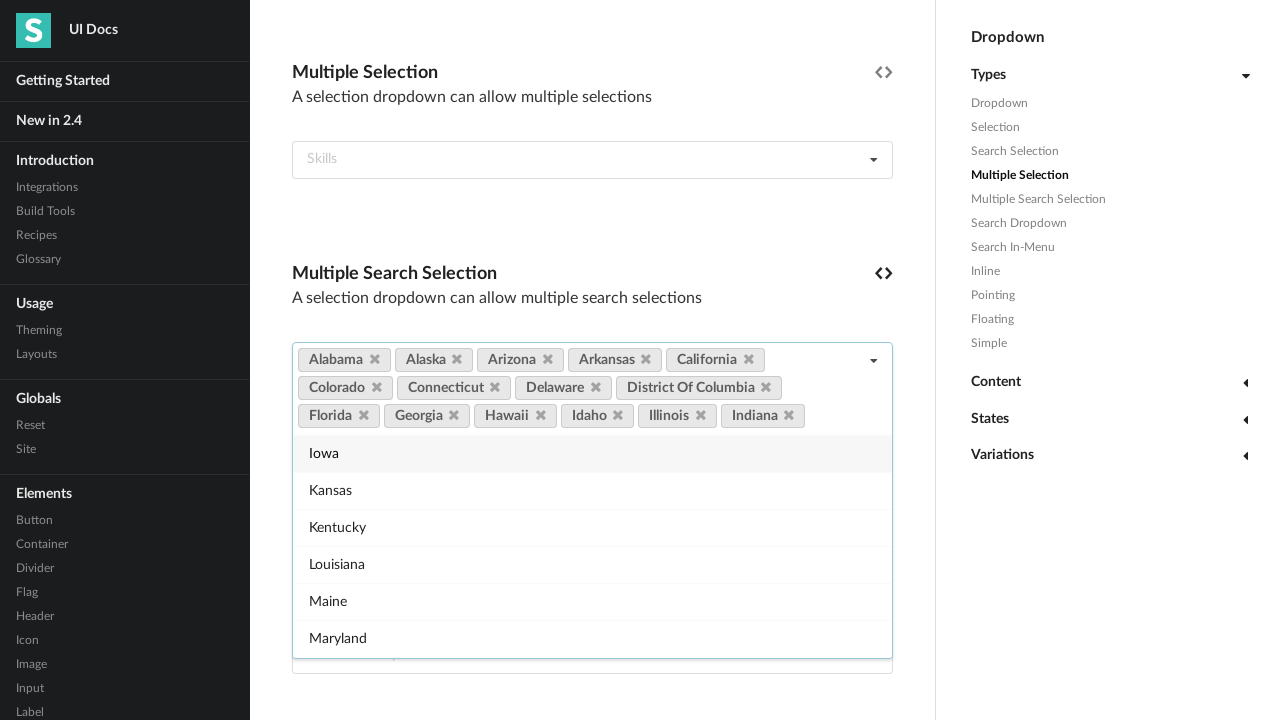

Clicked dropdown item 16 to select it at (592, 453) on (//div[contains(@class,'selection multiple')])[2] >> div.menu.transition.visible
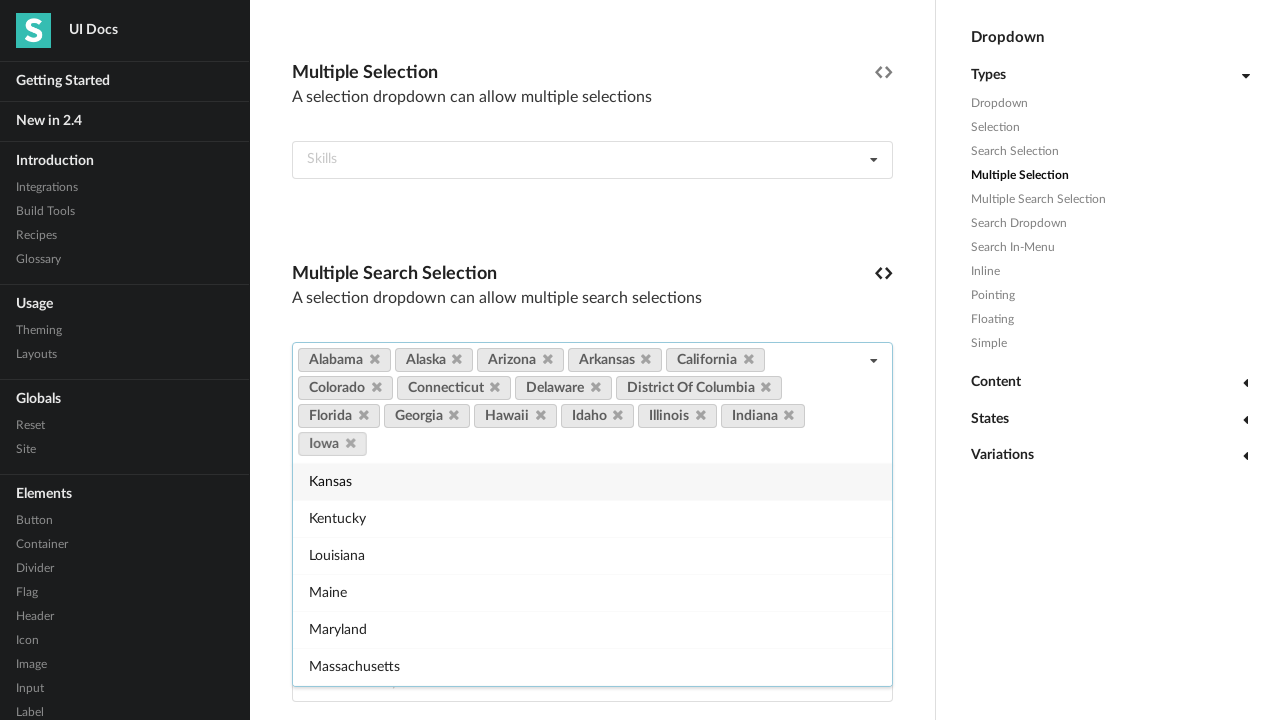

Waited for selection 16 to register
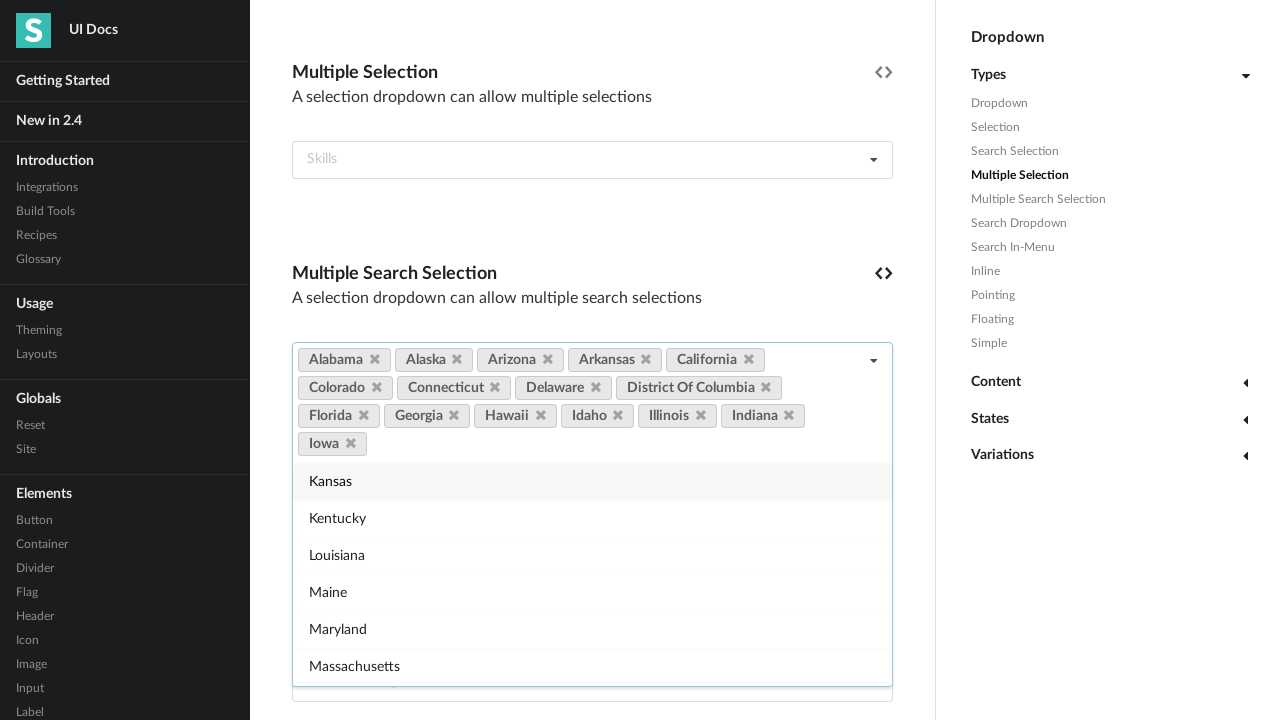

Clicked dropdown item 17 to select it at (592, 481) on (//div[contains(@class,'selection multiple')])[2] >> div.menu.transition.visible
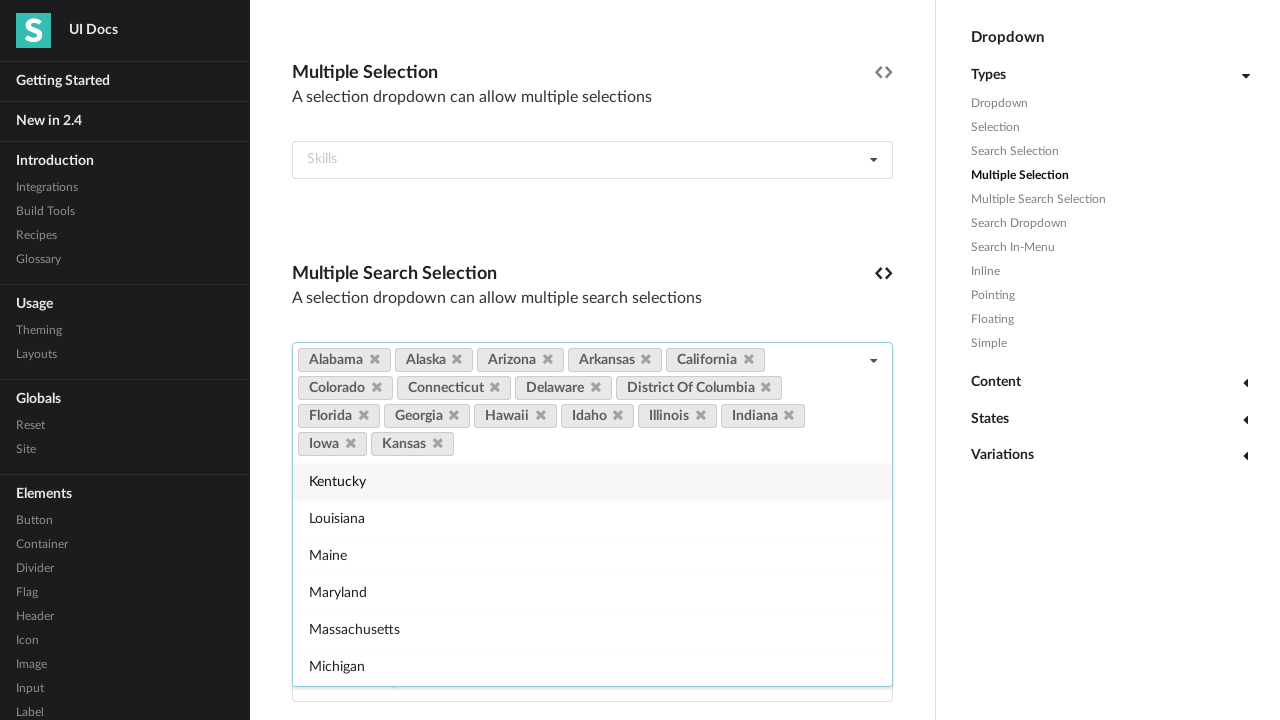

Waited for selection 17 to register
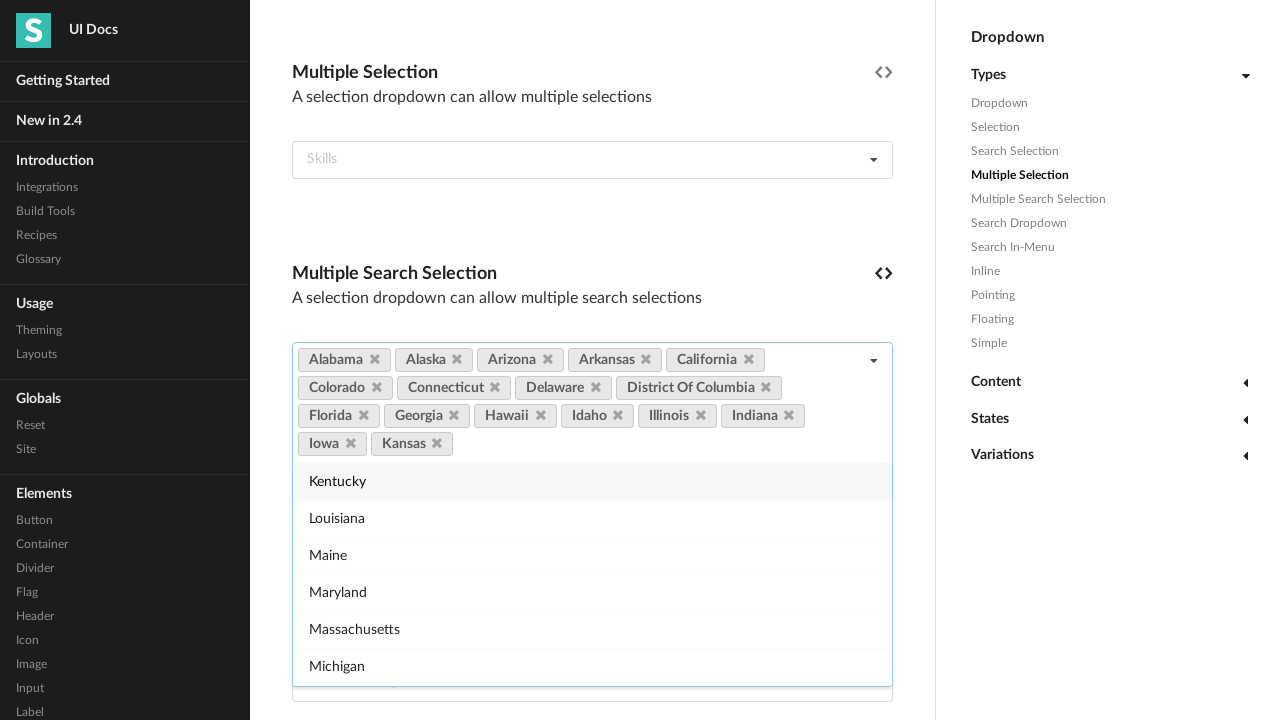

Clicked dropdown item 18 to select it at (592, 481) on (//div[contains(@class,'selection multiple')])[2] >> div.menu.transition.visible
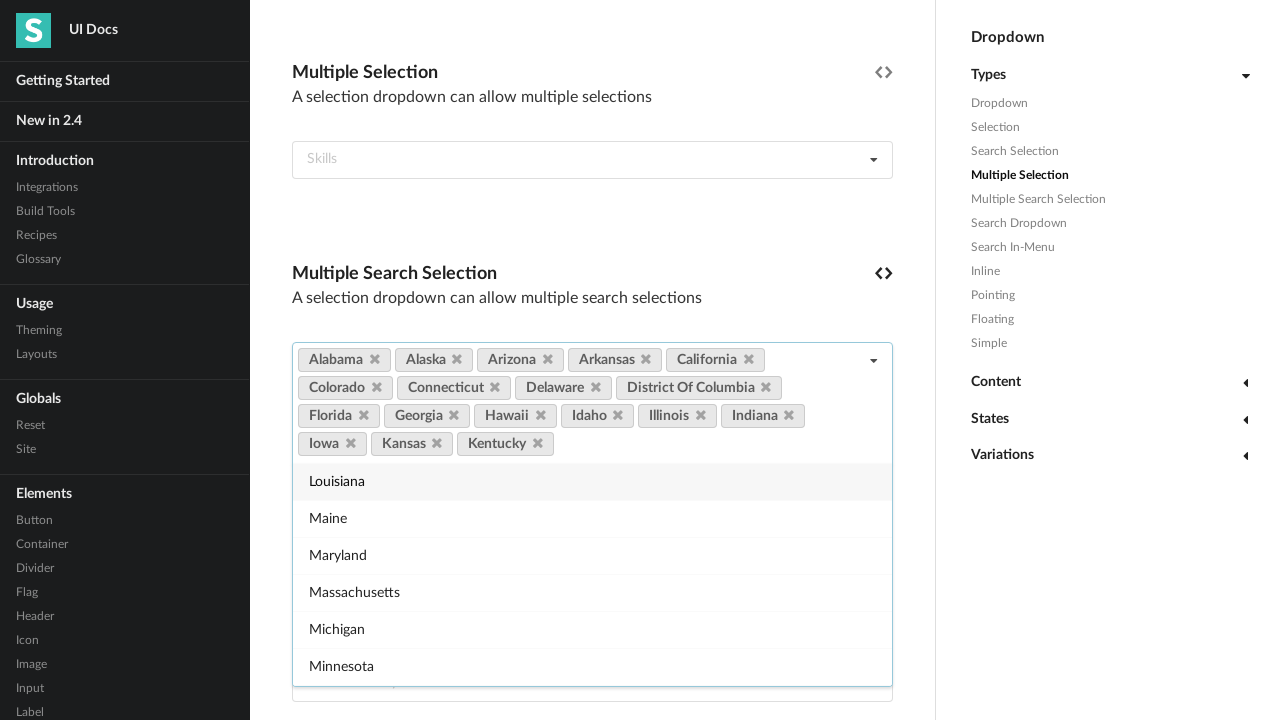

Waited for selection 18 to register
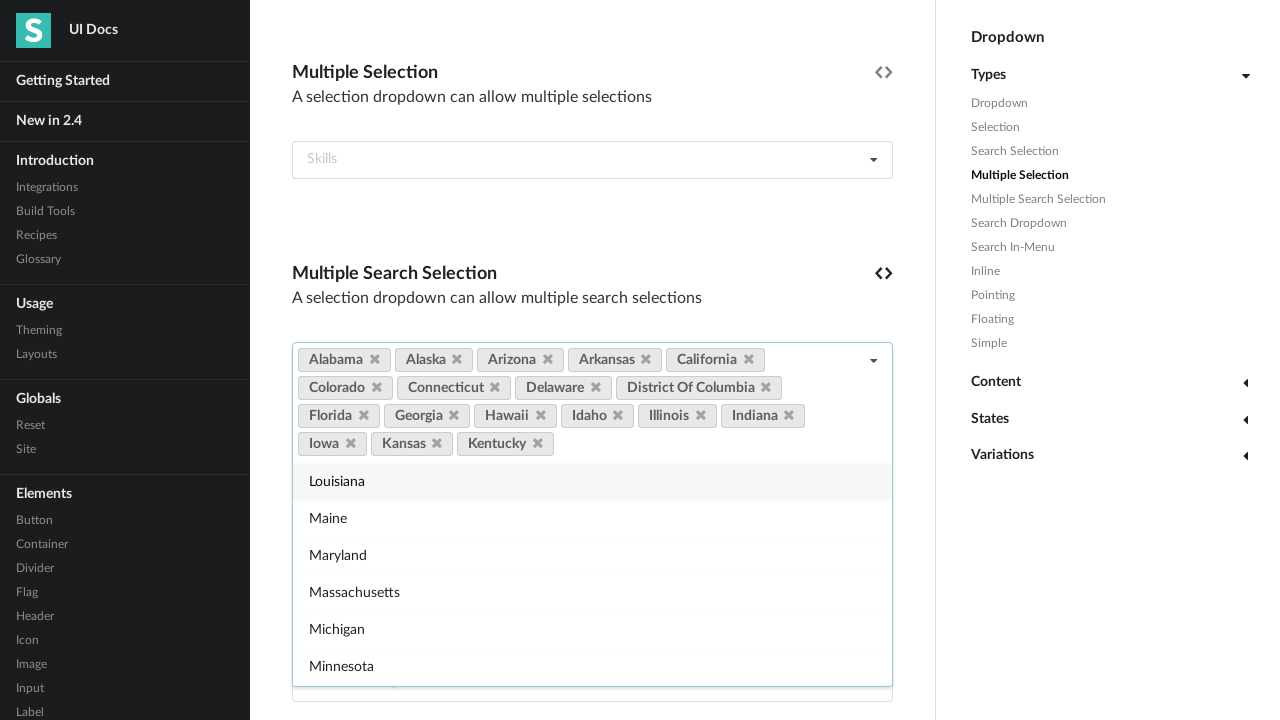

Clicked dropdown item 19 to select it at (592, 481) on (//div[contains(@class,'selection multiple')])[2] >> div.menu.transition.visible
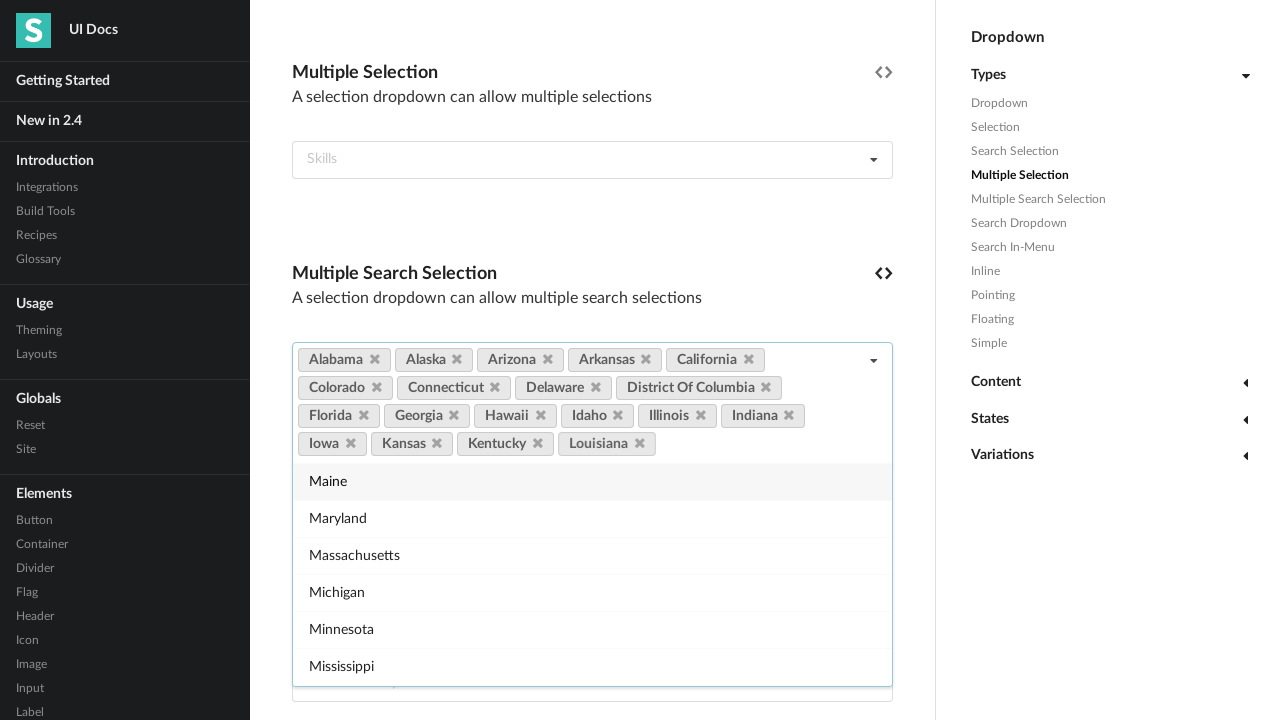

Waited for selection 19 to register
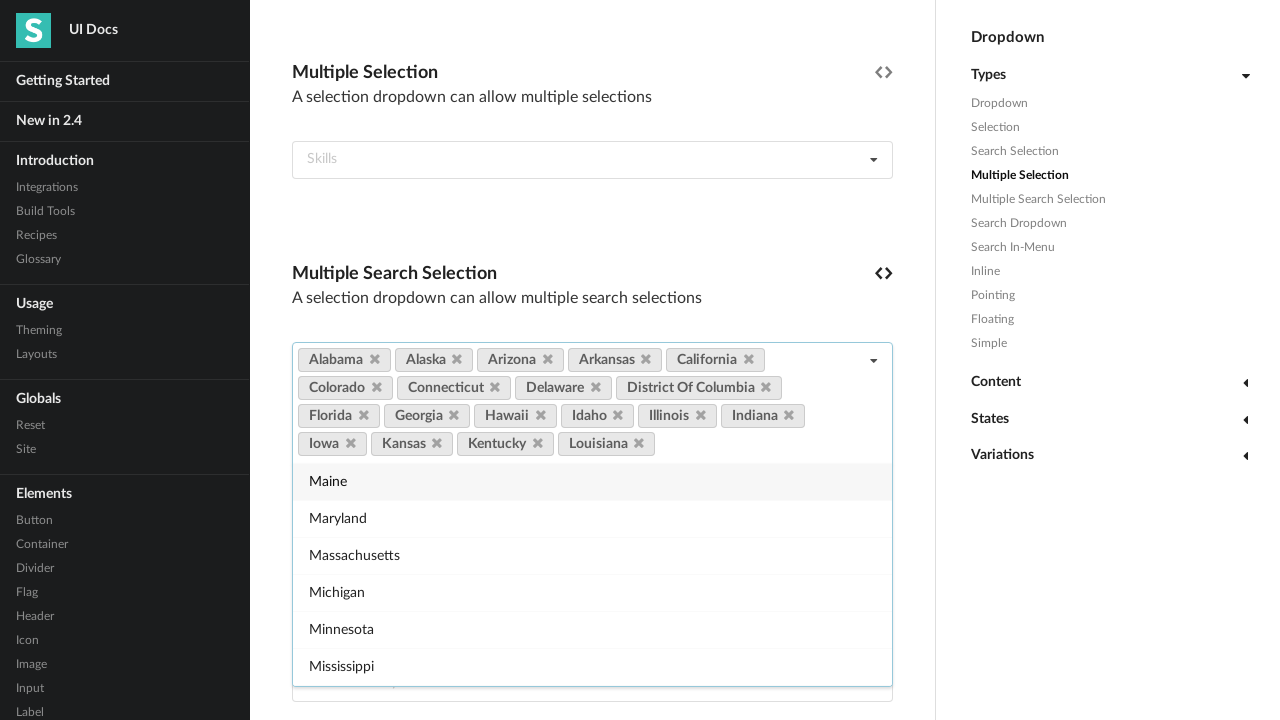

Clicked dropdown item 20 to select it at (592, 481) on (//div[contains(@class,'selection multiple')])[2] >> div.menu.transition.visible
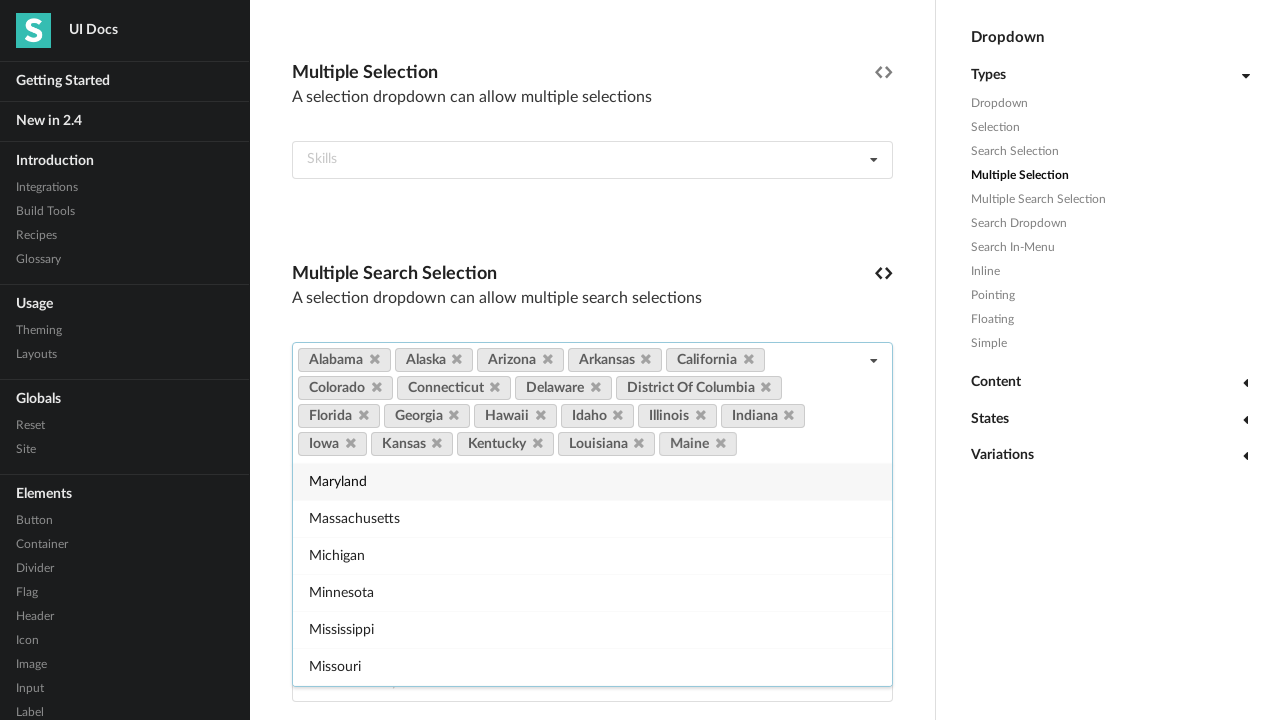

Waited for selection 20 to register
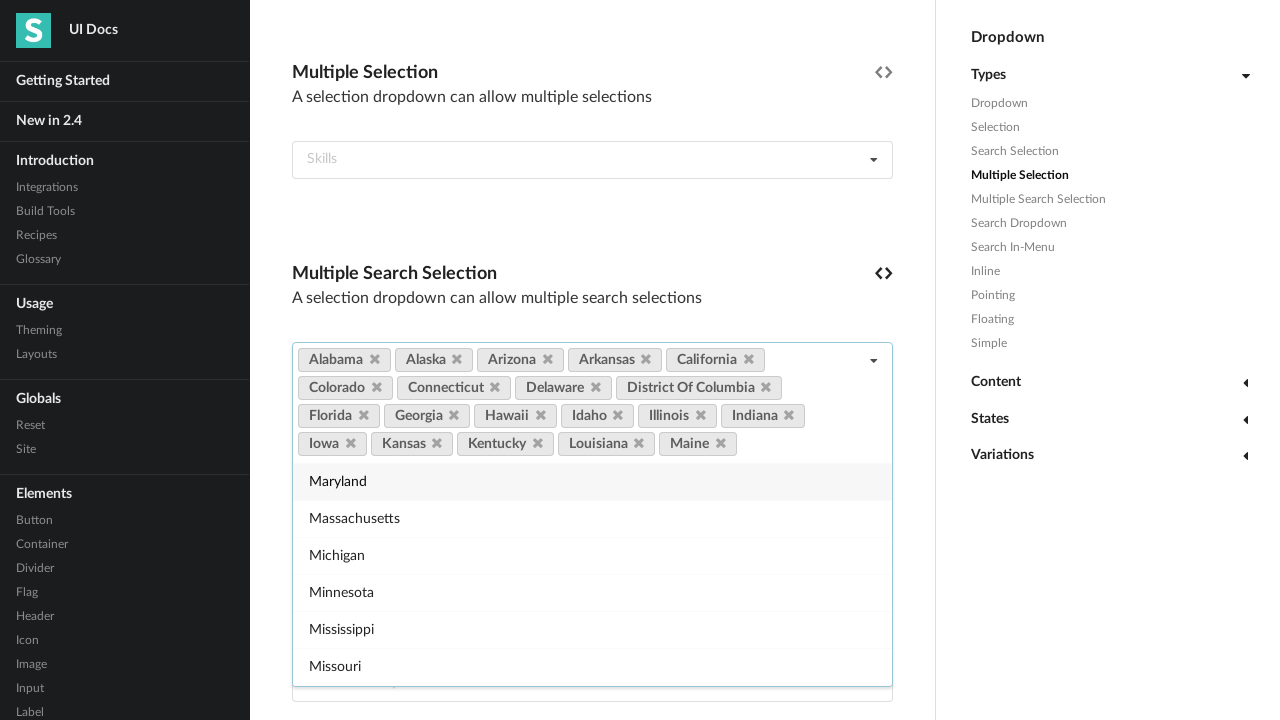

Clicked dropdown item 21 to select it at (592, 481) on (//div[contains(@class,'selection multiple')])[2] >> div.menu.transition.visible
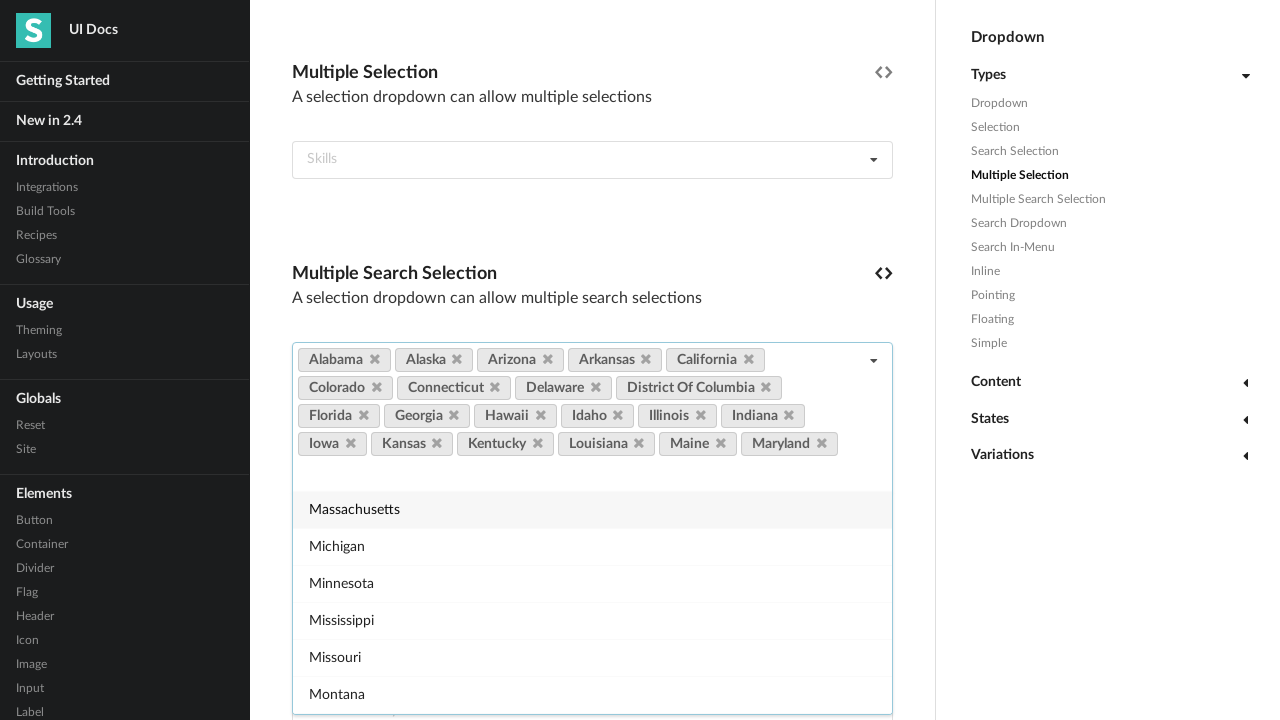

Waited for selection 21 to register
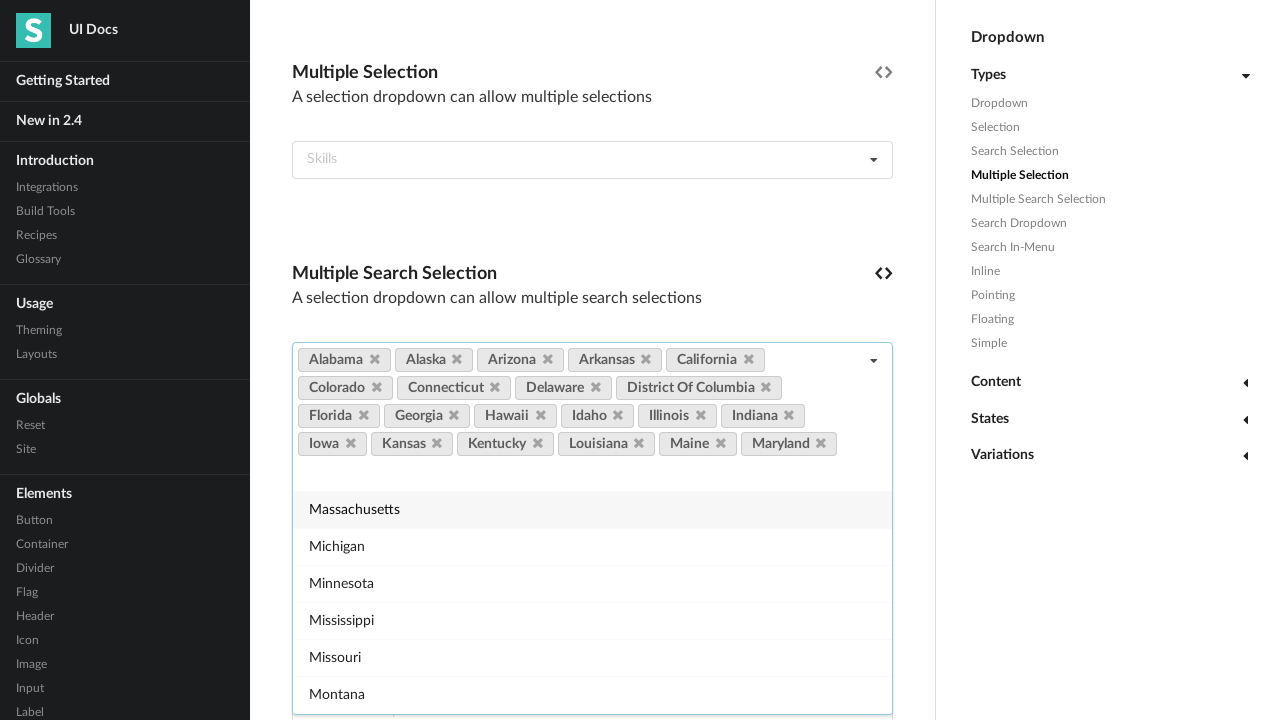

Clicked dropdown item 22 to select it at (592, 509) on (//div[contains(@class,'selection multiple')])[2] >> div.menu.transition.visible
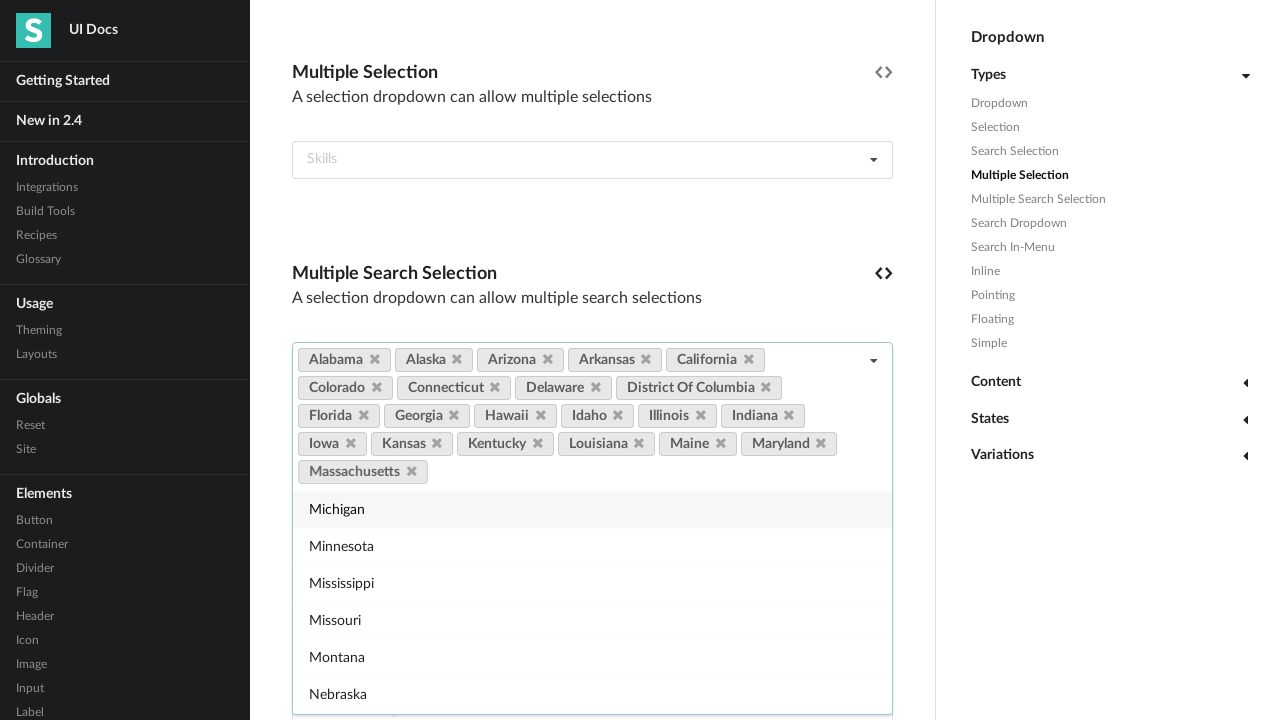

Waited for selection 22 to register
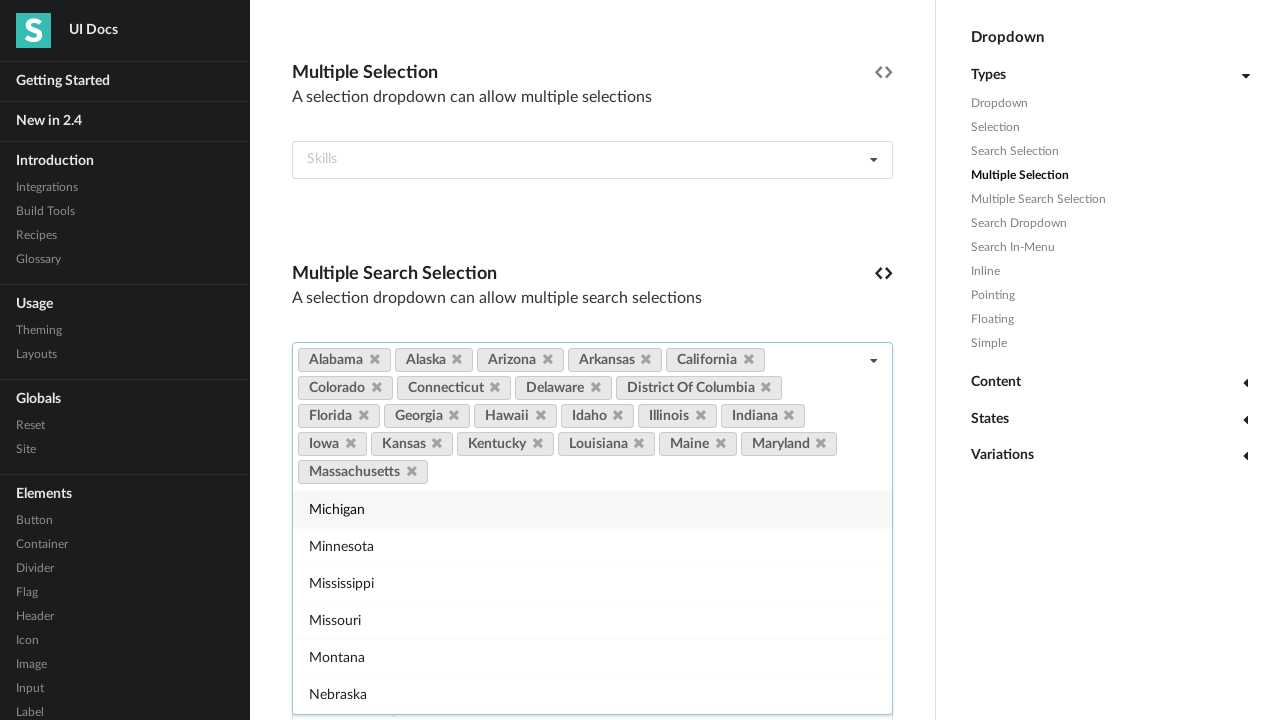

Clicked dropdown item 23 to select it at (592, 509) on (//div[contains(@class,'selection multiple')])[2] >> div.menu.transition.visible
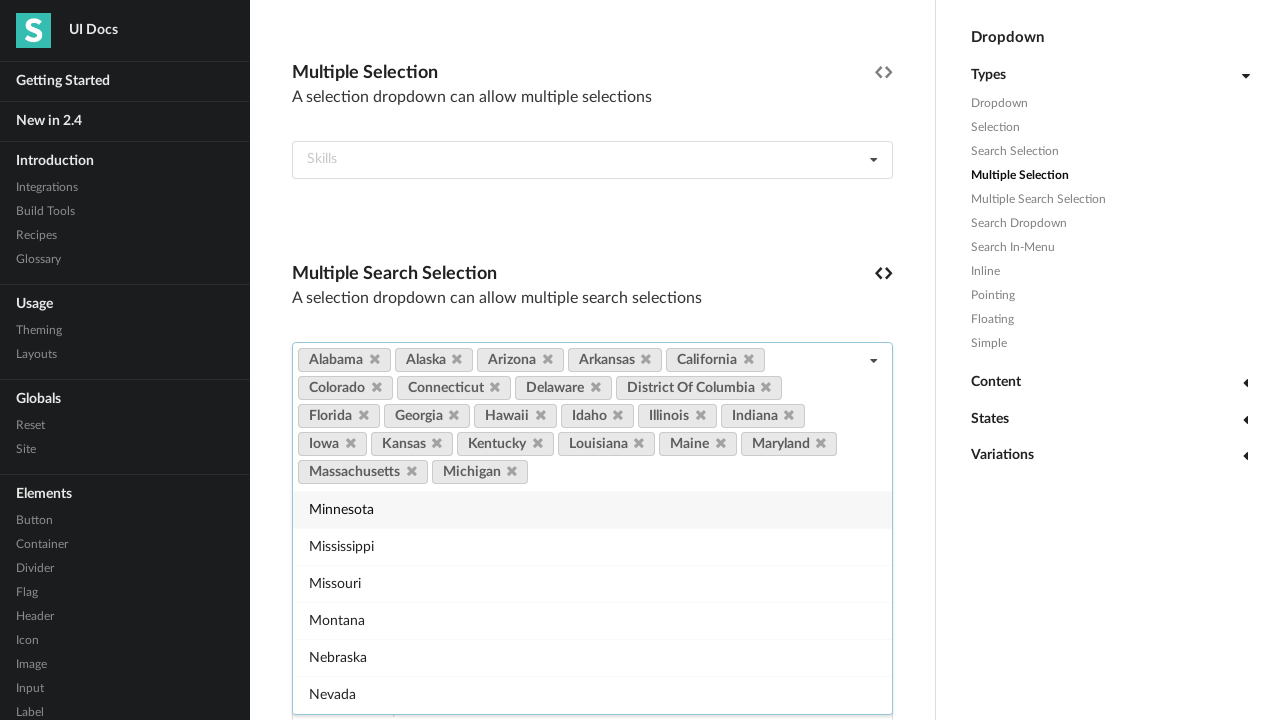

Waited for selection 23 to register
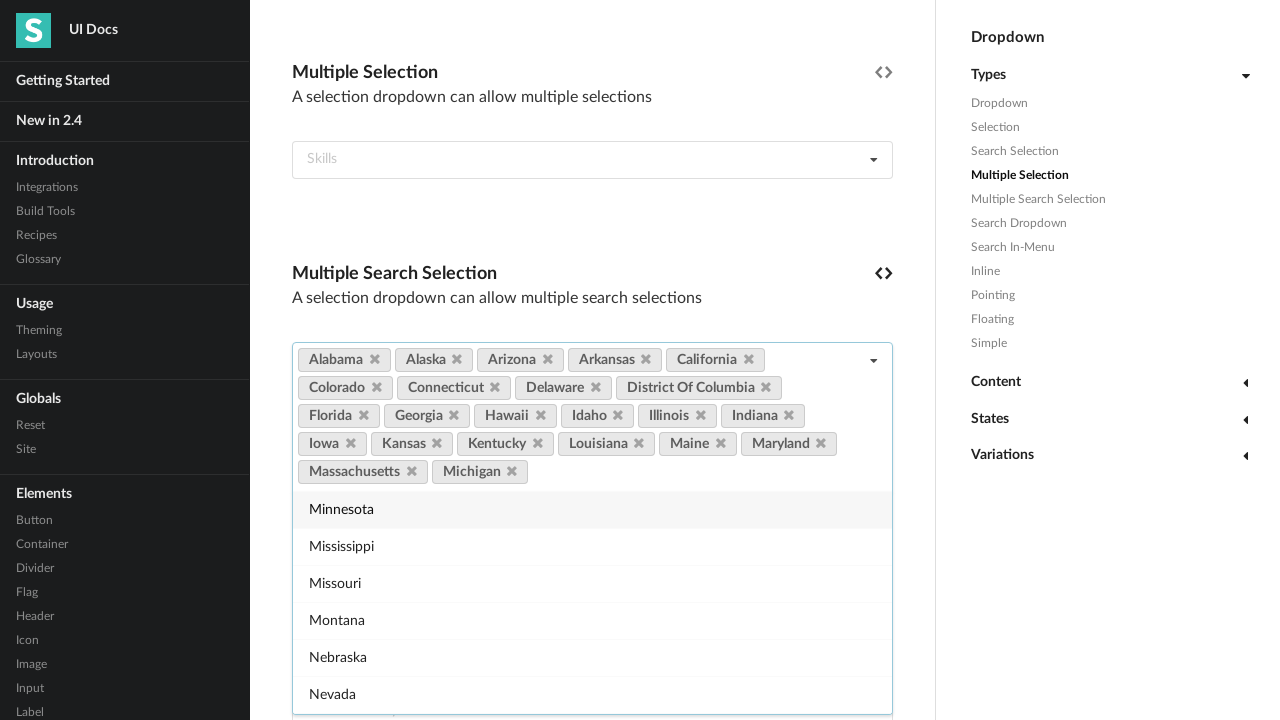

Clicked dropdown item 24 to select it at (592, 509) on (//div[contains(@class,'selection multiple')])[2] >> div.menu.transition.visible
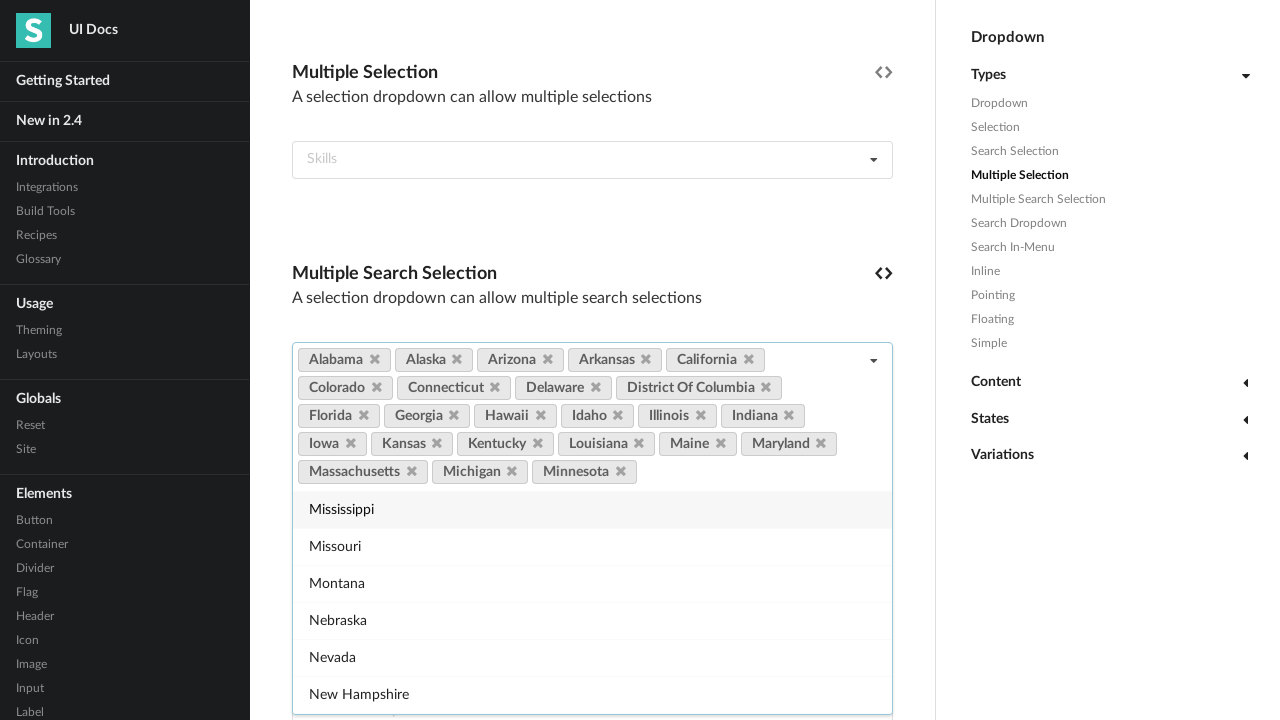

Waited for selection 24 to register
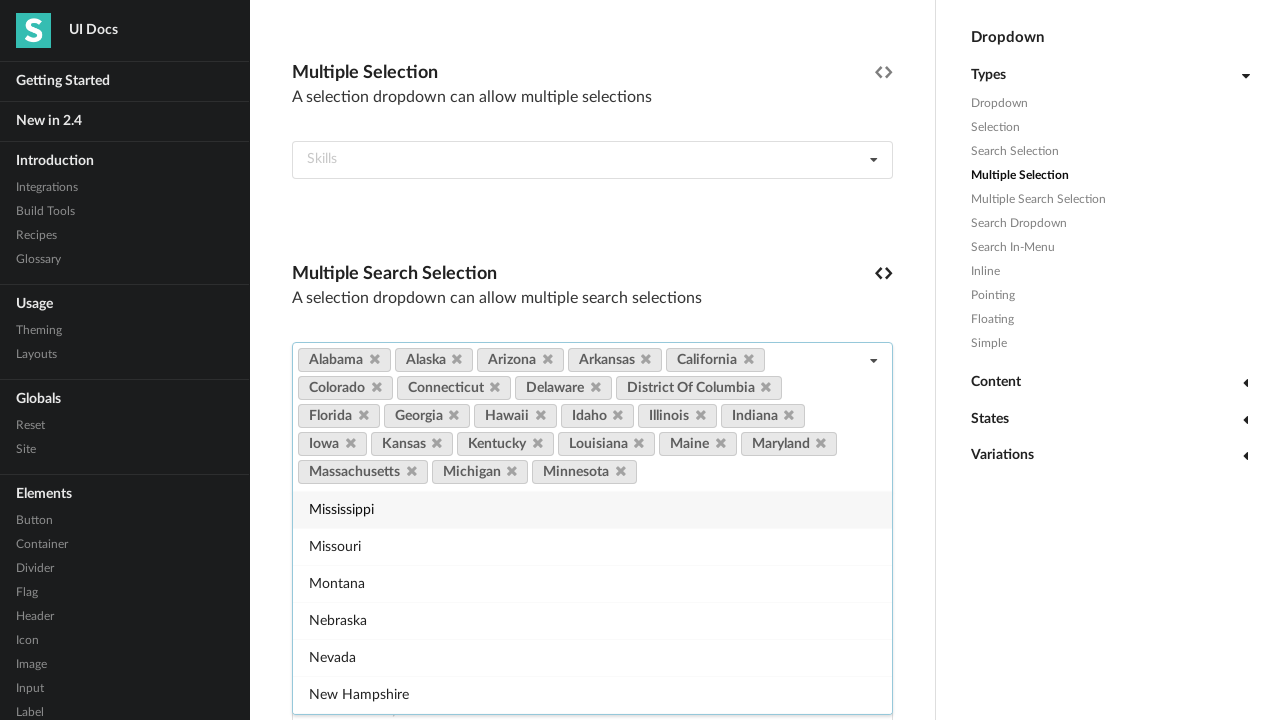

Clicked dropdown item 25 to select it at (592, 509) on (//div[contains(@class,'selection multiple')])[2] >> div.menu.transition.visible
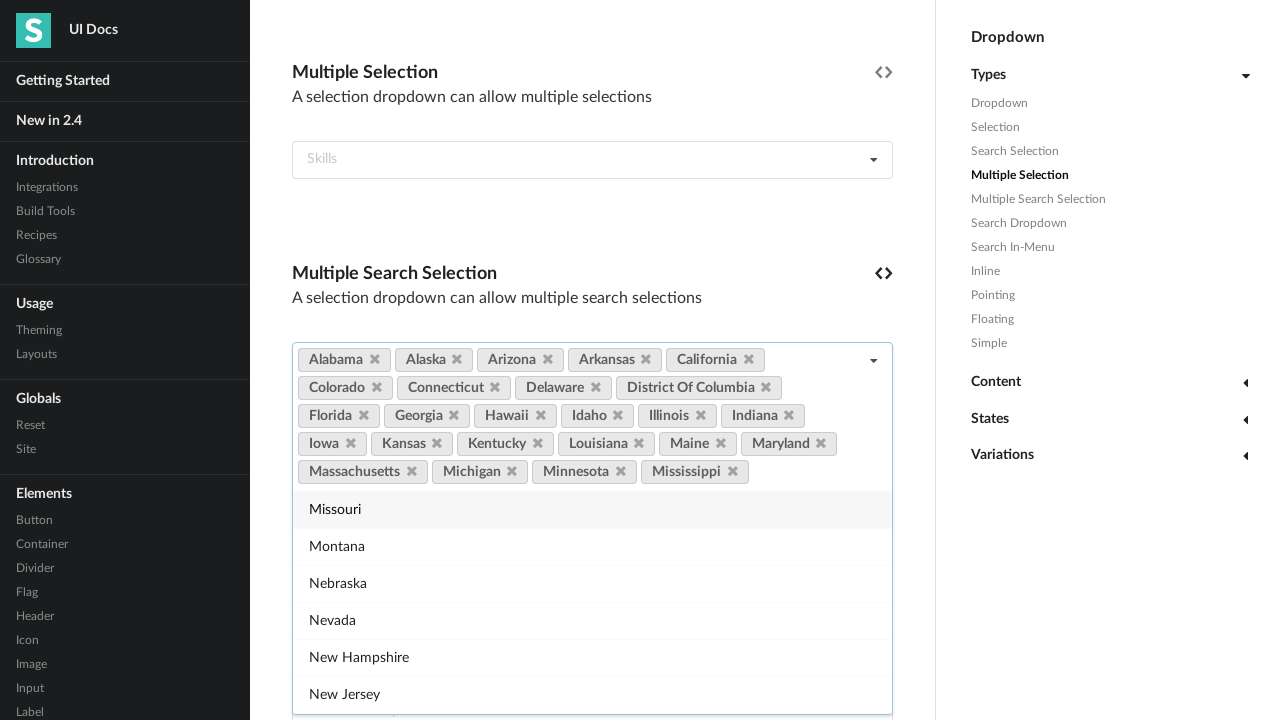

Waited for selection 25 to register
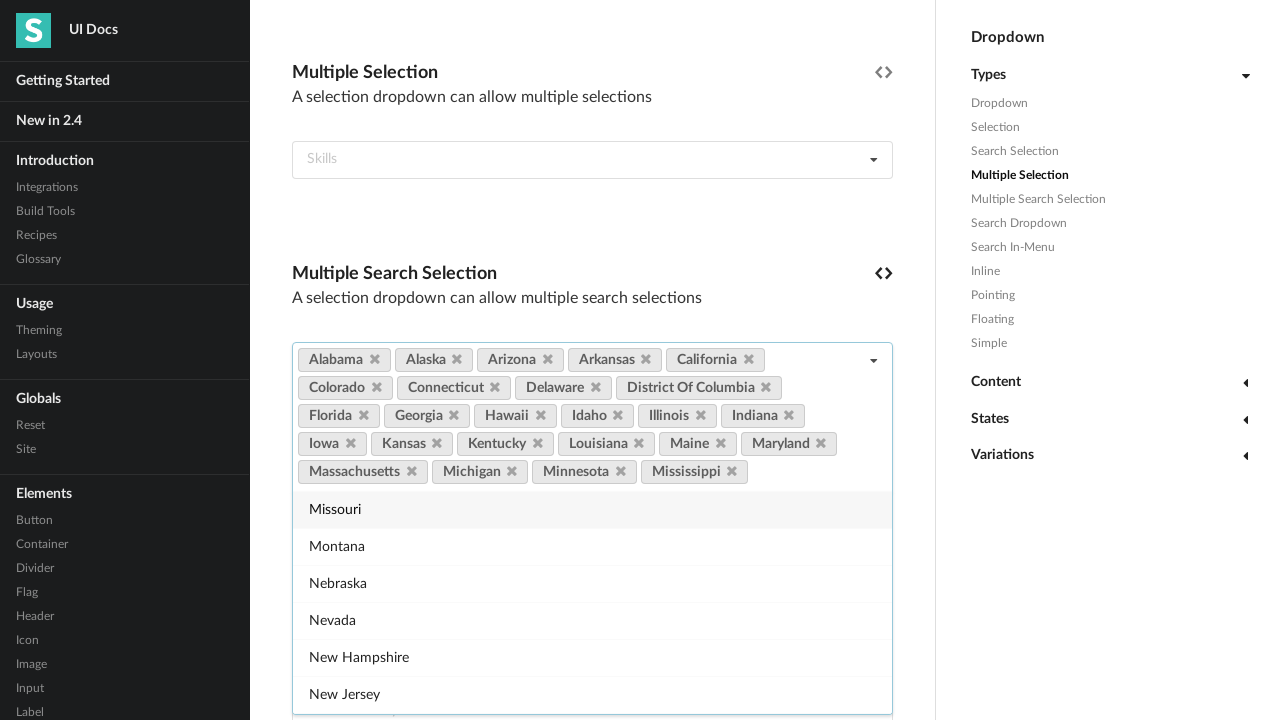

Clicked dropdown item 26 to select it at (592, 509) on (//div[contains(@class,'selection multiple')])[2] >> div.menu.transition.visible
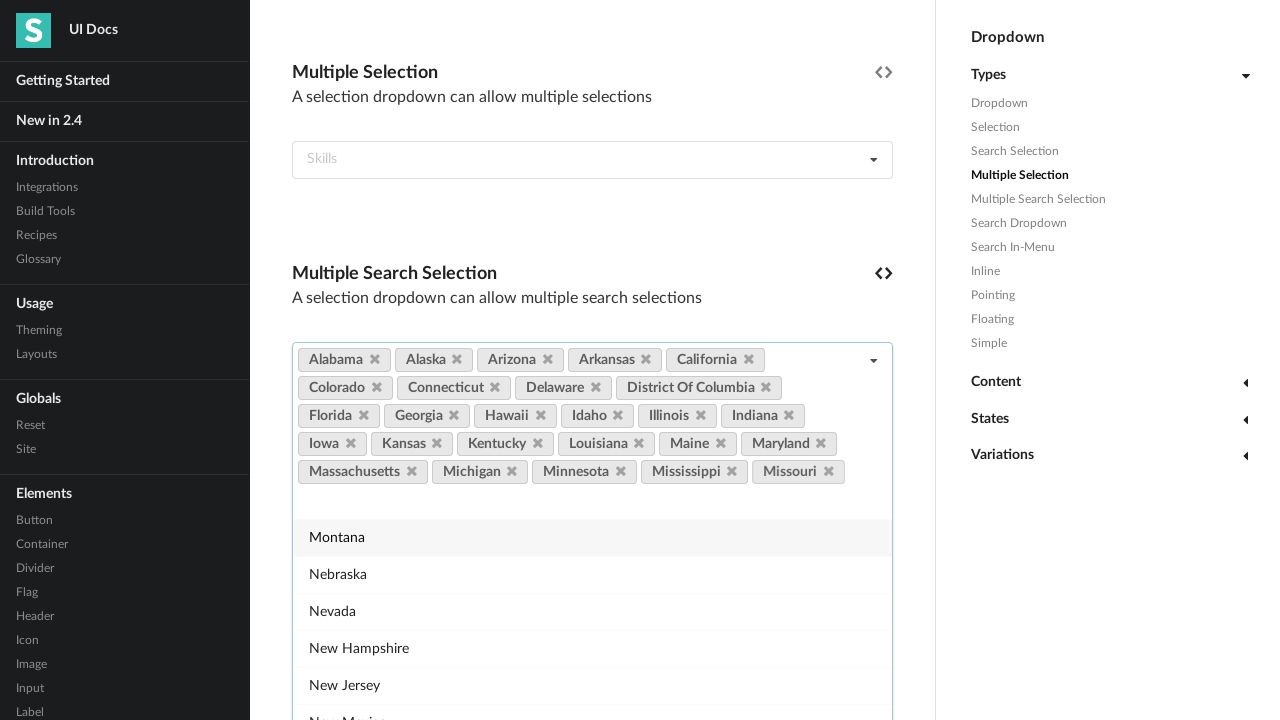

Waited for selection 26 to register
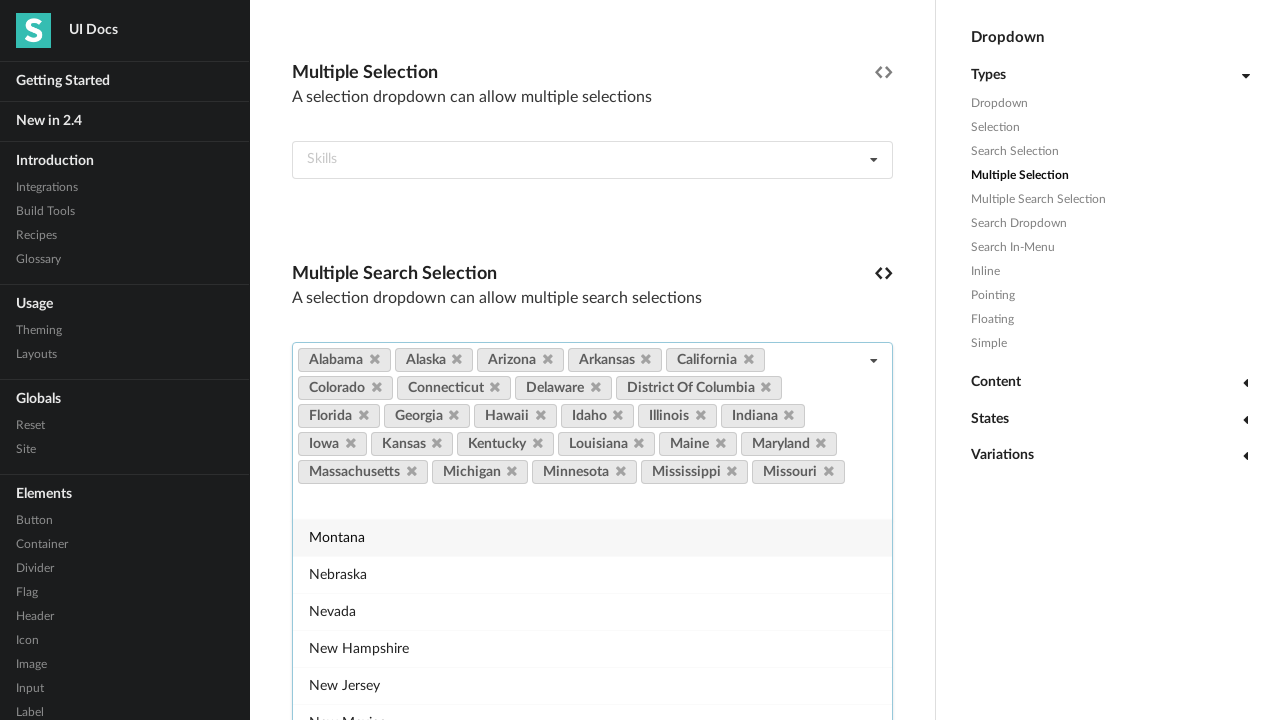

Clicked dropdown item 27 to select it at (592, 537) on (//div[contains(@class,'selection multiple')])[2] >> div.menu.transition.visible
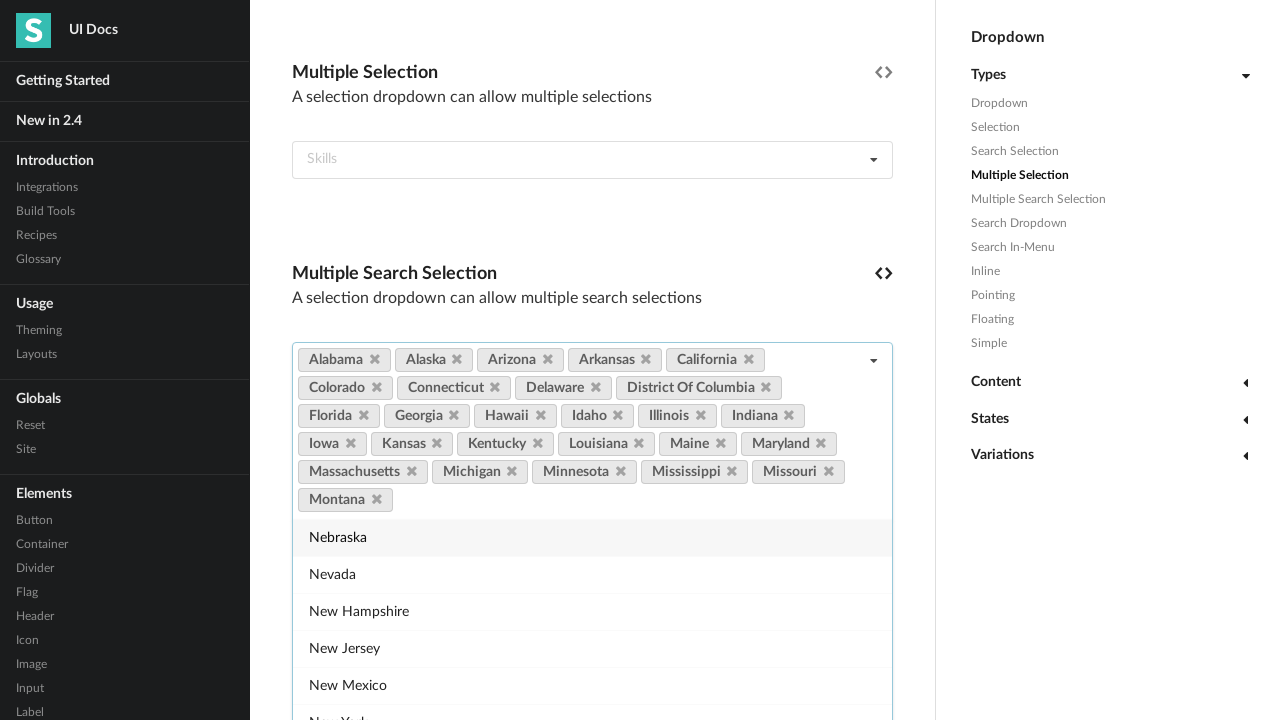

Waited for selection 27 to register
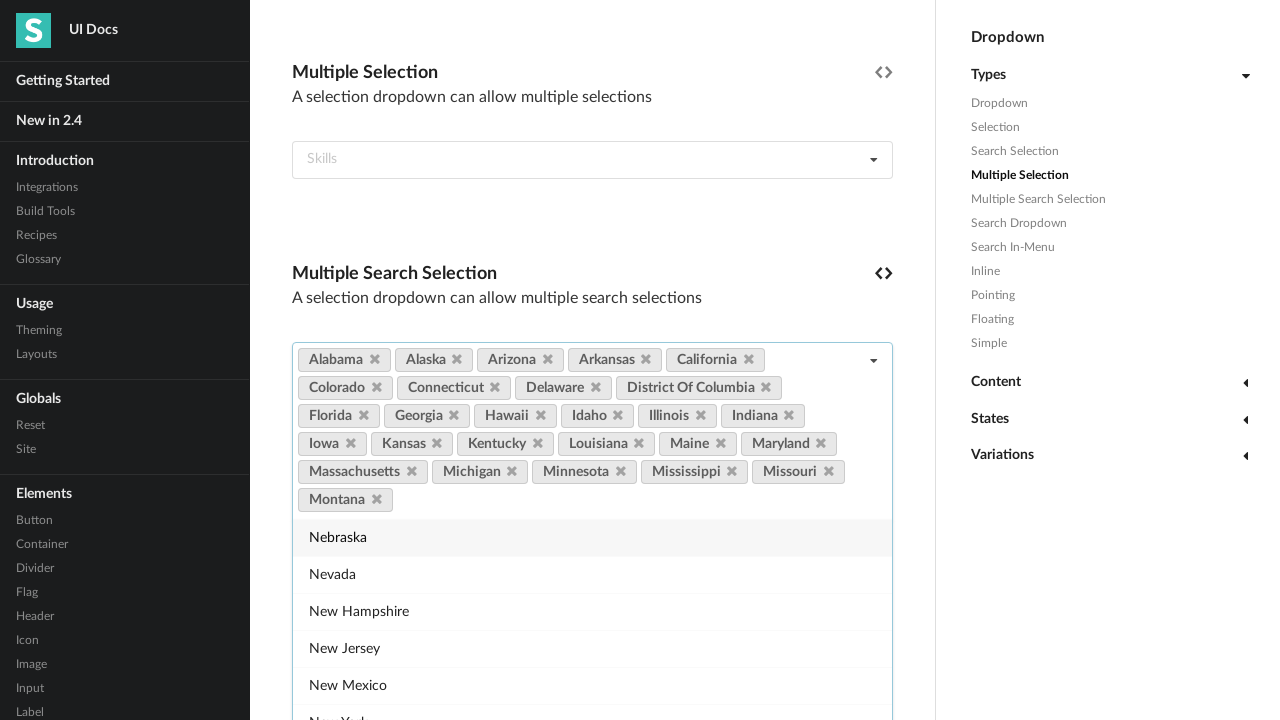

Clicked dropdown item 28 to select it at (592, 537) on (//div[contains(@class,'selection multiple')])[2] >> div.menu.transition.visible
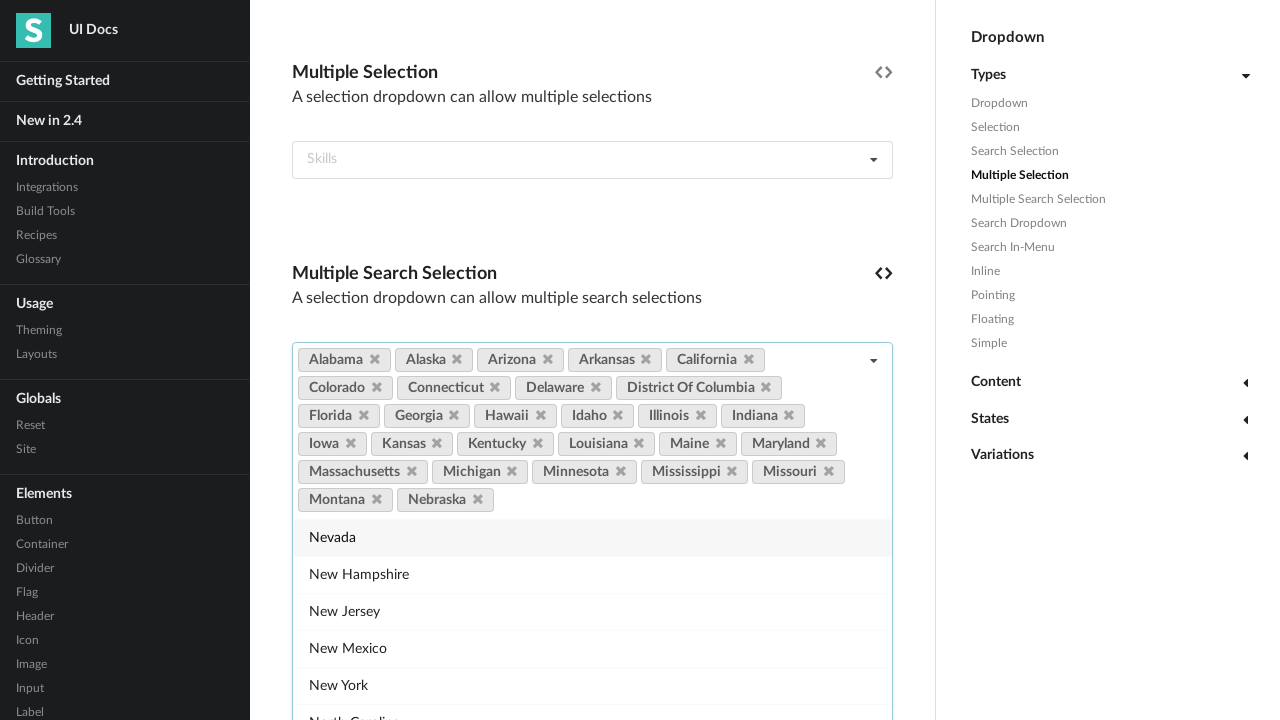

Waited for selection 28 to register
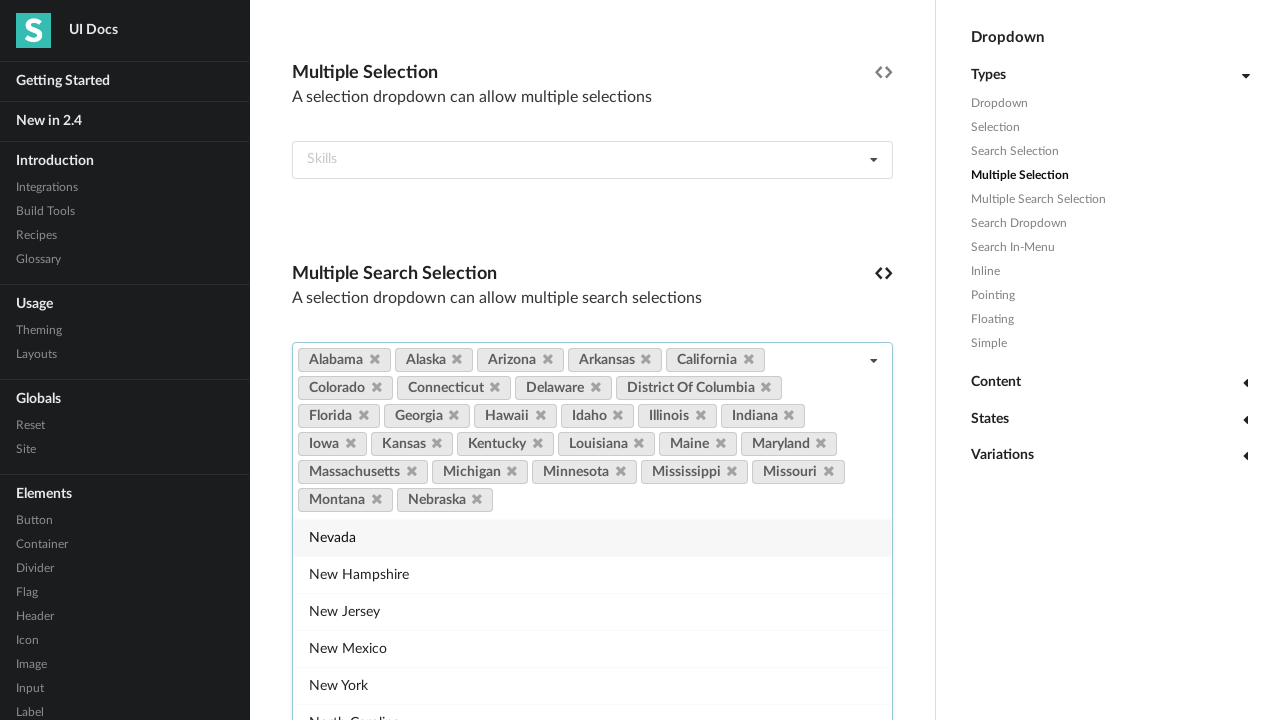

Clicked dropdown item 29 to select it at (592, 537) on (//div[contains(@class,'selection multiple')])[2] >> div.menu.transition.visible
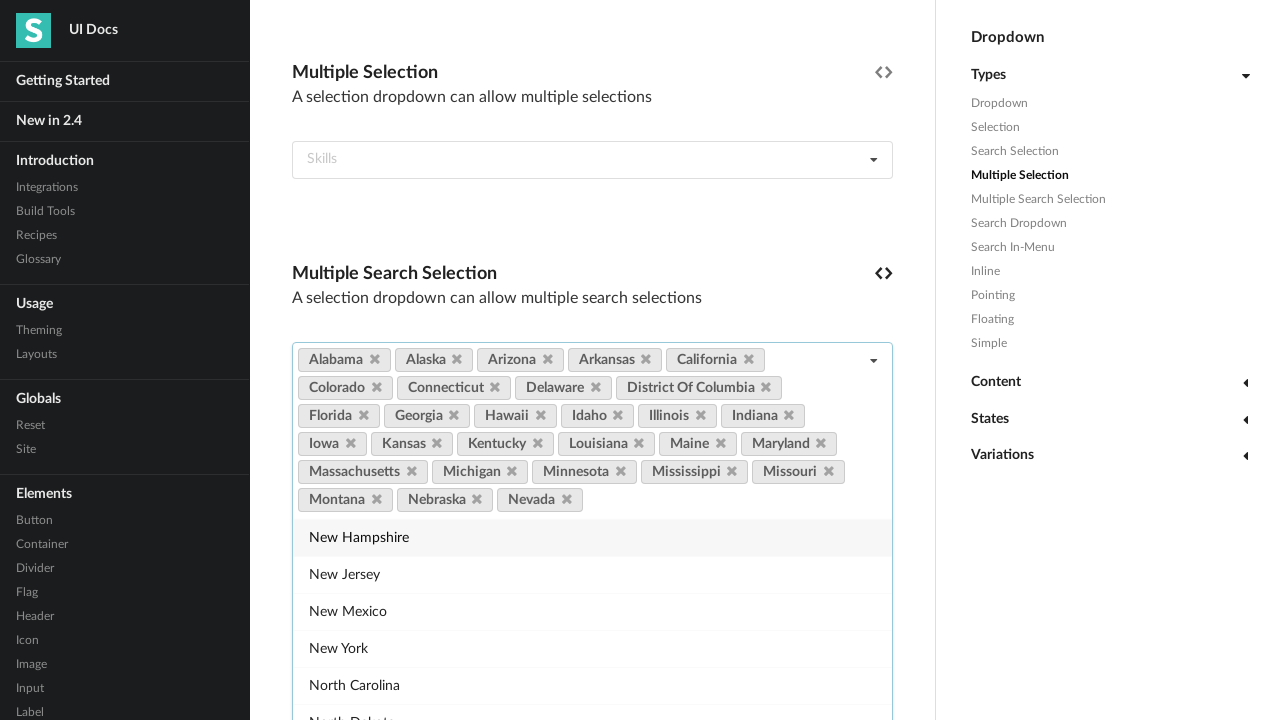

Waited for selection 29 to register
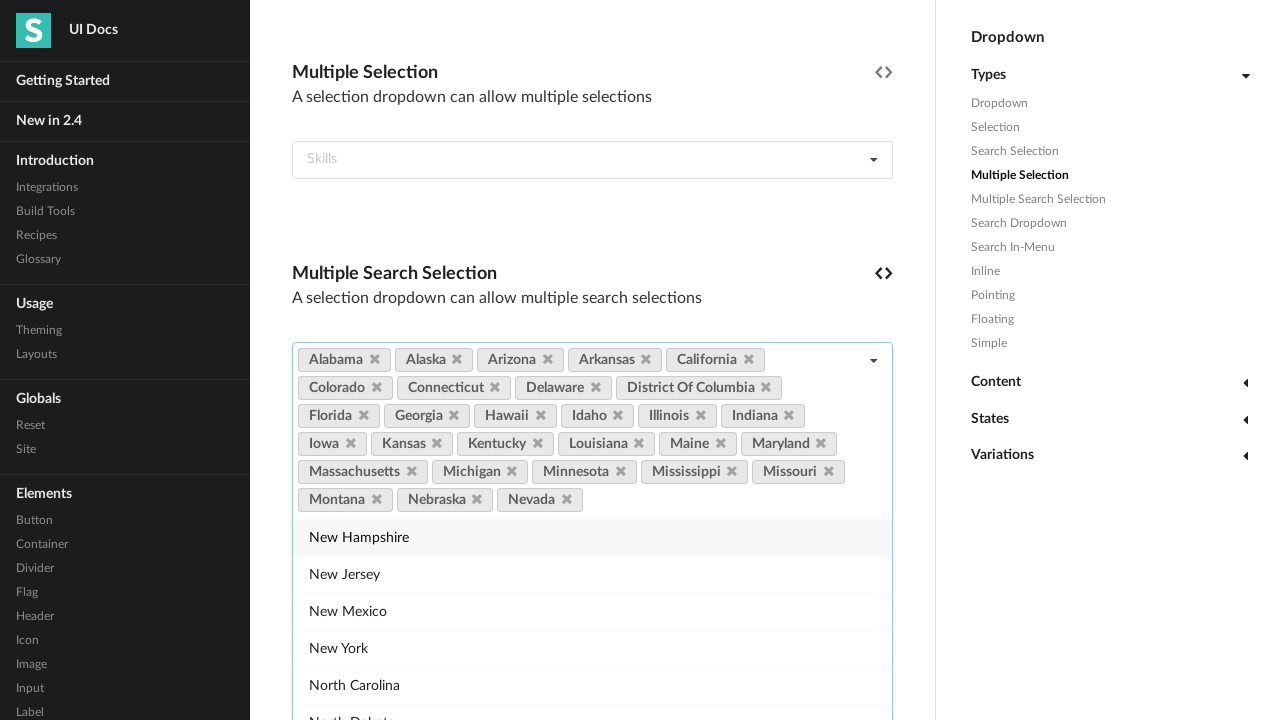

Clicked dropdown item 30 to select it at (592, 537) on (//div[contains(@class,'selection multiple')])[2] >> div.menu.transition.visible
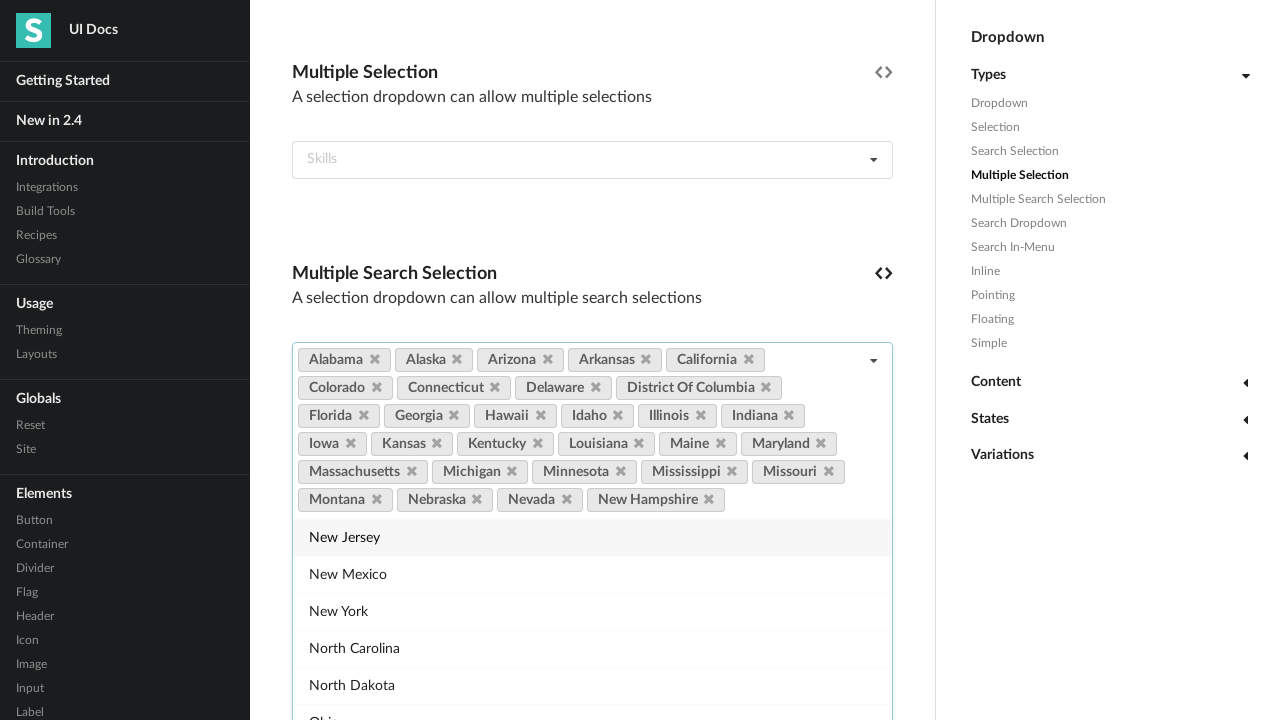

Waited for selection 30 to register
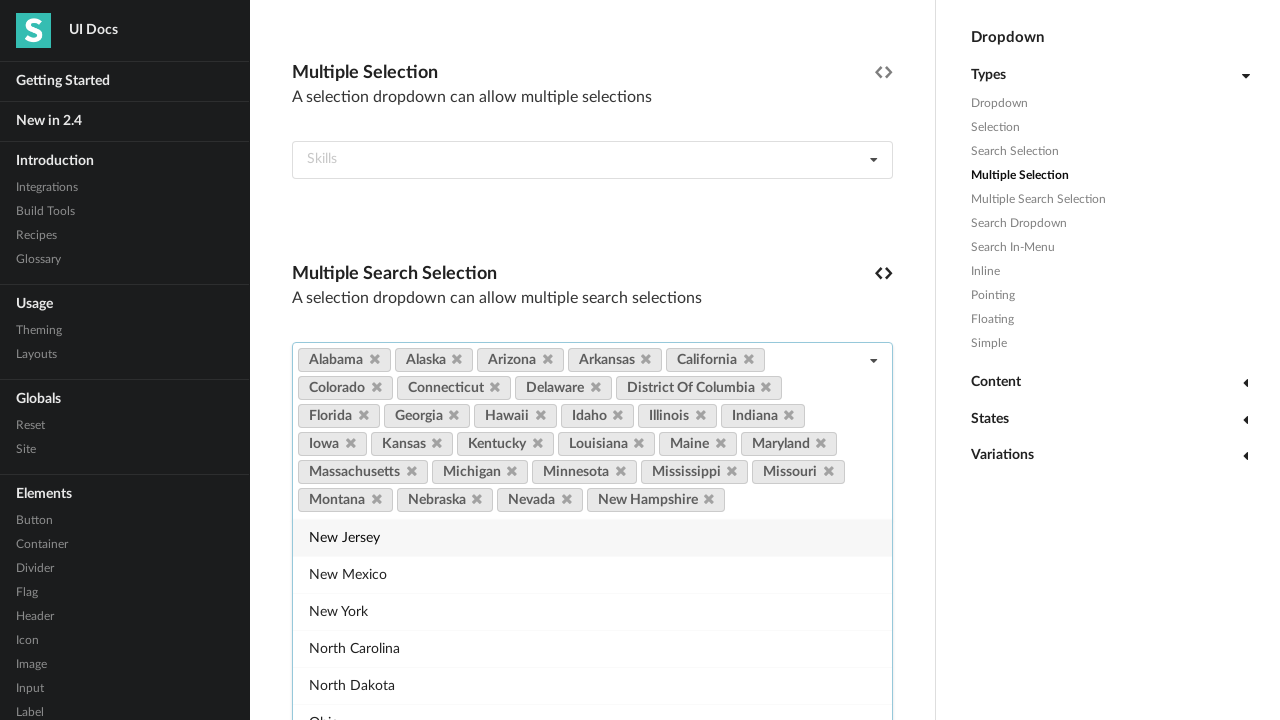

Clicked dropdown item 31 to select it at (592, 537) on (//div[contains(@class,'selection multiple')])[2] >> div.menu.transition.visible
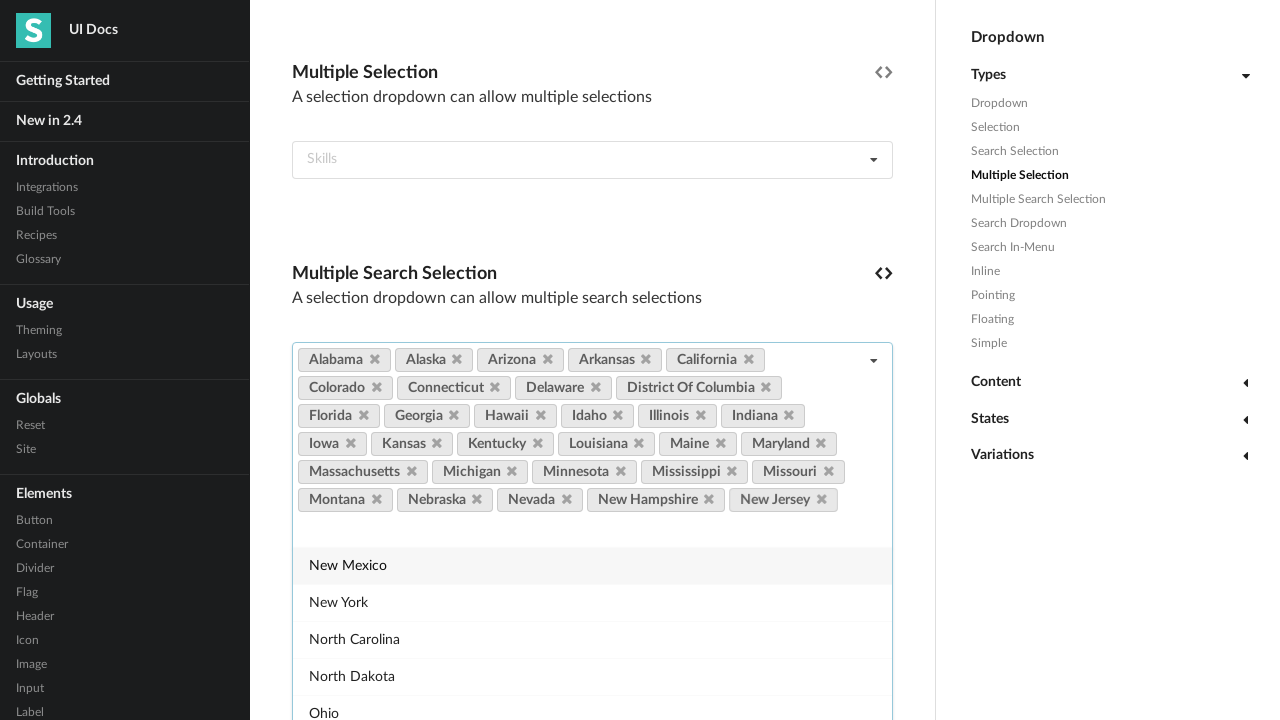

Waited for selection 31 to register
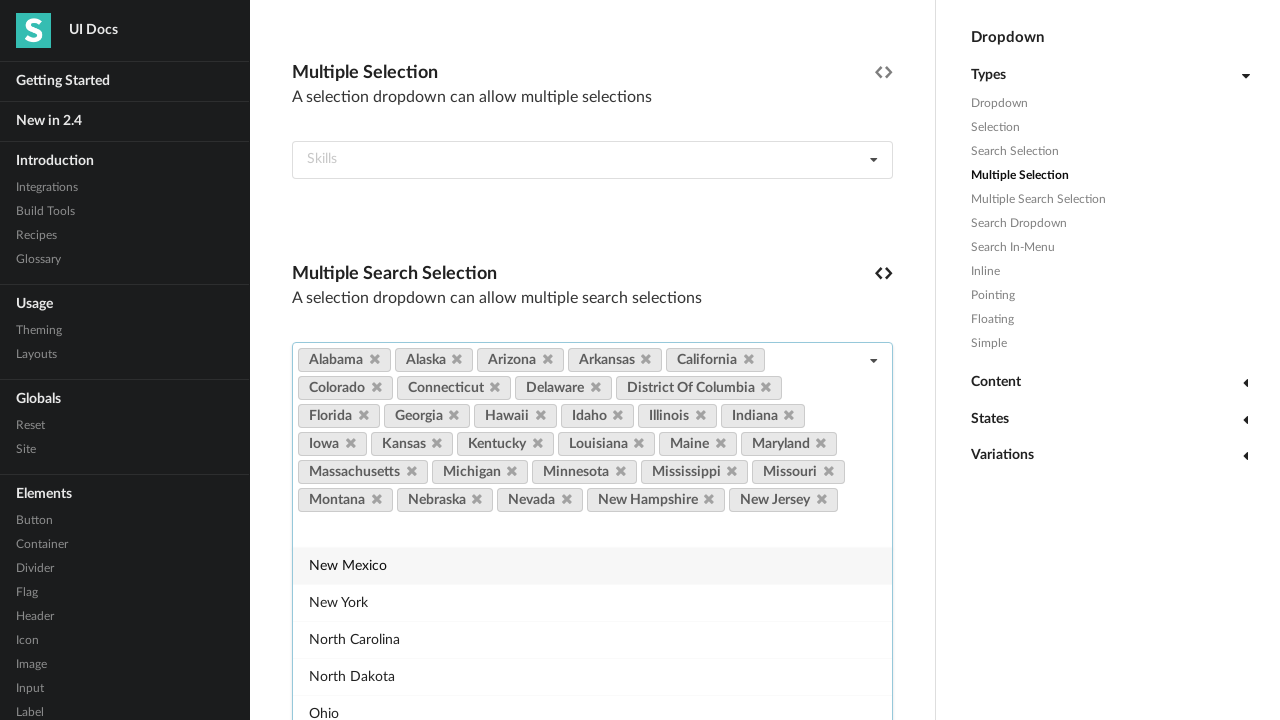

Clicked dropdown item 32 to select it at (592, 565) on (//div[contains(@class,'selection multiple')])[2] >> div.menu.transition.visible
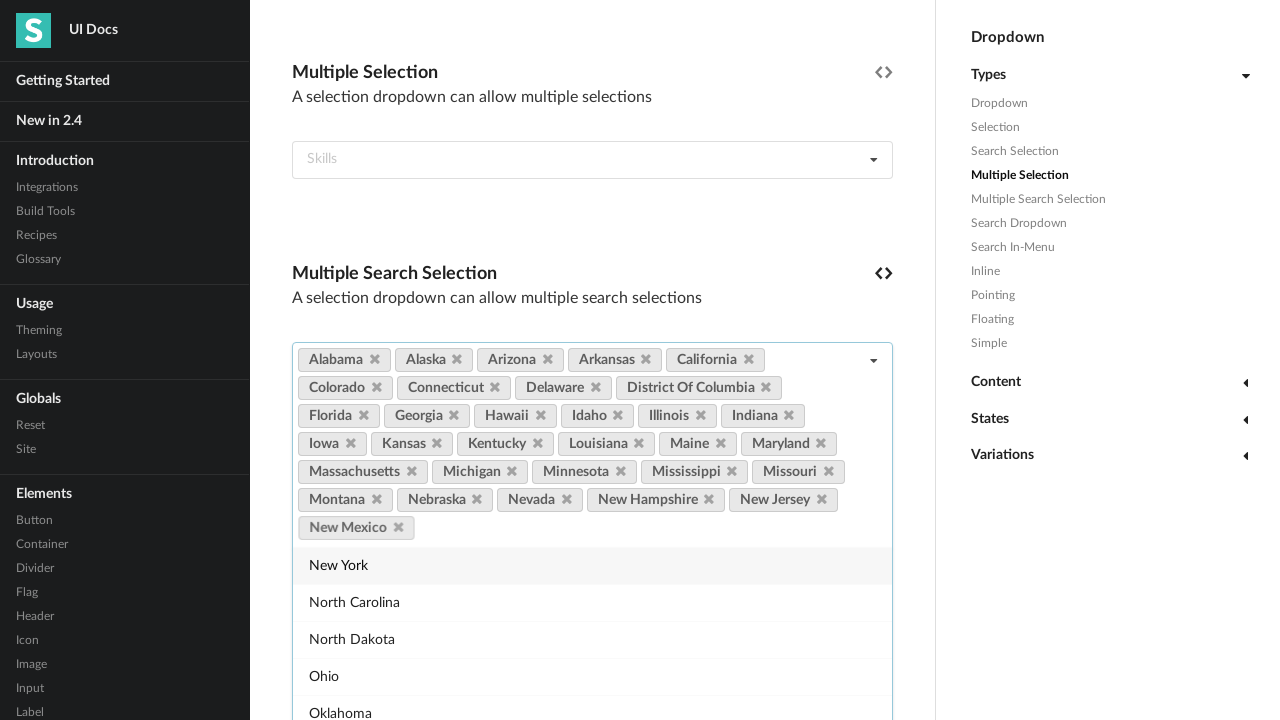

Waited for selection 32 to register
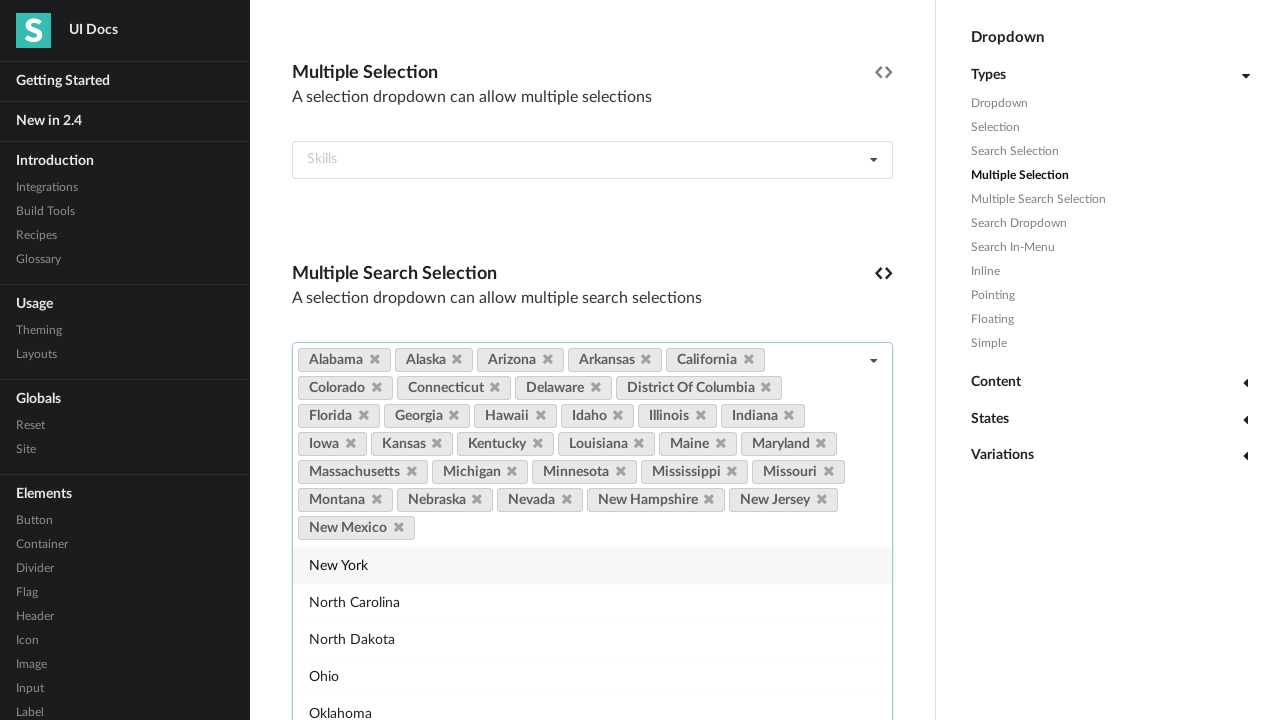

Clicked dropdown item 33 to select it at (592, 565) on (//div[contains(@class,'selection multiple')])[2] >> div.menu.transition.visible
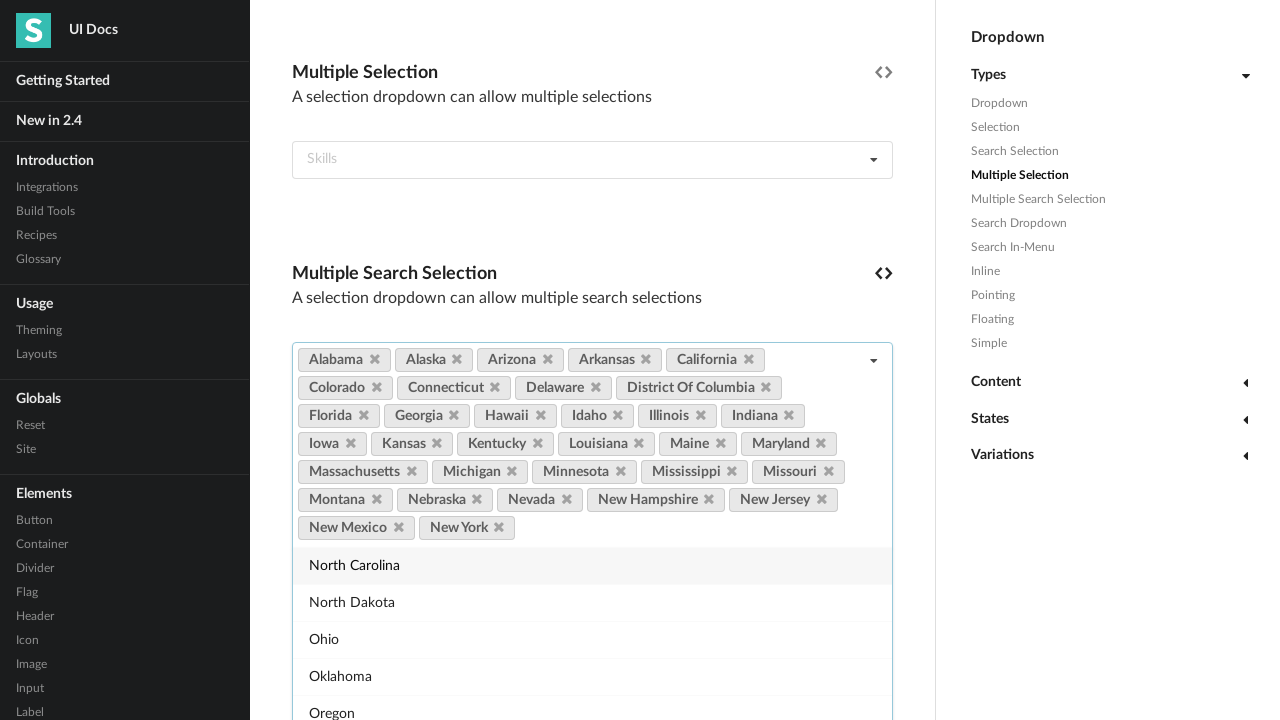

Waited for selection 33 to register
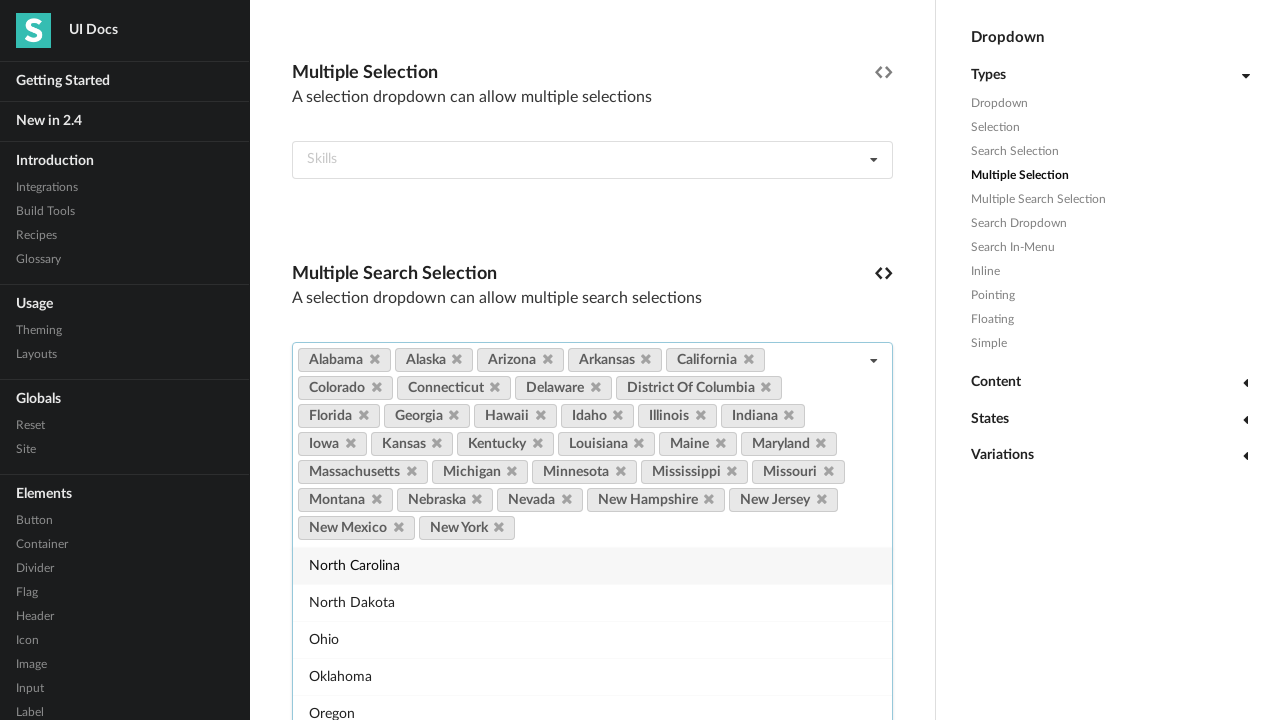

Clicked dropdown item 34 to select it at (592, 565) on (//div[contains(@class,'selection multiple')])[2] >> div.menu.transition.visible
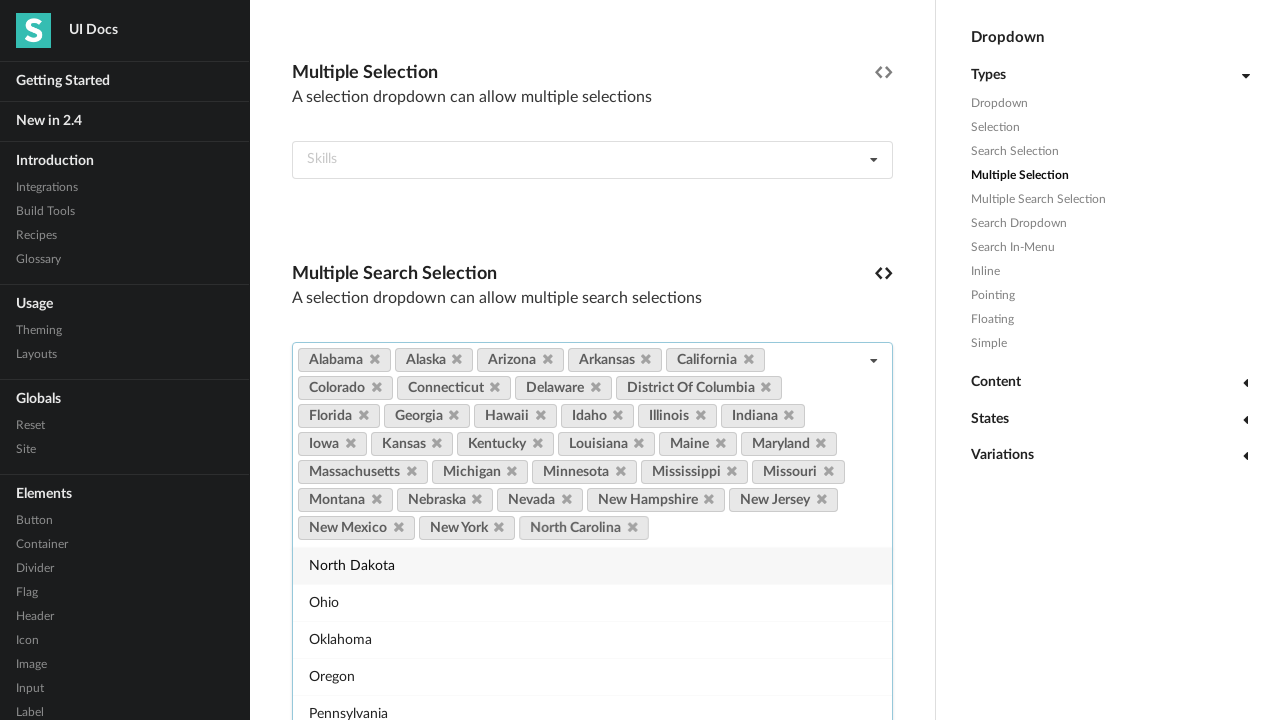

Waited for selection 34 to register
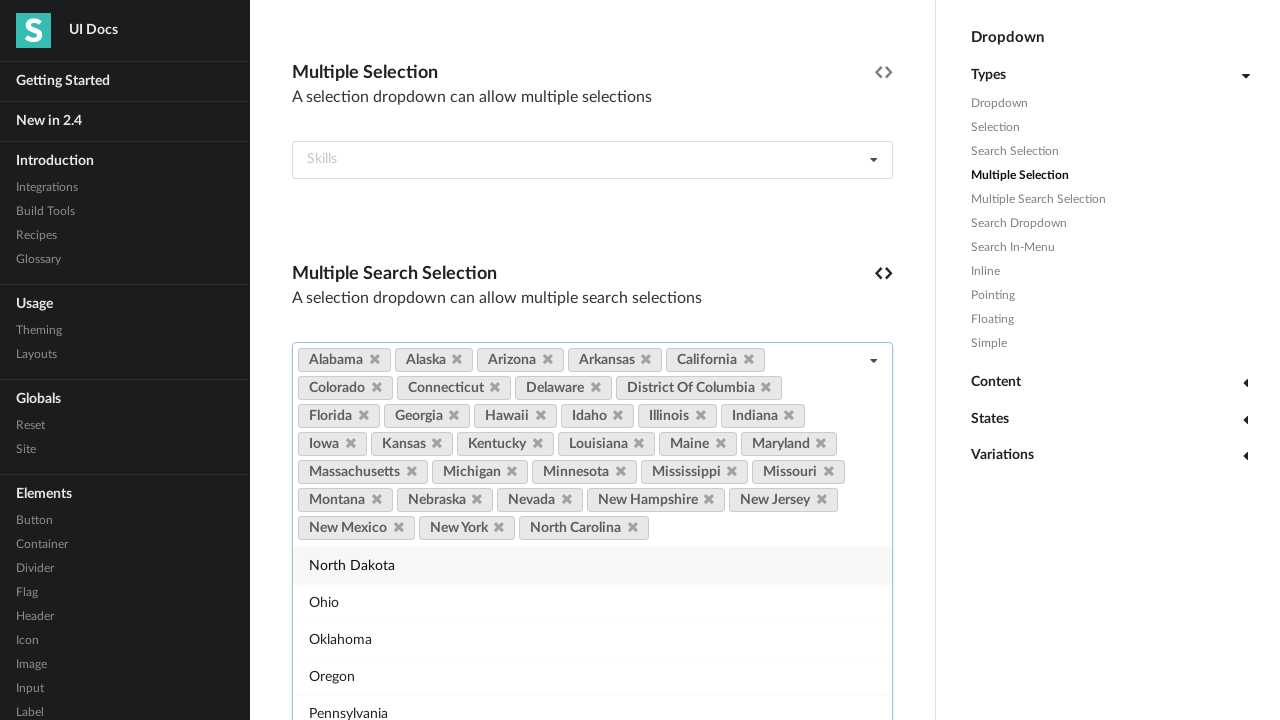

Clicked dropdown item 35 to select it at (592, 565) on (//div[contains(@class,'selection multiple')])[2] >> div.menu.transition.visible
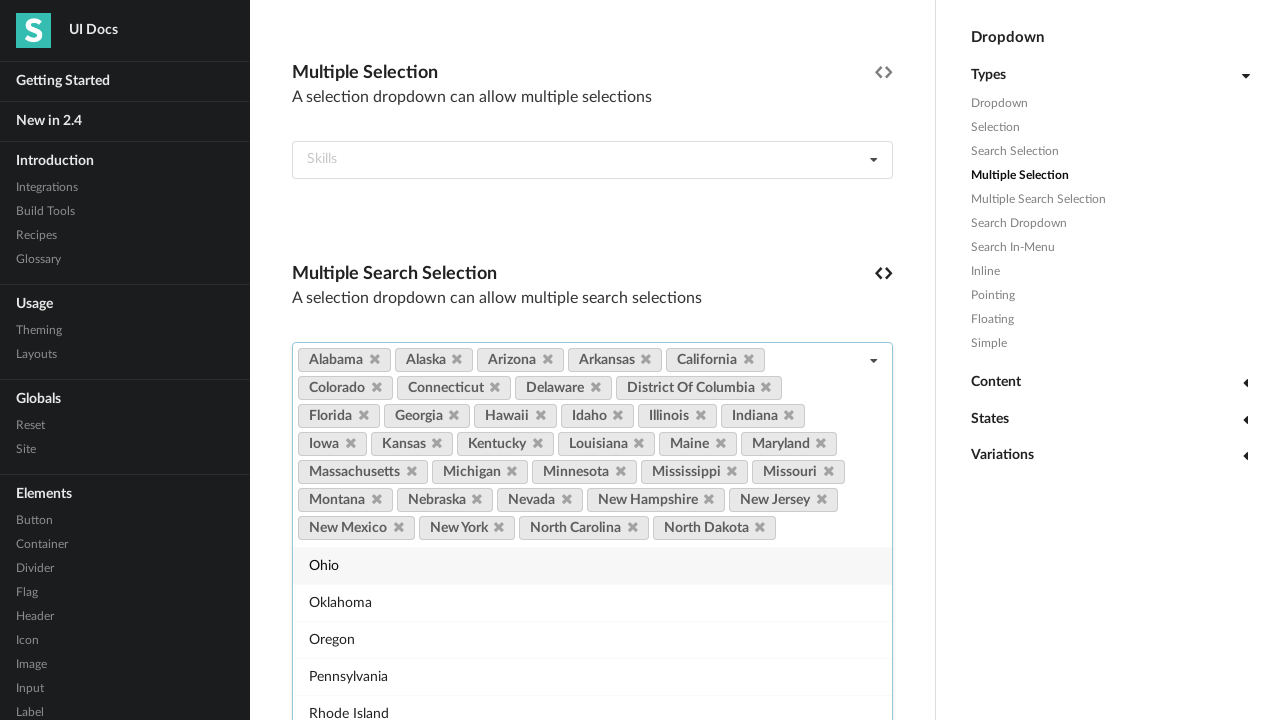

Waited for selection 35 to register
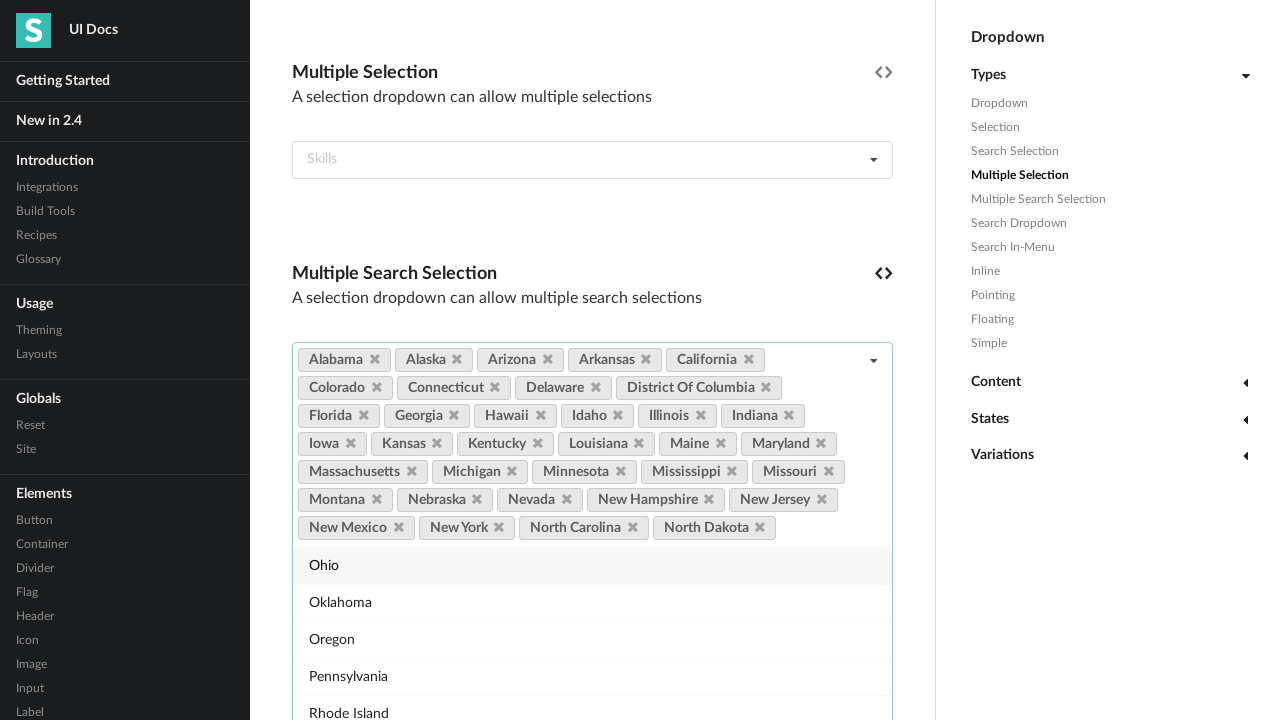

Clicked dropdown item 36 to select it at (592, 565) on (//div[contains(@class,'selection multiple')])[2] >> div.menu.transition.visible
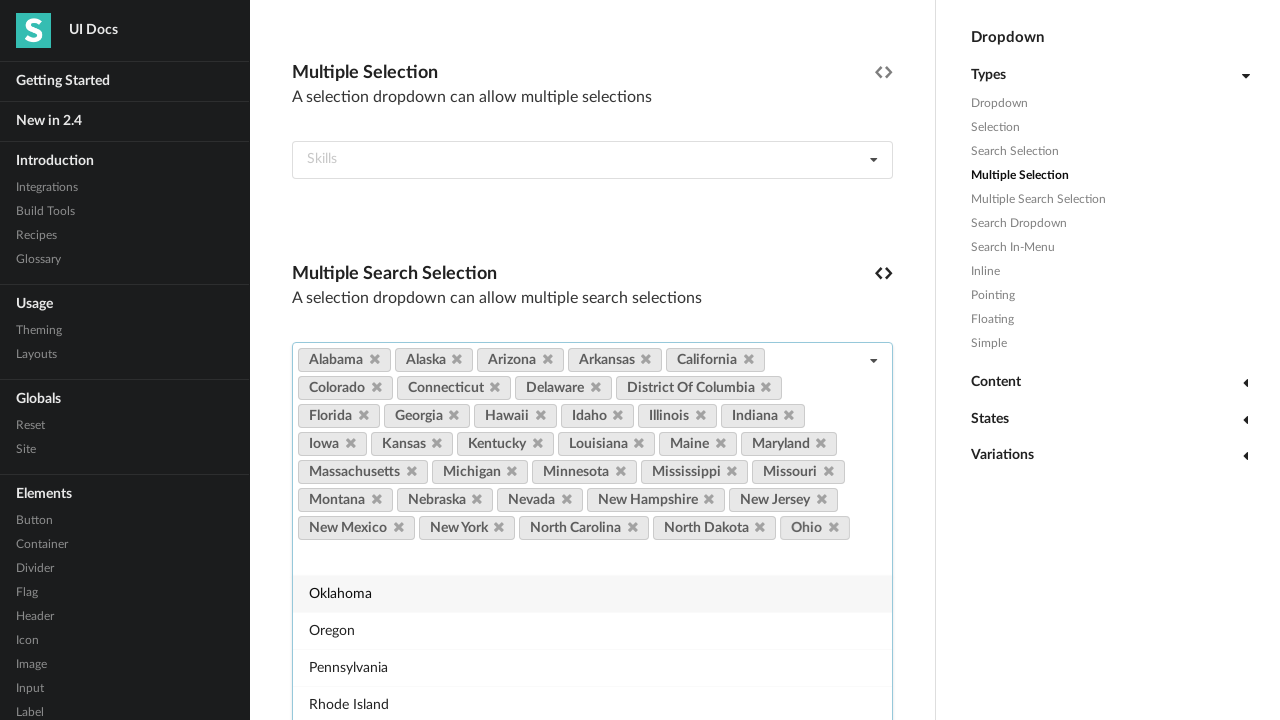

Waited for selection 36 to register
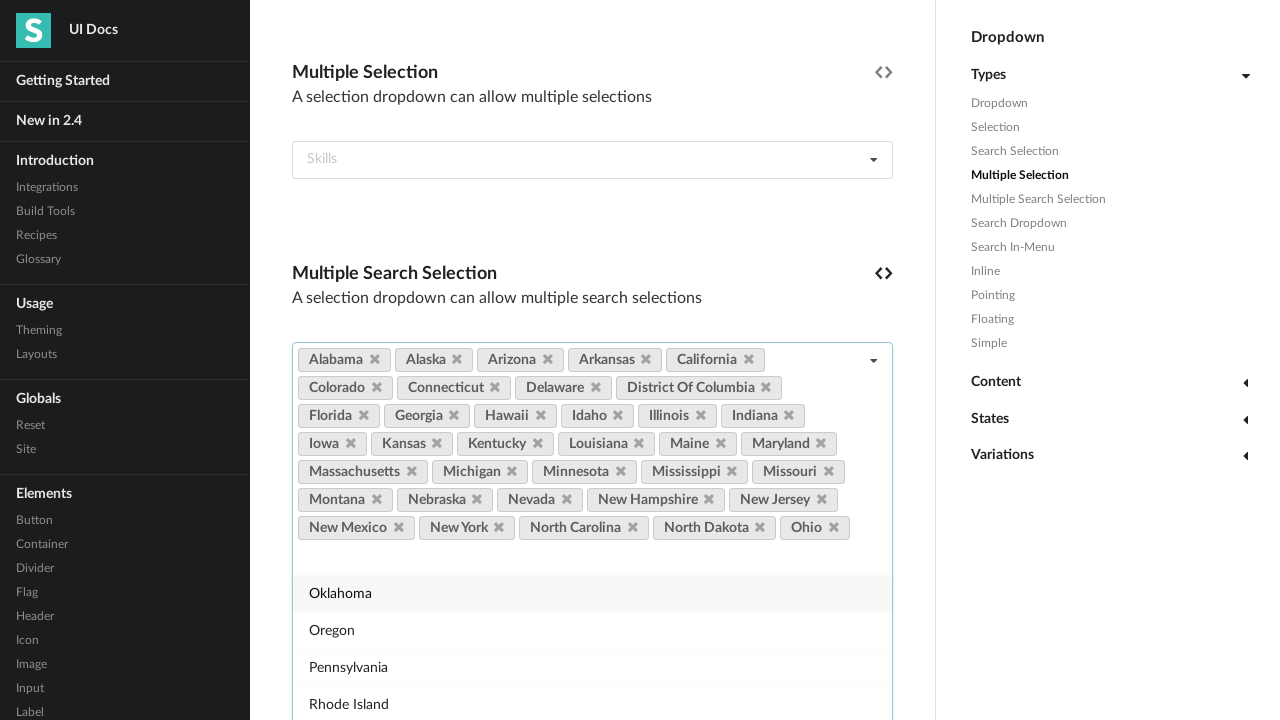

Clicked dropdown item 37 to select it at (592, 593) on (//div[contains(@class,'selection multiple')])[2] >> div.menu.transition.visible
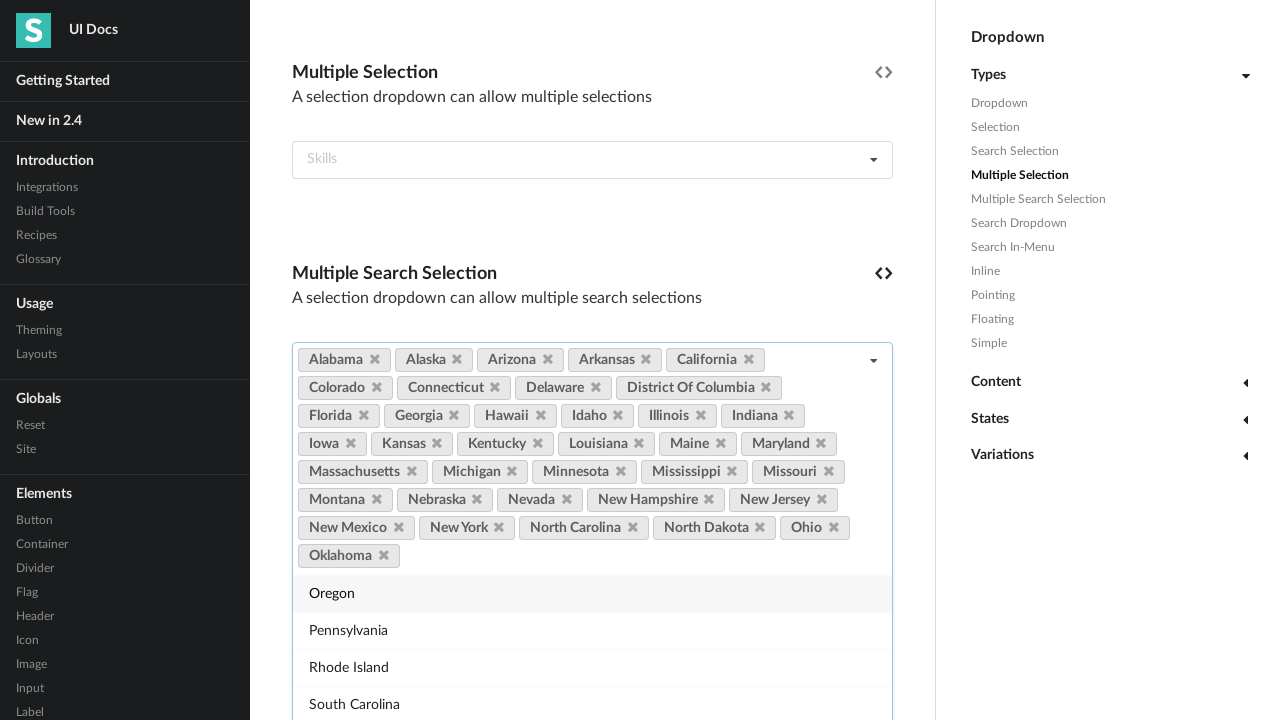

Waited for selection 37 to register
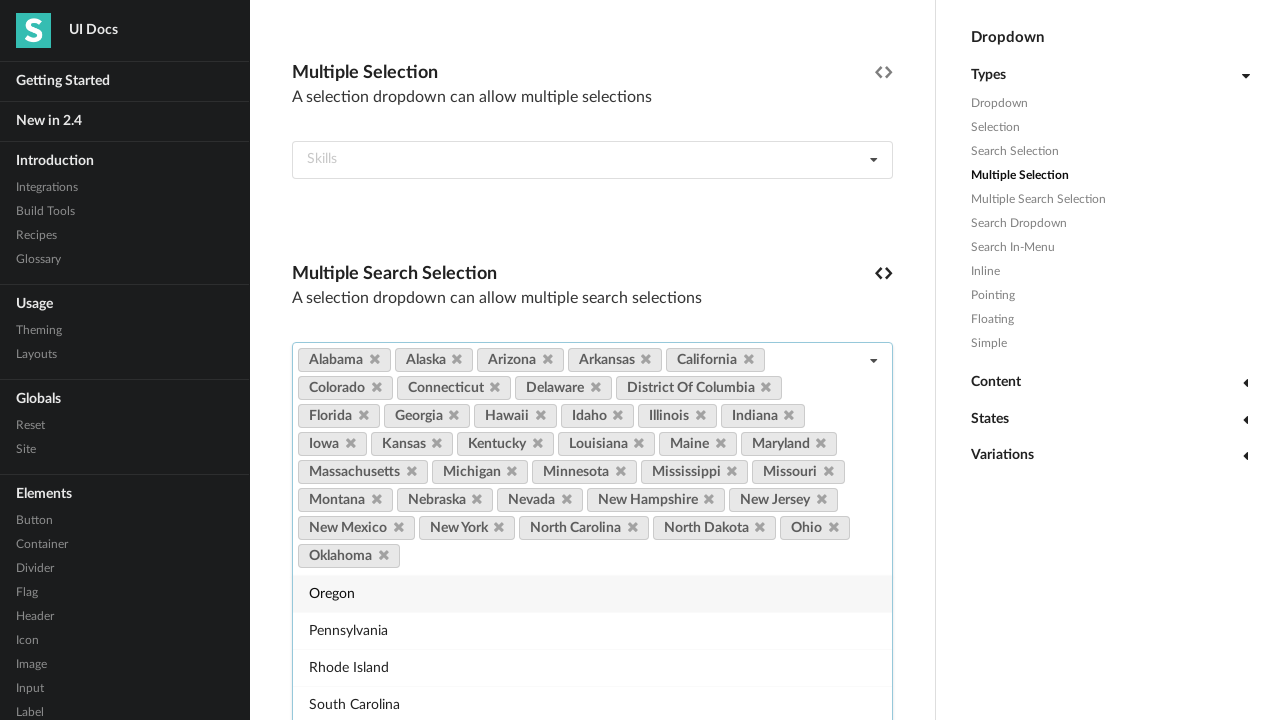

Clicked dropdown item 38 to select it at (592, 593) on (//div[contains(@class,'selection multiple')])[2] >> div.menu.transition.visible
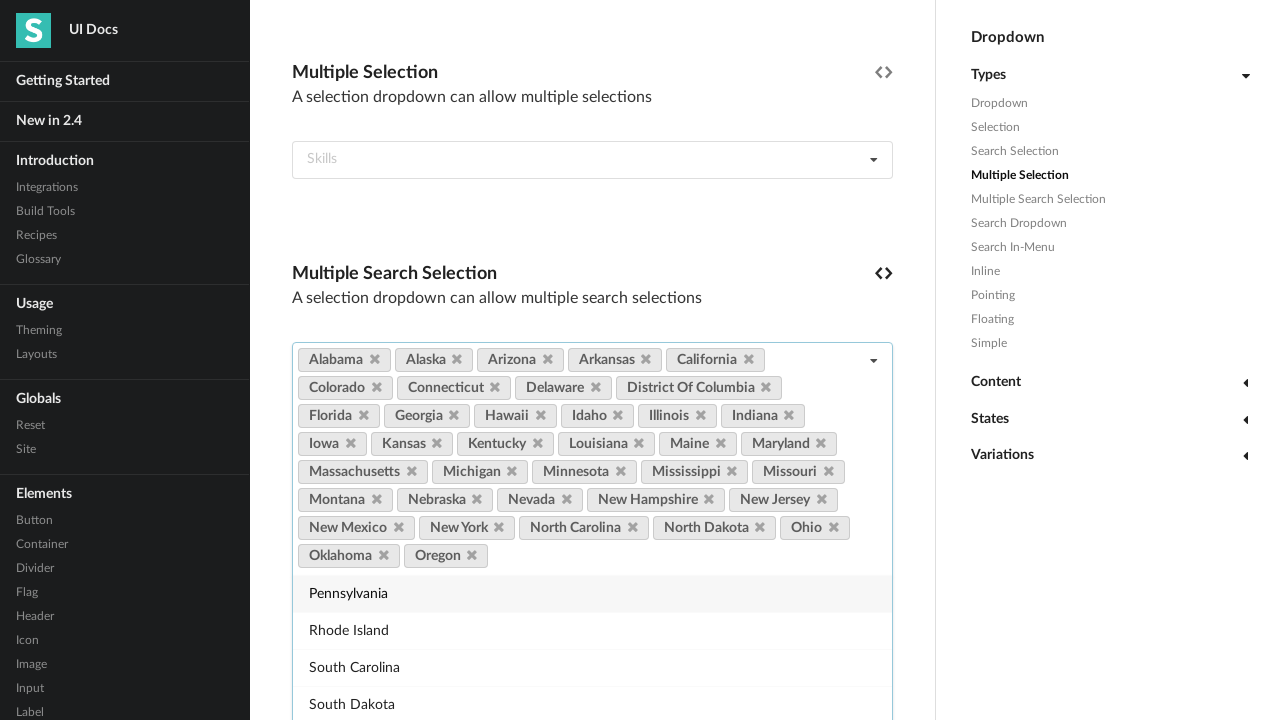

Waited for selection 38 to register
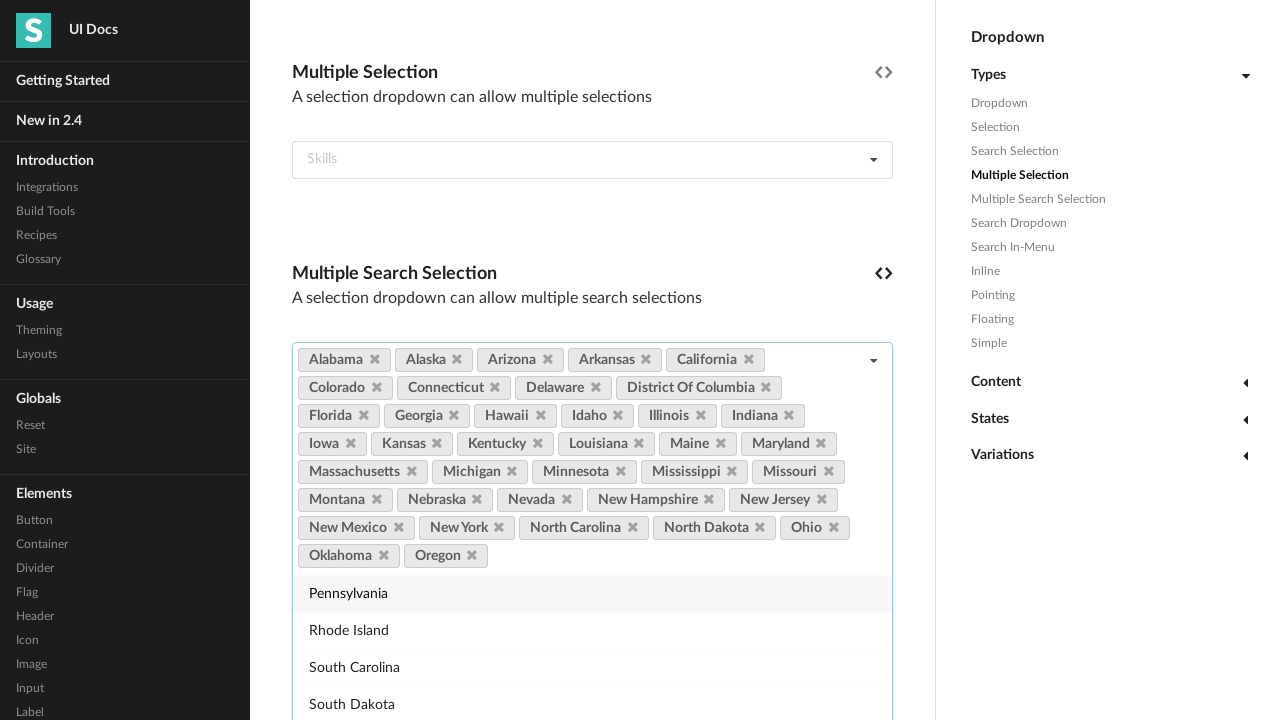

Clicked dropdown item 39 to select it at (592, 593) on (//div[contains(@class,'selection multiple')])[2] >> div.menu.transition.visible
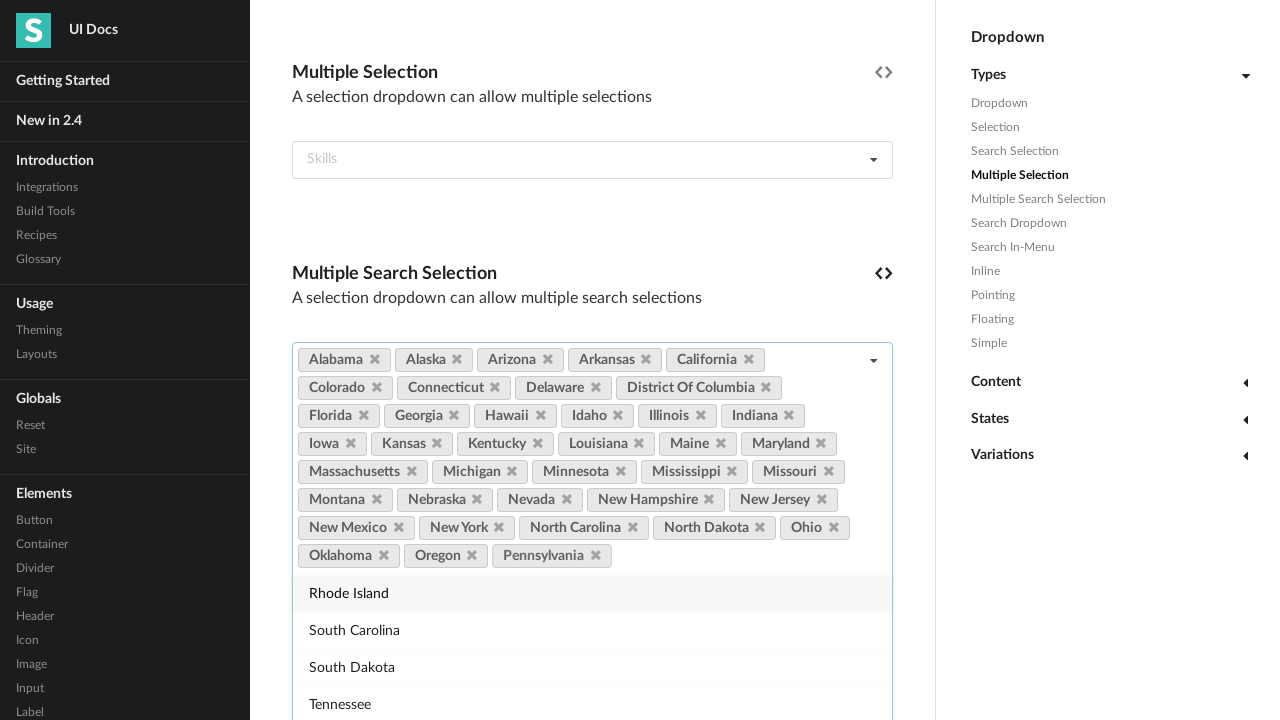

Waited for selection 39 to register
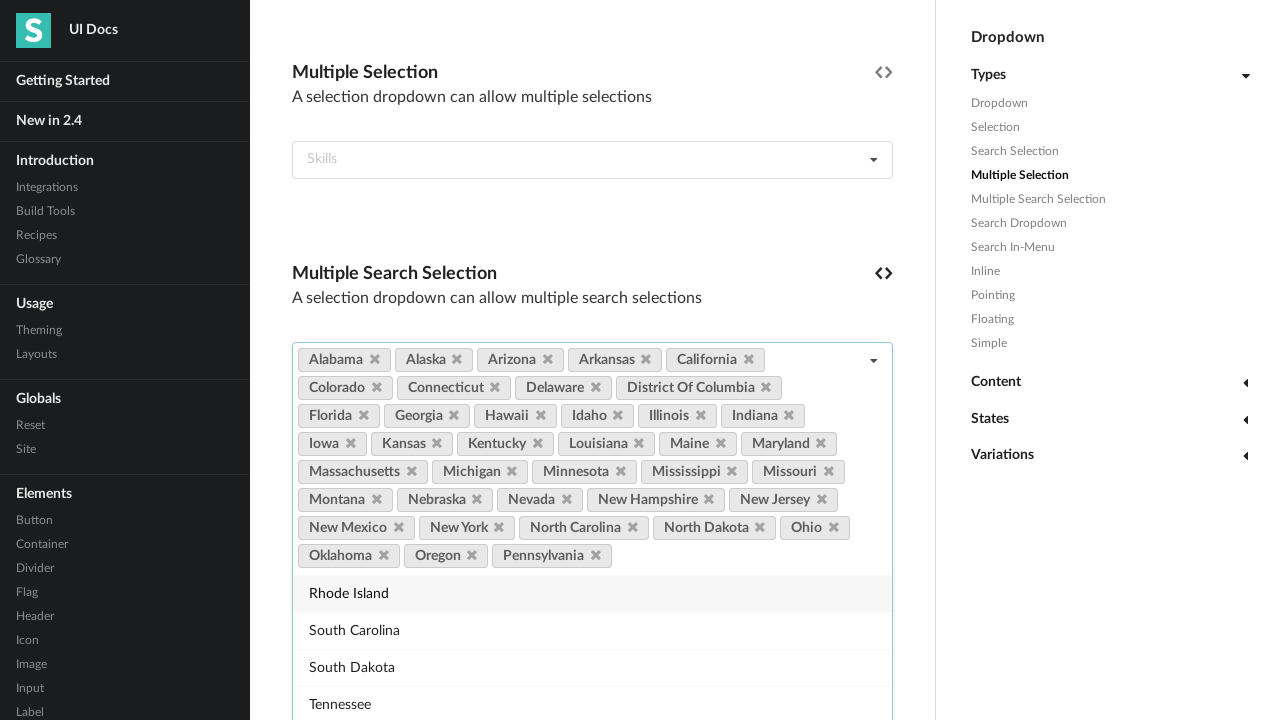

Clicked dropdown item 40 to select it at (592, 593) on (//div[contains(@class,'selection multiple')])[2] >> div.menu.transition.visible
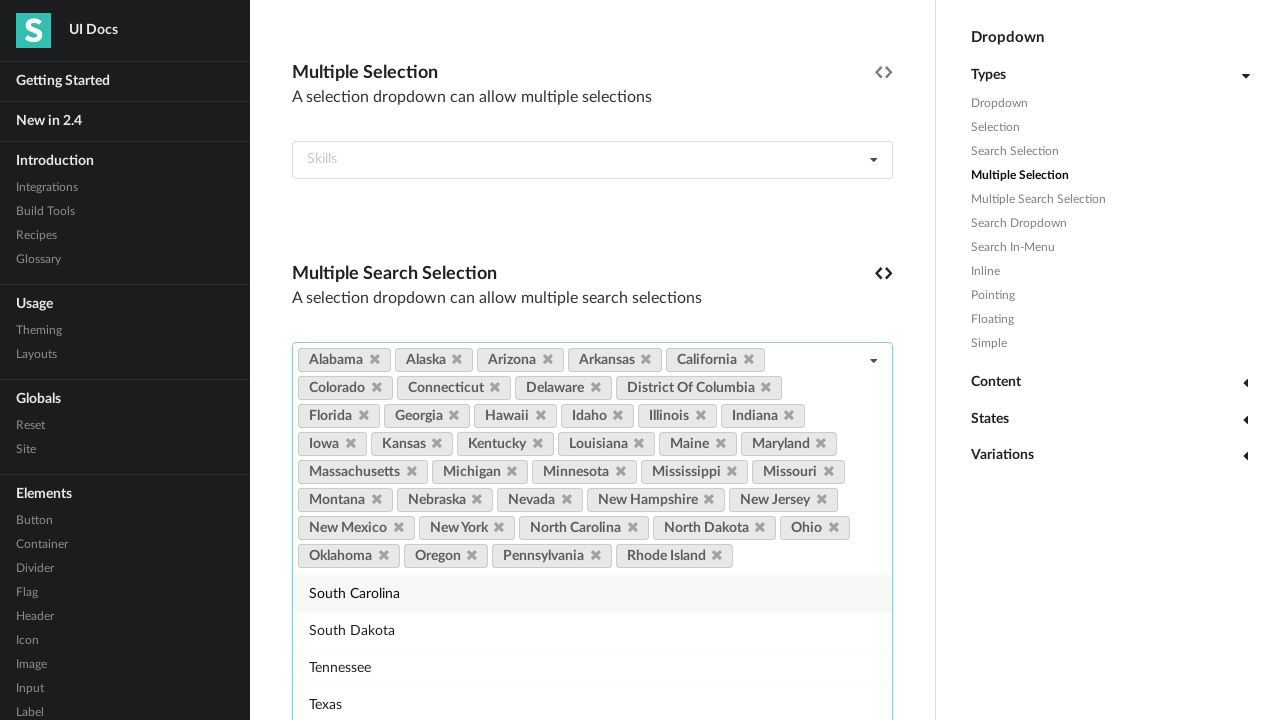

Waited for selection 40 to register
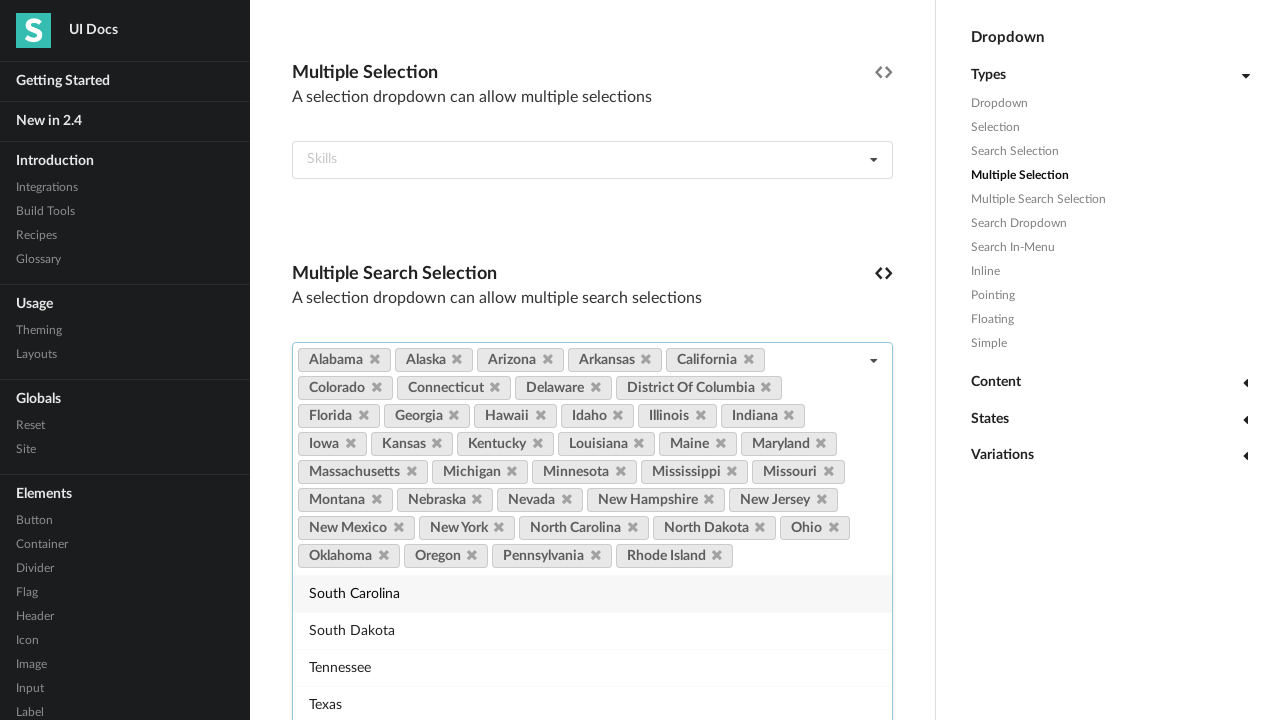

Clicked dropdown item 41 to select it at (592, 593) on (//div[contains(@class,'selection multiple')])[2] >> div.menu.transition.visible
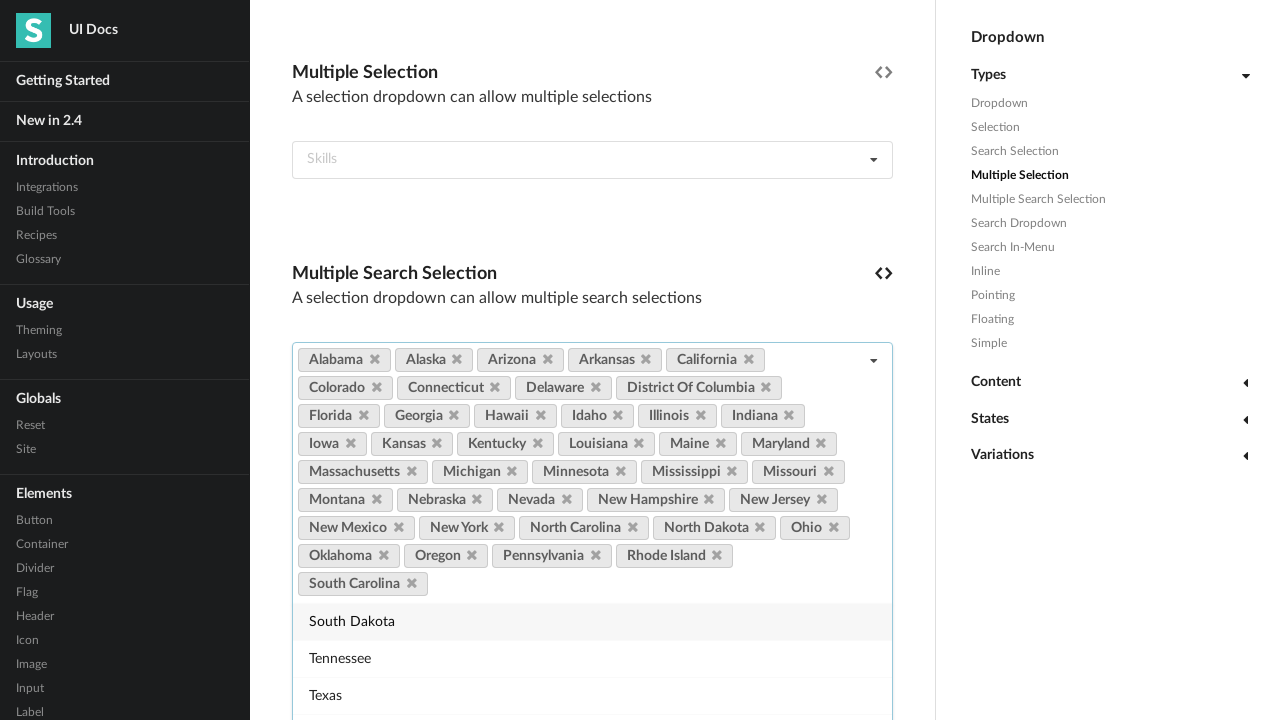

Waited for selection 41 to register
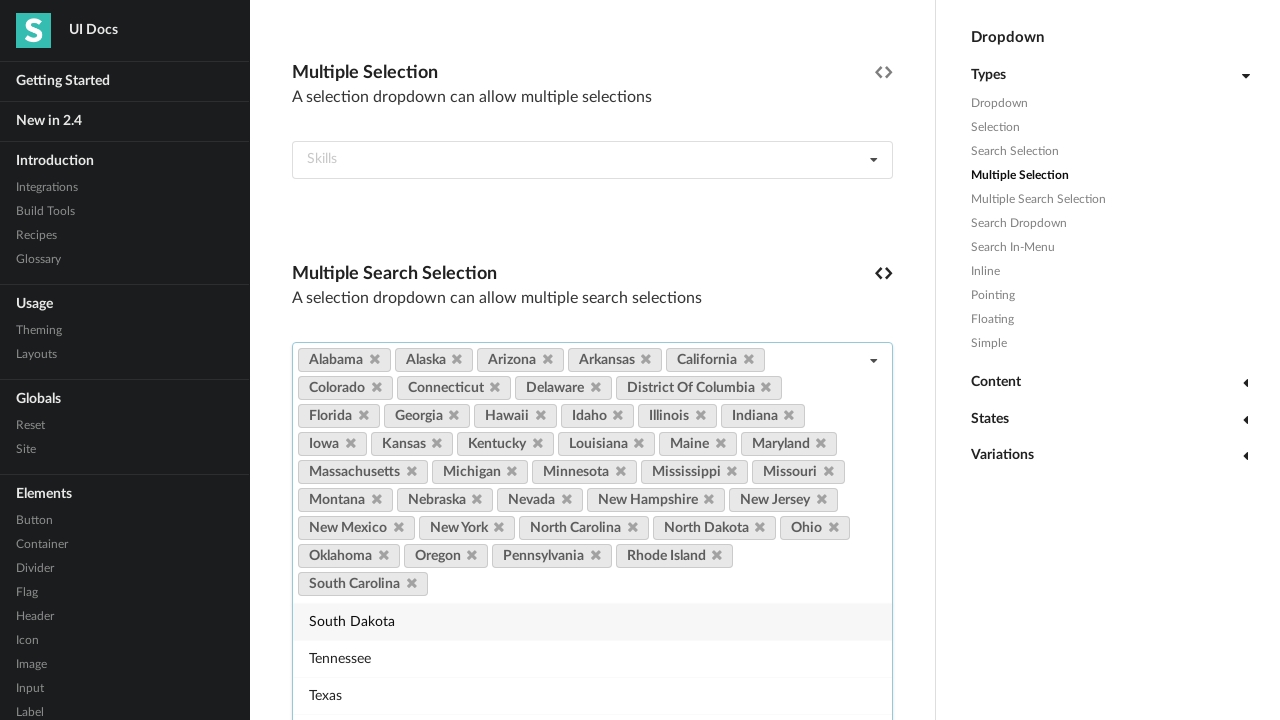

Clicked dropdown item 42 to select it at (592, 621) on (//div[contains(@class,'selection multiple')])[2] >> div.menu.transition.visible
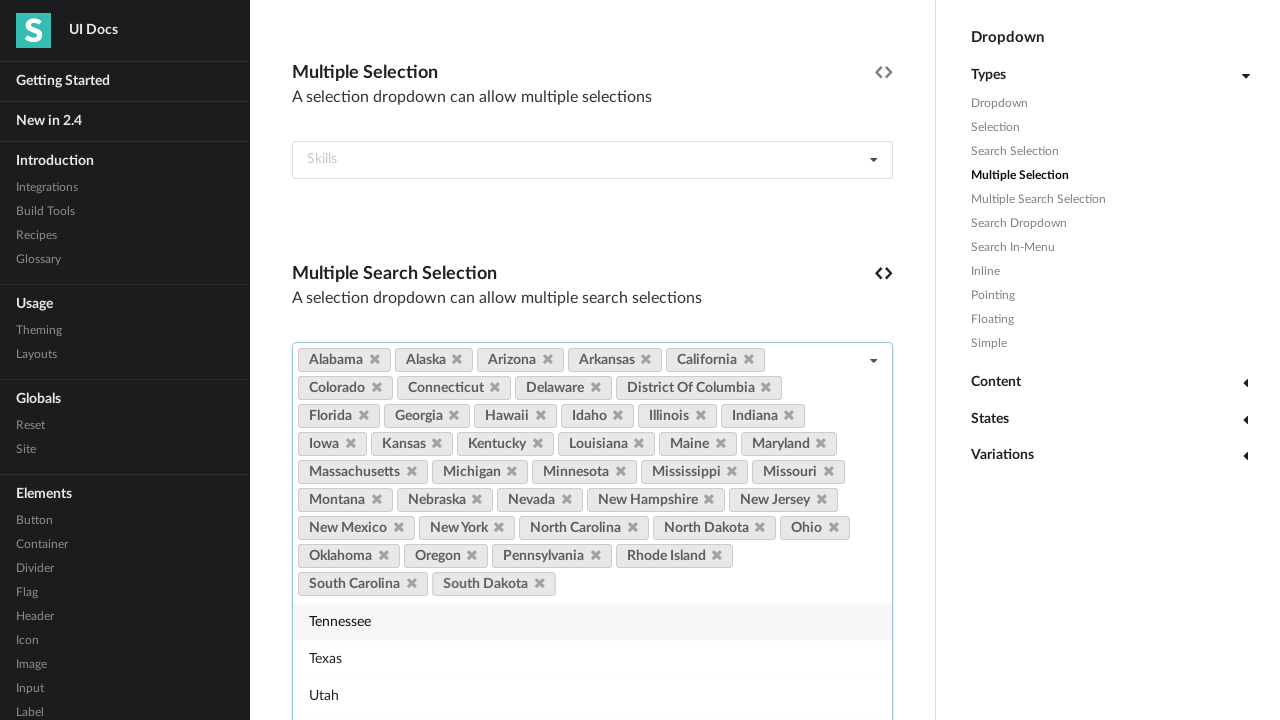

Waited for selection 42 to register
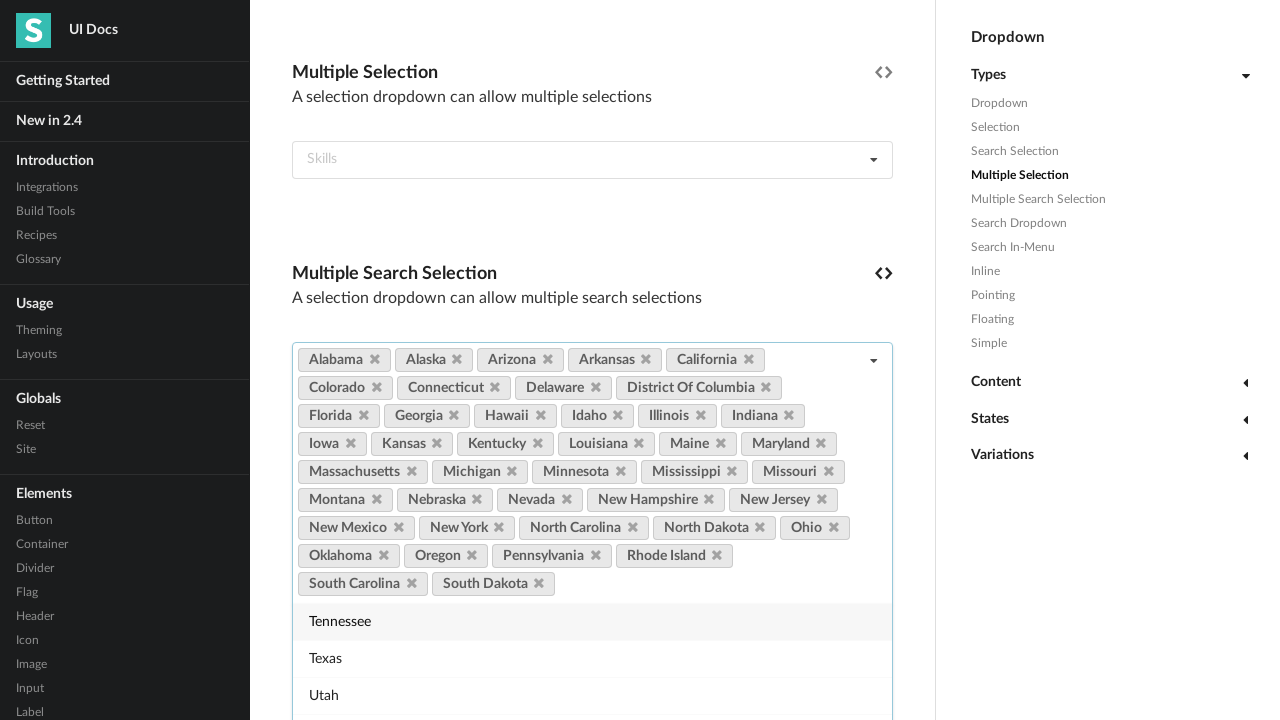

Clicked dropdown item 43 to select it at (592, 621) on (//div[contains(@class,'selection multiple')])[2] >> div.menu.transition.visible
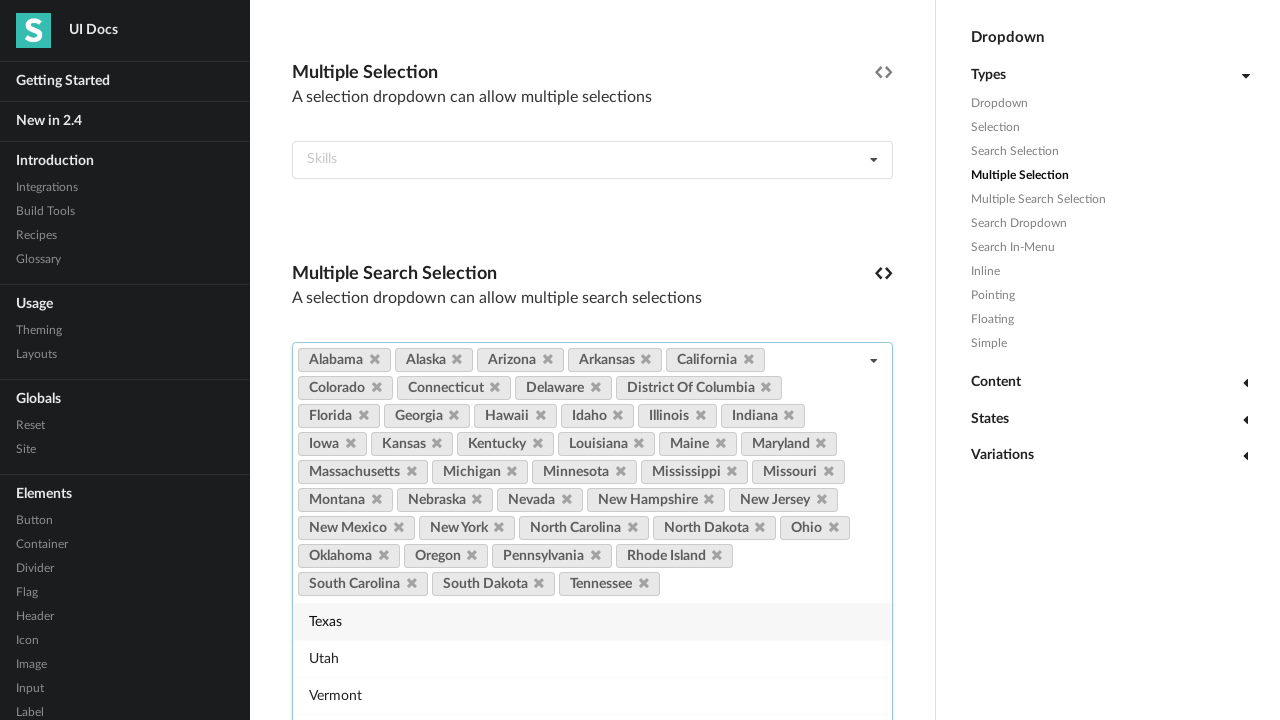

Waited for selection 43 to register
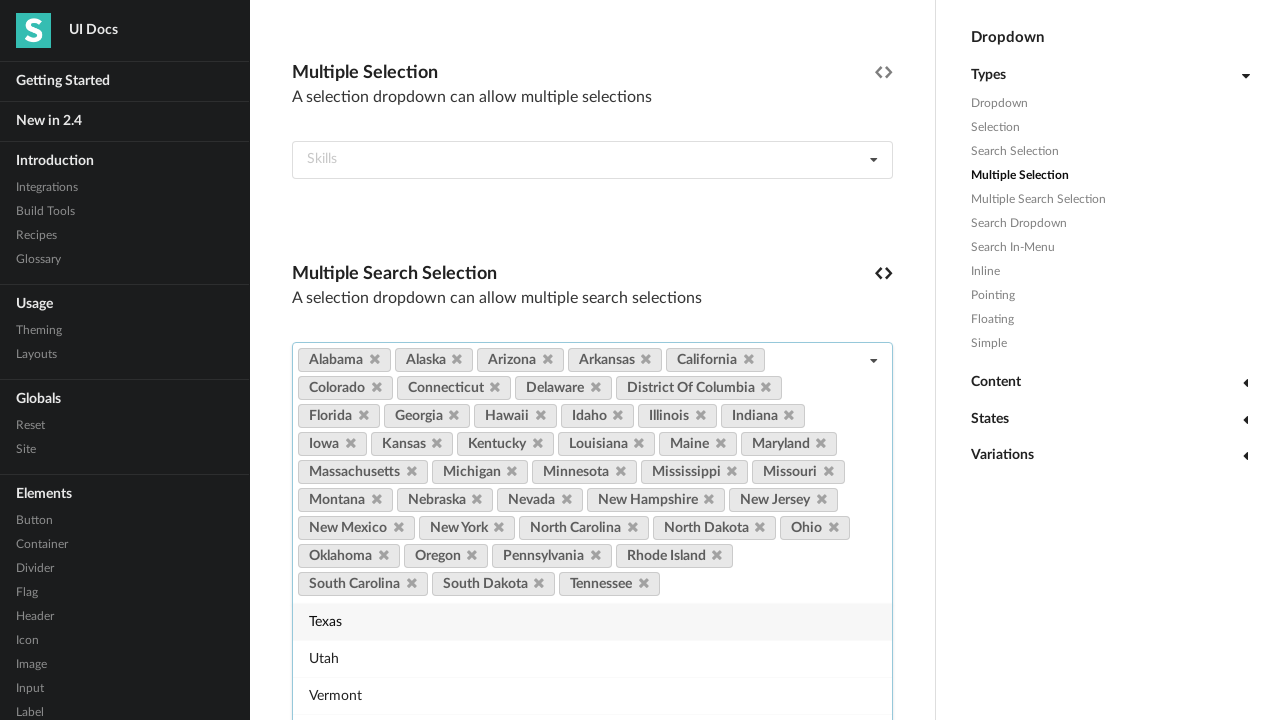

Clicked dropdown item 44 to select it at (592, 621) on (//div[contains(@class,'selection multiple')])[2] >> div.menu.transition.visible
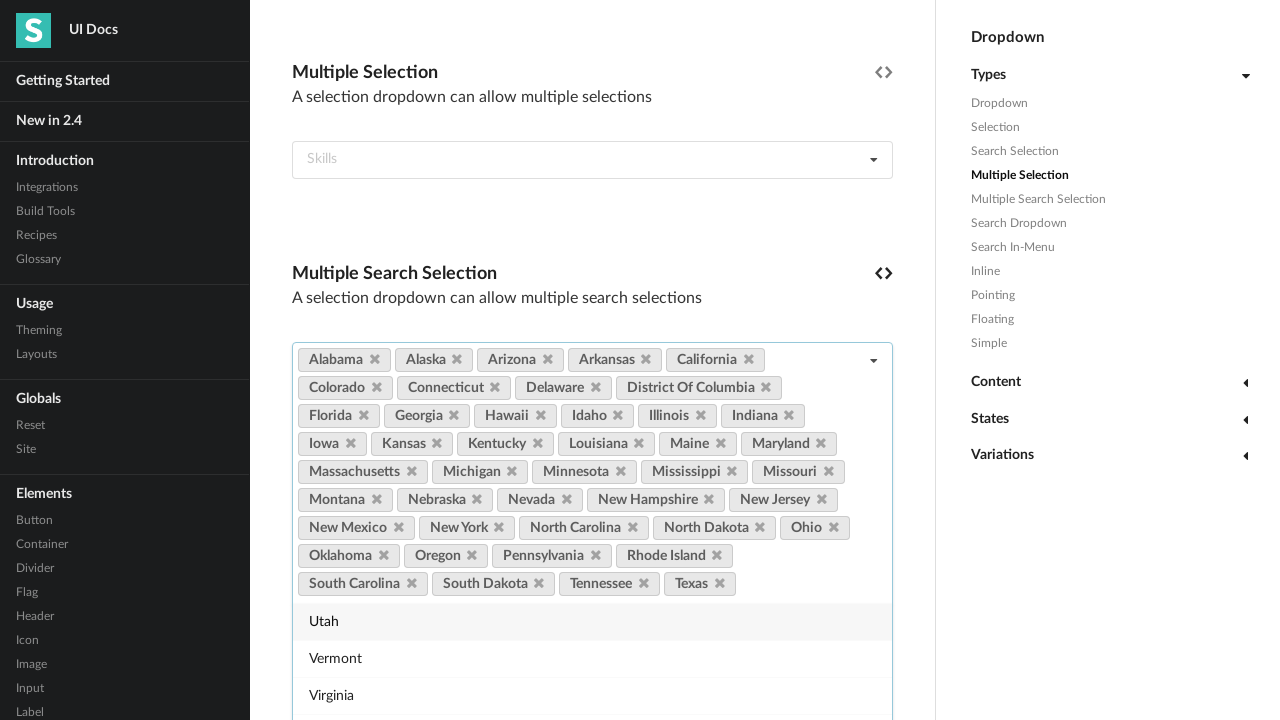

Waited for selection 44 to register
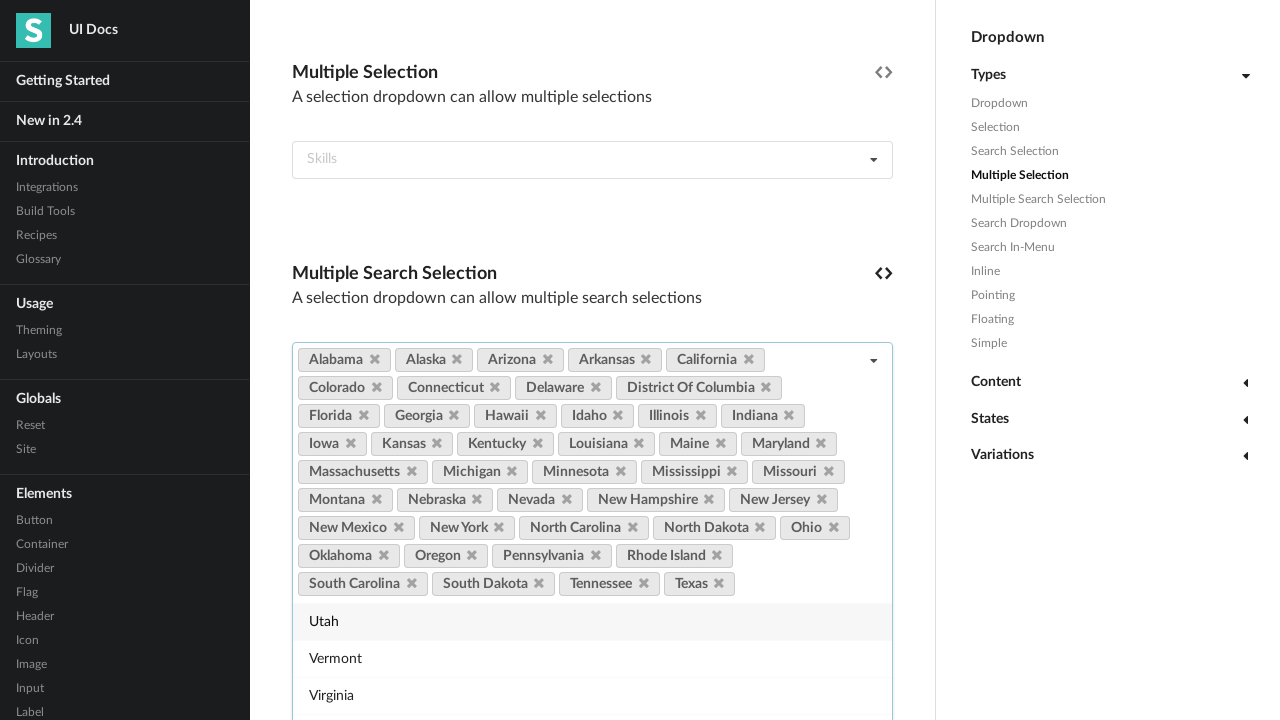

Clicked dropdown item 45 to select it at (592, 621) on (//div[contains(@class,'selection multiple')])[2] >> div.menu.transition.visible
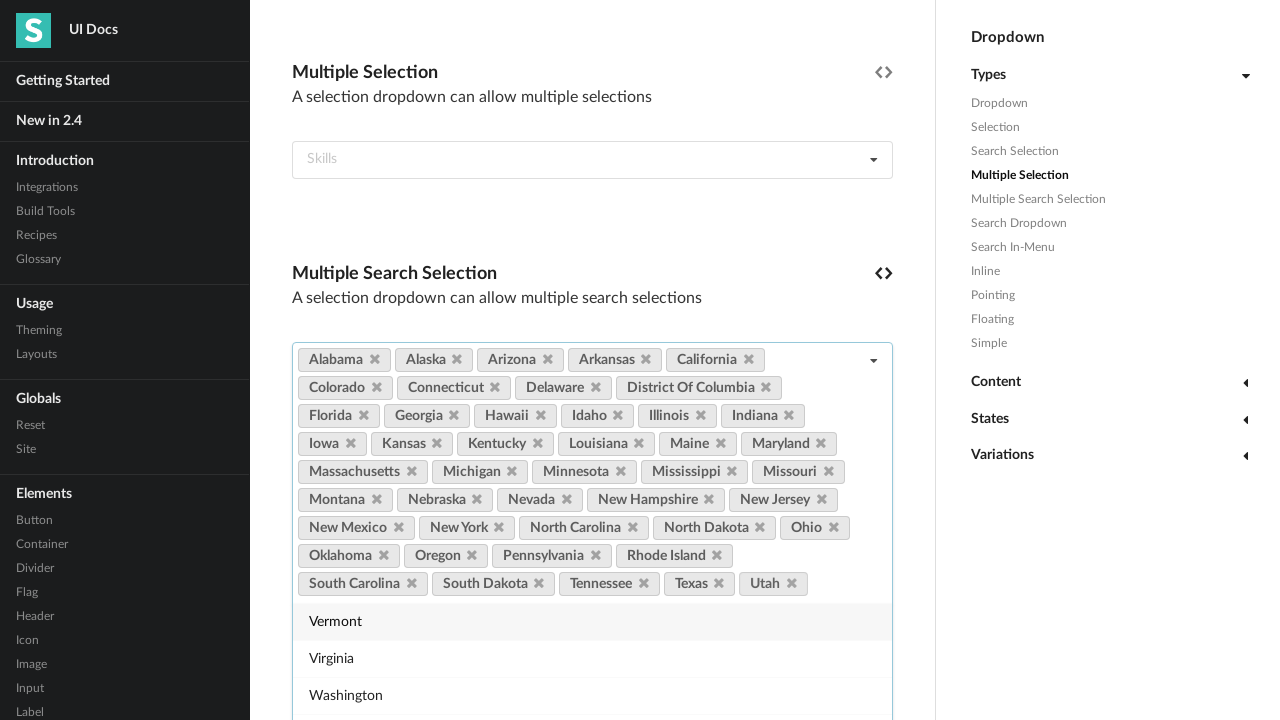

Waited for selection 45 to register
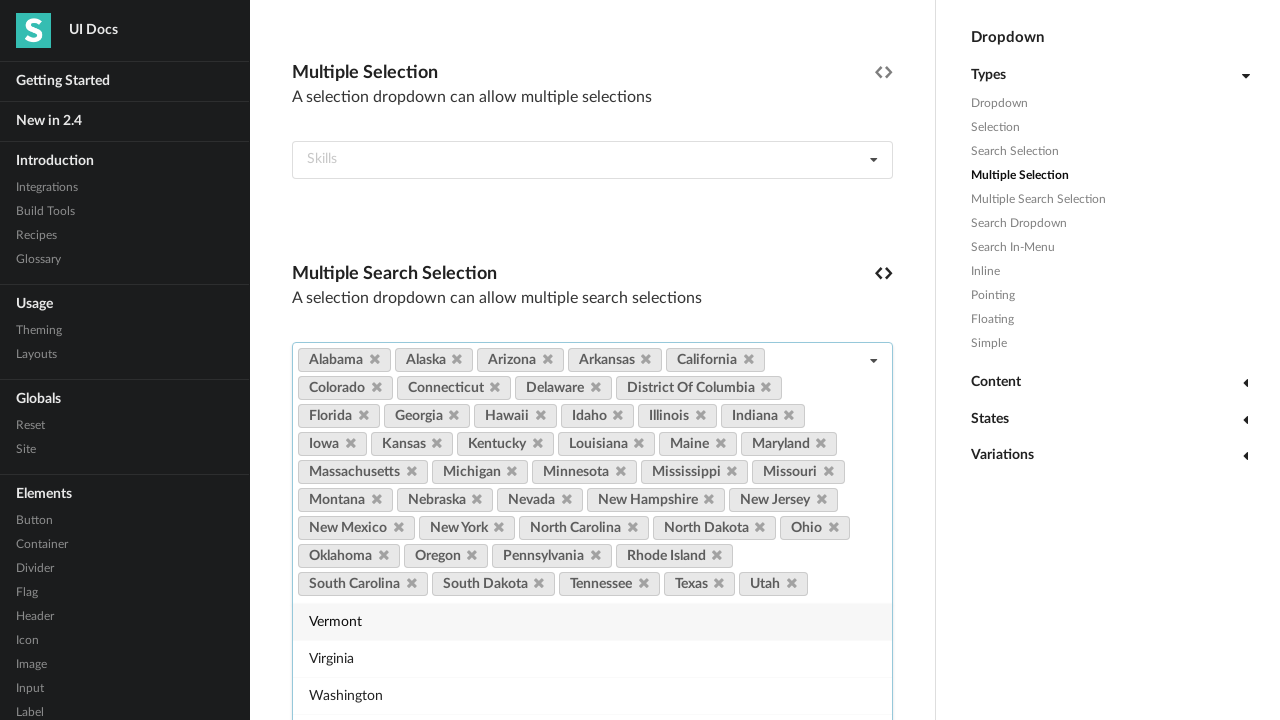

Clicked dropdown item 46 to select it at (592, 621) on (//div[contains(@class,'selection multiple')])[2] >> div.menu.transition.visible
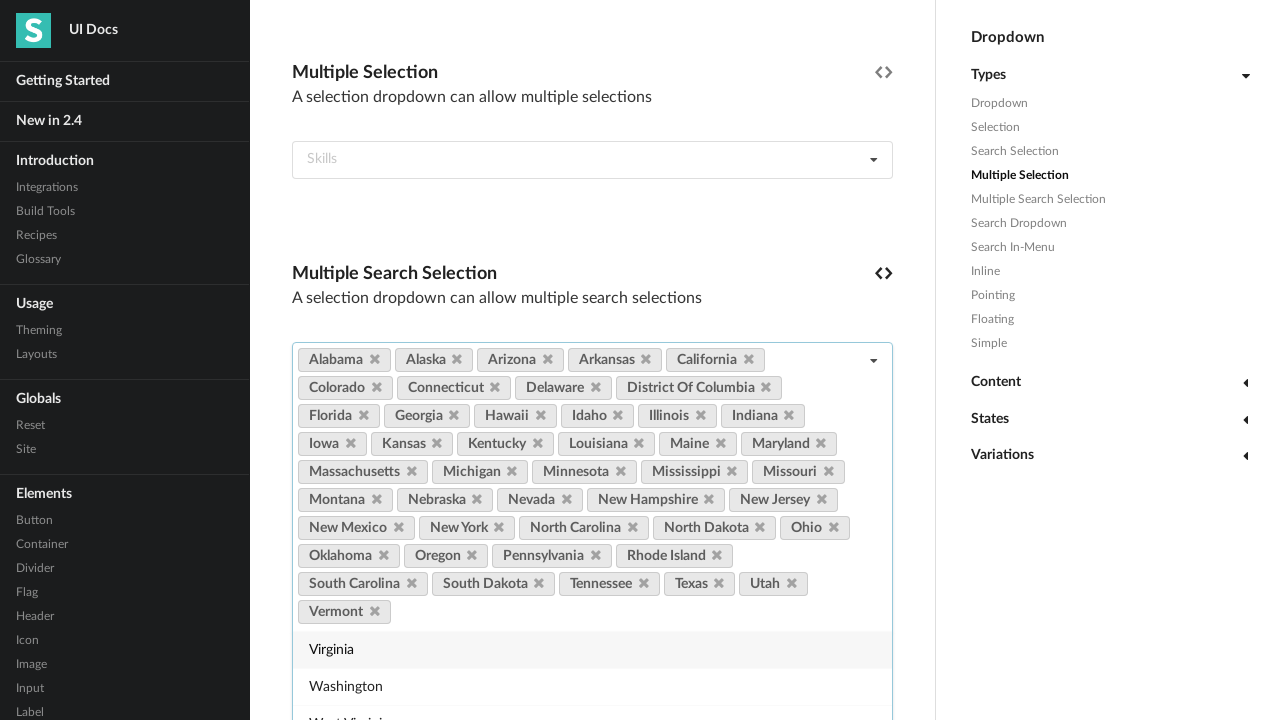

Waited for selection 46 to register
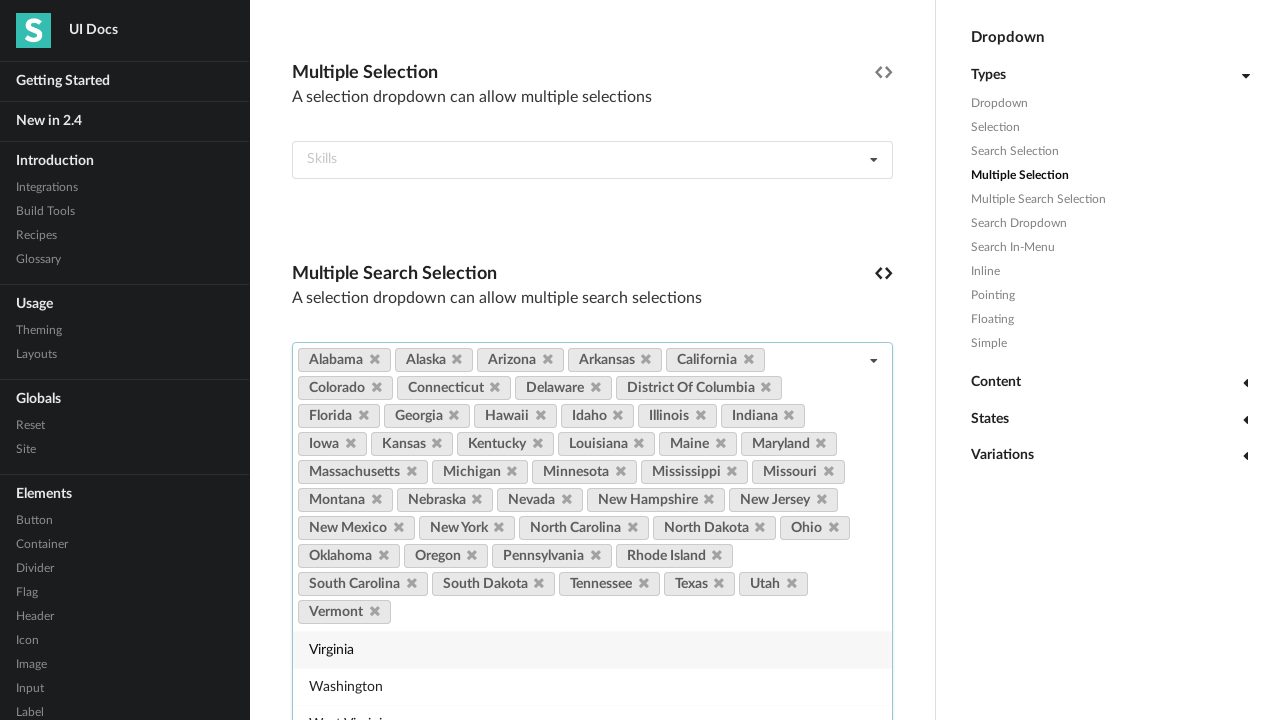

Clicked dropdown item 47 to select it at (592, 649) on (//div[contains(@class,'selection multiple')])[2] >> div.menu.transition.visible
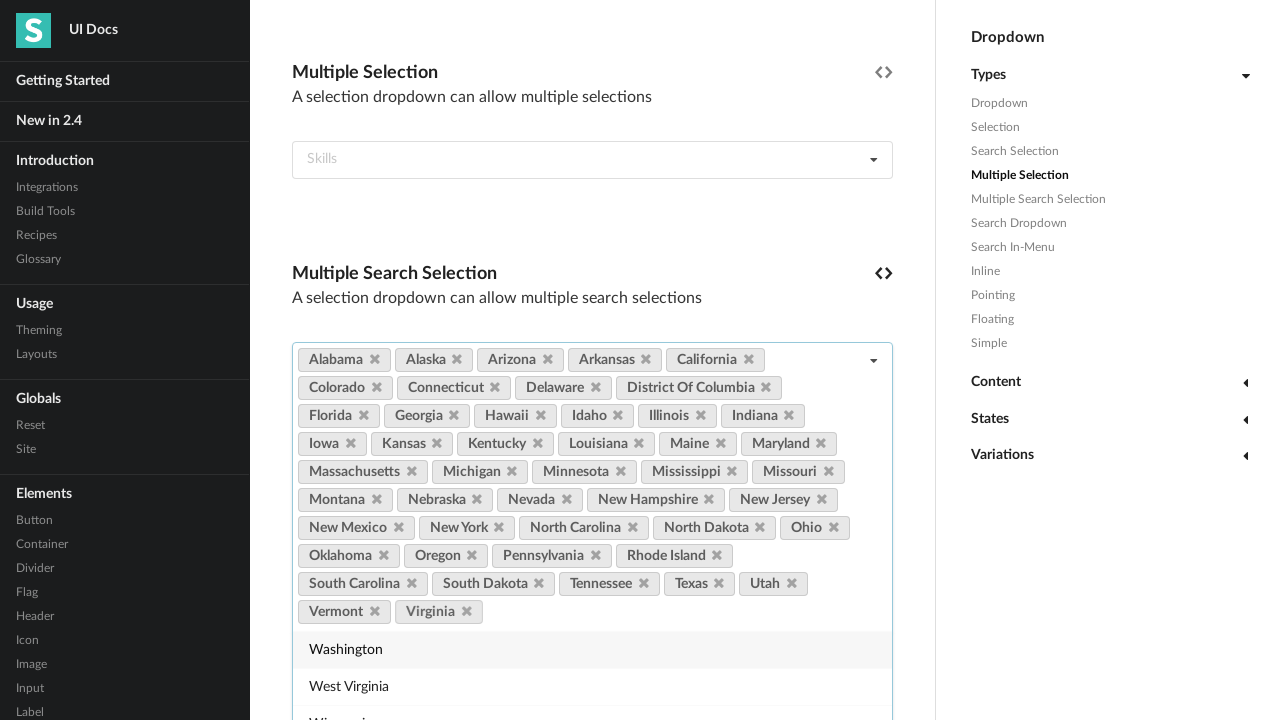

Waited for selection 47 to register
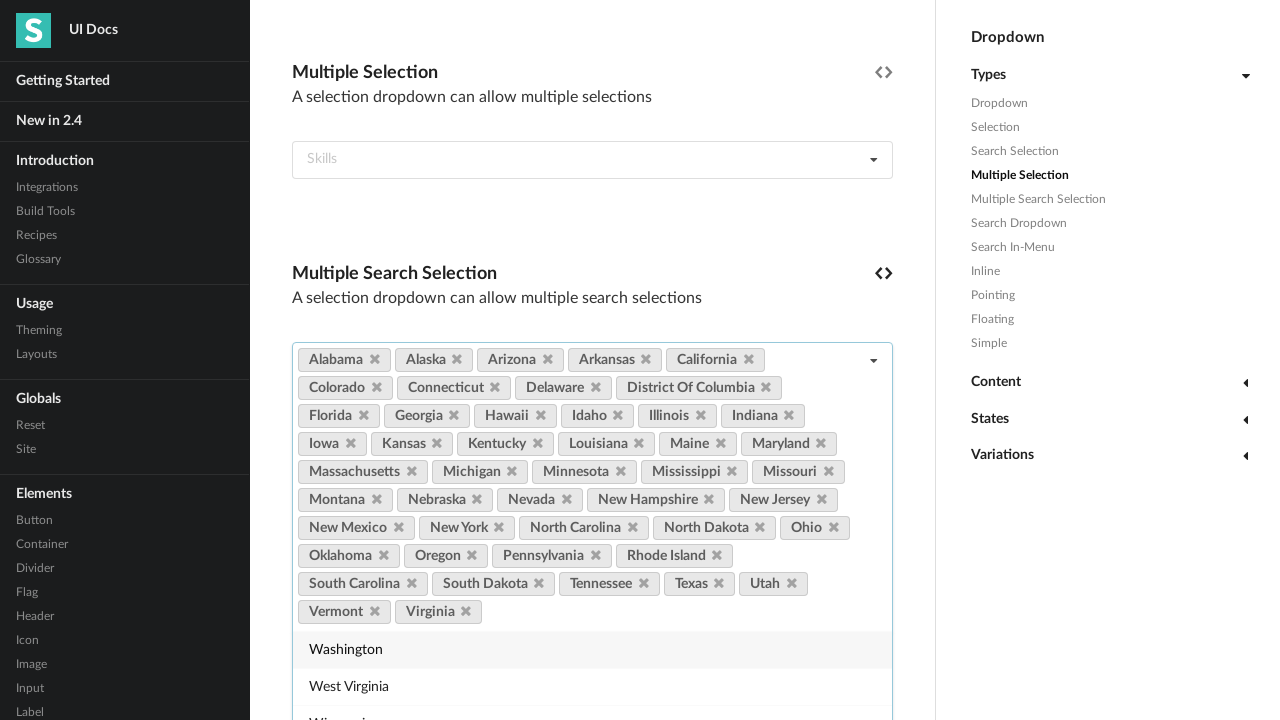

Clicked dropdown item 48 to select it at (592, 649) on (//div[contains(@class,'selection multiple')])[2] >> div.menu.transition.visible
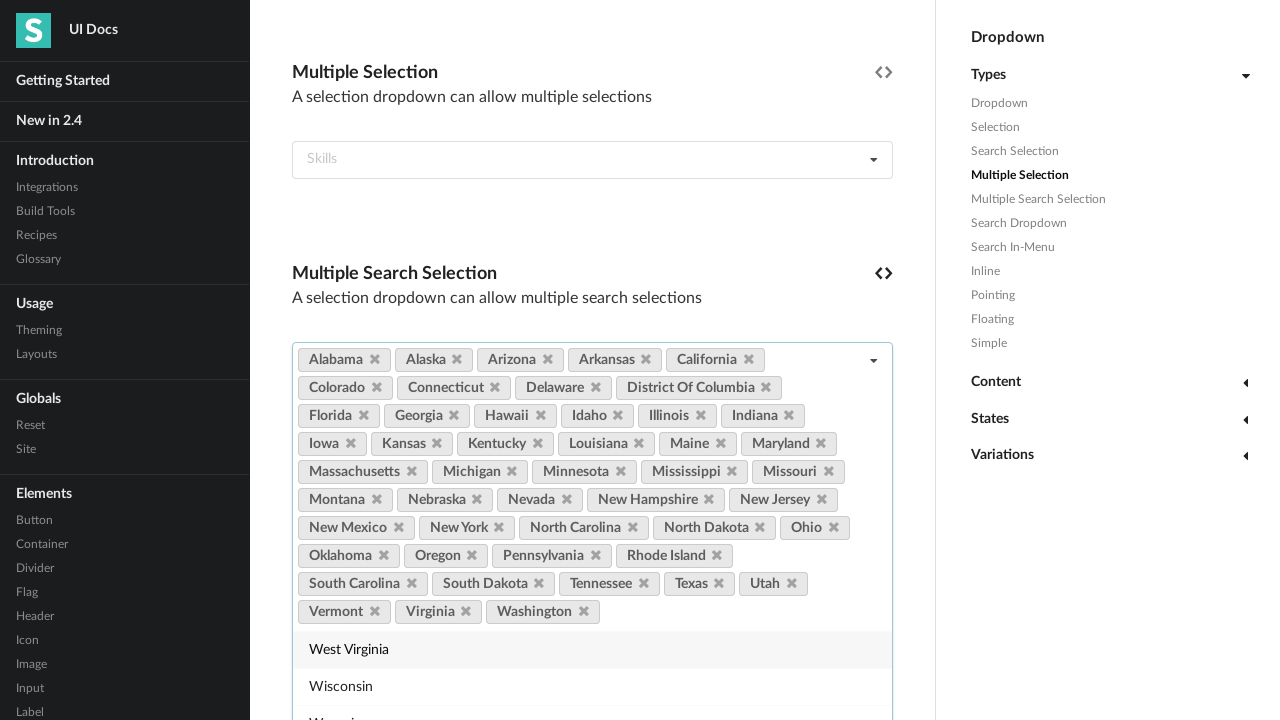

Waited for selection 48 to register
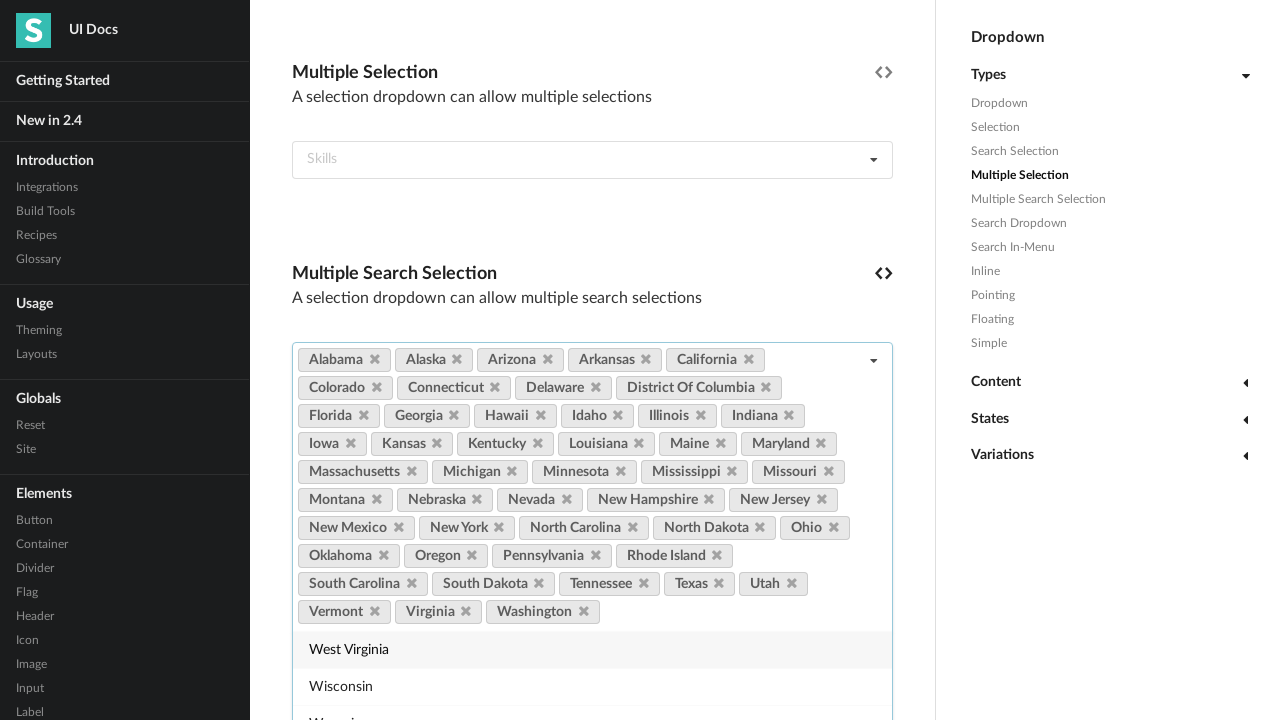

Clicked dropdown item 49 to select it at (592, 649) on (//div[contains(@class,'selection multiple')])[2] >> div.menu.transition.visible
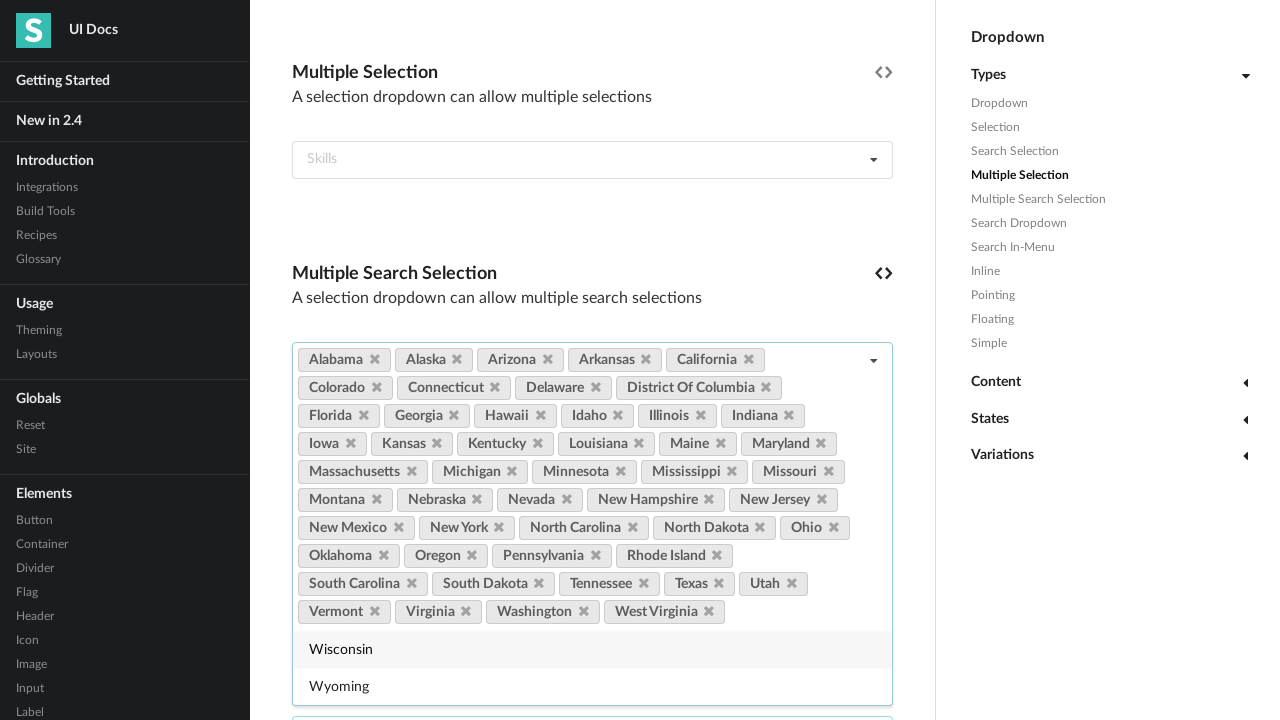

Waited for selection 49 to register
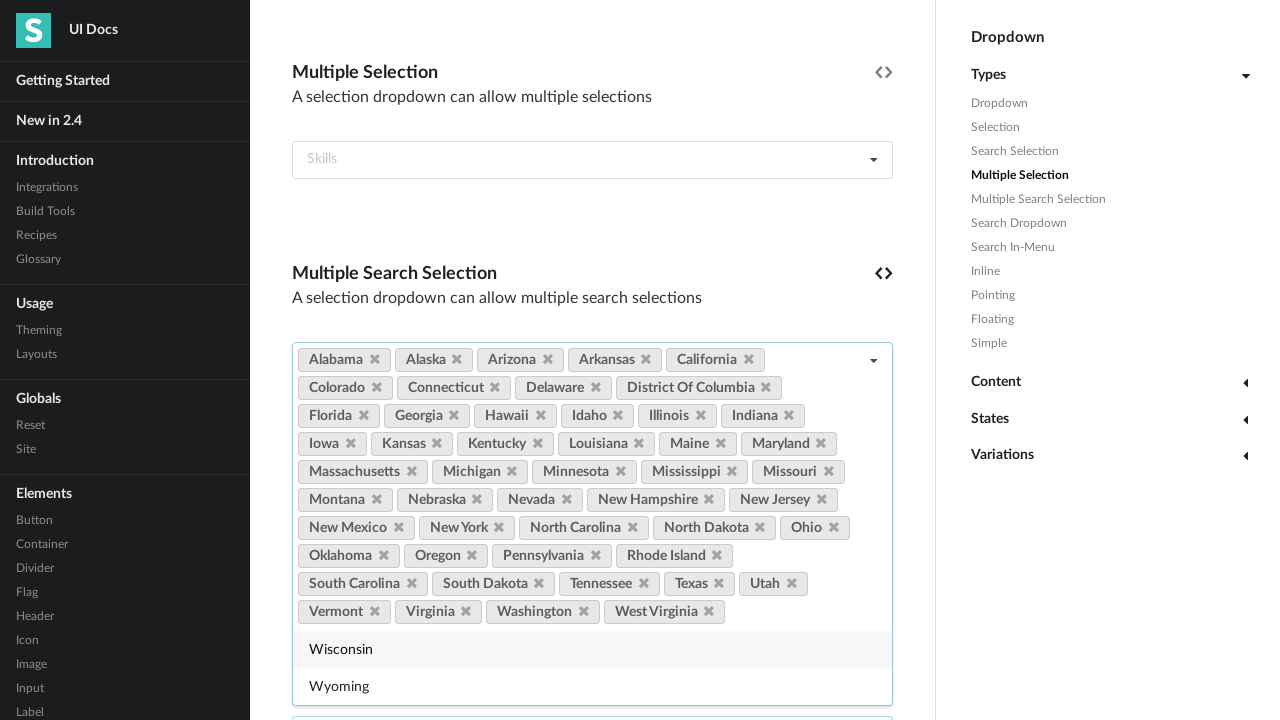

Clicked dropdown item 50 to select it at (592, 649) on (//div[contains(@class,'selection multiple')])[2] >> div.menu.transition.visible
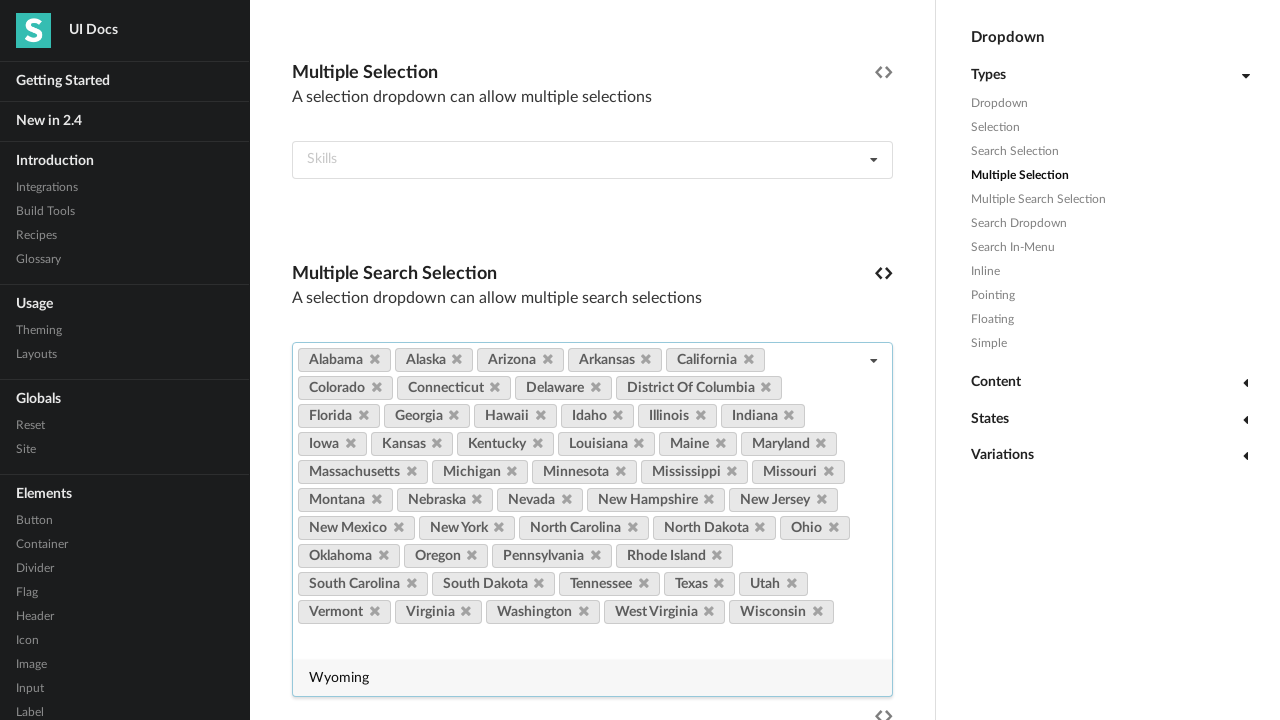

Waited for selection 50 to register
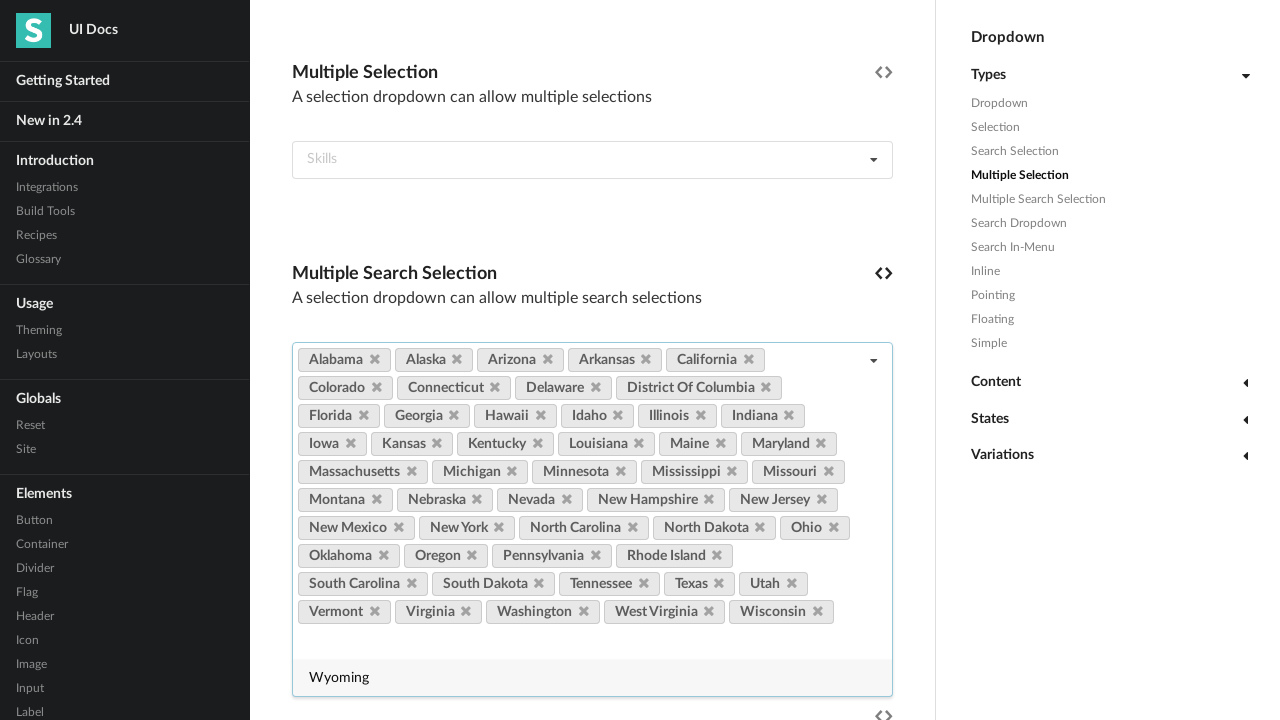

Clicked dropdown item 51 to select it at (592, 677) on (//div[contains(@class,'selection multiple')])[2] >> div.menu.transition.visible
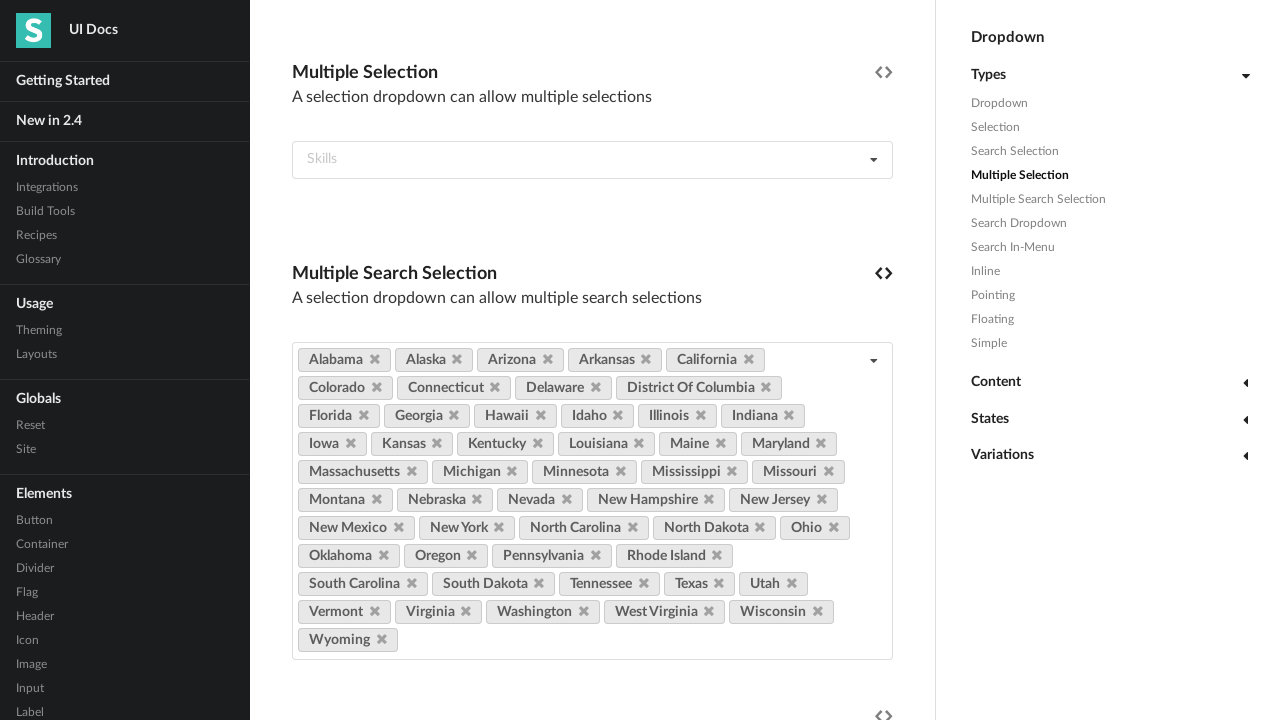

Waited for selection 51 to register
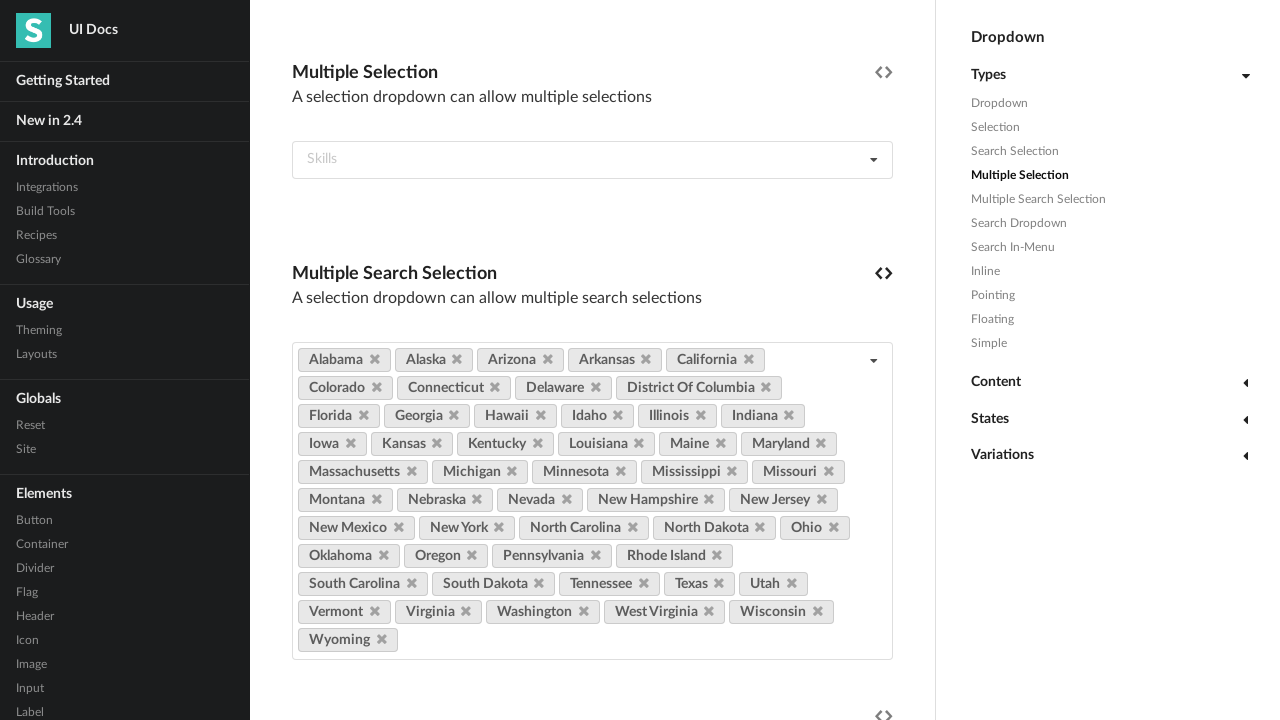

Clicked close icon to remove selected item 1 at (374, 360) on (//div[contains(@class,'selection multiple')])[2] >> a >> nth=0 >> i
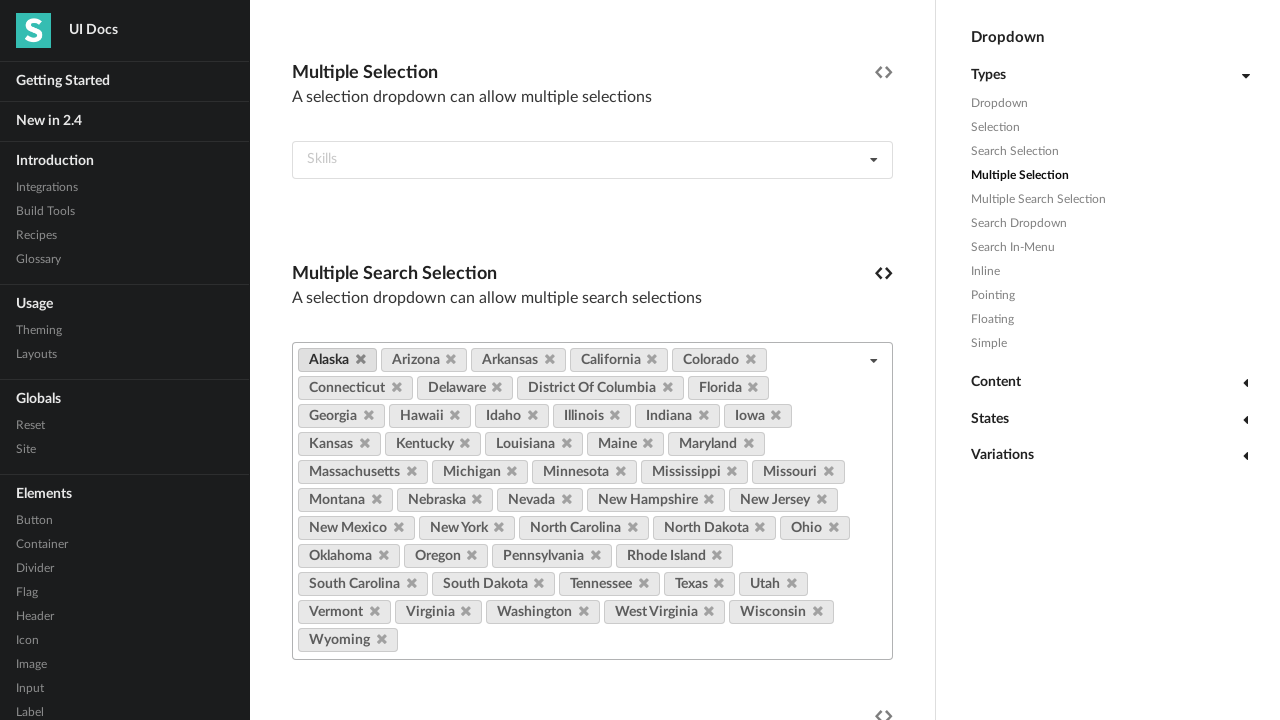

Waited for removal of item 1 to complete
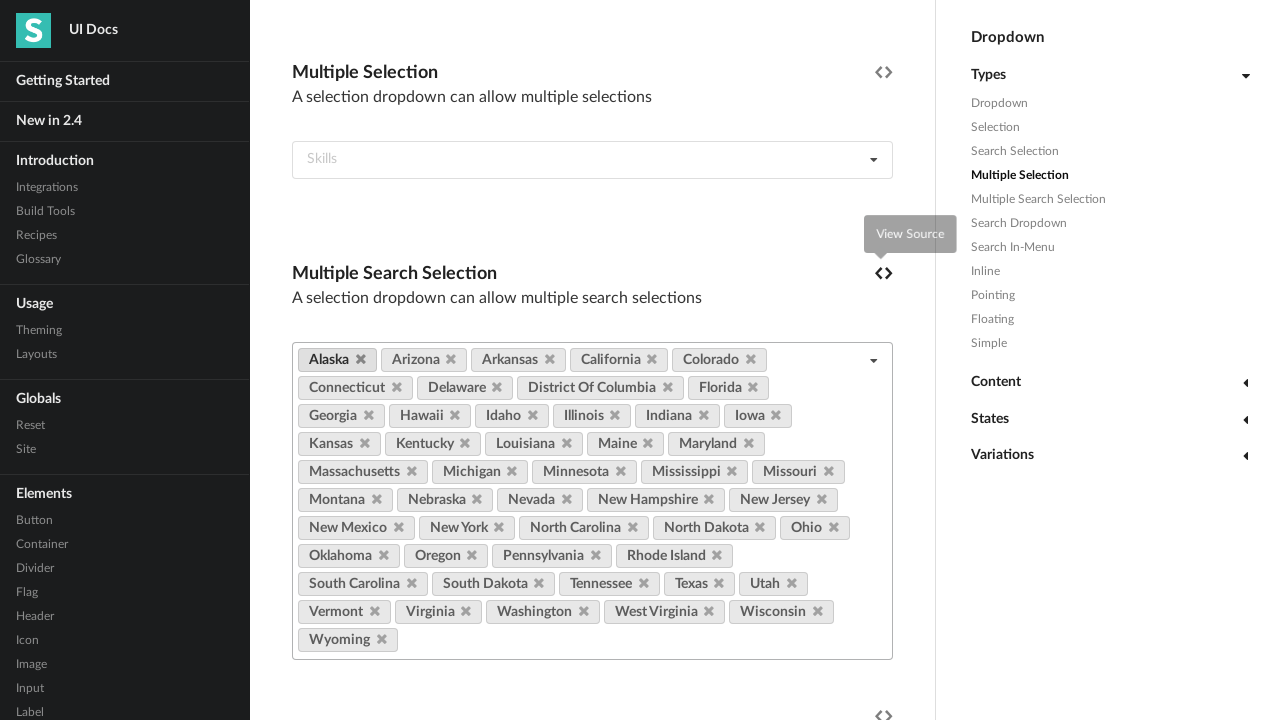

Clicked close icon to remove selected item 2 at (360, 360) on (//div[contains(@class,'selection multiple')])[2] >> a >> nth=0 >> i
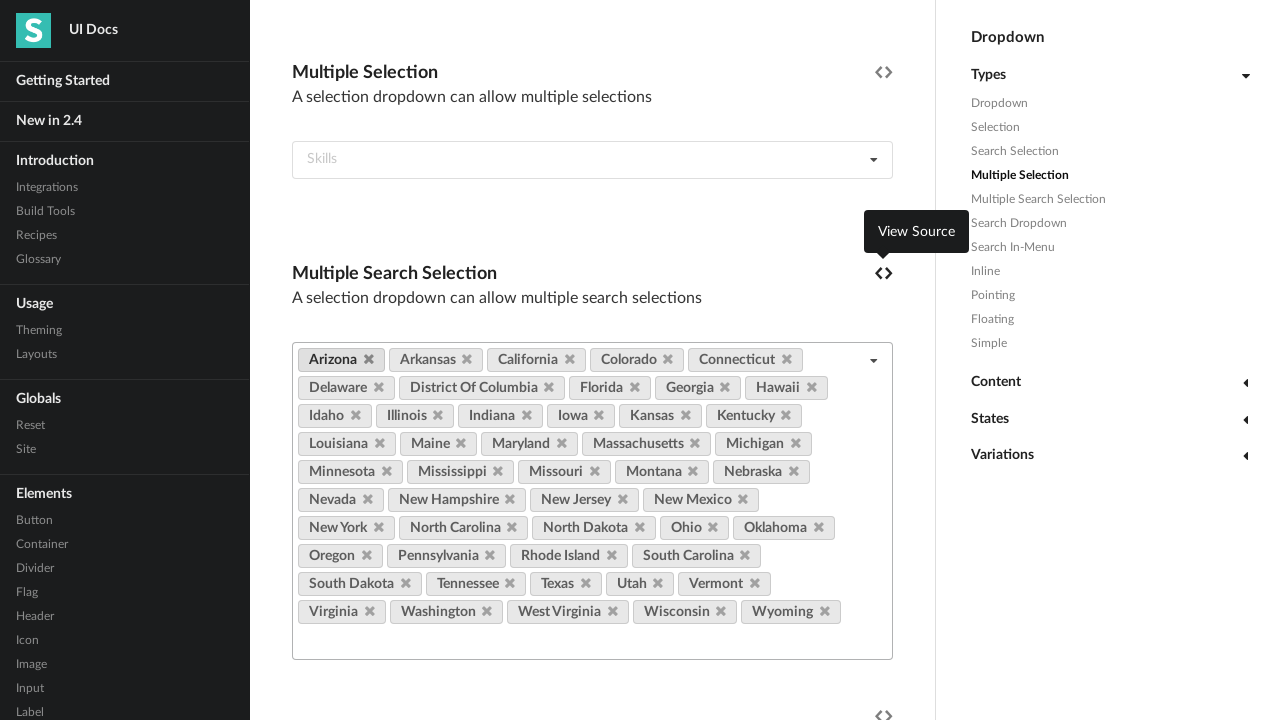

Waited for removal of item 2 to complete
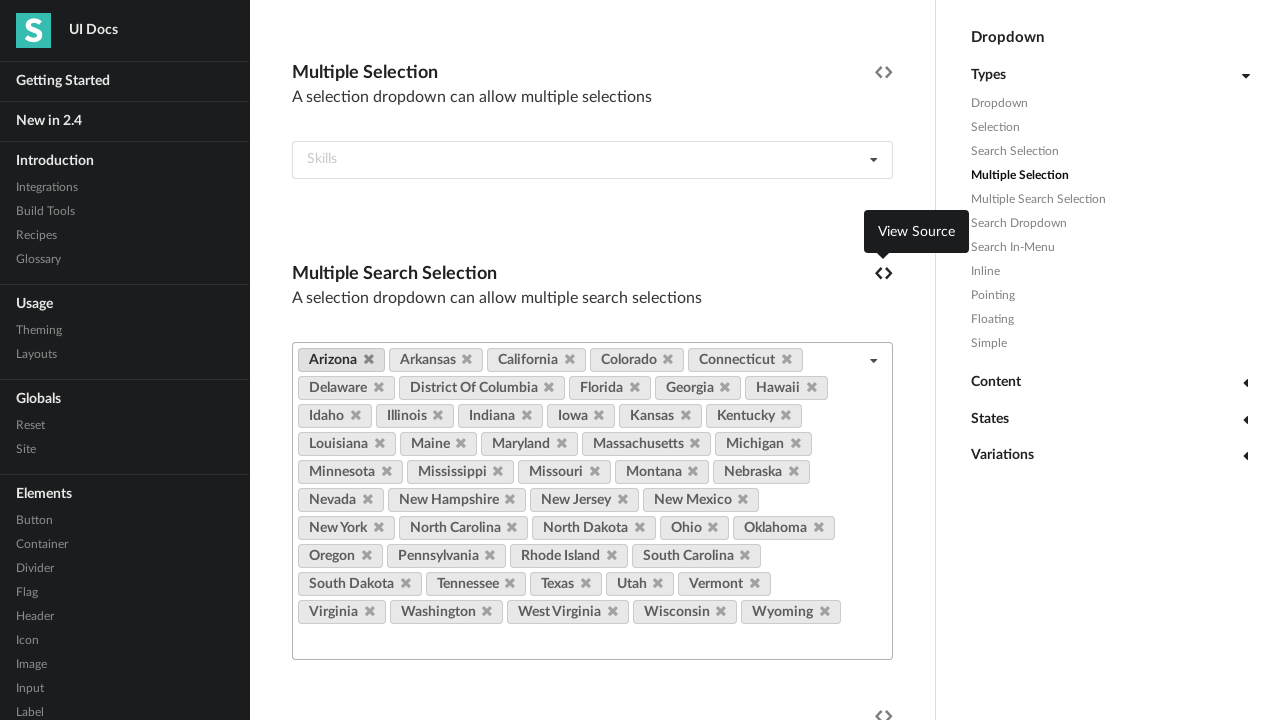

Clicked close icon to remove selected item 3 at (368, 360) on (//div[contains(@class,'selection multiple')])[2] >> a >> nth=0 >> i
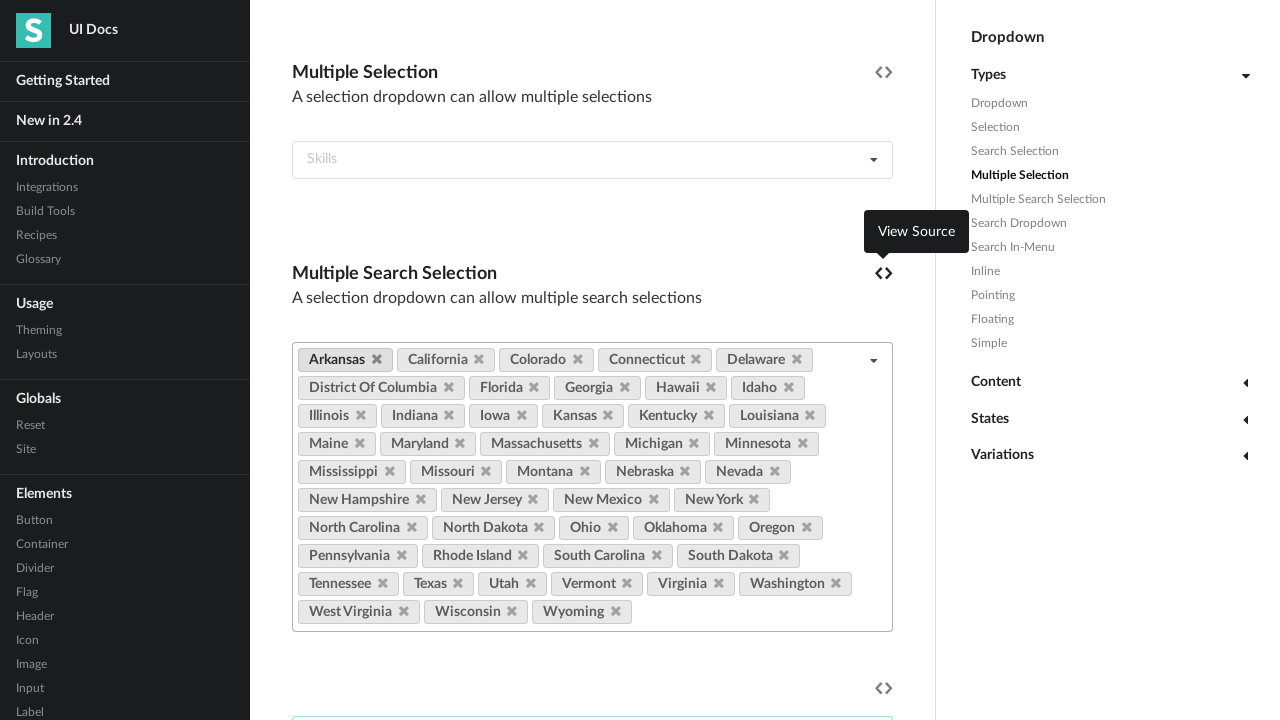

Waited for removal of item 3 to complete
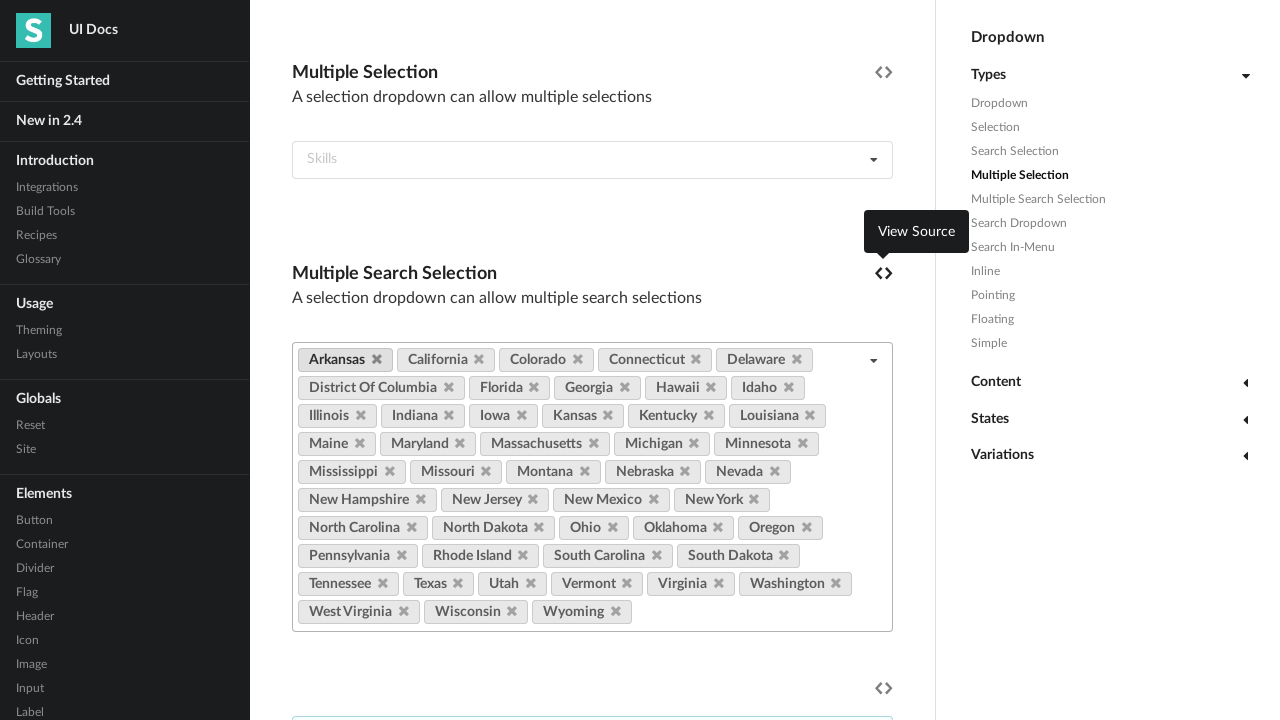

Clicked close icon to remove selected item 4 at (376, 360) on (//div[contains(@class,'selection multiple')])[2] >> a >> nth=0 >> i
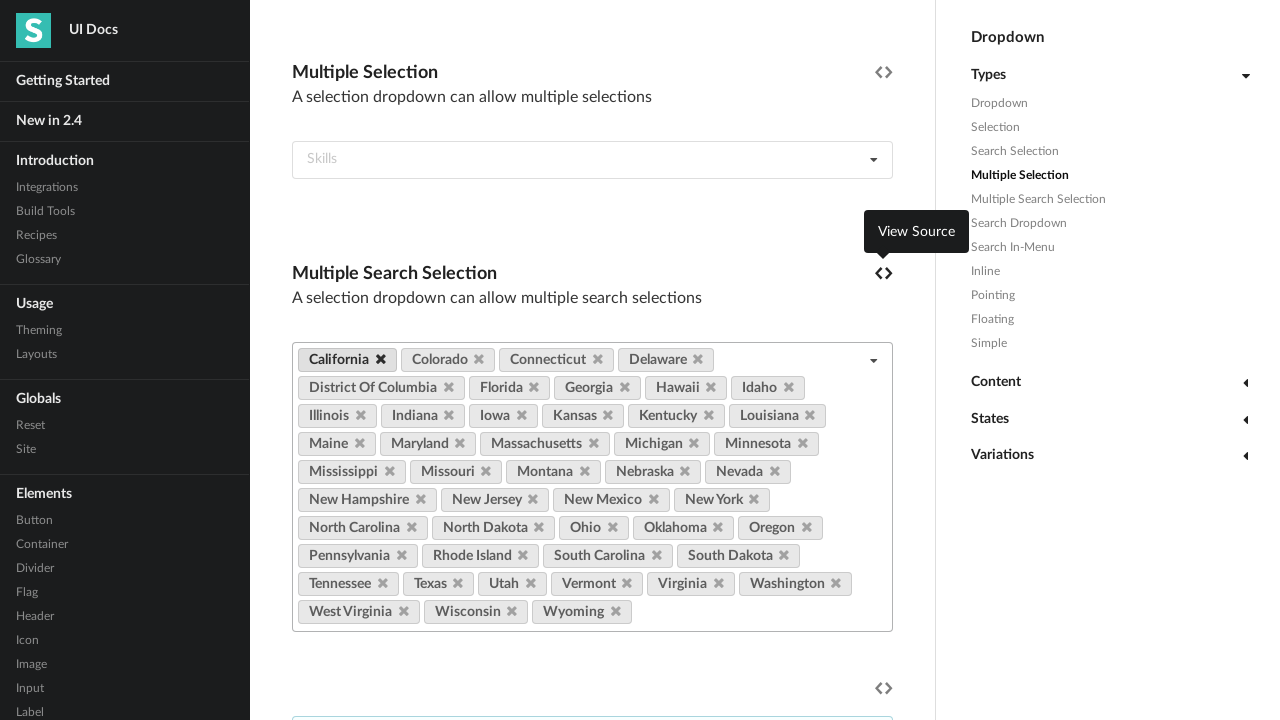

Waited for removal of item 4 to complete
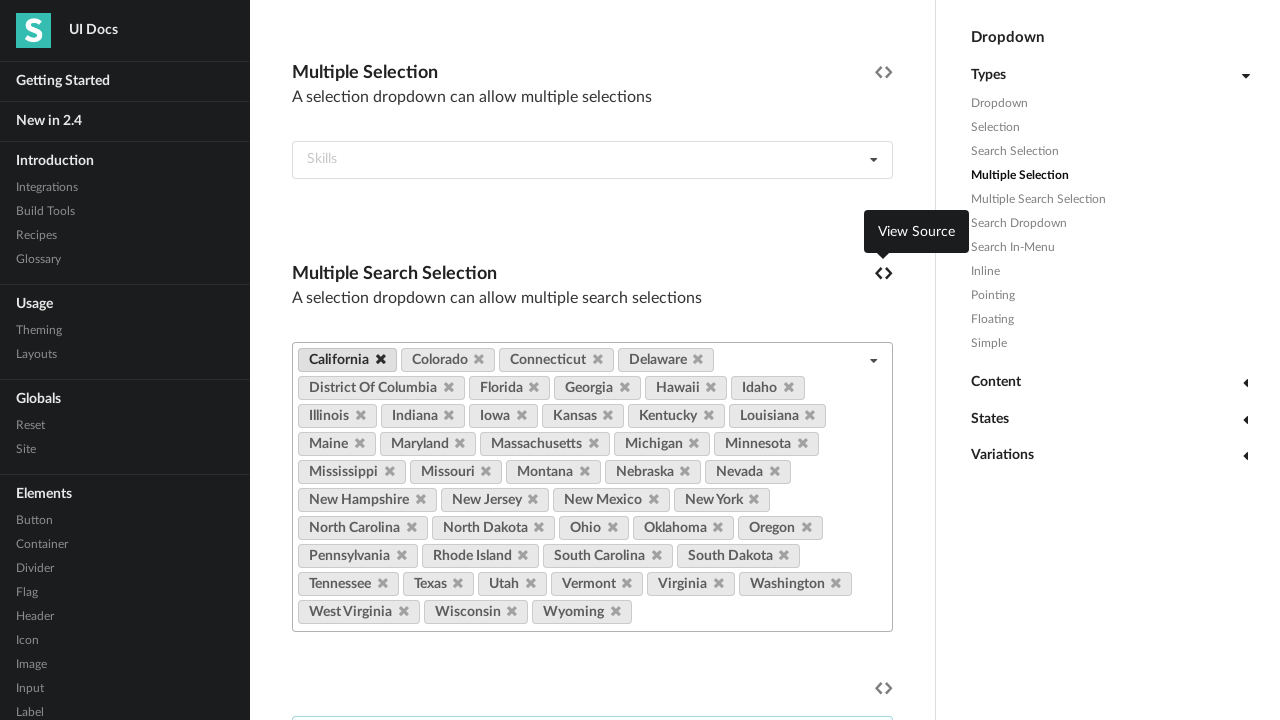

Clicked close icon to remove selected item 5 at (380, 360) on (//div[contains(@class,'selection multiple')])[2] >> a >> nth=0 >> i
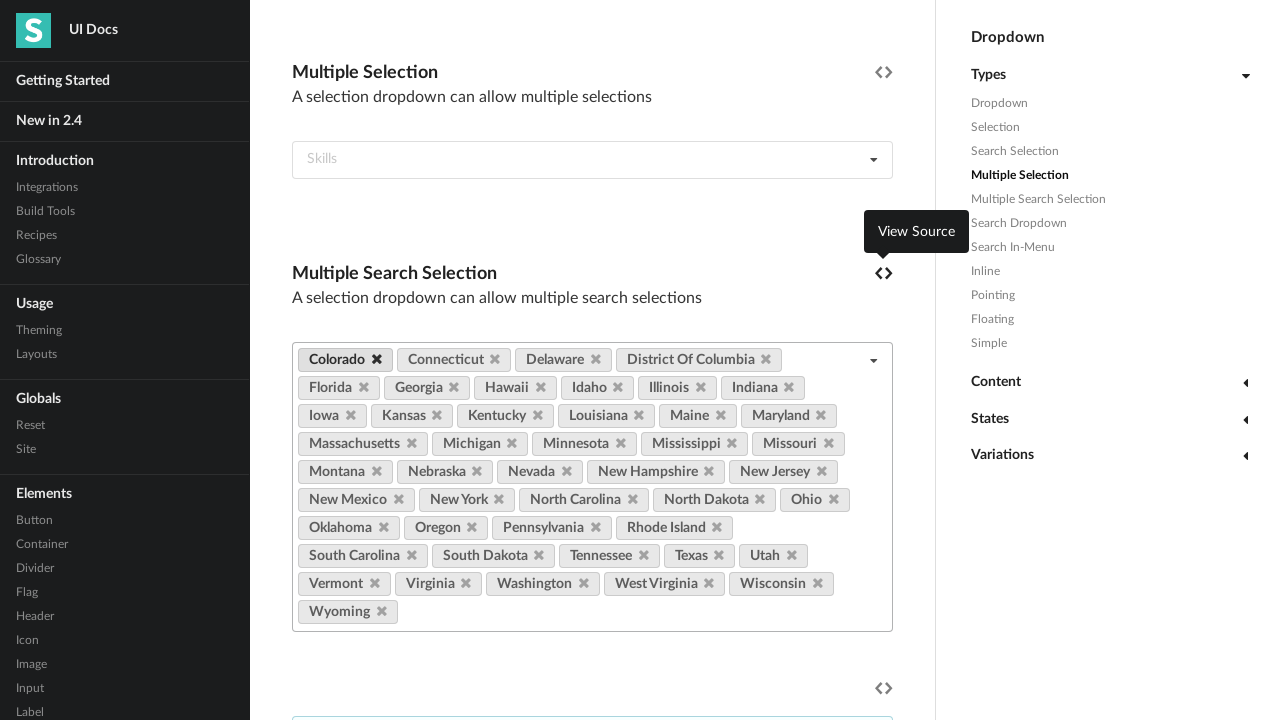

Waited for removal of item 5 to complete
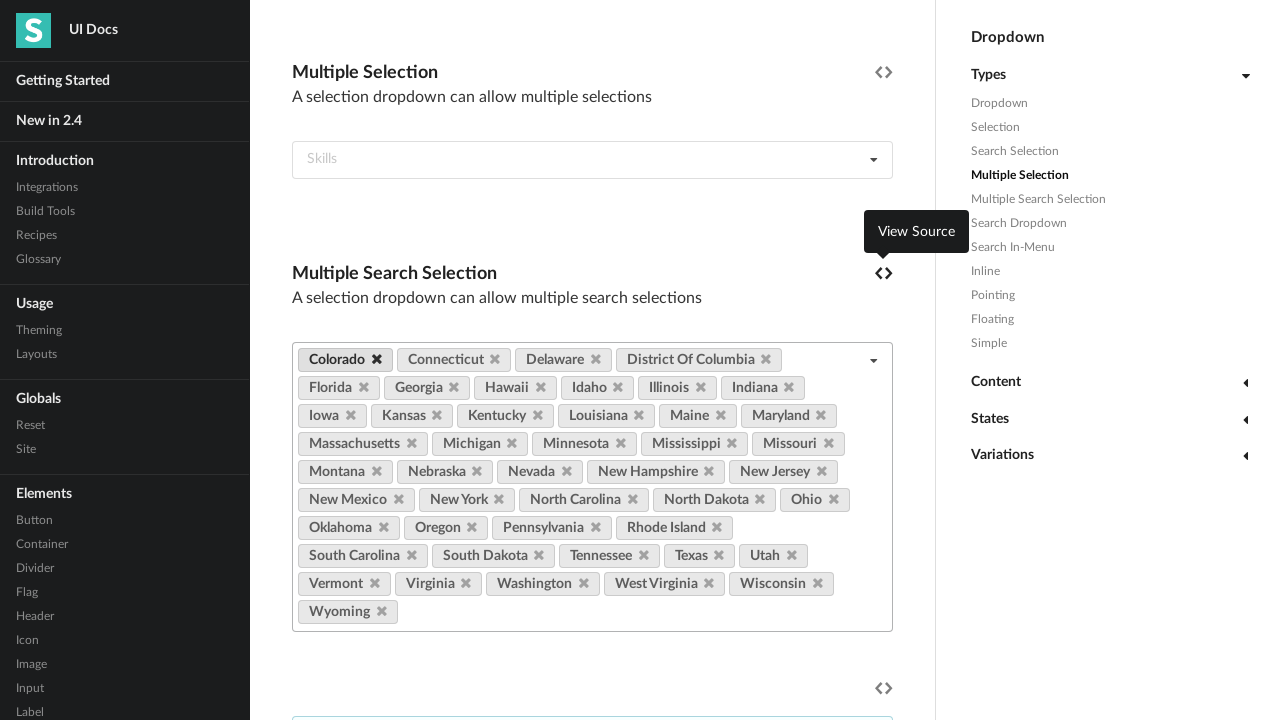

Clicked close icon to remove selected item 6 at (376, 360) on (//div[contains(@class,'selection multiple')])[2] >> a >> nth=0 >> i
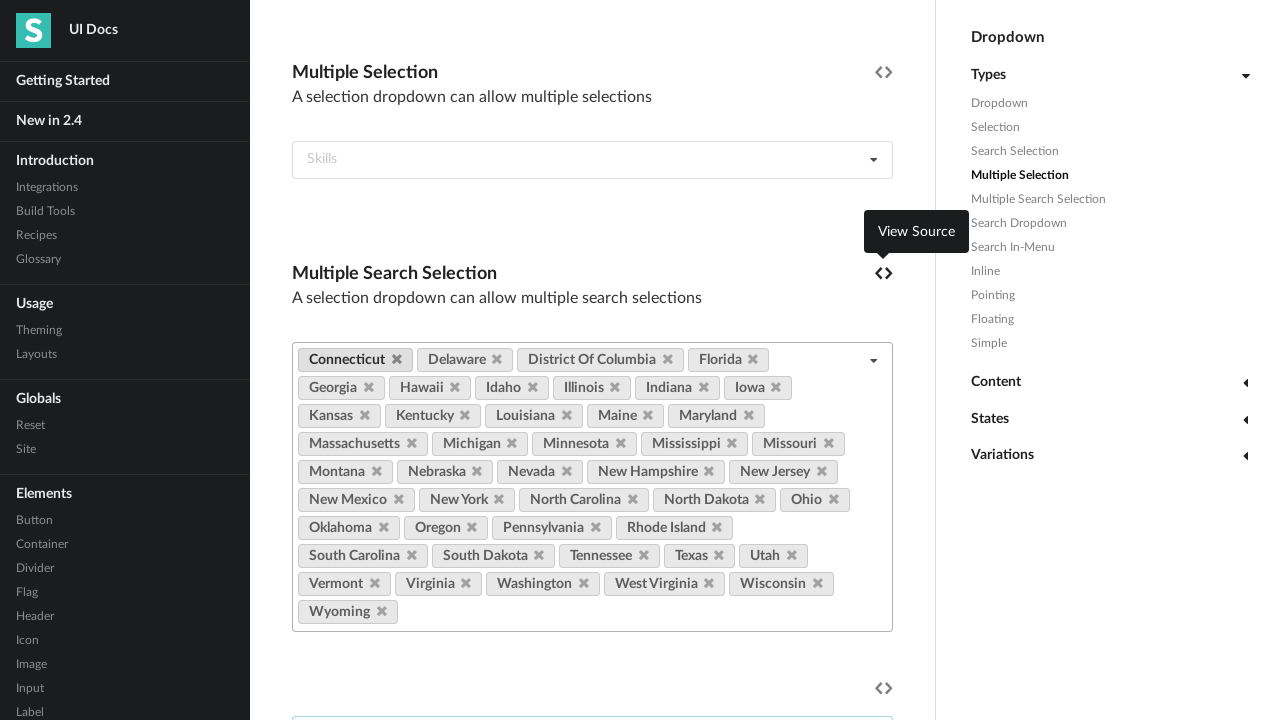

Waited for removal of item 6 to complete
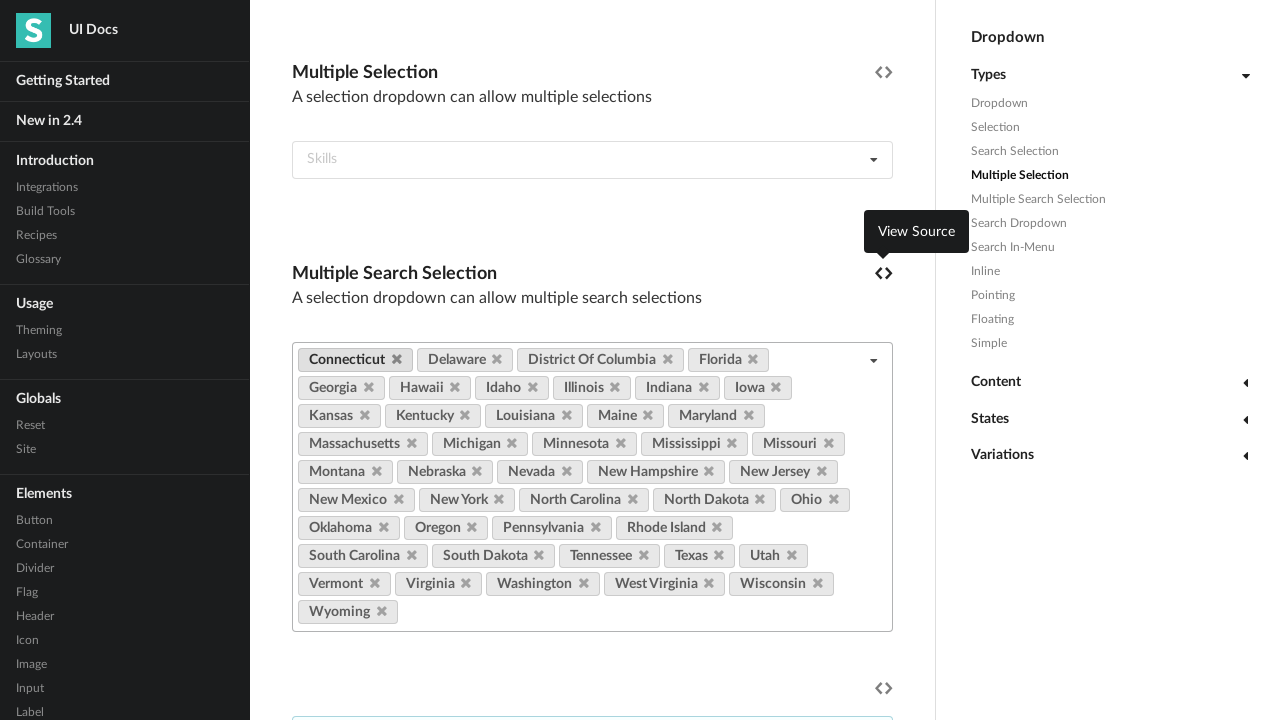

Clicked close icon to remove selected item 7 at (396, 360) on (//div[contains(@class,'selection multiple')])[2] >> a >> nth=0 >> i
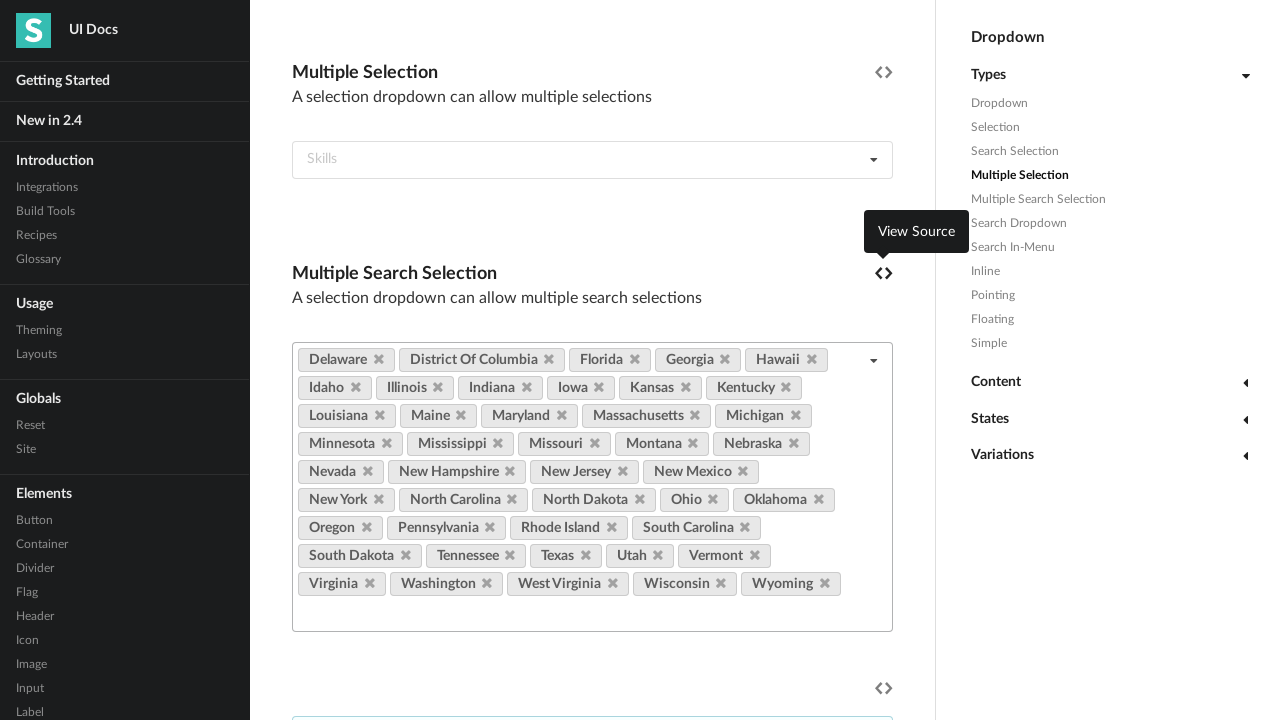

Waited for removal of item 7 to complete
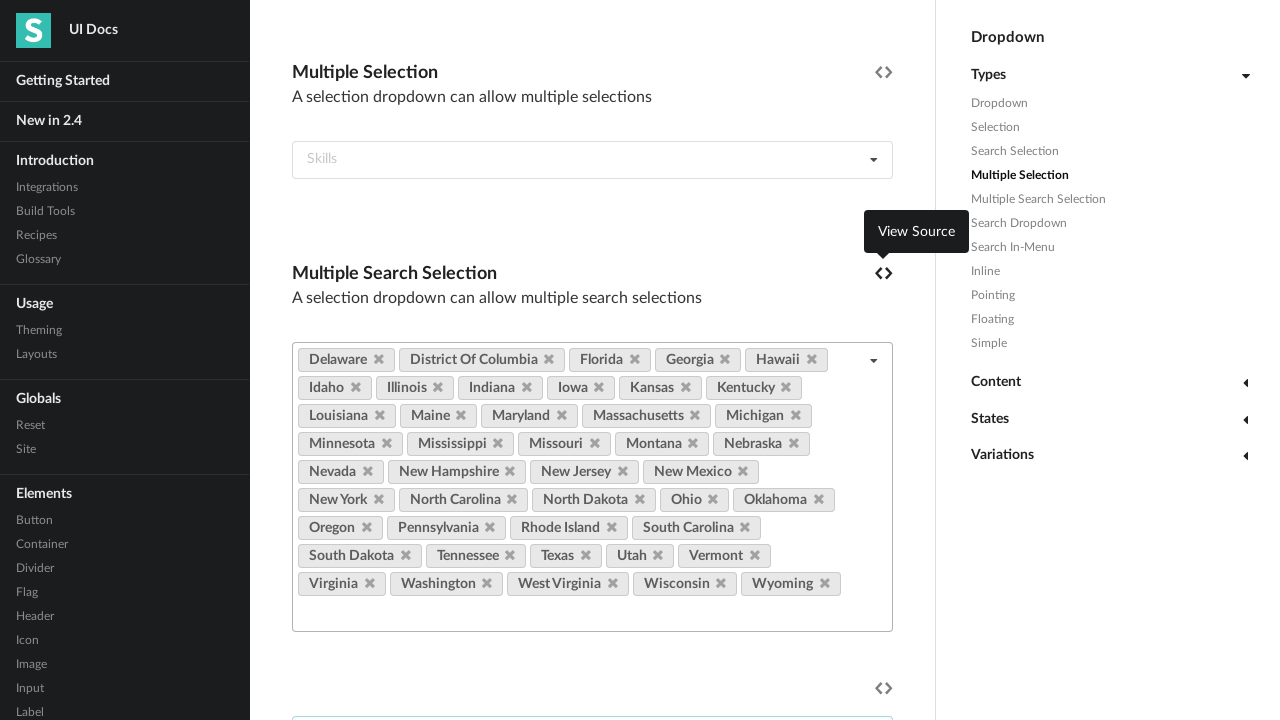

Clicked close icon to remove selected item 8 at (378, 360) on (//div[contains(@class,'selection multiple')])[2] >> a >> nth=0 >> i
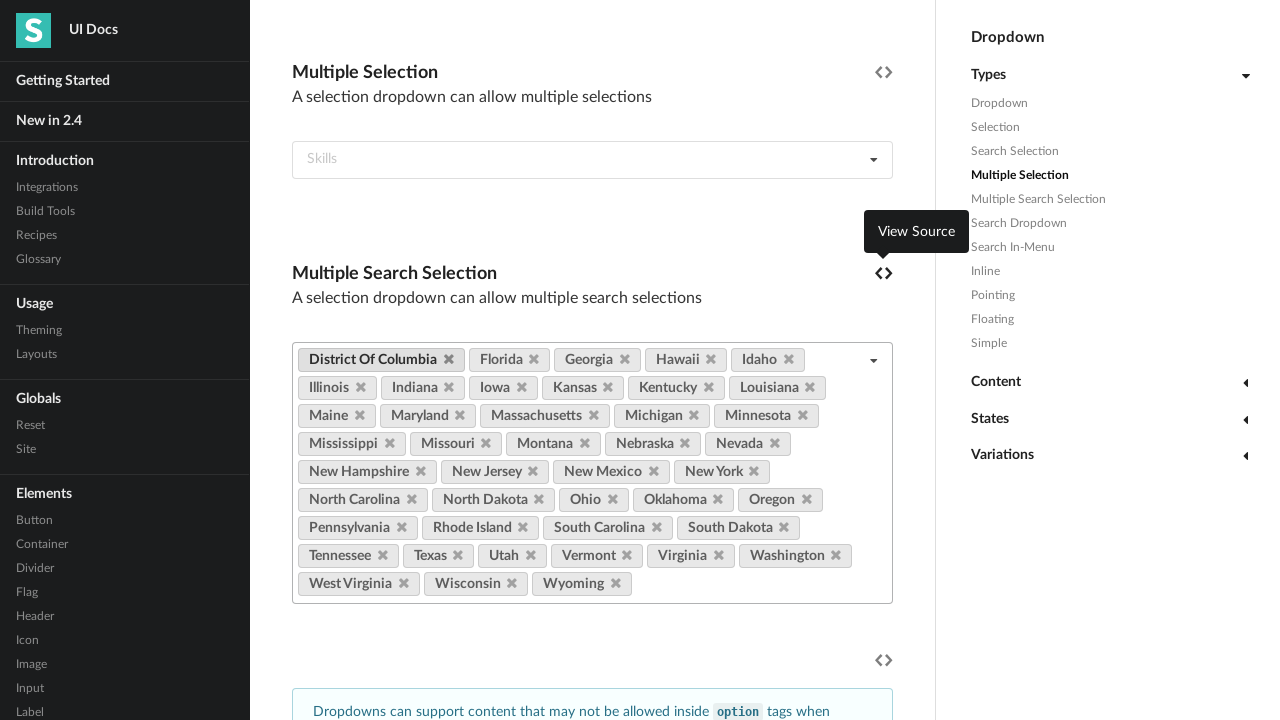

Waited for removal of item 8 to complete
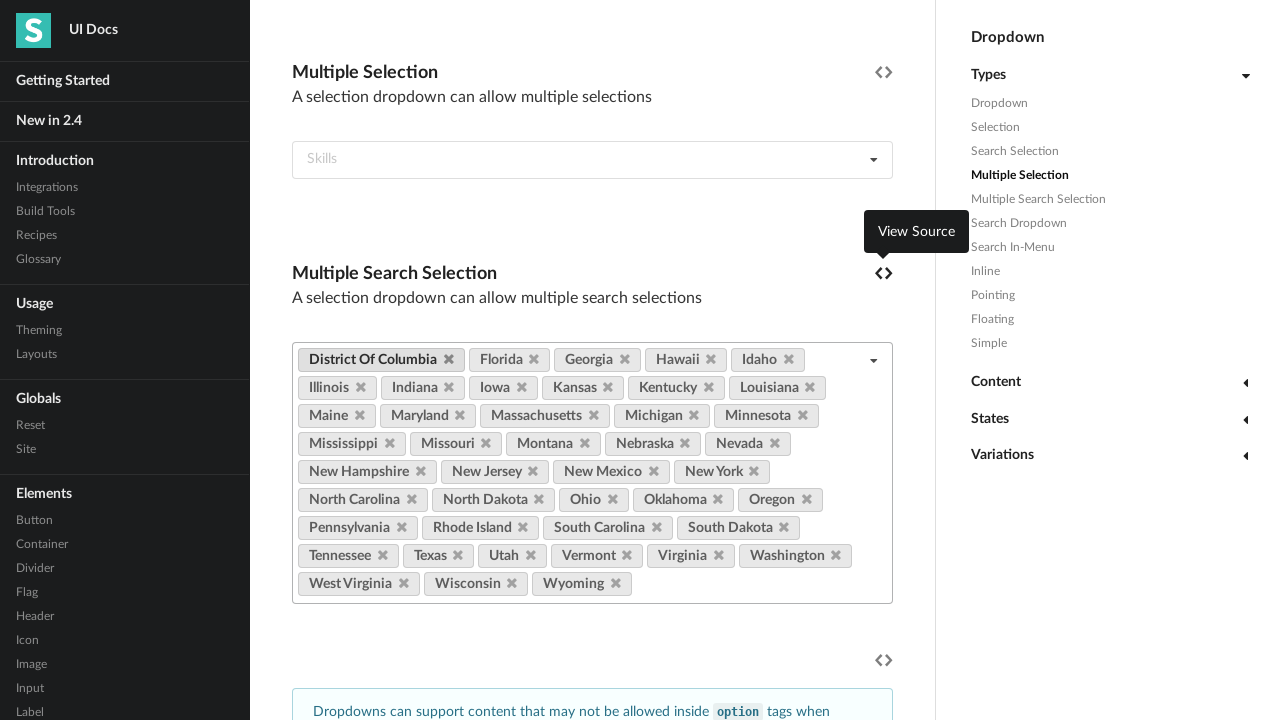

Clicked close icon to remove selected item 9 at (448, 360) on (//div[contains(@class,'selection multiple')])[2] >> a >> nth=0 >> i
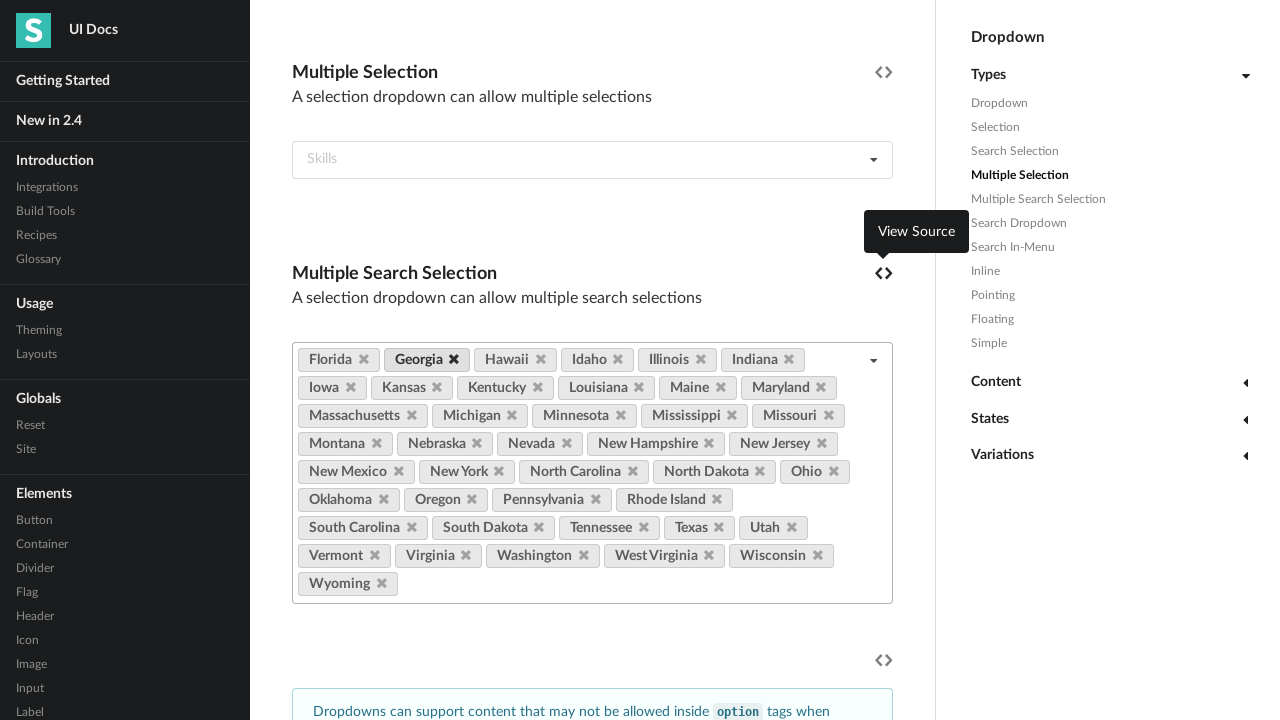

Waited for removal of item 9 to complete
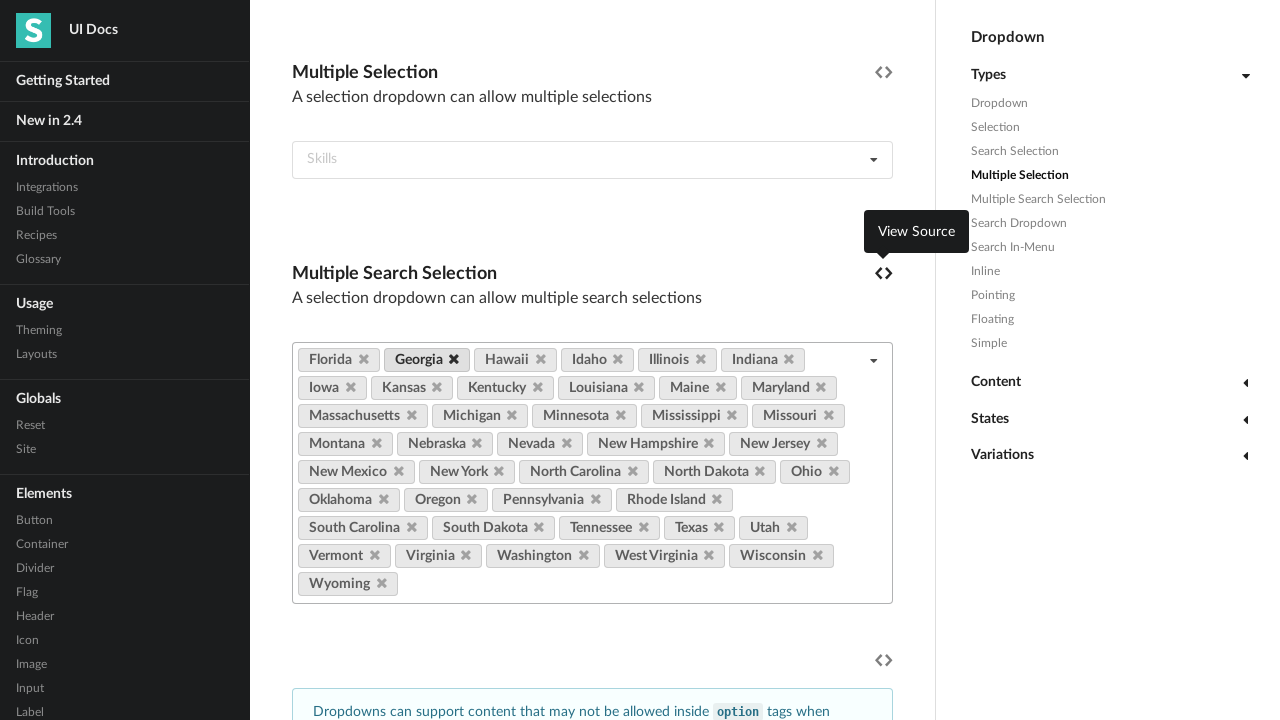

Clicked close icon to remove selected item 10 at (364, 360) on (//div[contains(@class,'selection multiple')])[2] >> a >> nth=0 >> i
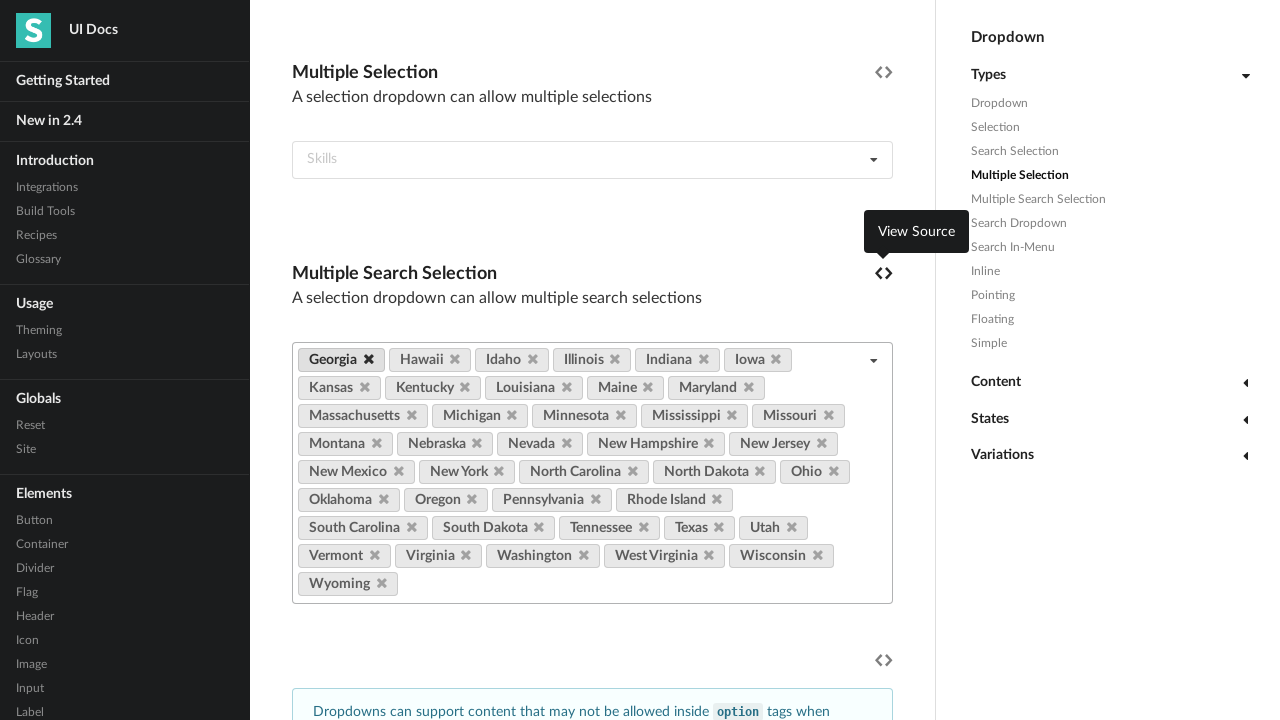

Waited for removal of item 10 to complete
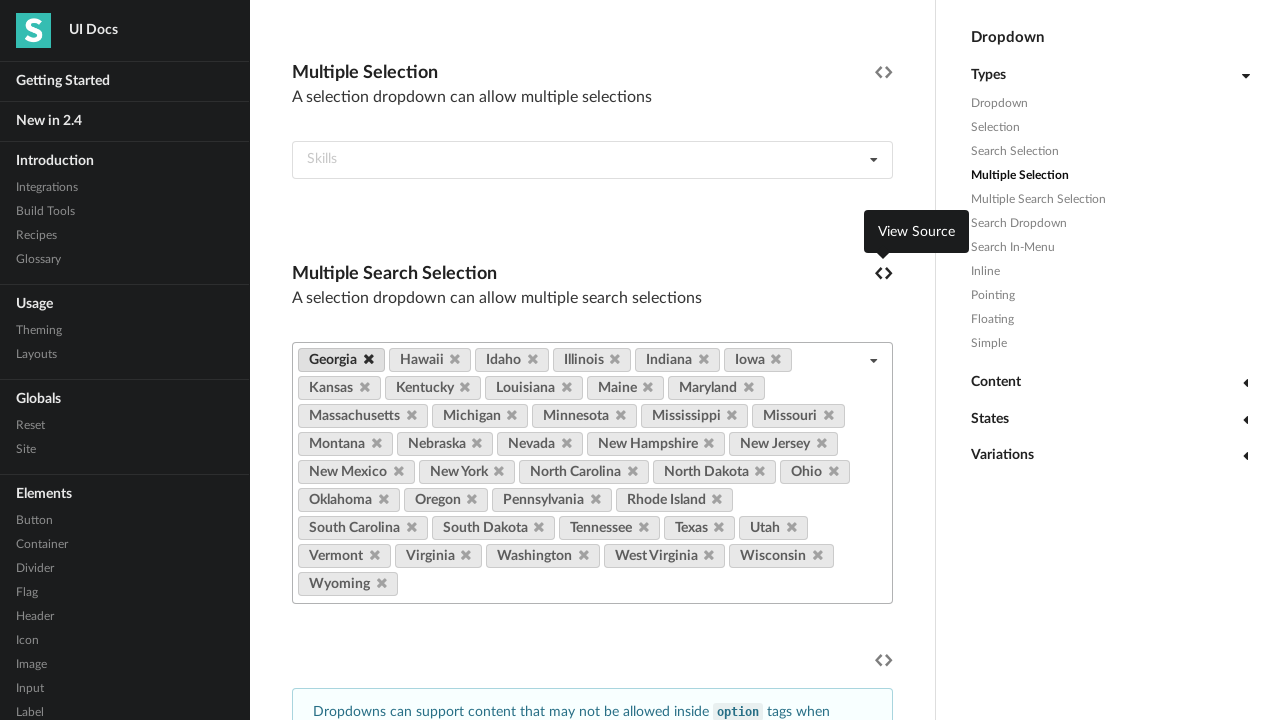

Clicked close icon to remove selected item 11 at (368, 360) on (//div[contains(@class,'selection multiple')])[2] >> a >> nth=0 >> i
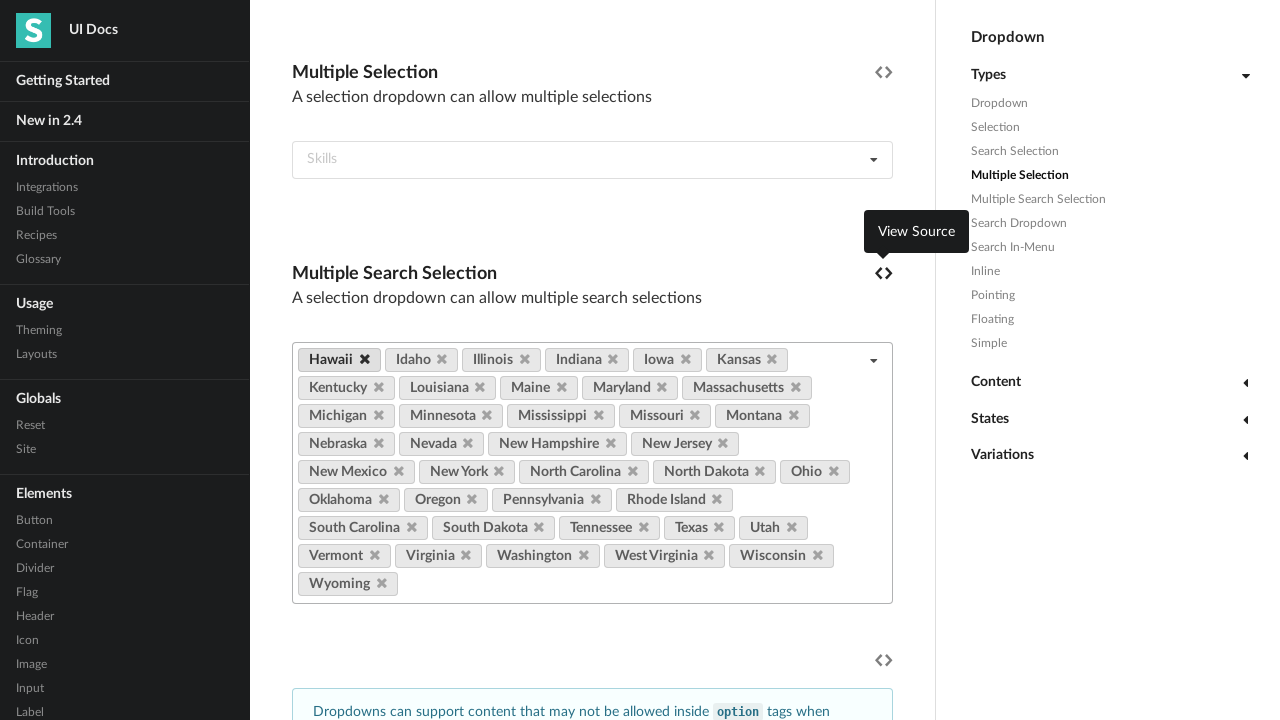

Waited for removal of item 11 to complete
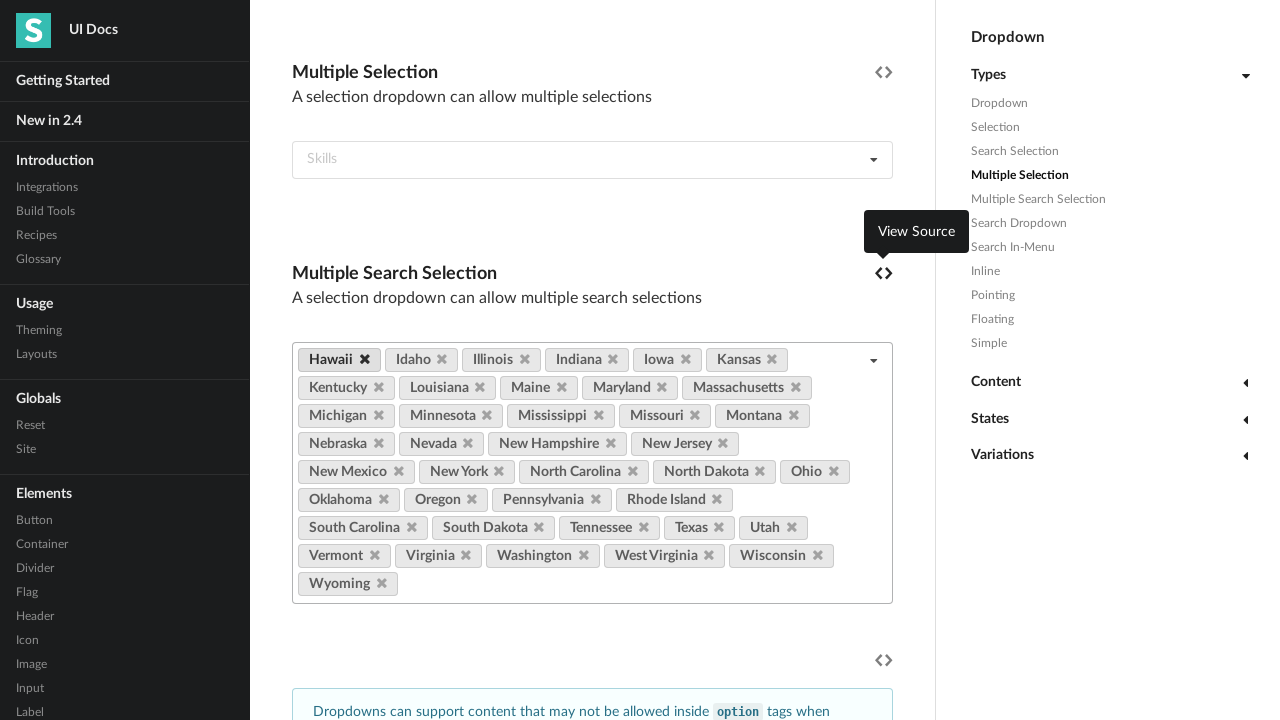

Clicked close icon to remove selected item 12 at (364, 360) on (//div[contains(@class,'selection multiple')])[2] >> a >> nth=0 >> i
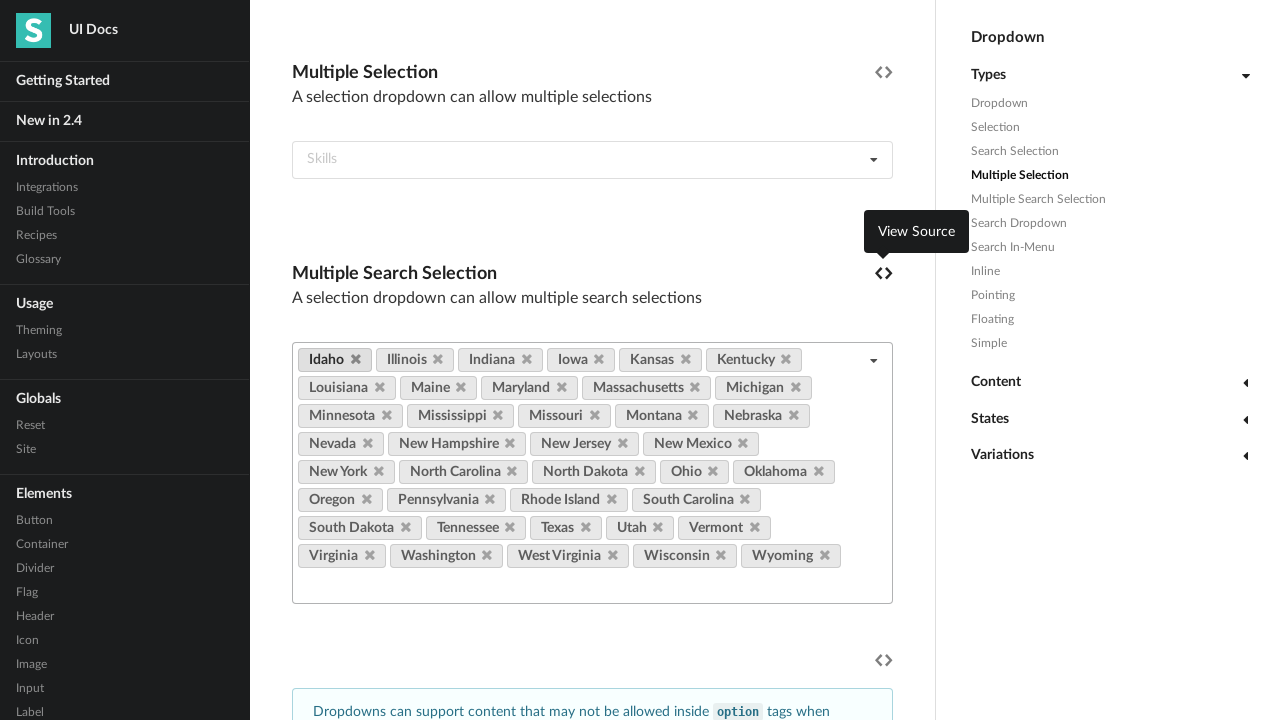

Waited for removal of item 12 to complete
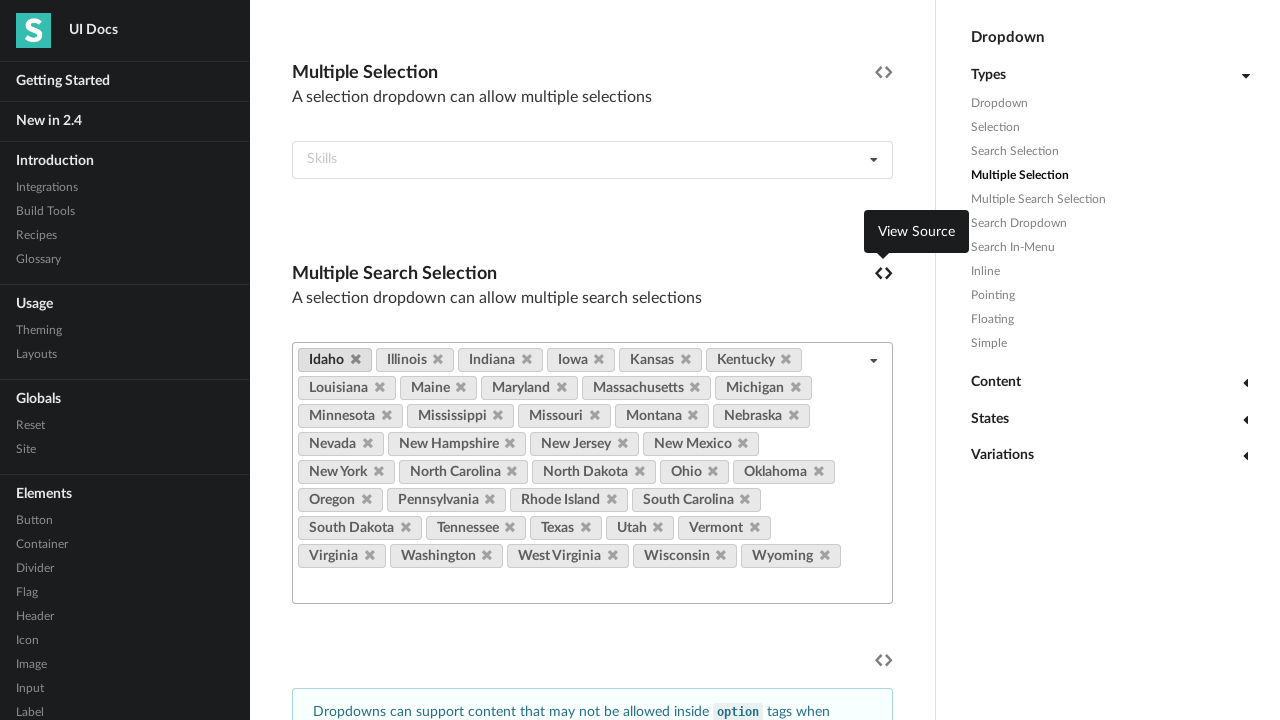

Clicked close icon to remove selected item 13 at (356, 360) on (//div[contains(@class,'selection multiple')])[2] >> a >> nth=0 >> i
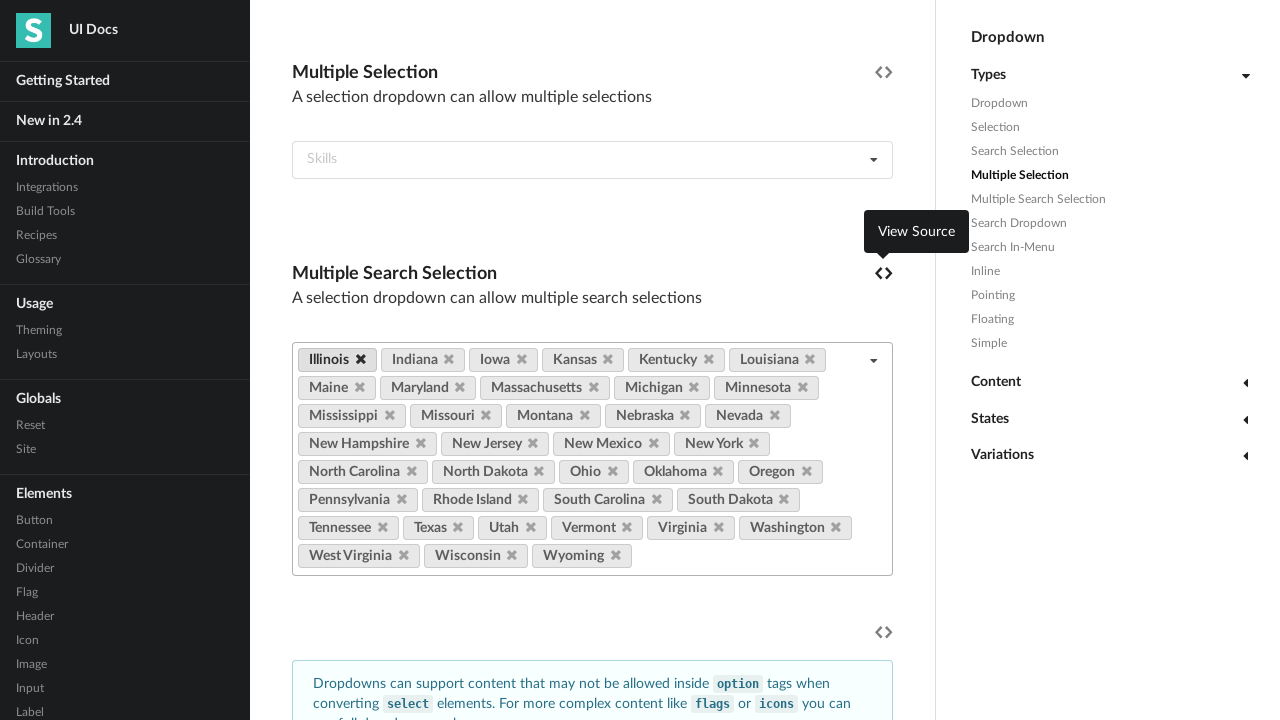

Waited for removal of item 13 to complete
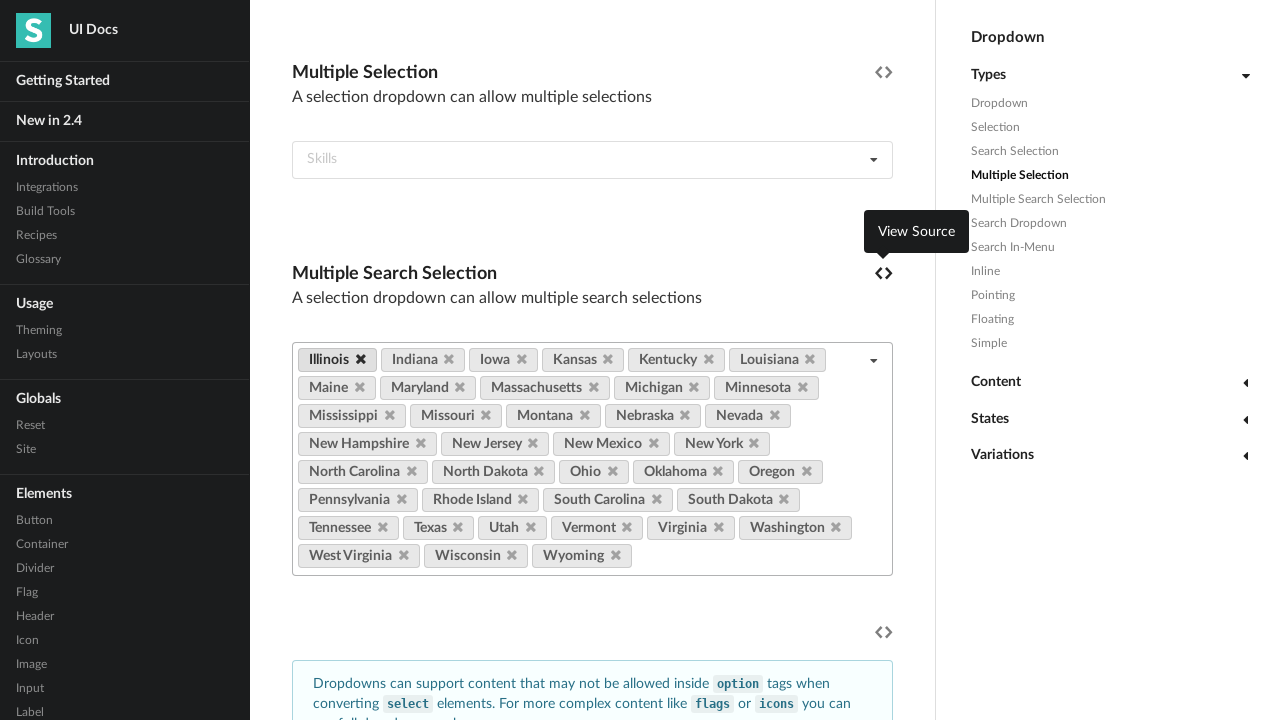

Clicked close icon to remove selected item 14 at (360, 360) on (//div[contains(@class,'selection multiple')])[2] >> a >> nth=0 >> i
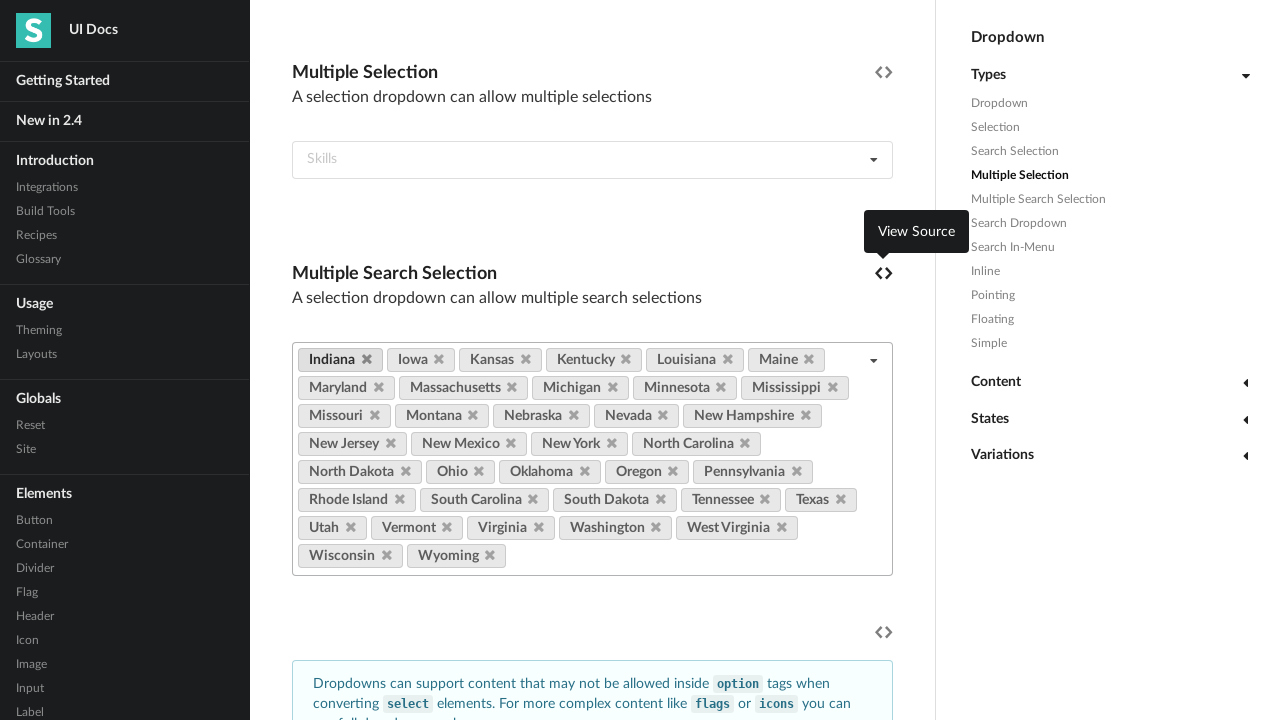

Waited for removal of item 14 to complete
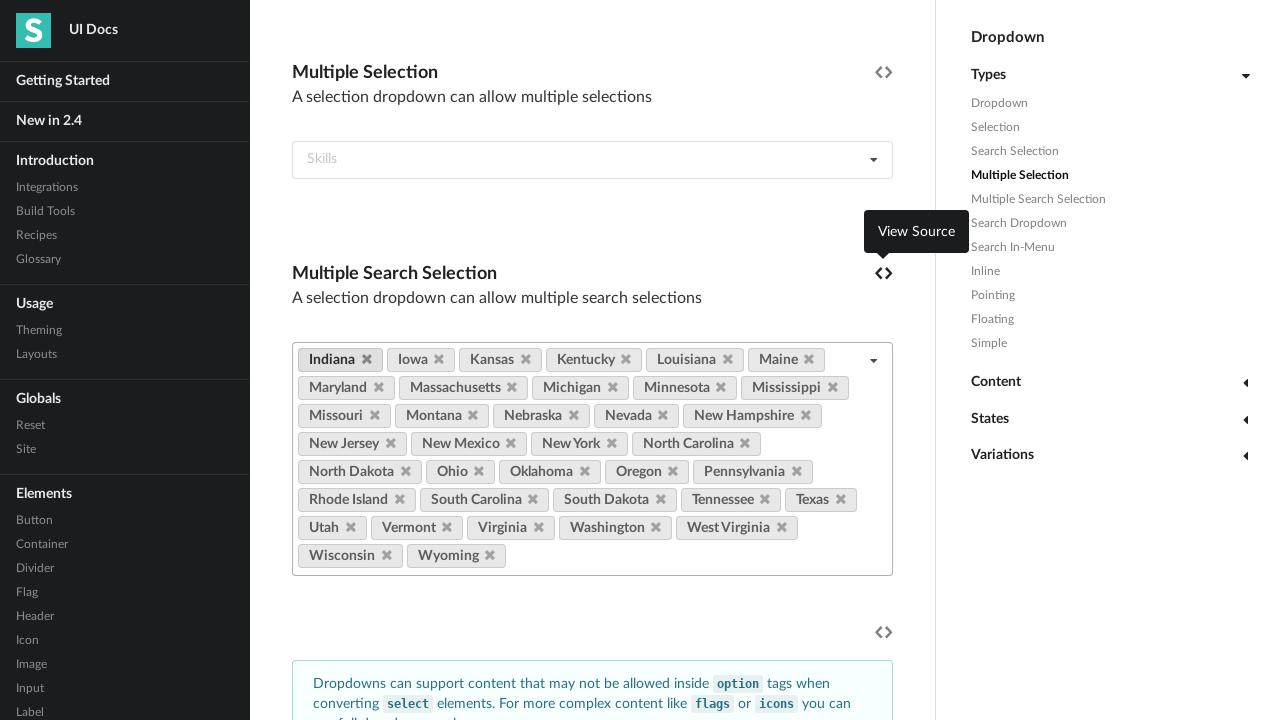

Clicked close icon to remove selected item 15 at (366, 360) on (//div[contains(@class,'selection multiple')])[2] >> a >> nth=0 >> i
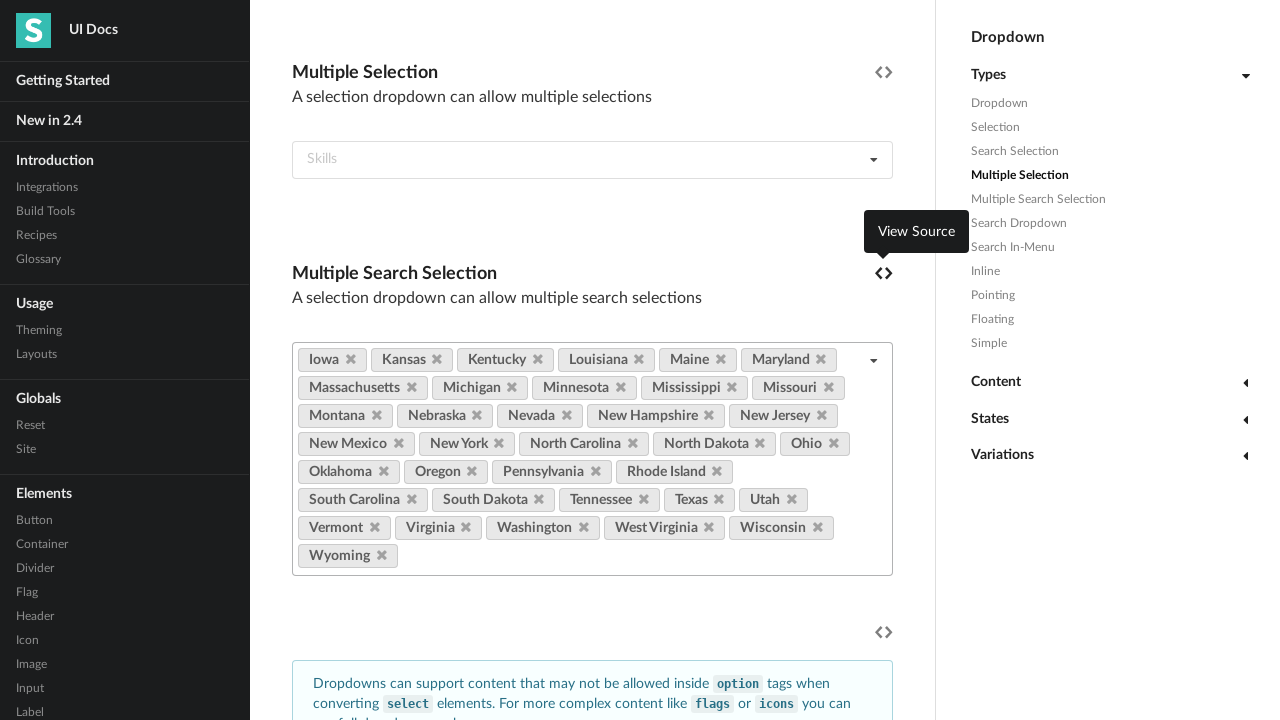

Waited for removal of item 15 to complete
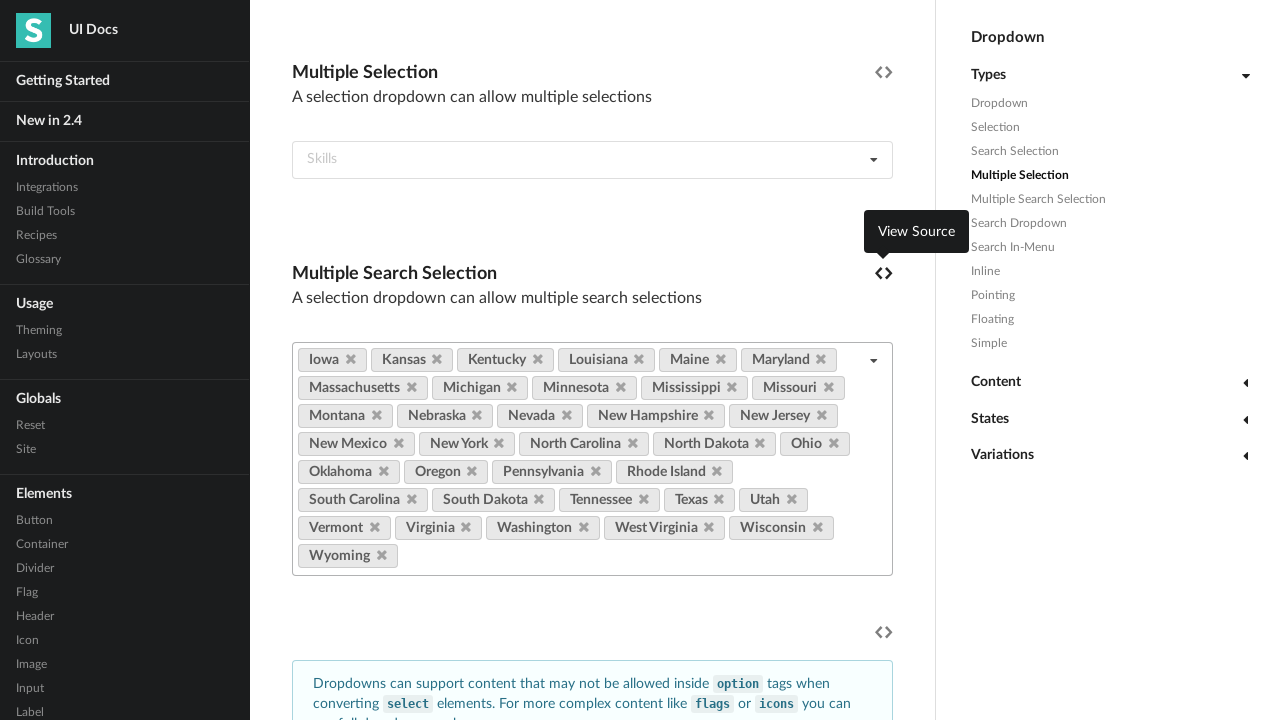

Clicked close icon to remove selected item 16 at (350, 360) on (//div[contains(@class,'selection multiple')])[2] >> a >> nth=0 >> i
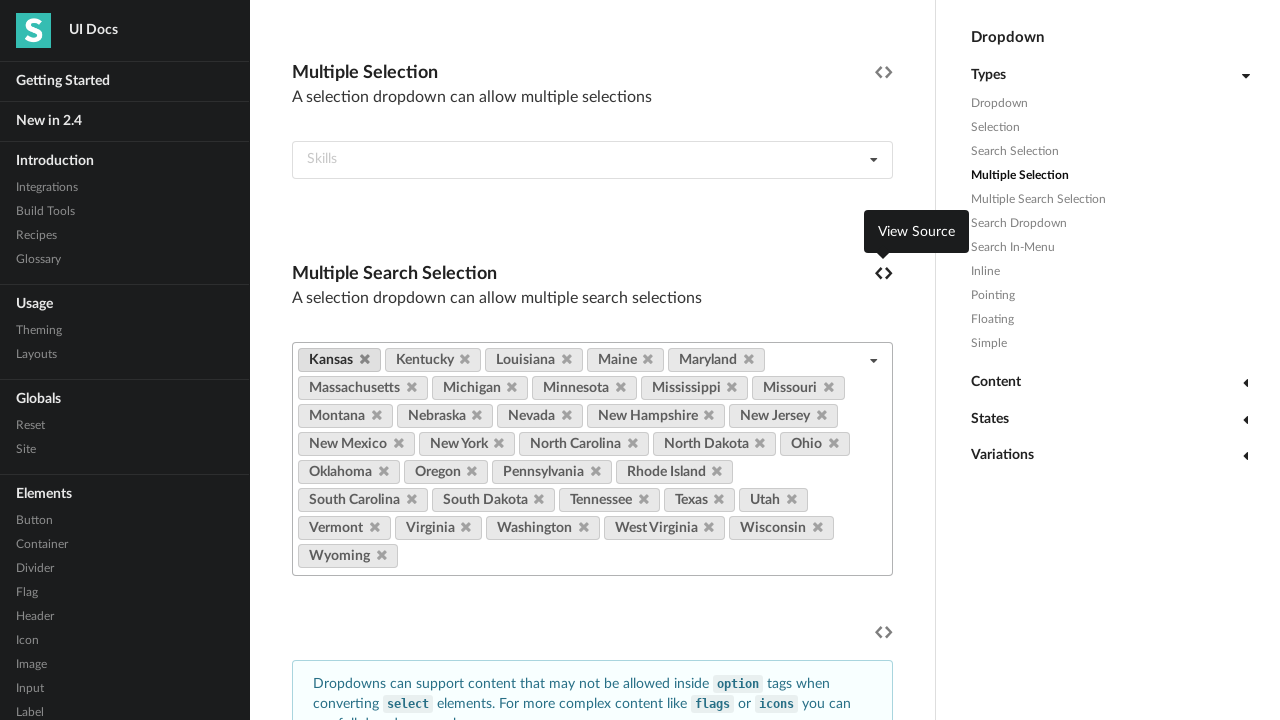

Waited for removal of item 16 to complete
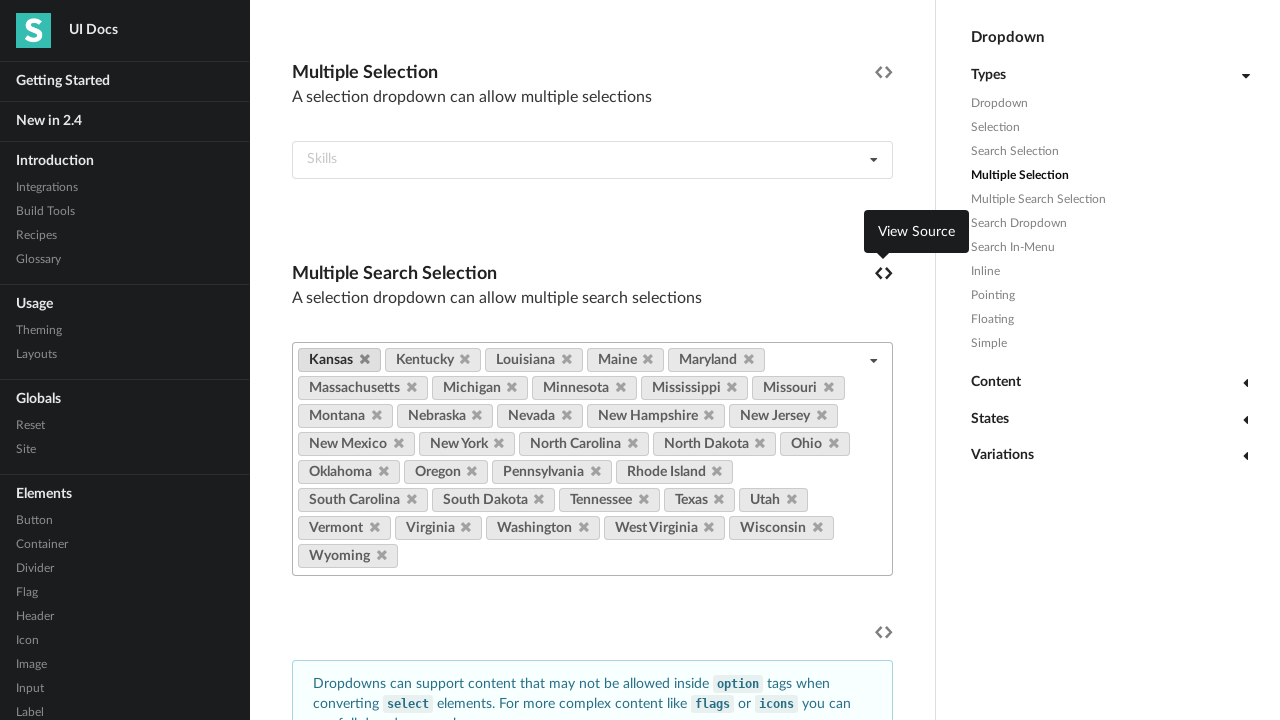

Clicked close icon to remove selected item 17 at (364, 360) on (//div[contains(@class,'selection multiple')])[2] >> a >> nth=0 >> i
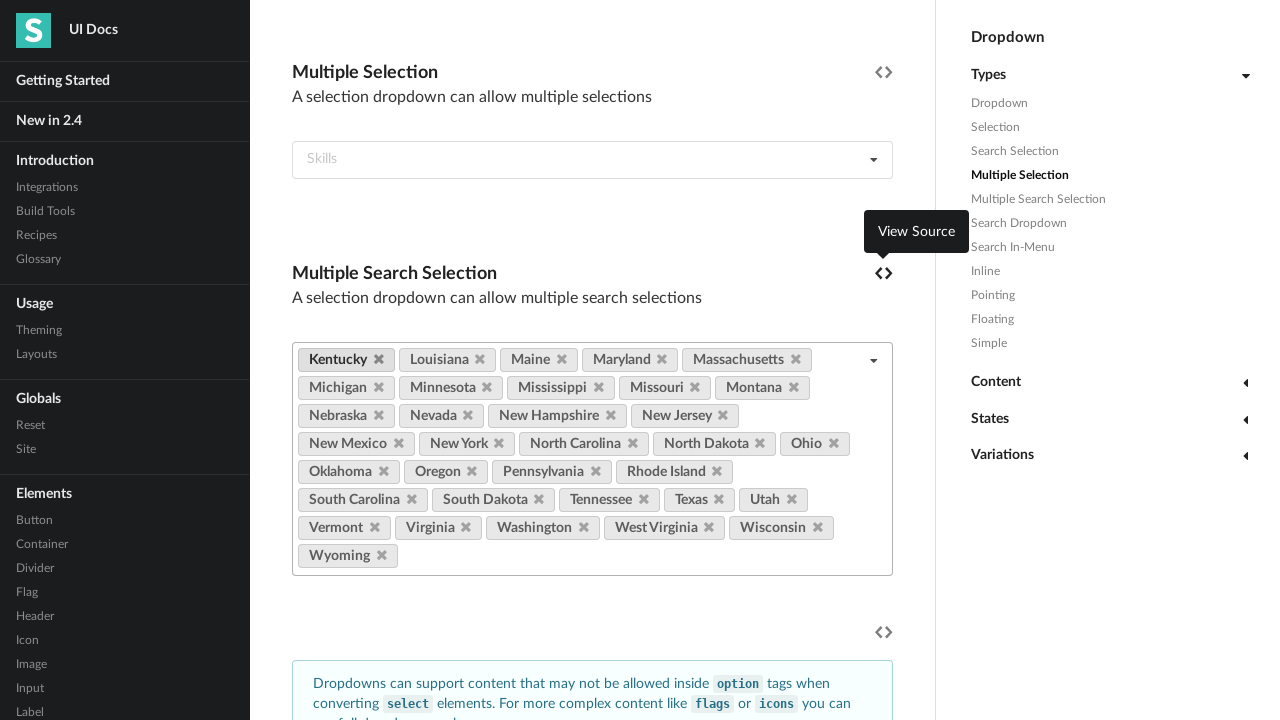

Waited for removal of item 17 to complete
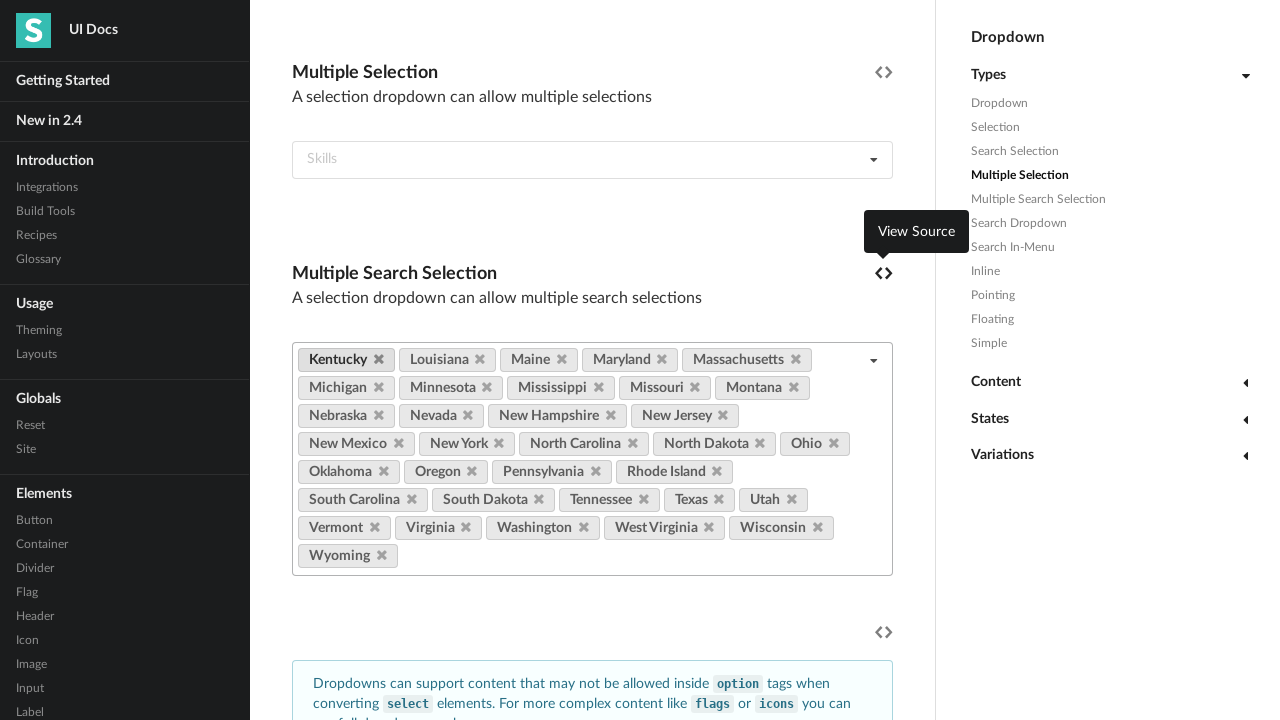

Clicked close icon to remove selected item 18 at (378, 360) on (//div[contains(@class,'selection multiple')])[2] >> a >> nth=0 >> i
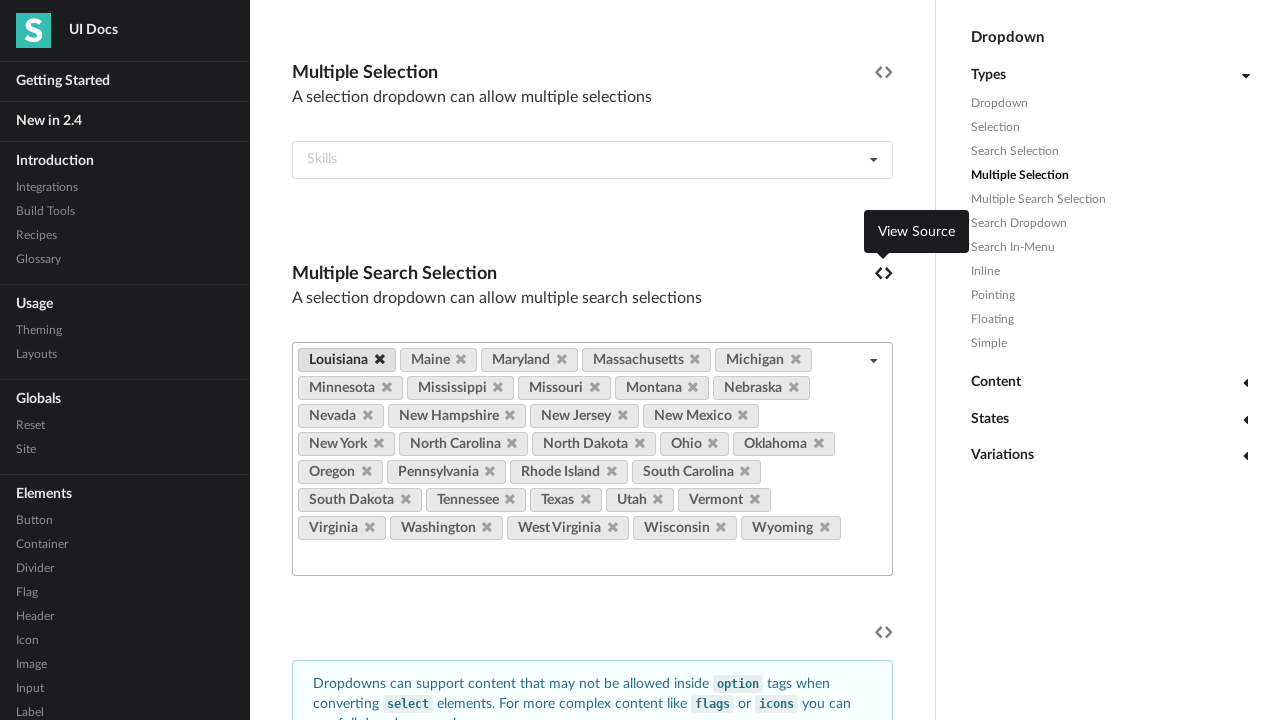

Waited for removal of item 18 to complete
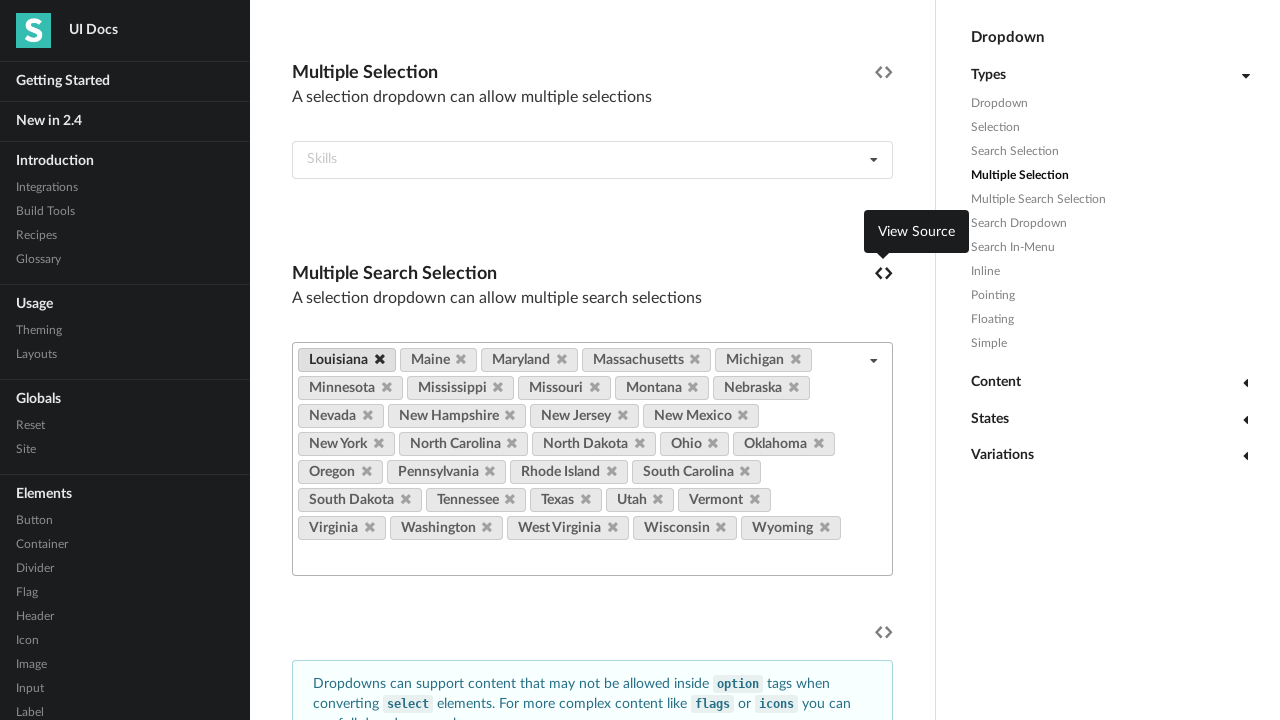

Clicked close icon to remove selected item 19 at (380, 360) on (//div[contains(@class,'selection multiple')])[2] >> a >> nth=0 >> i
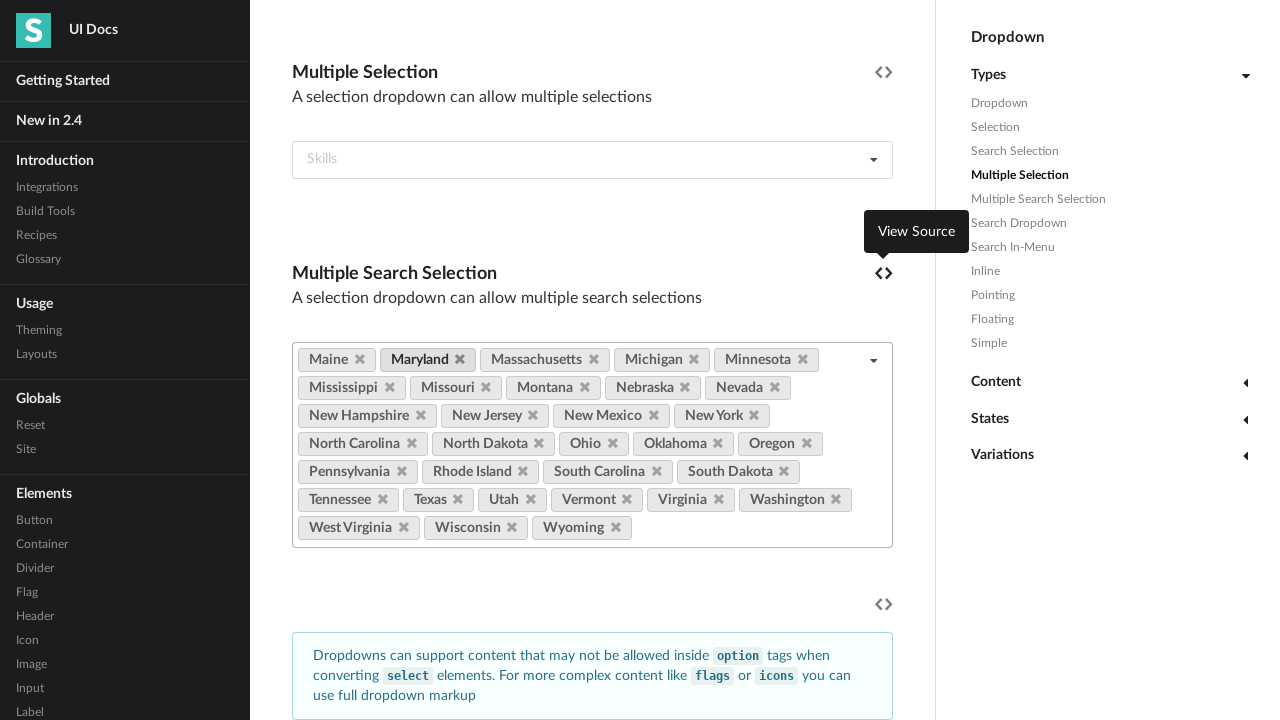

Waited for removal of item 19 to complete
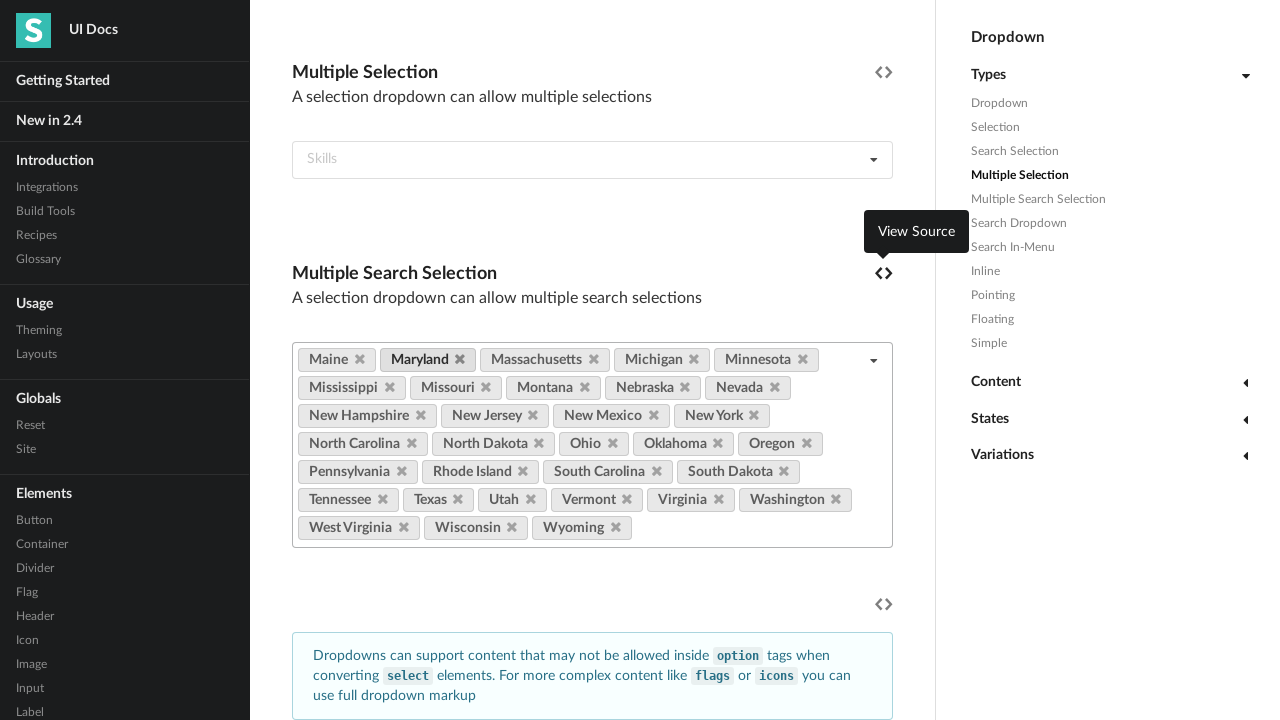

Clicked close icon to remove selected item 20 at (360, 360) on (//div[contains(@class,'selection multiple')])[2] >> a >> nth=0 >> i
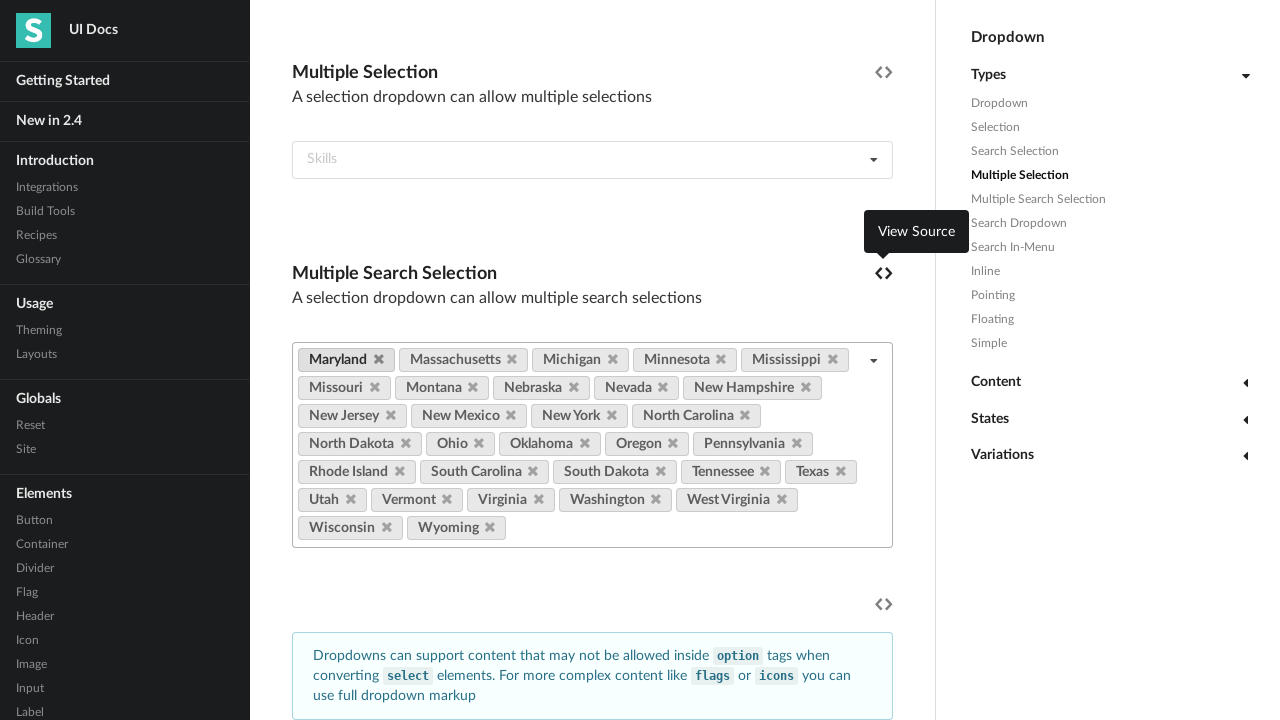

Waited for removal of item 20 to complete
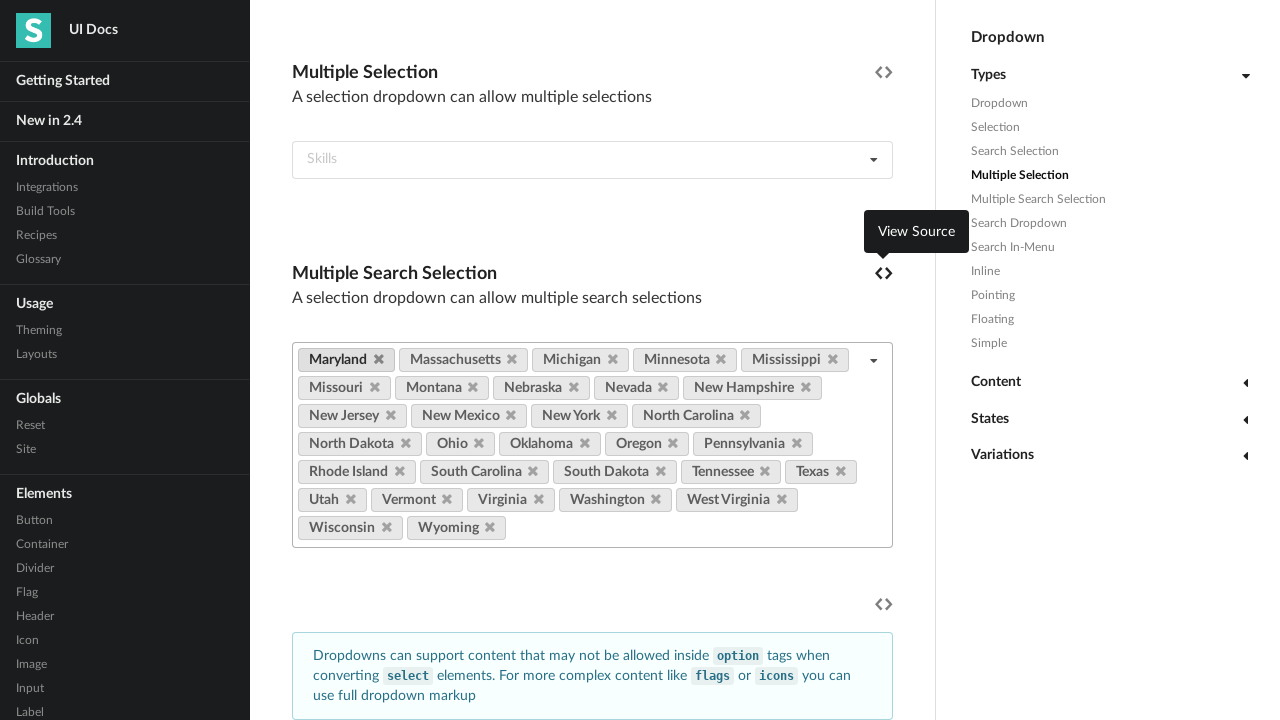

Clicked close icon to remove selected item 21 at (378, 360) on (//div[contains(@class,'selection multiple')])[2] >> a >> nth=0 >> i
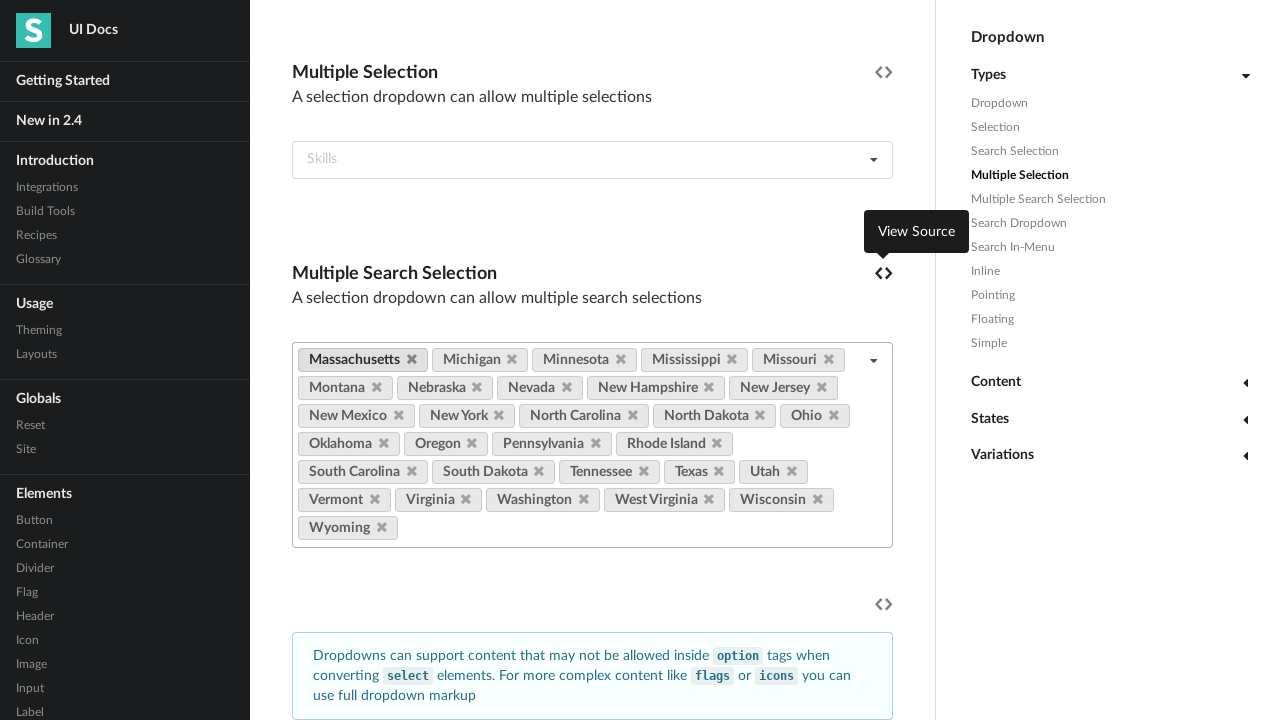

Waited for removal of item 21 to complete
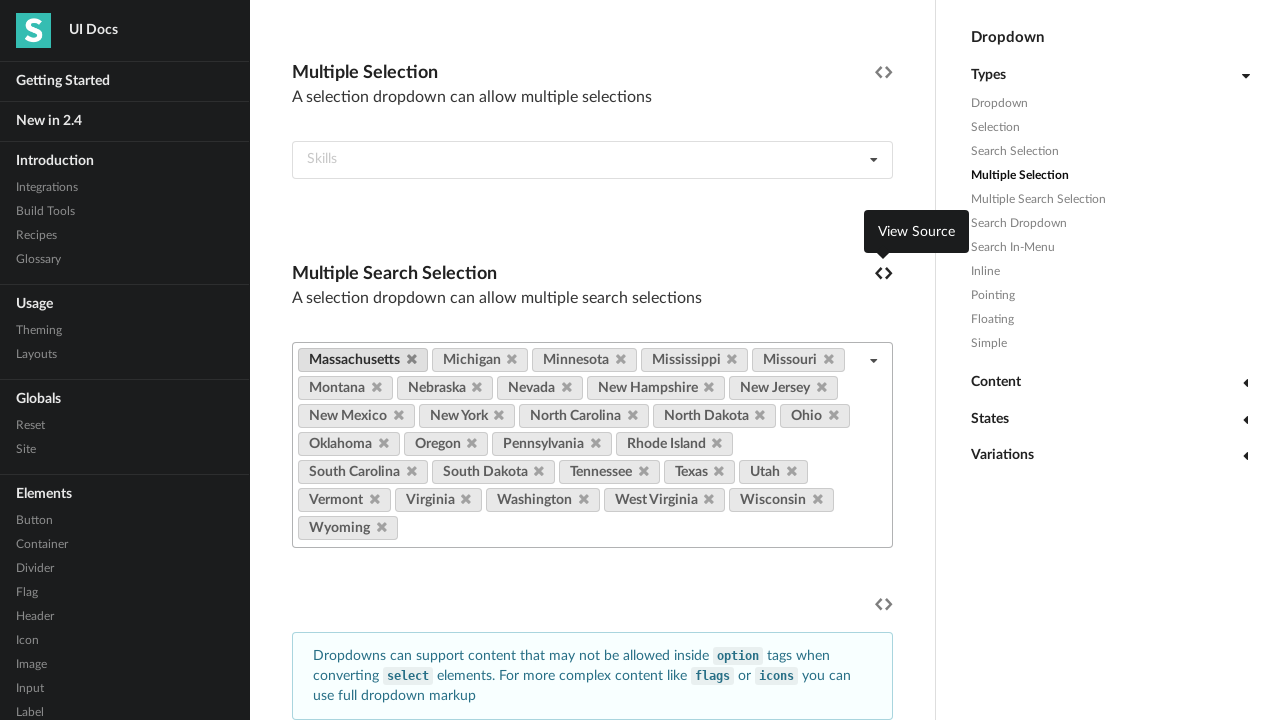

Clicked close icon to remove selected item 22 at (412, 360) on (//div[contains(@class,'selection multiple')])[2] >> a >> nth=0 >> i
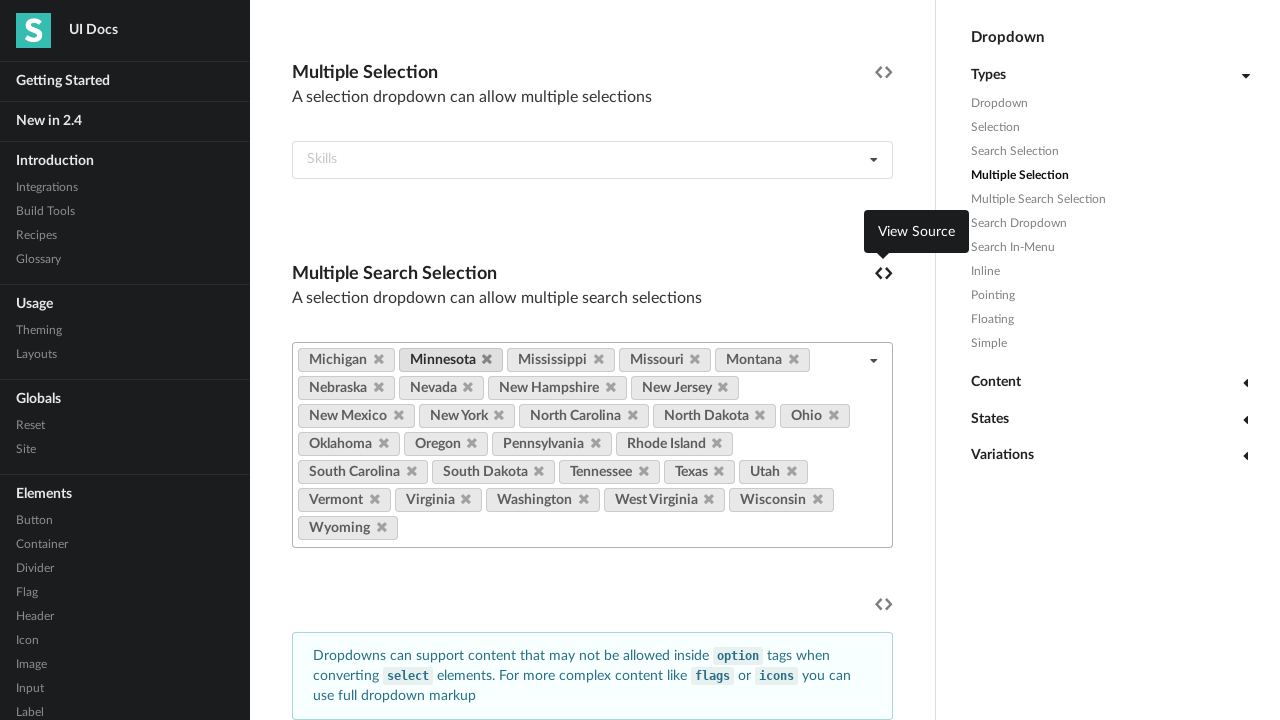

Waited for removal of item 22 to complete
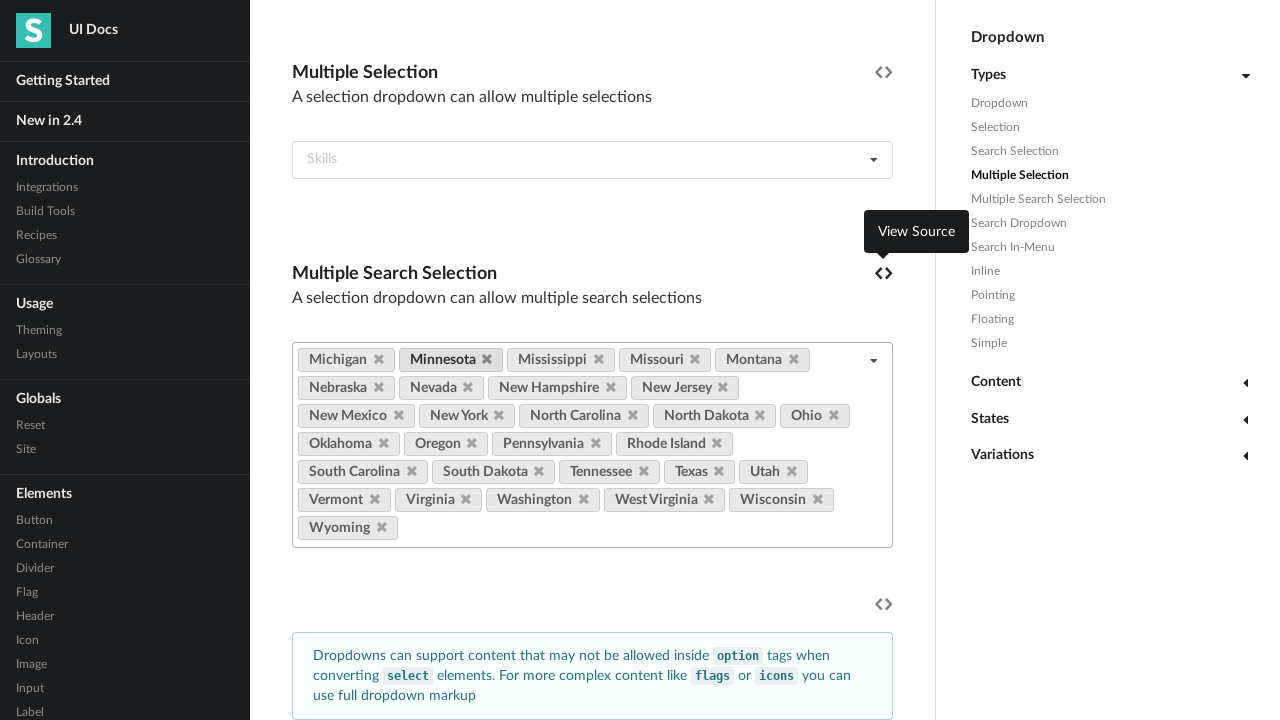

Clicked close icon to remove selected item 23 at (378, 360) on (//div[contains(@class,'selection multiple')])[2] >> a >> nth=0 >> i
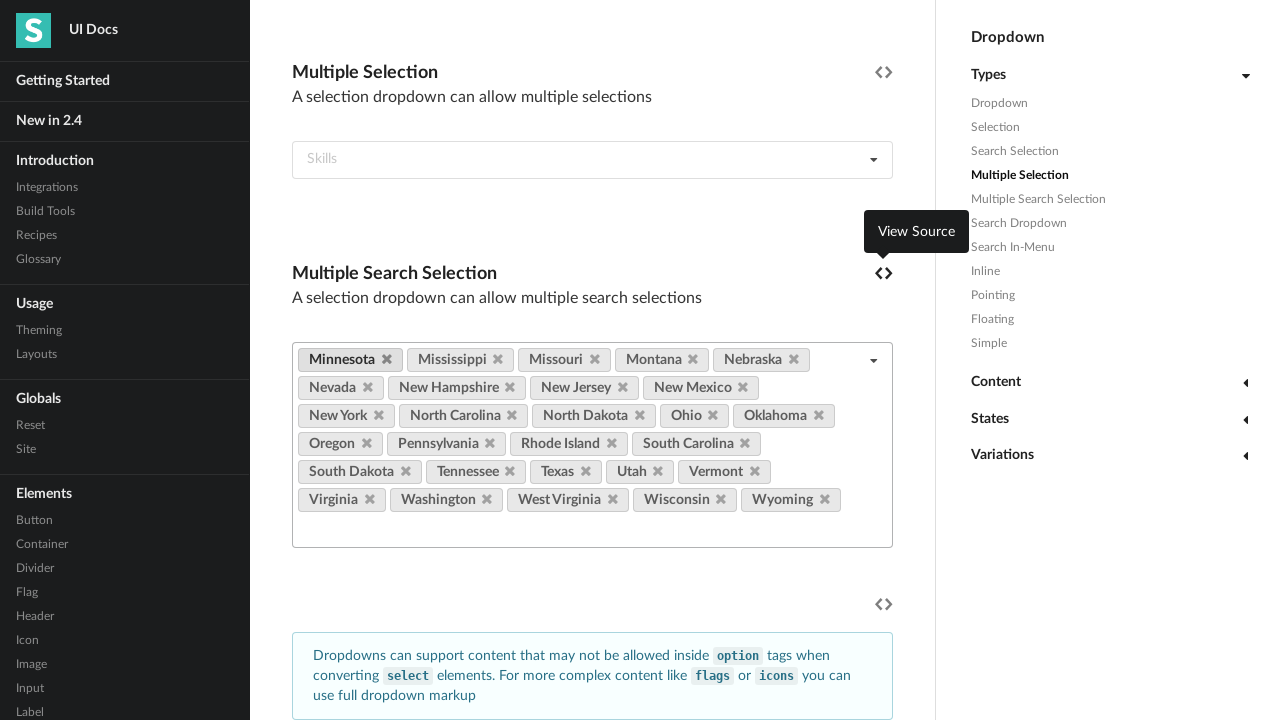

Waited for removal of item 23 to complete
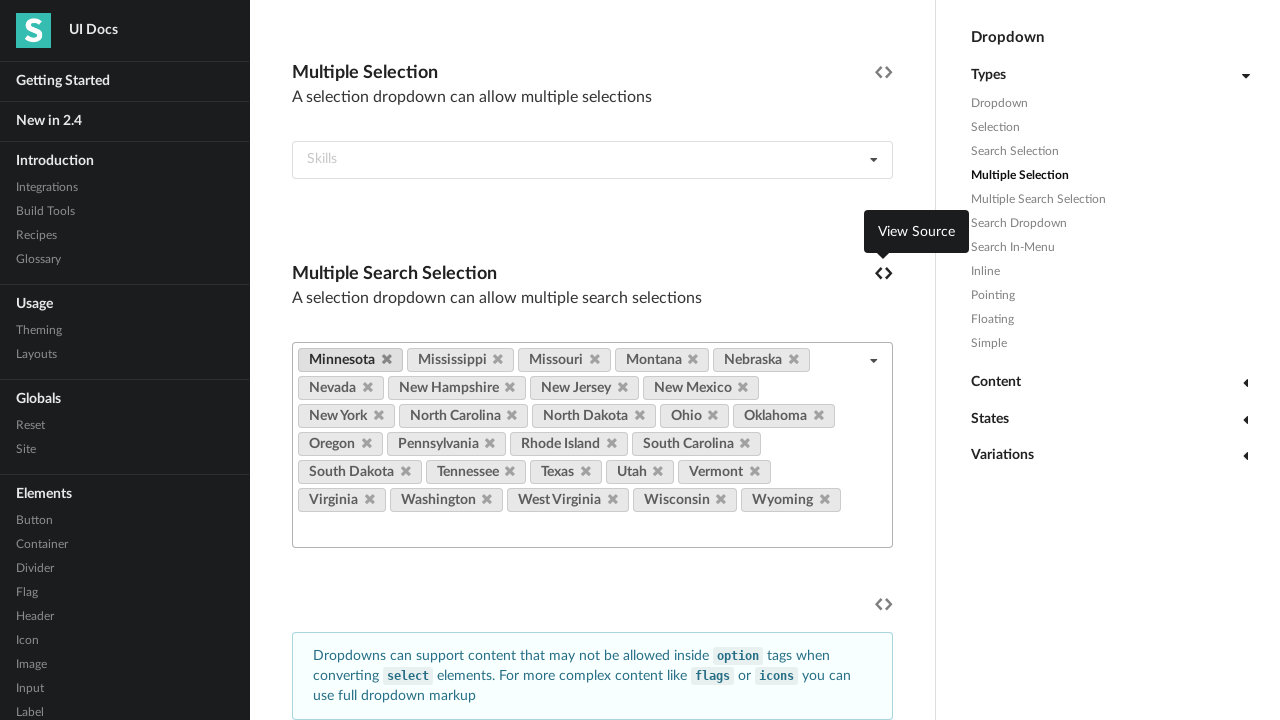

Clicked close icon to remove selected item 24 at (386, 360) on (//div[contains(@class,'selection multiple')])[2] >> a >> nth=0 >> i
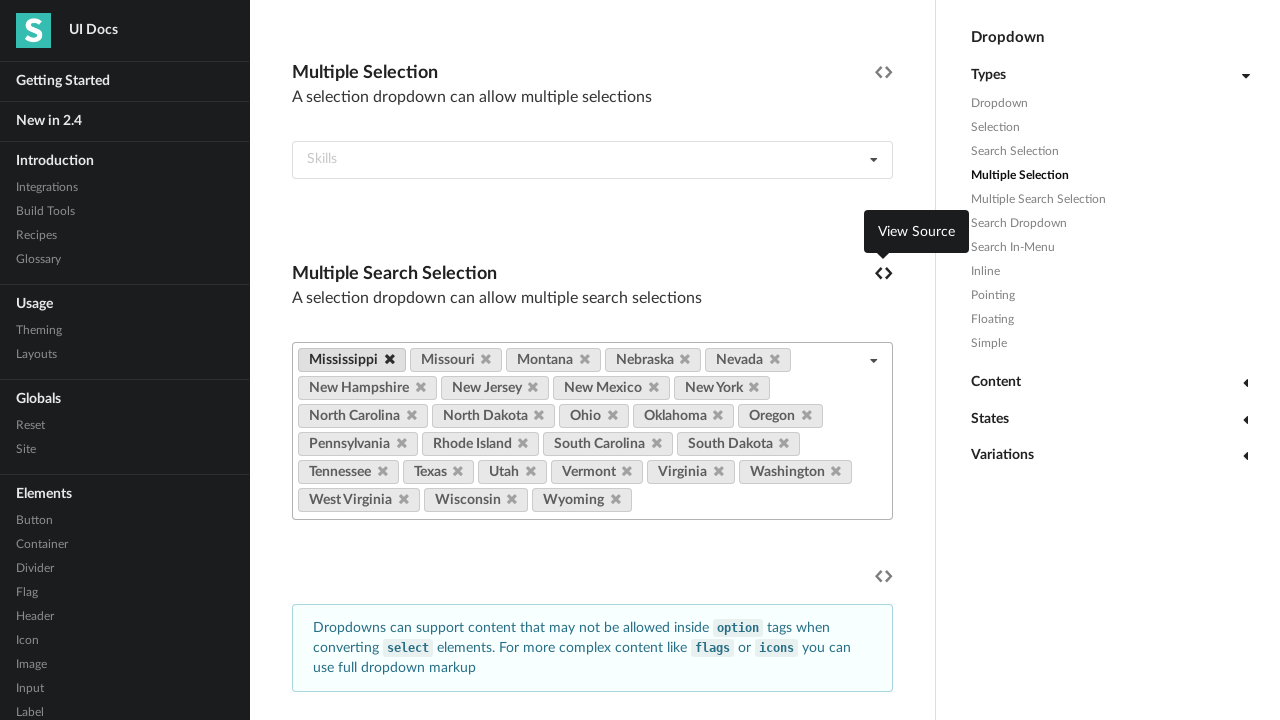

Waited for removal of item 24 to complete
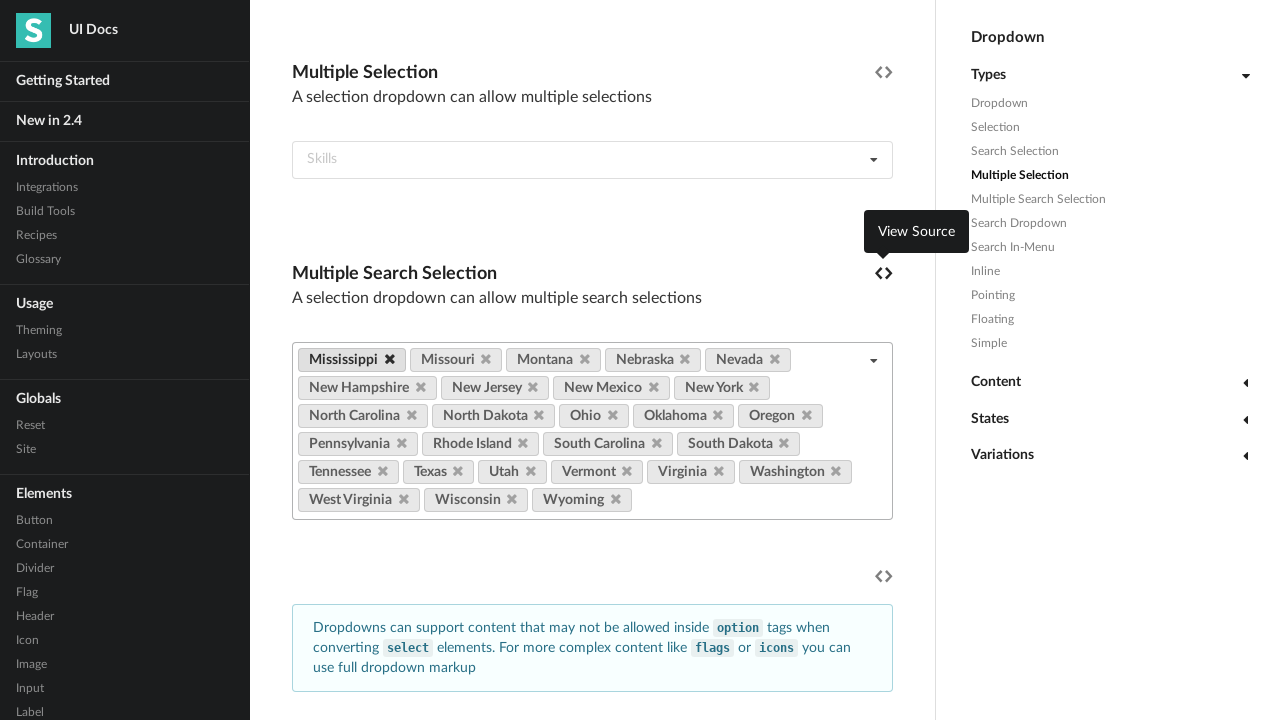

Clicked close icon to remove selected item 25 at (390, 360) on (//div[contains(@class,'selection multiple')])[2] >> a >> nth=0 >> i
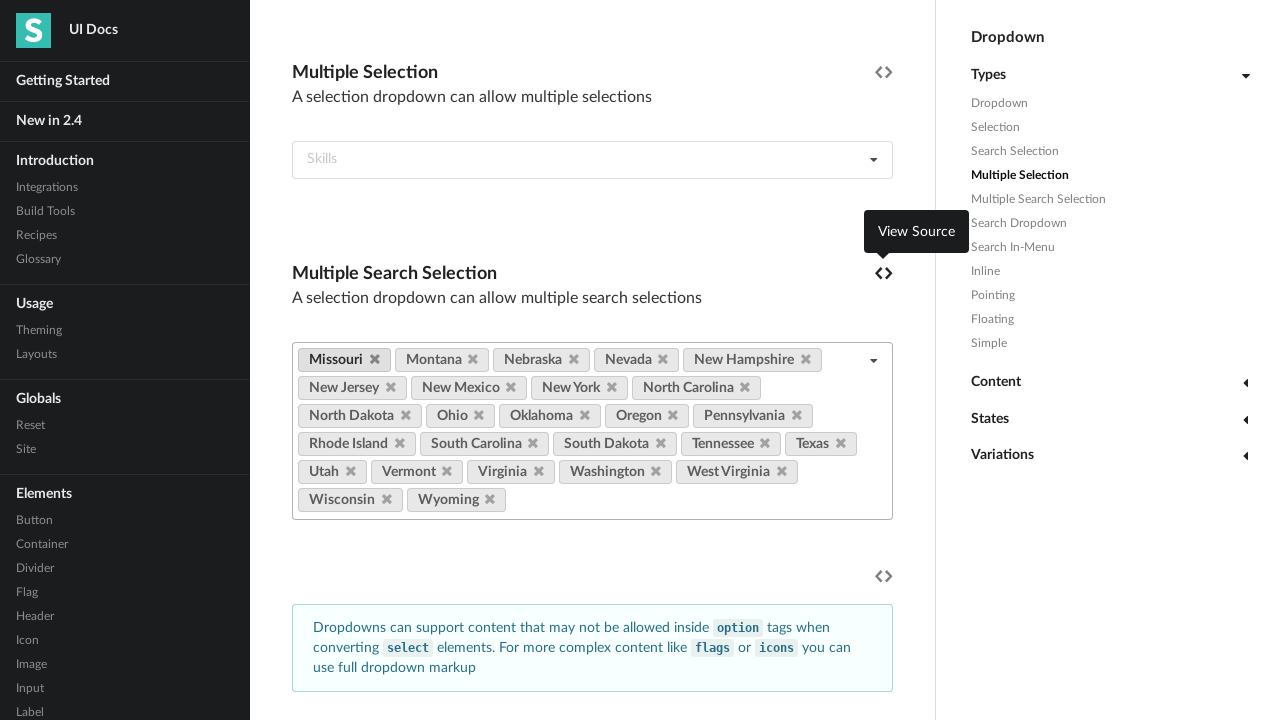

Waited for removal of item 25 to complete
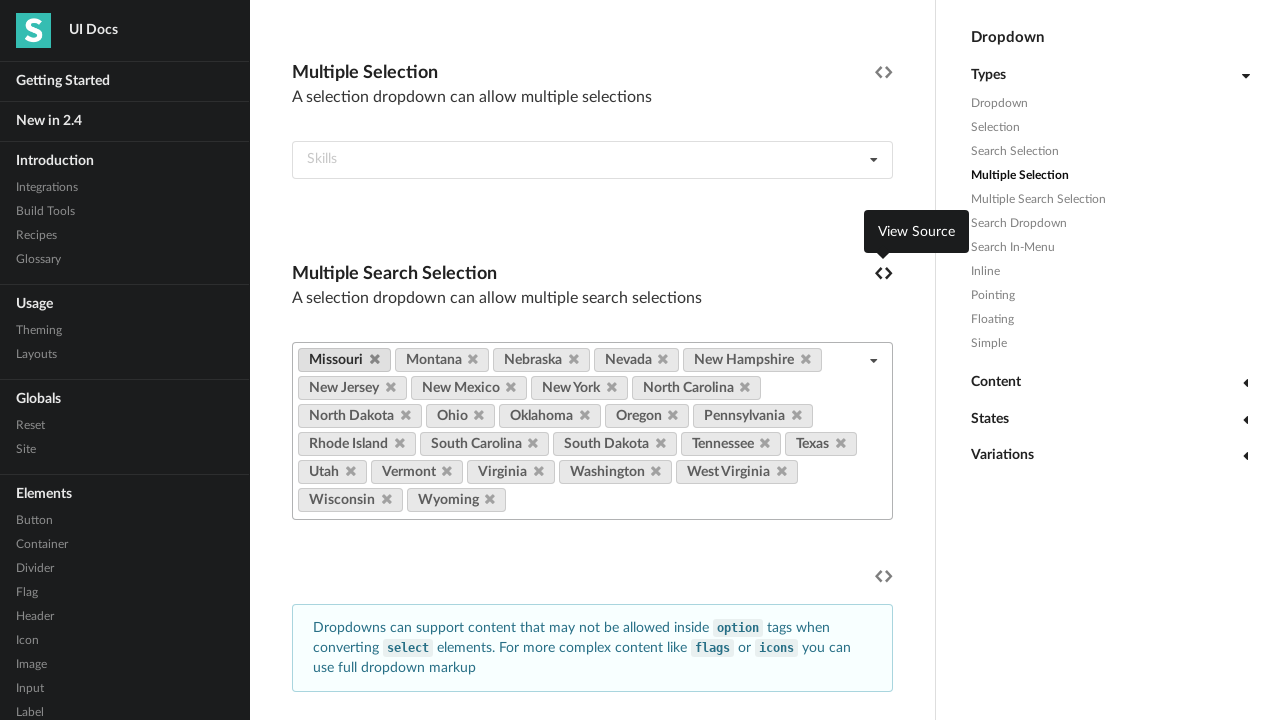

Clicked close icon to remove selected item 26 at (374, 360) on (//div[contains(@class,'selection multiple')])[2] >> a >> nth=0 >> i
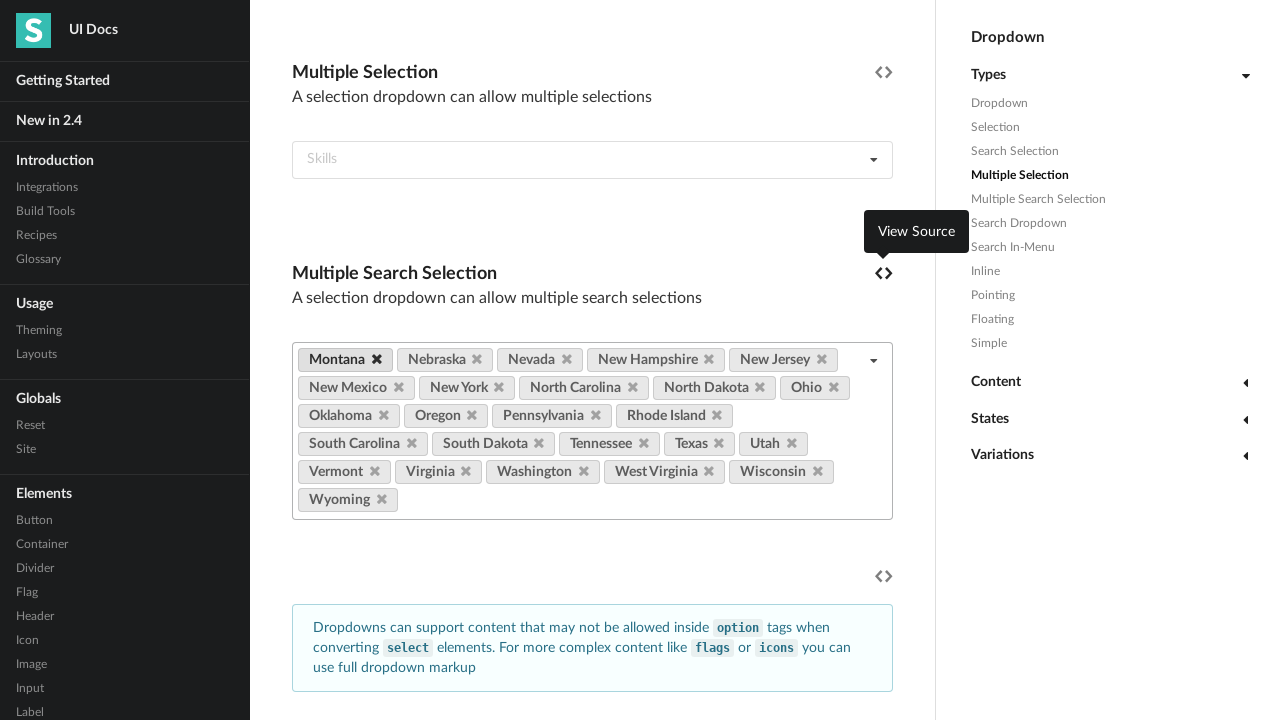

Waited for removal of item 26 to complete
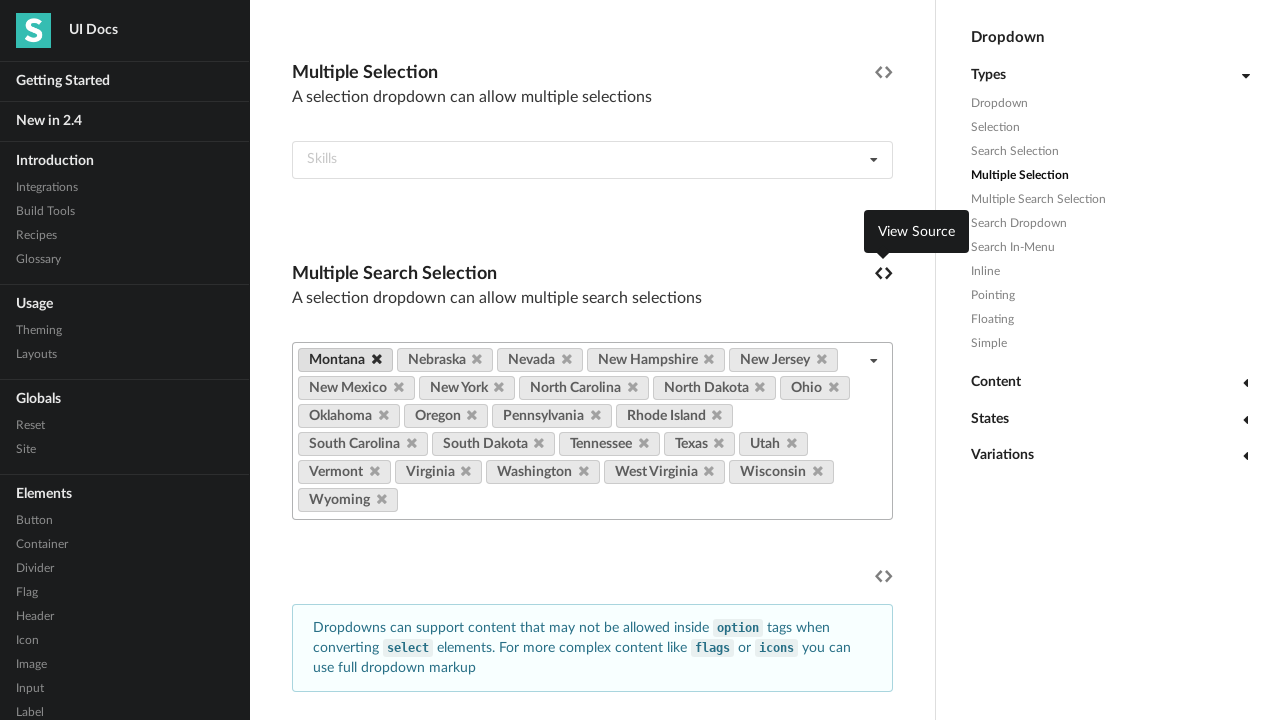

Clicked close icon to remove selected item 27 at (376, 360) on (//div[contains(@class,'selection multiple')])[2] >> a >> nth=0 >> i
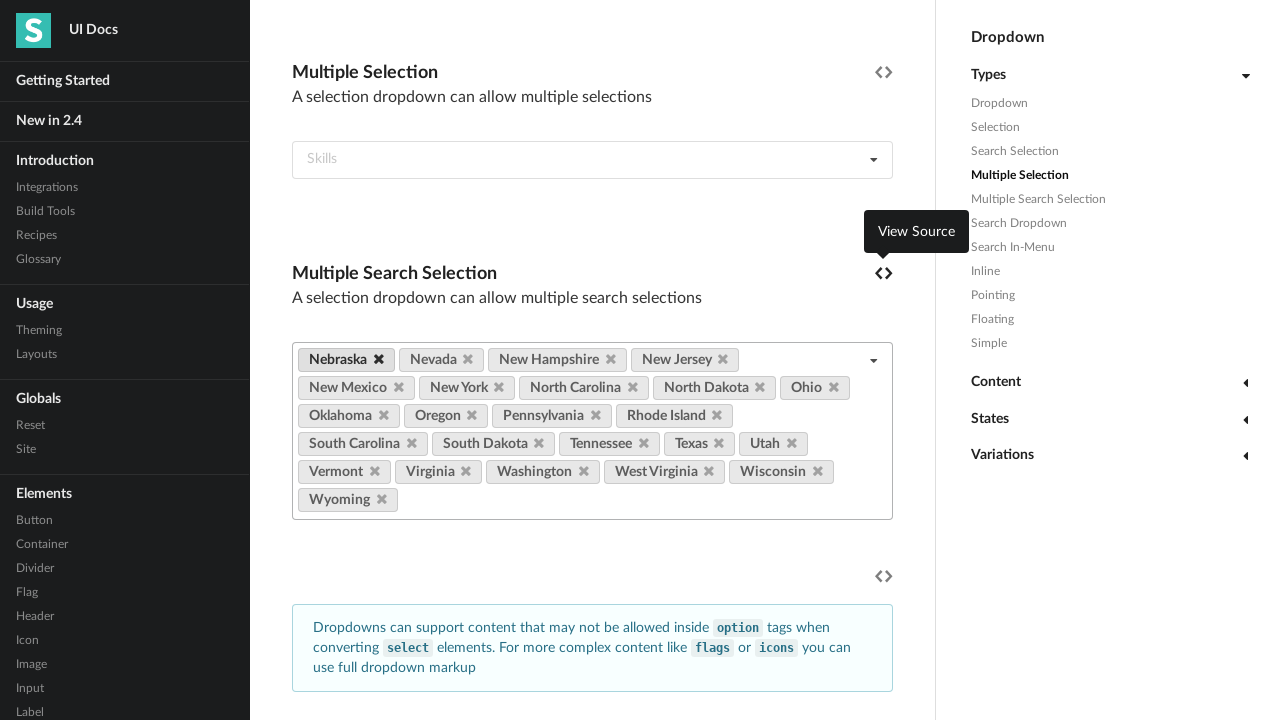

Waited for removal of item 27 to complete
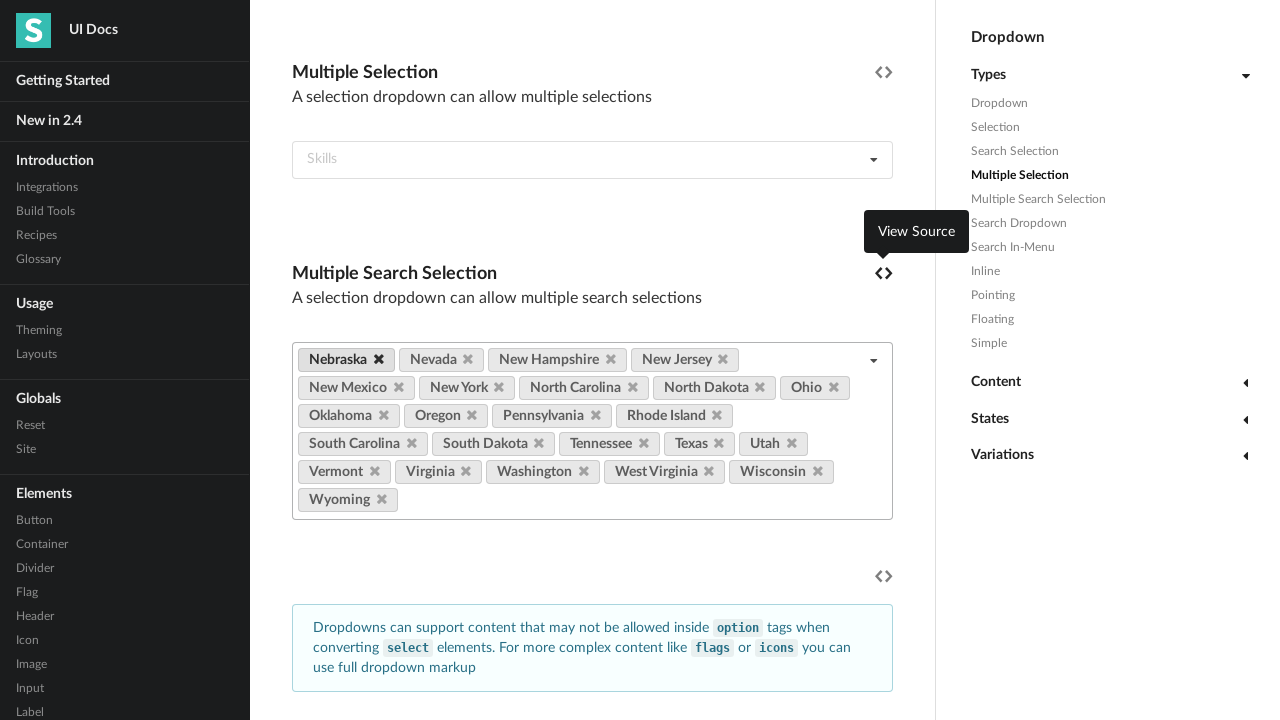

Clicked close icon to remove selected item 28 at (378, 360) on (//div[contains(@class,'selection multiple')])[2] >> a >> nth=0 >> i
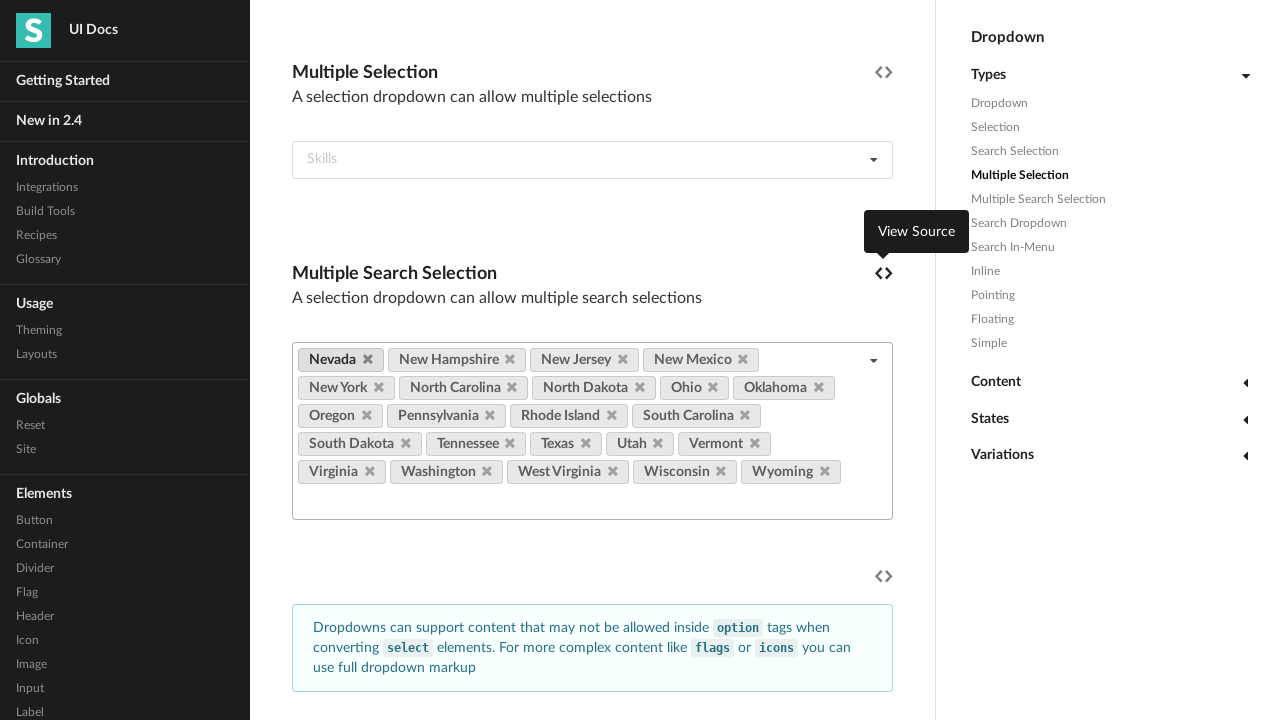

Waited for removal of item 28 to complete
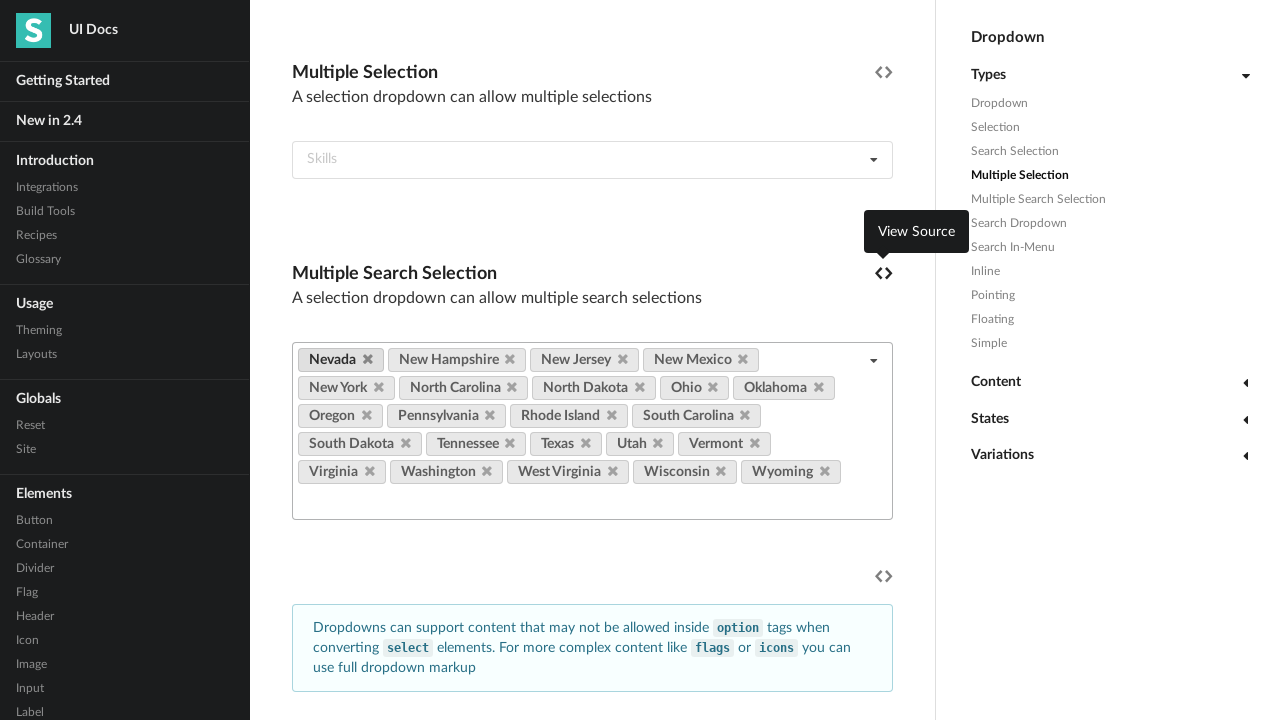

Clicked close icon to remove selected item 29 at (368, 360) on (//div[contains(@class,'selection multiple')])[2] >> a >> nth=0 >> i
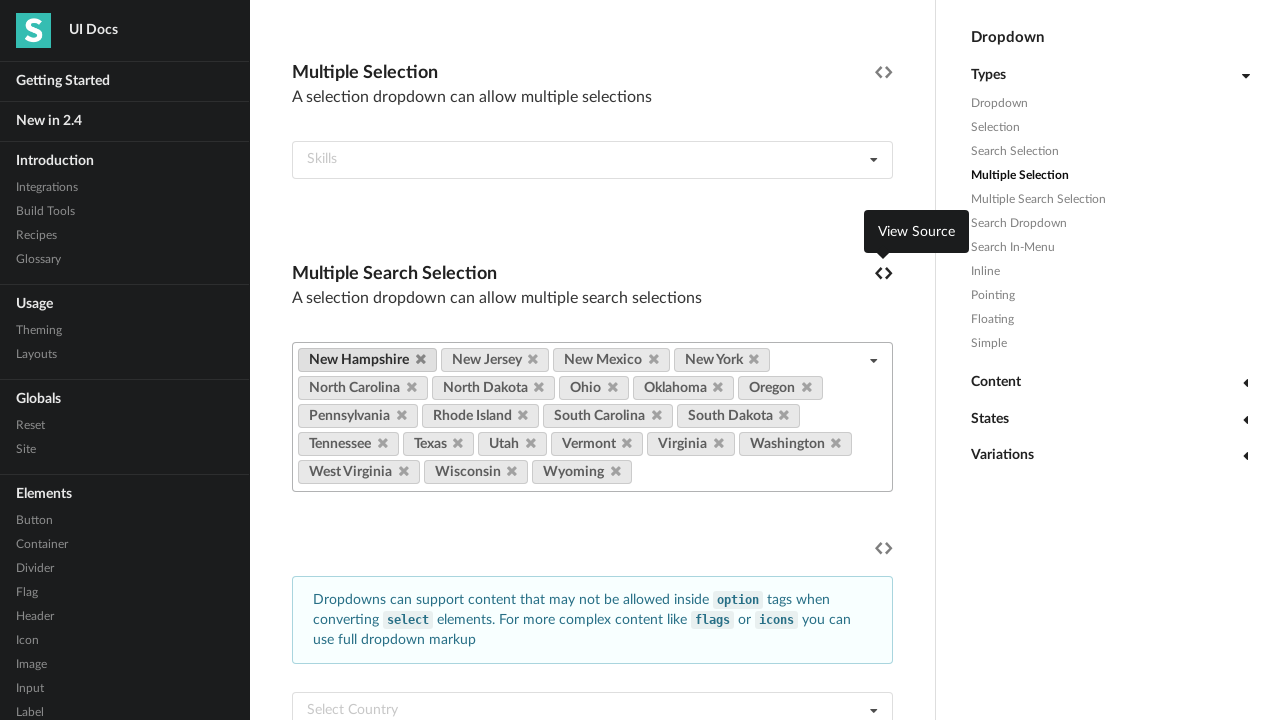

Waited for removal of item 29 to complete
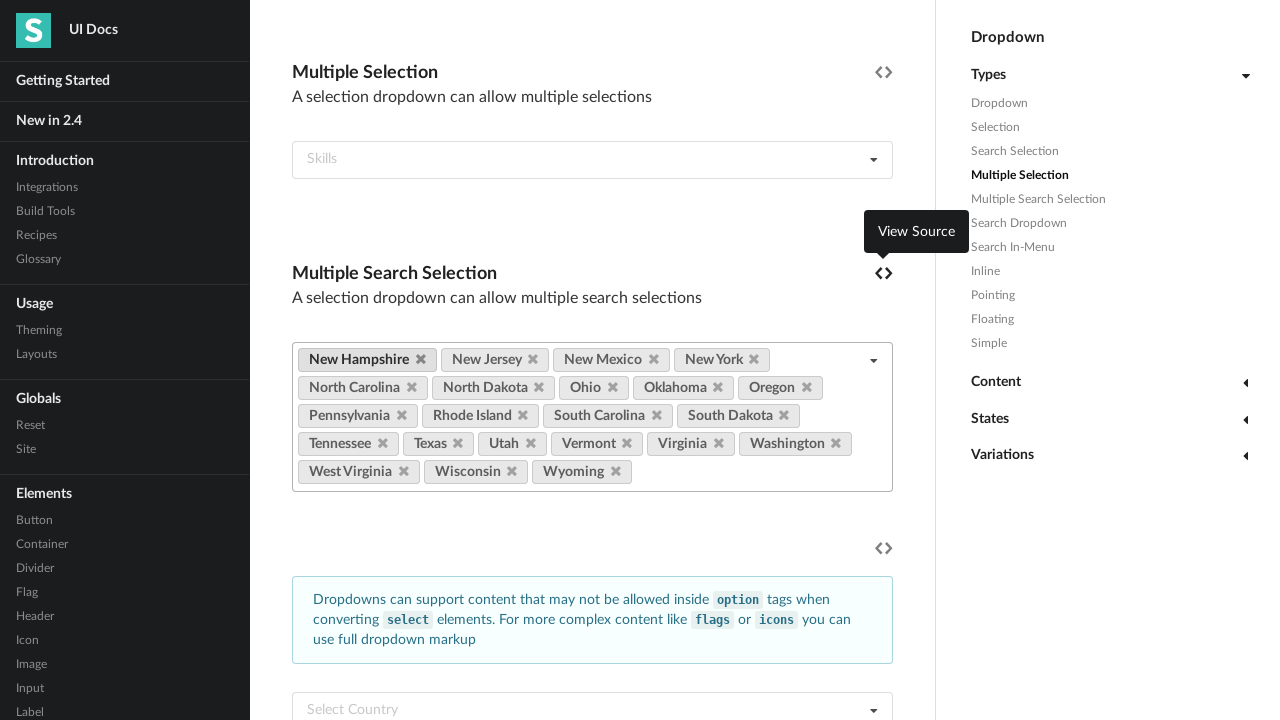

Clicked close icon to remove selected item 30 at (420, 360) on (//div[contains(@class,'selection multiple')])[2] >> a >> nth=0 >> i
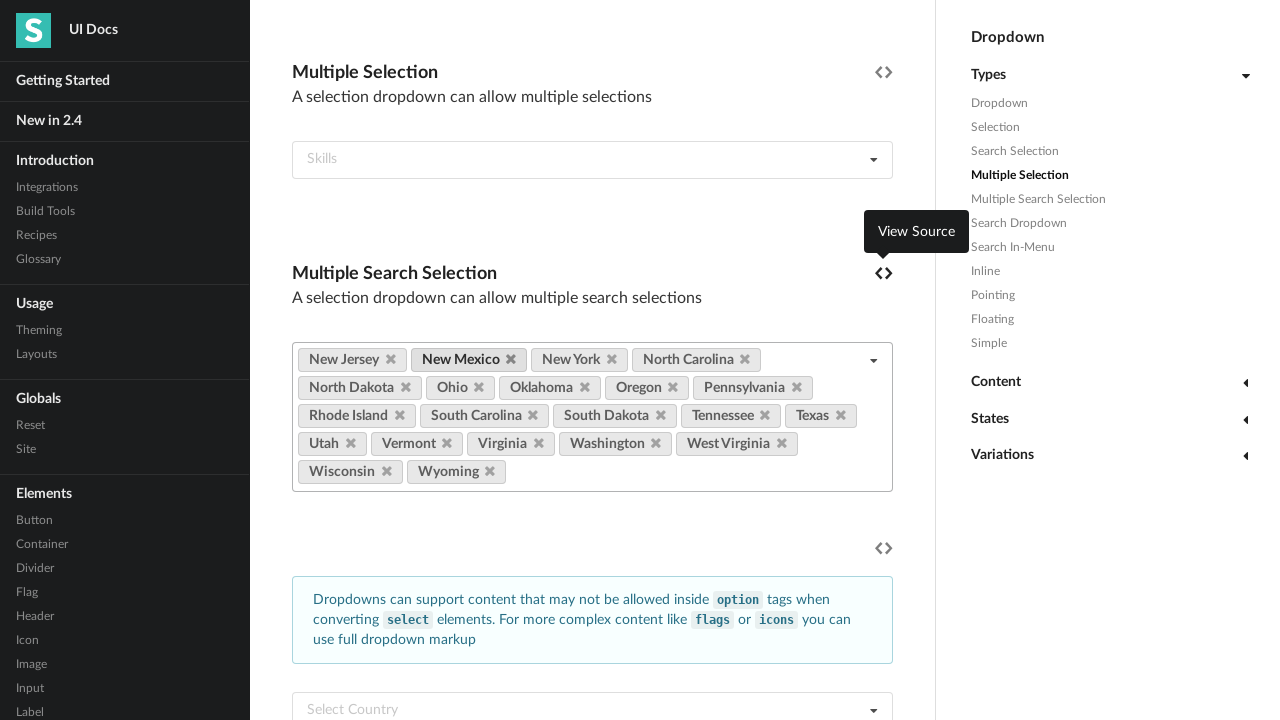

Waited for removal of item 30 to complete
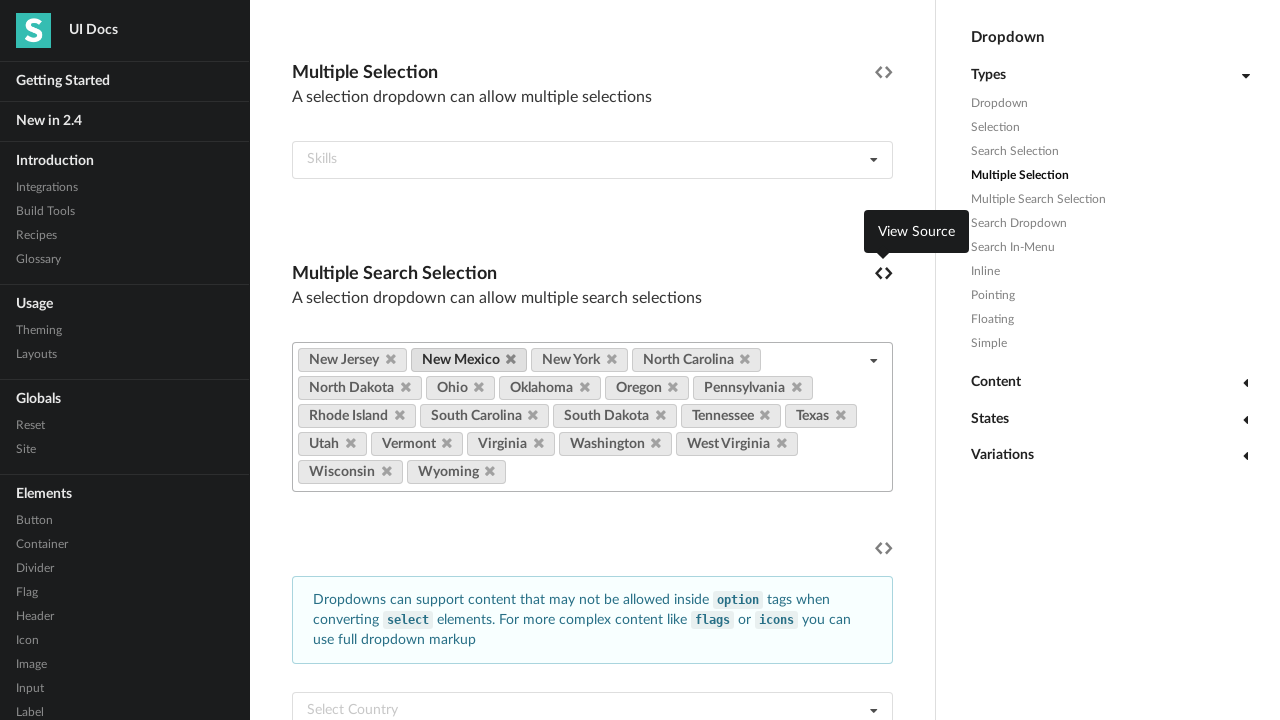

Clicked close icon to remove selected item 31 at (390, 360) on (//div[contains(@class,'selection multiple')])[2] >> a >> nth=0 >> i
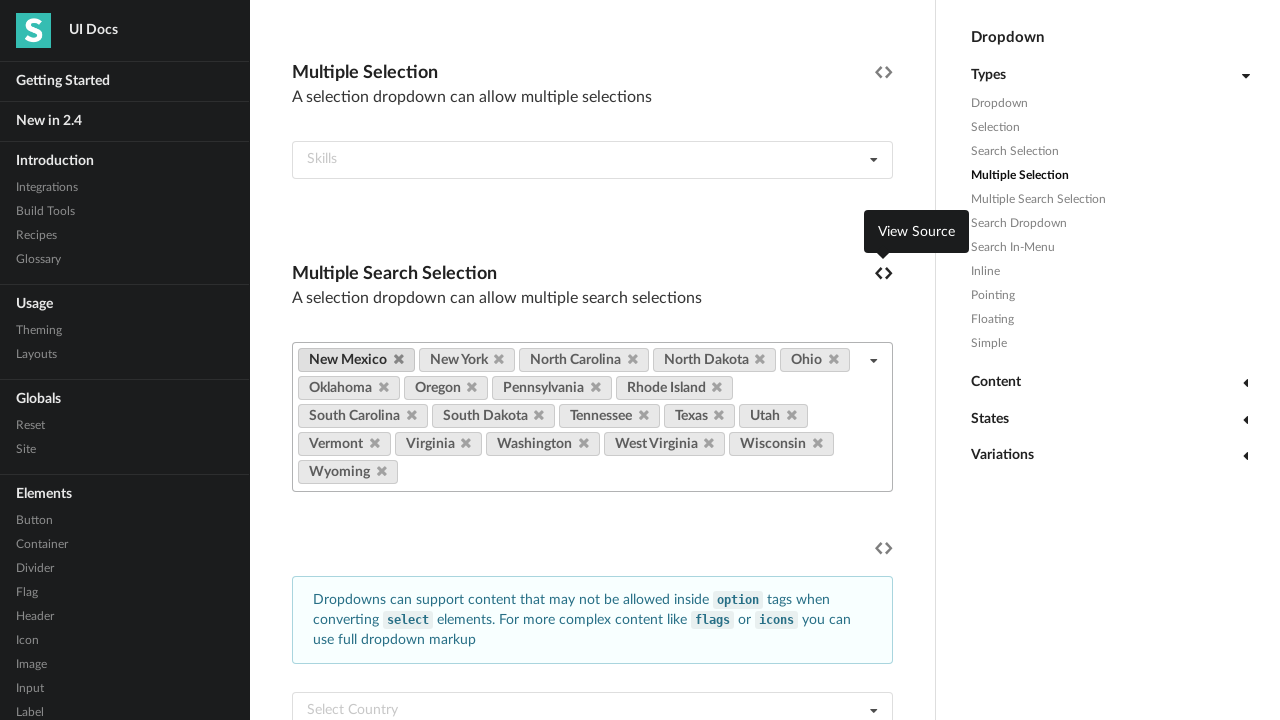

Waited for removal of item 31 to complete
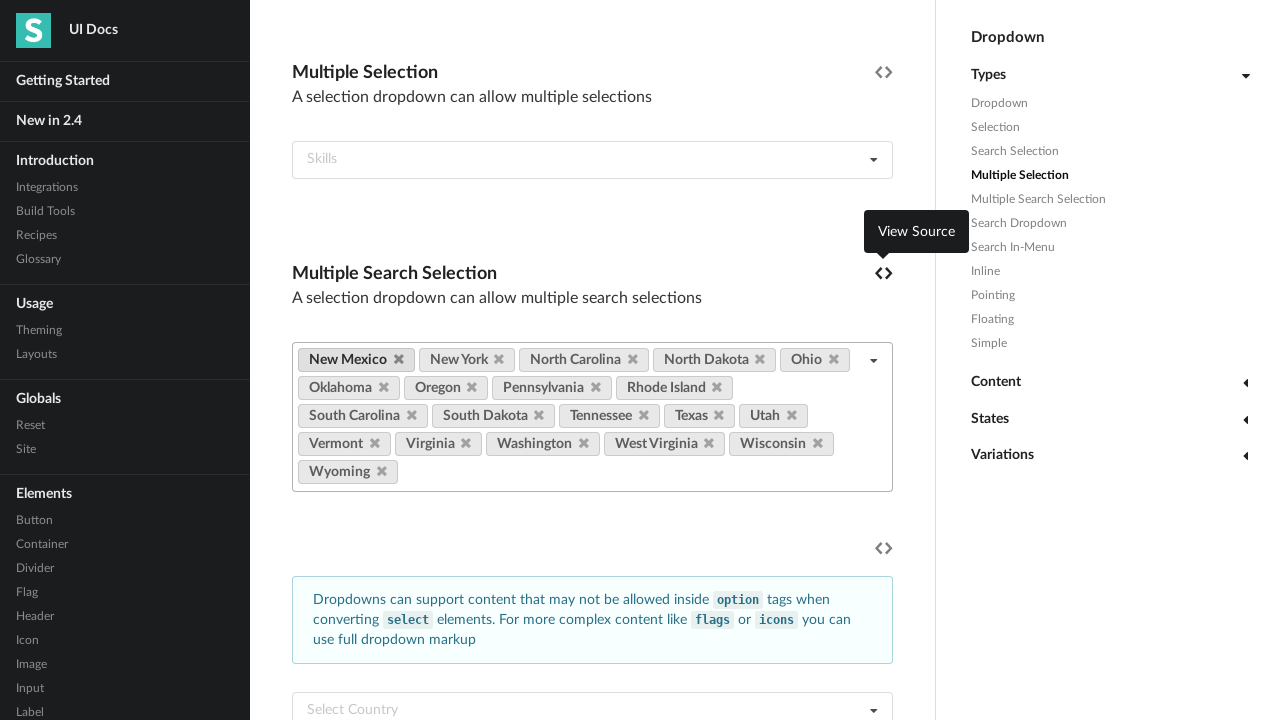

Clicked close icon to remove selected item 32 at (398, 360) on (//div[contains(@class,'selection multiple')])[2] >> a >> nth=0 >> i
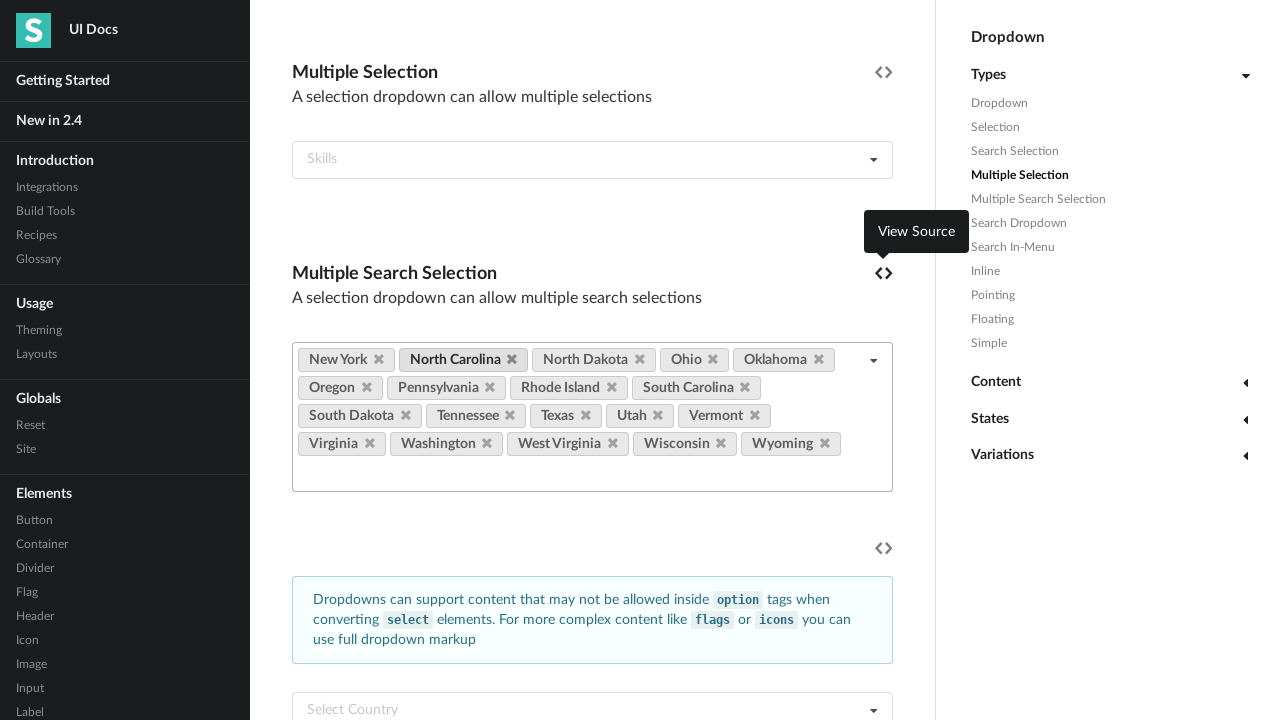

Waited for removal of item 32 to complete
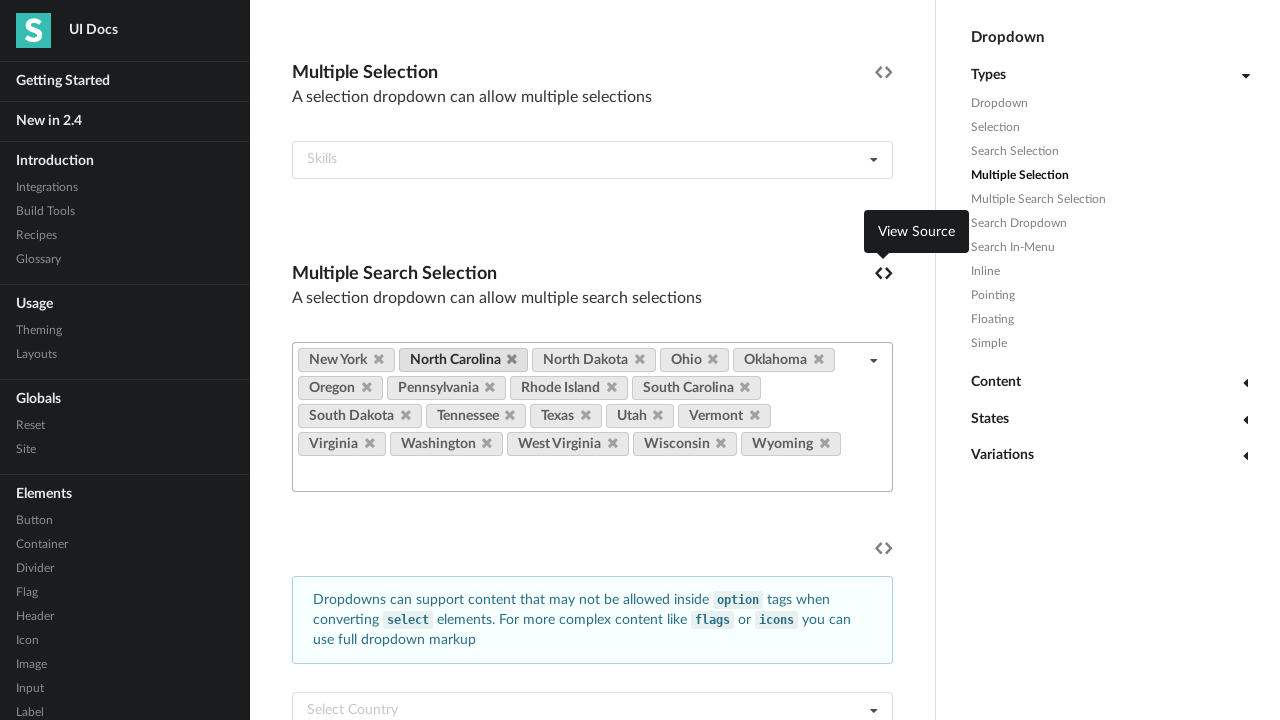

Clicked close icon to remove selected item 33 at (378, 360) on (//div[contains(@class,'selection multiple')])[2] >> a >> nth=0 >> i
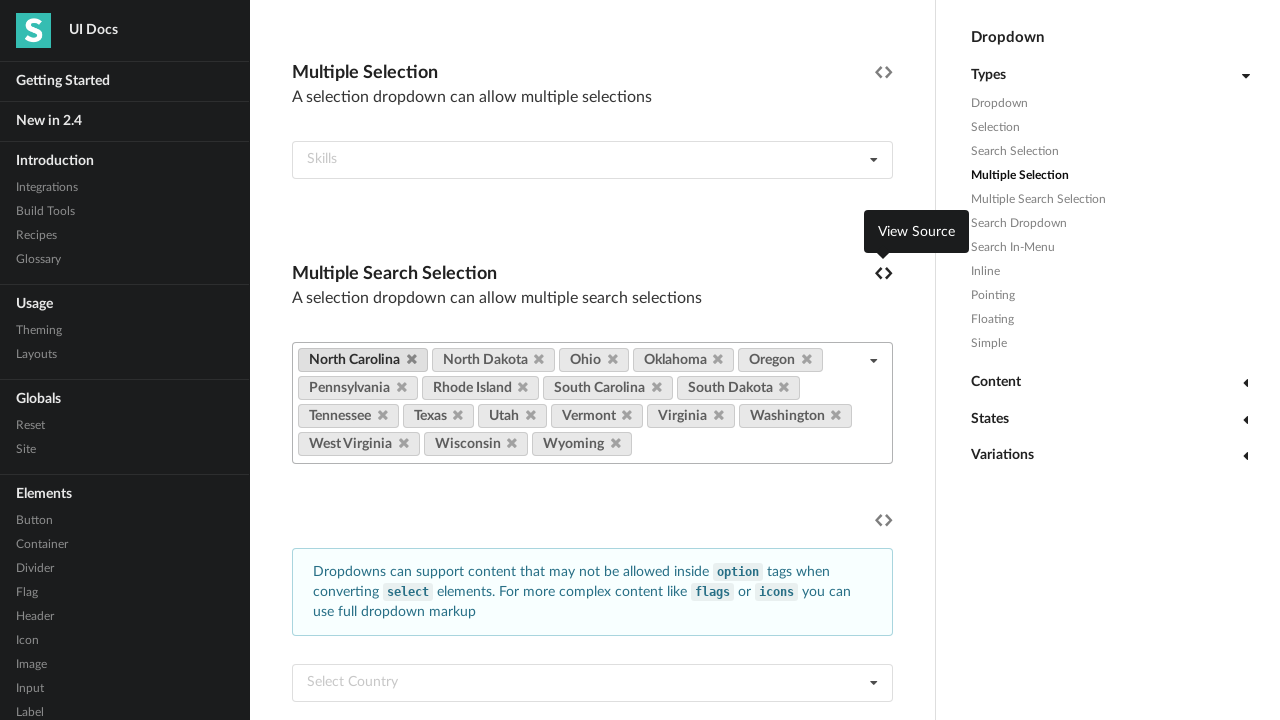

Waited for removal of item 33 to complete
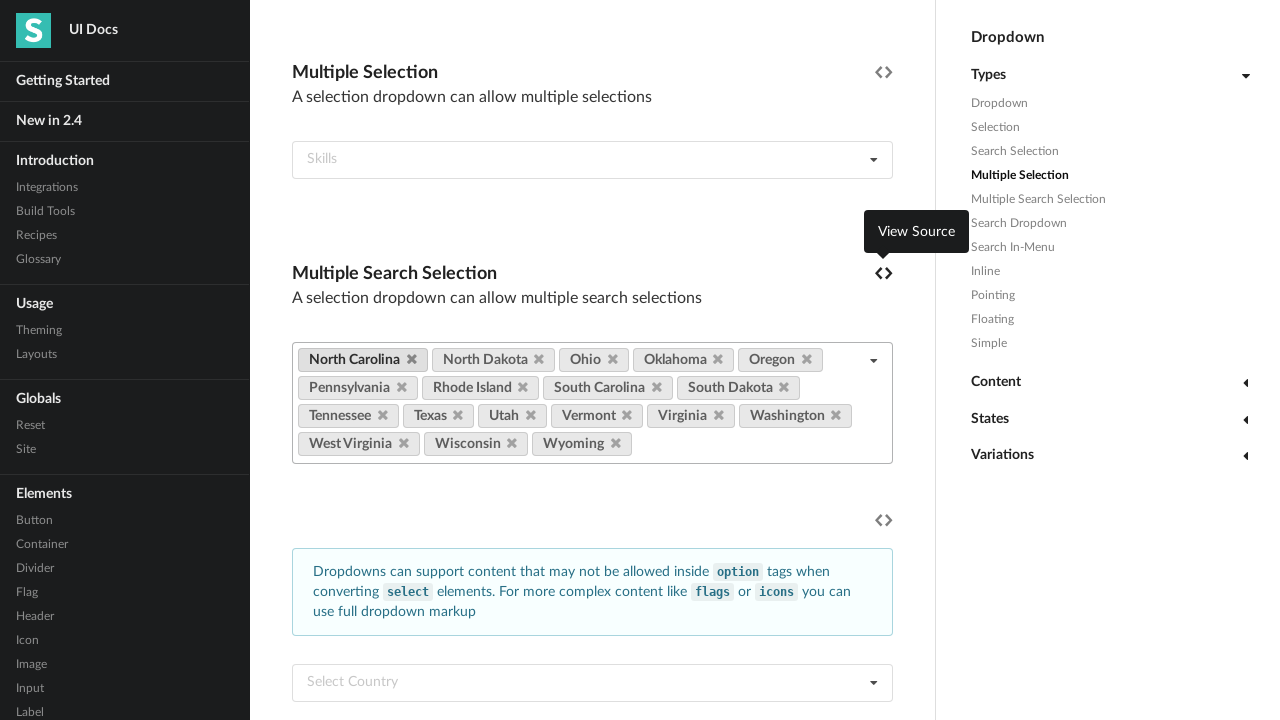

Clicked close icon to remove selected item 34 at (412, 360) on (//div[contains(@class,'selection multiple')])[2] >> a >> nth=0 >> i
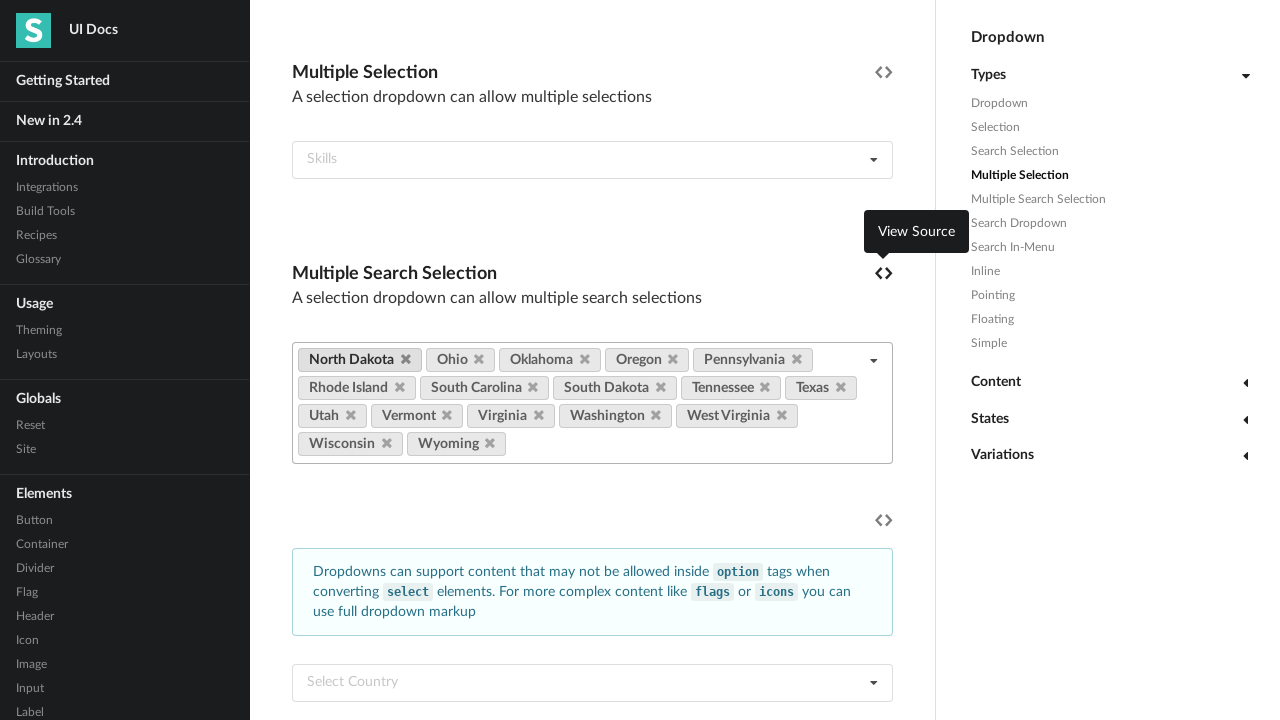

Waited for removal of item 34 to complete
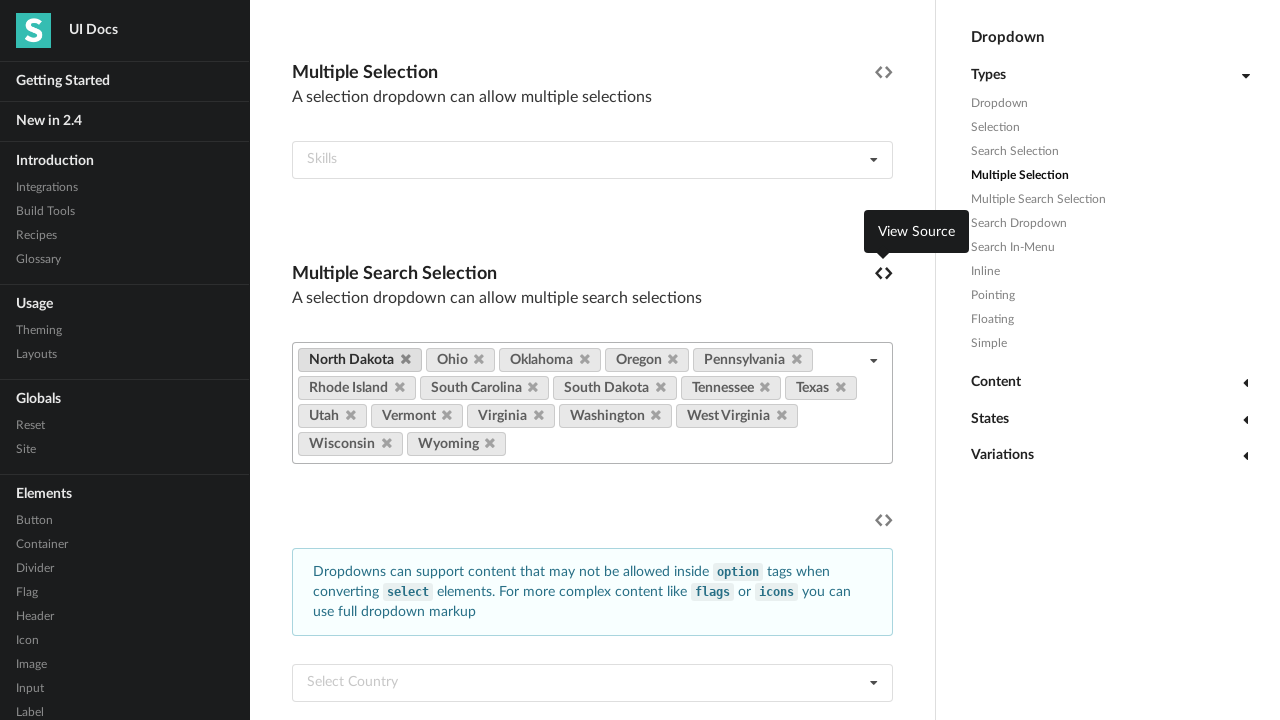

Clicked close icon to remove selected item 35 at (406, 360) on (//div[contains(@class,'selection multiple')])[2] >> a >> nth=0 >> i
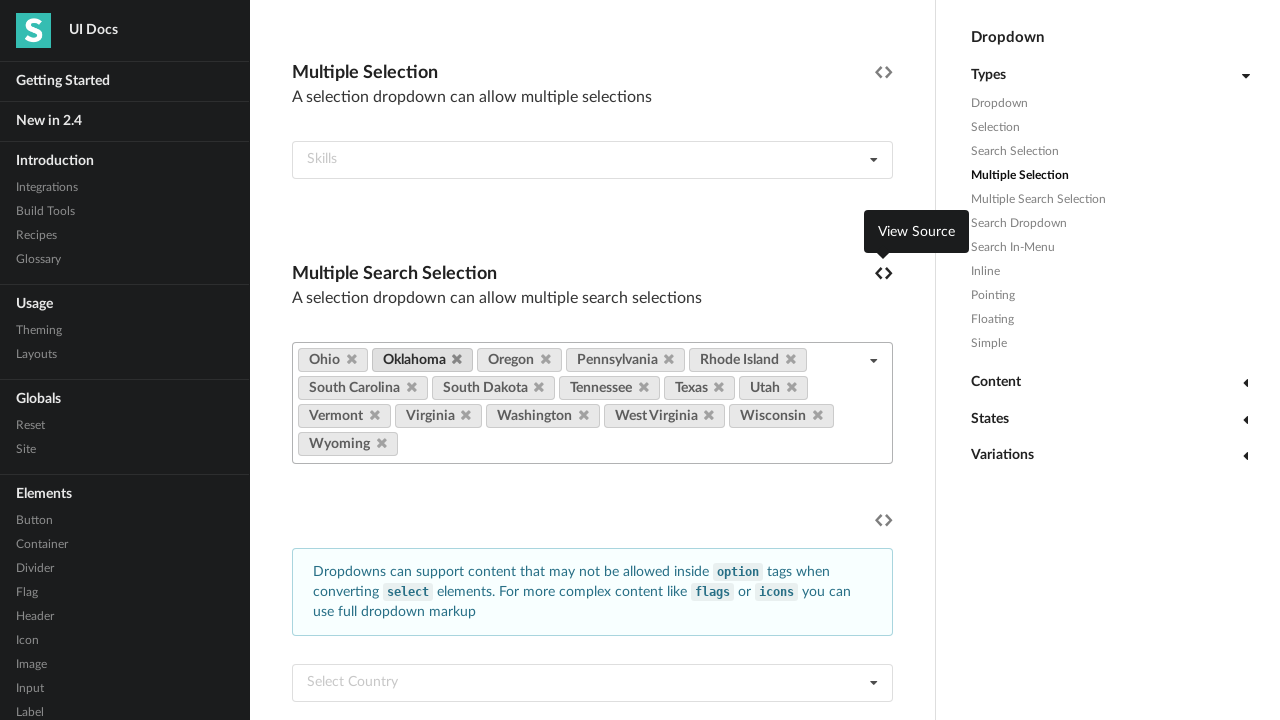

Waited for removal of item 35 to complete
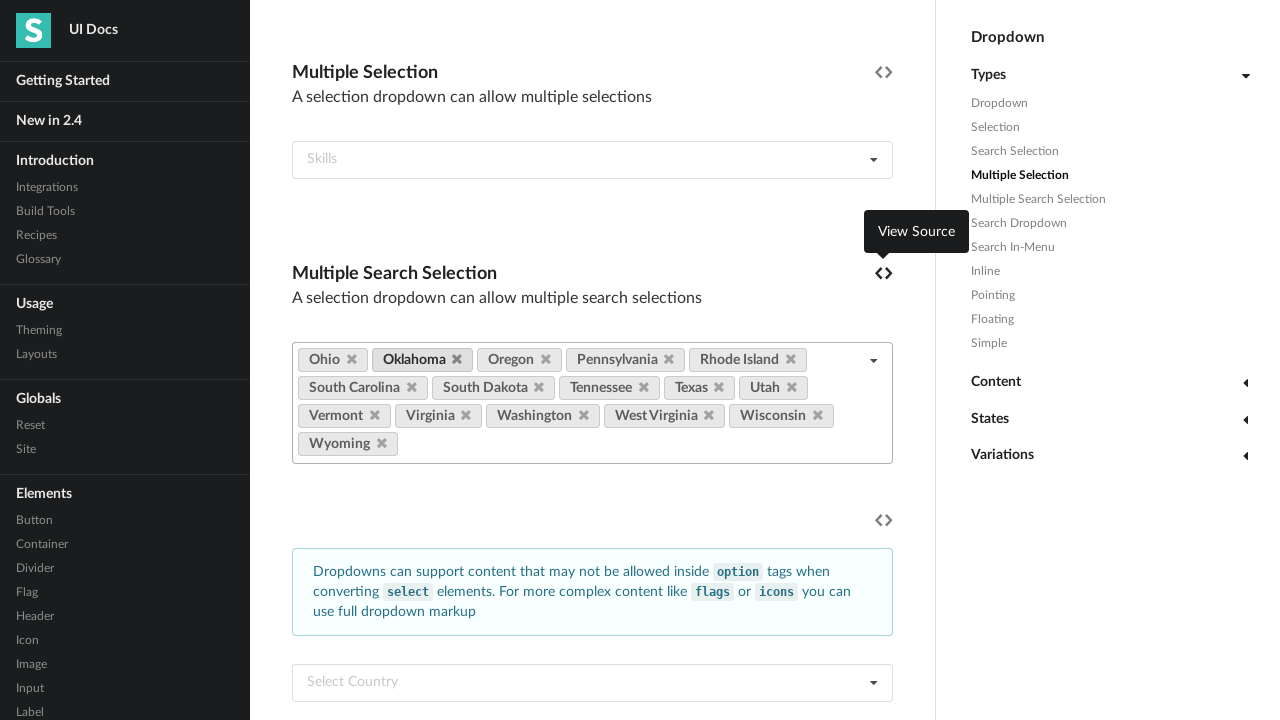

Clicked close icon to remove selected item 36 at (352, 360) on (//div[contains(@class,'selection multiple')])[2] >> a >> nth=0 >> i
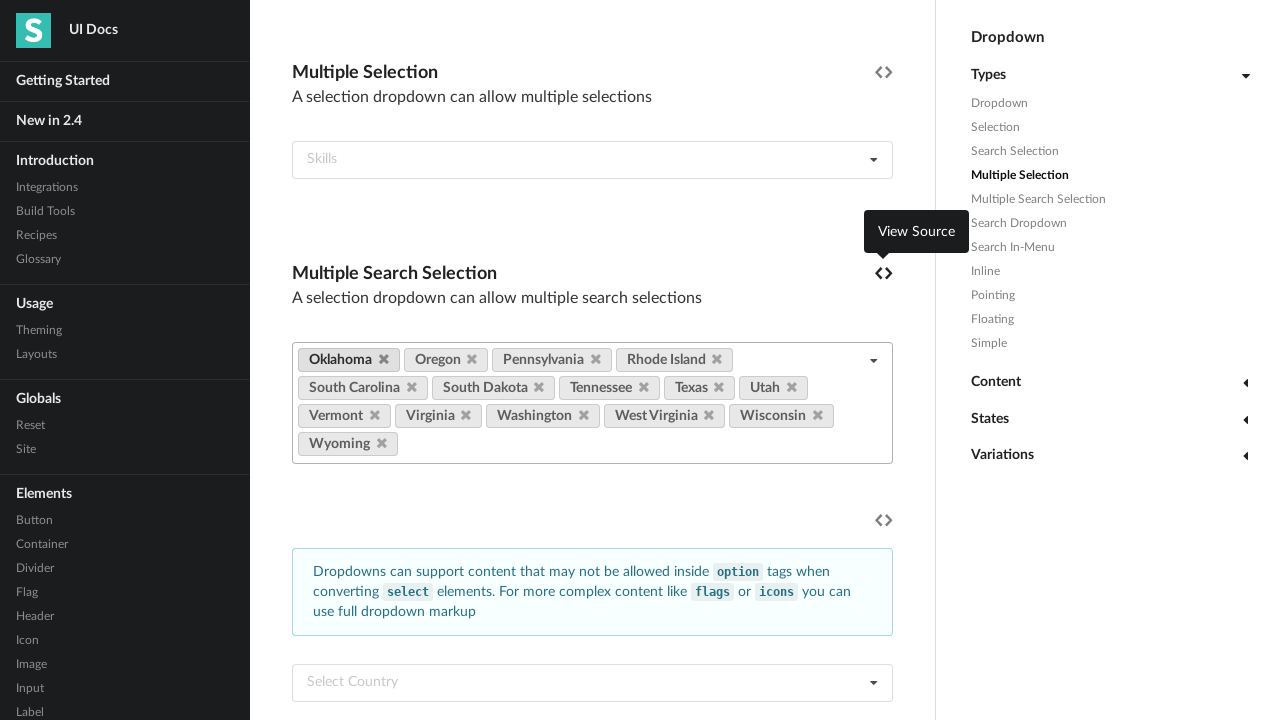

Waited for removal of item 36 to complete
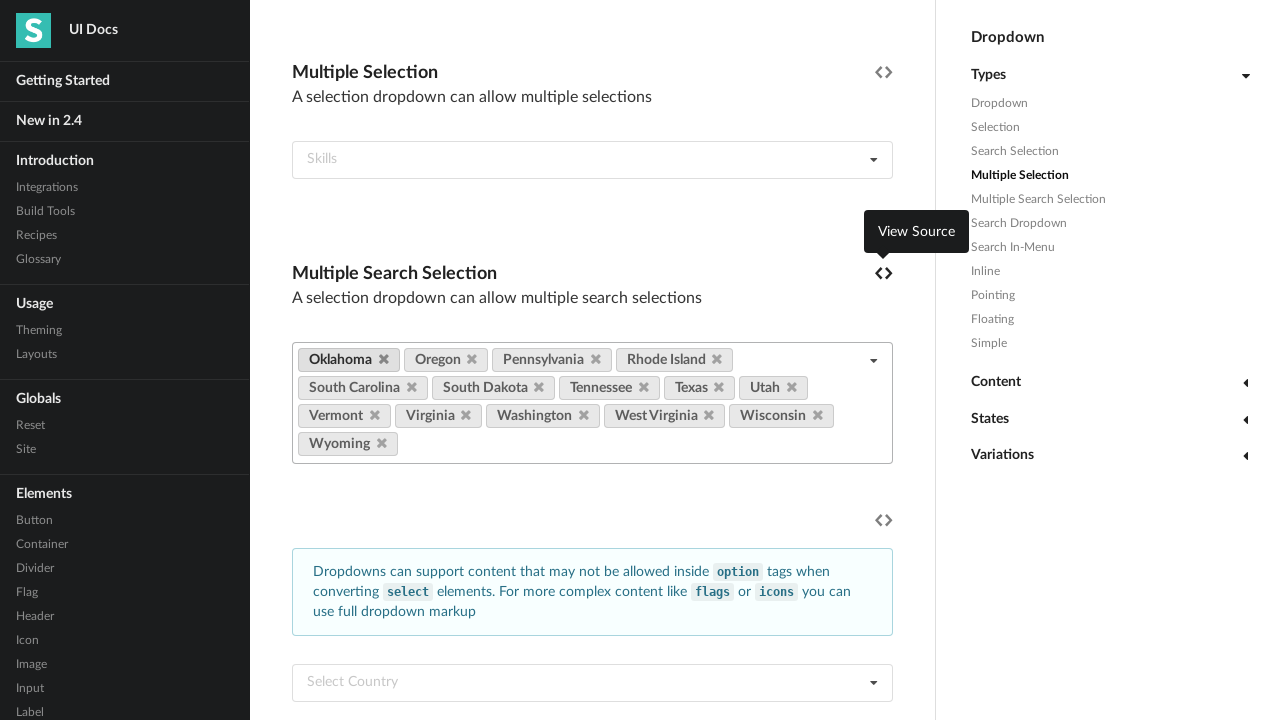

Clicked close icon to remove selected item 37 at (384, 360) on (//div[contains(@class,'selection multiple')])[2] >> a >> nth=0 >> i
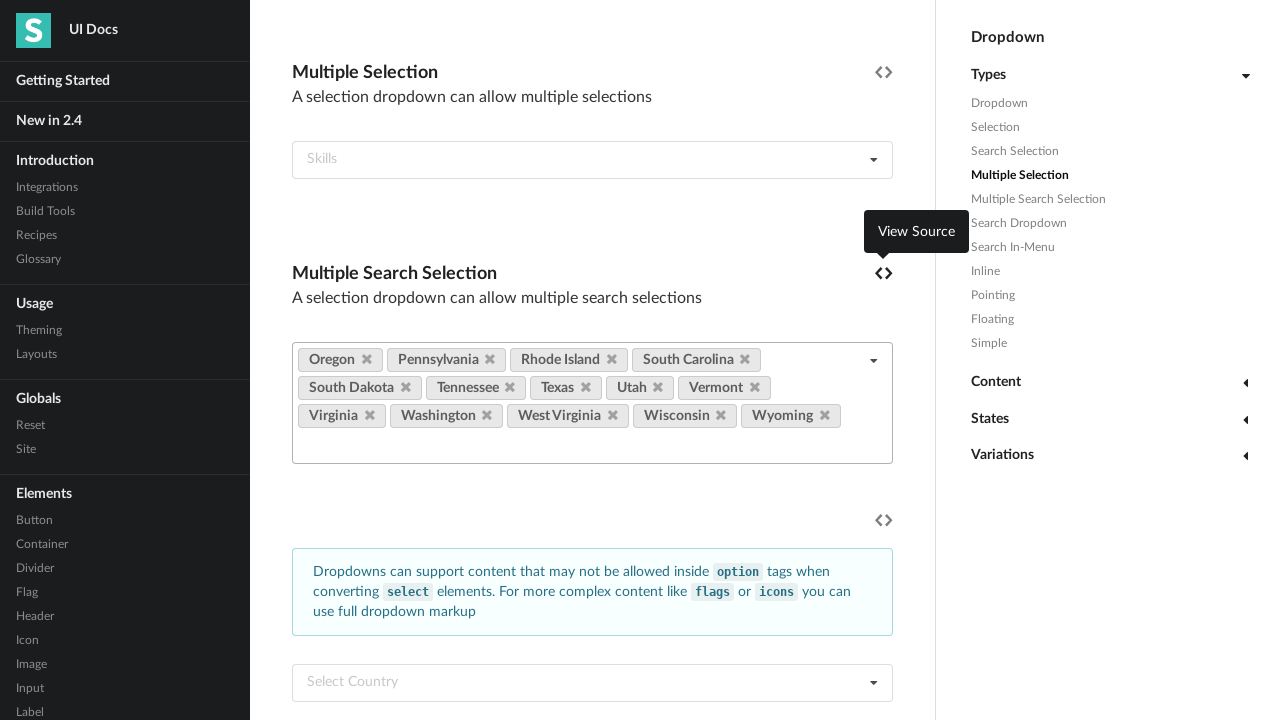

Waited for removal of item 37 to complete
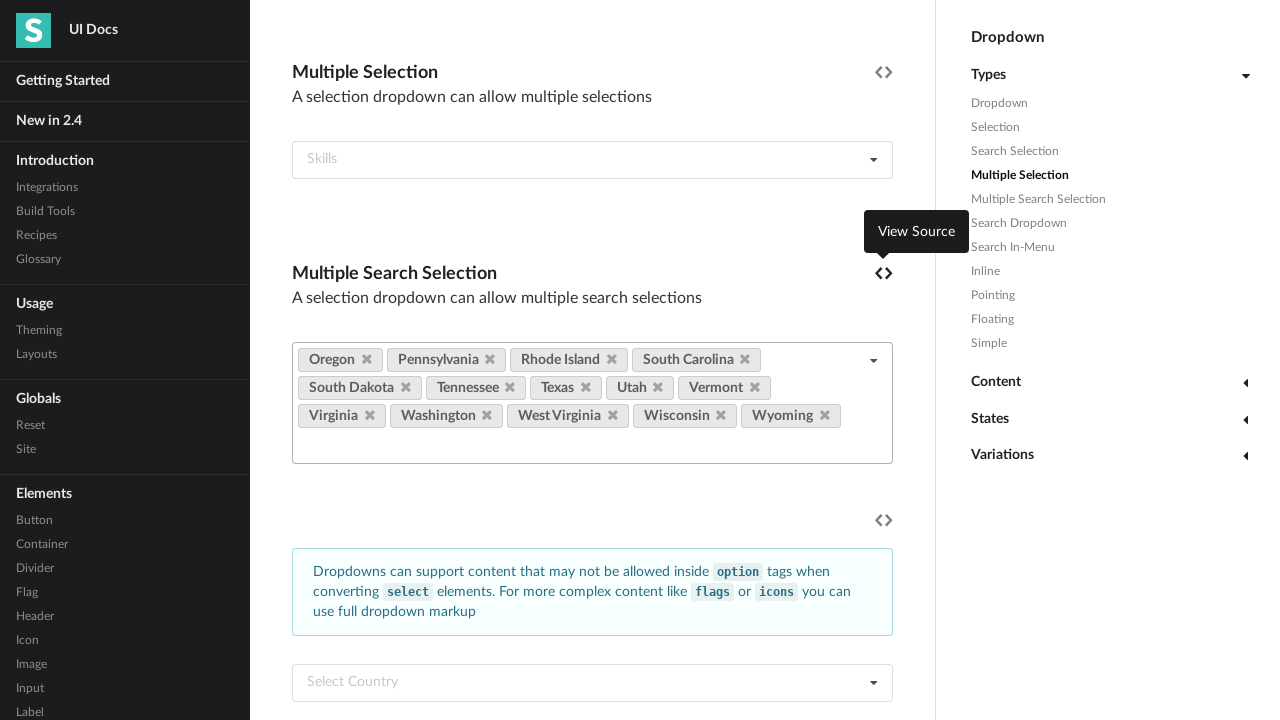

Clicked close icon to remove selected item 38 at (366, 360) on (//div[contains(@class,'selection multiple')])[2] >> a >> nth=0 >> i
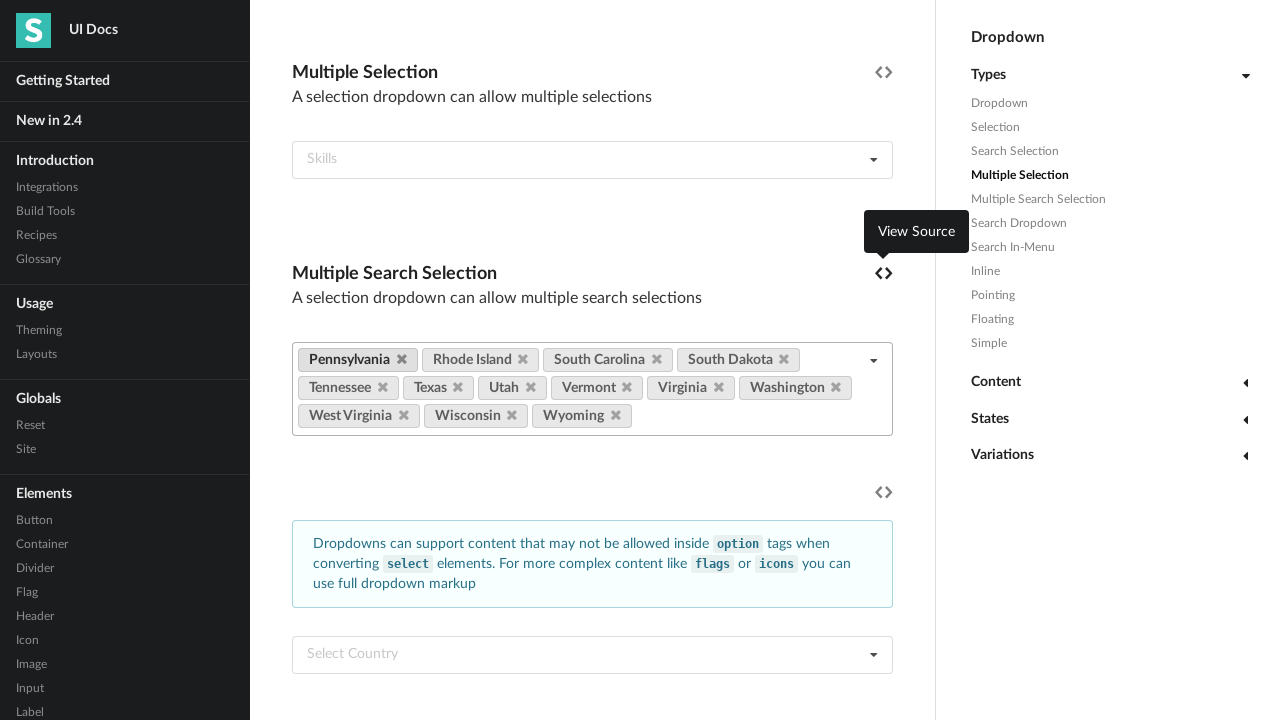

Waited for removal of item 38 to complete
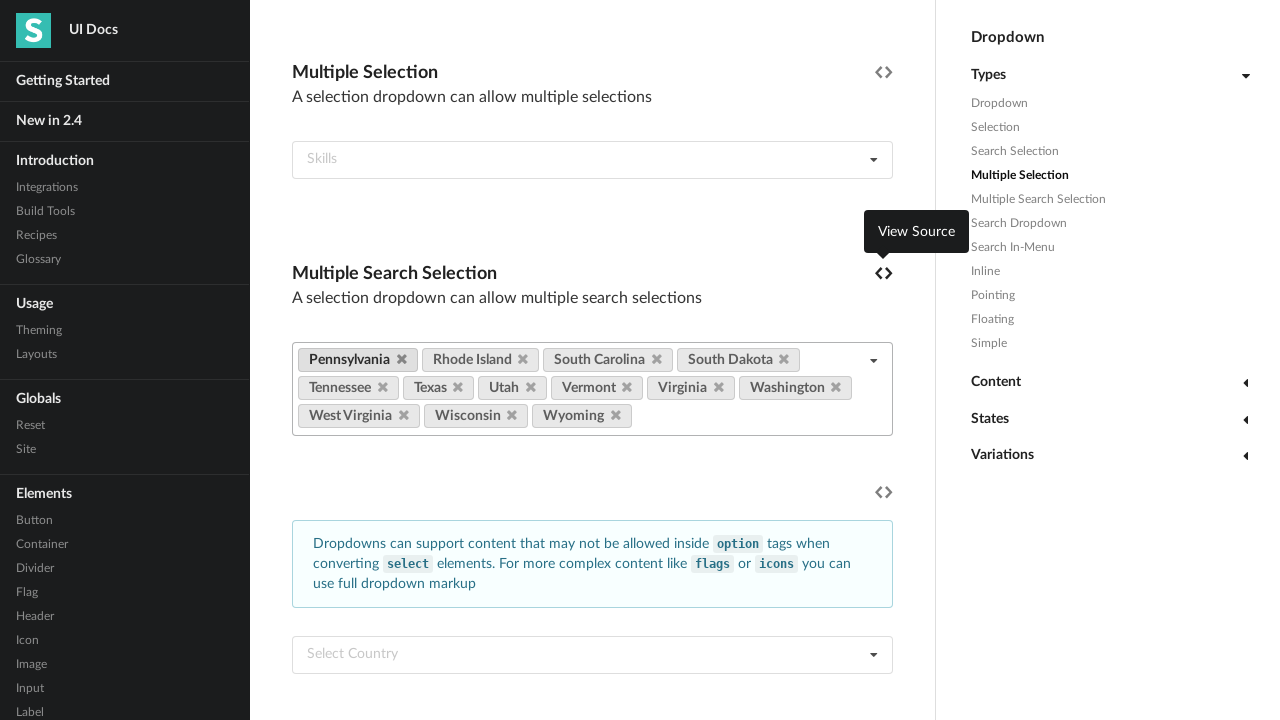

Clicked close icon to remove selected item 39 at (402, 360) on (//div[contains(@class,'selection multiple')])[2] >> a >> nth=0 >> i
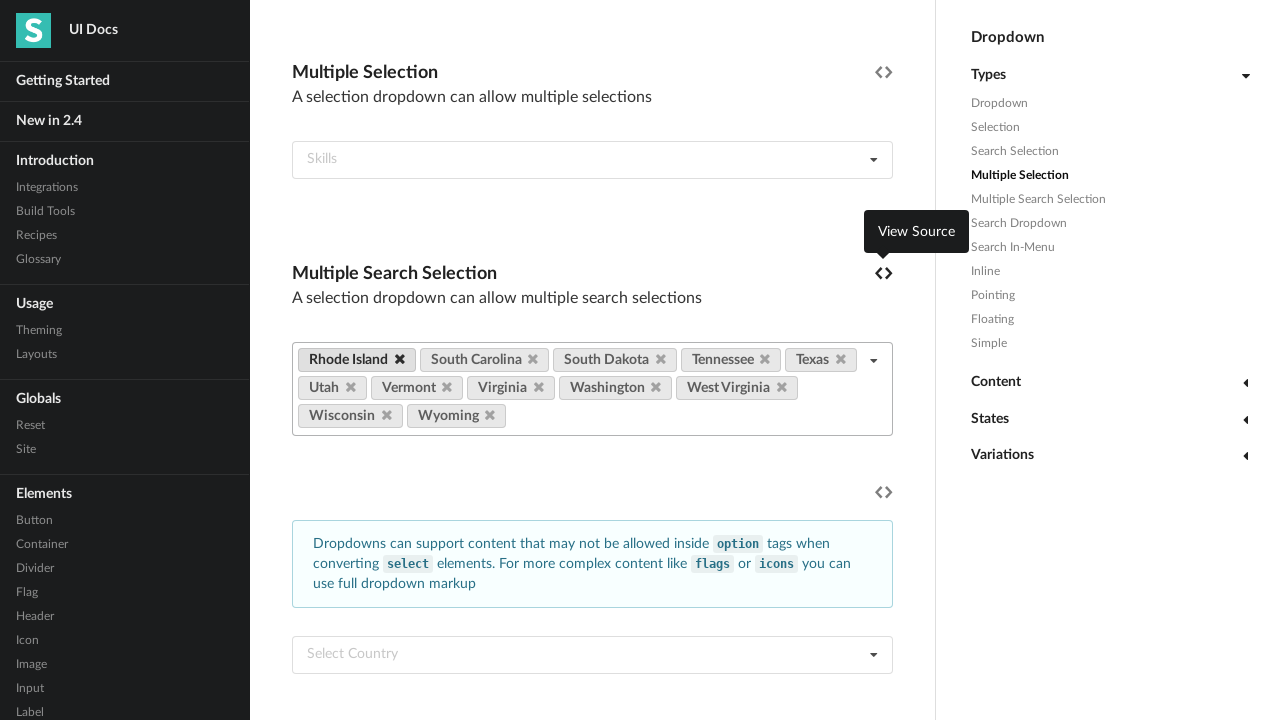

Waited for removal of item 39 to complete
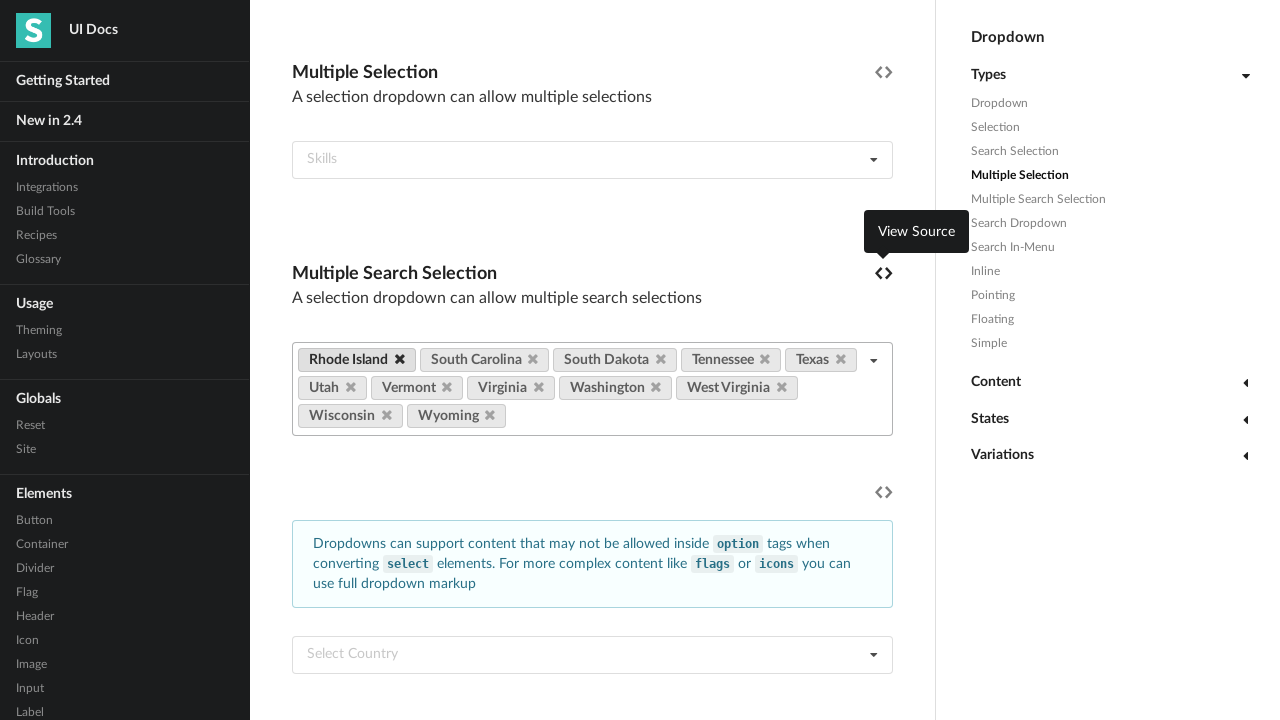

Clicked close icon to remove selected item 40 at (400, 360) on (//div[contains(@class,'selection multiple')])[2] >> a >> nth=0 >> i
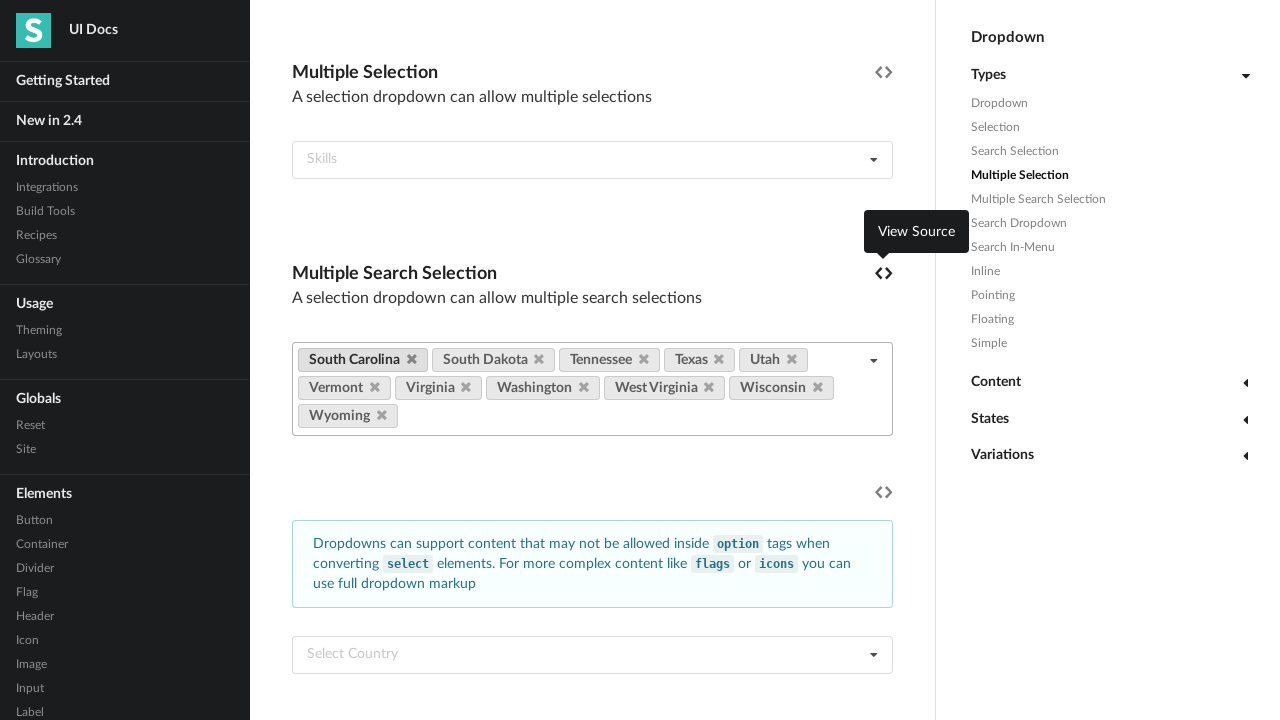

Waited for removal of item 40 to complete
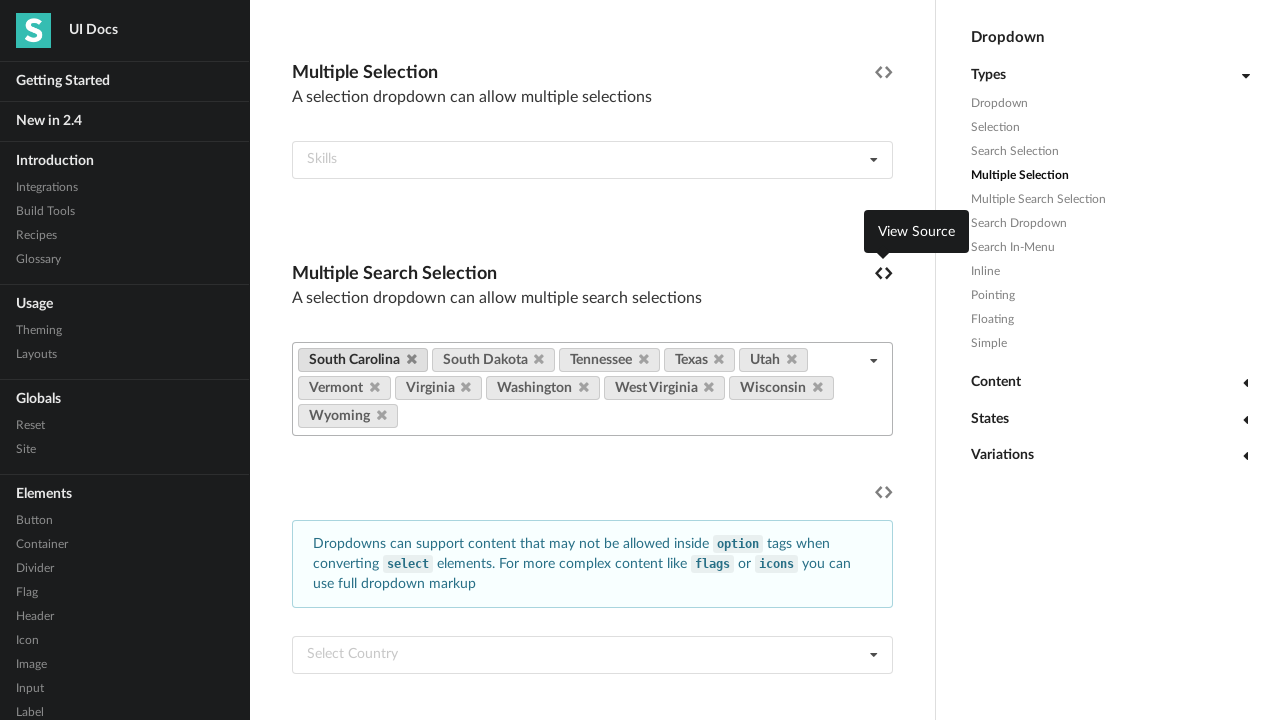

Clicked close icon to remove selected item 41 at (412, 360) on (//div[contains(@class,'selection multiple')])[2] >> a >> nth=0 >> i
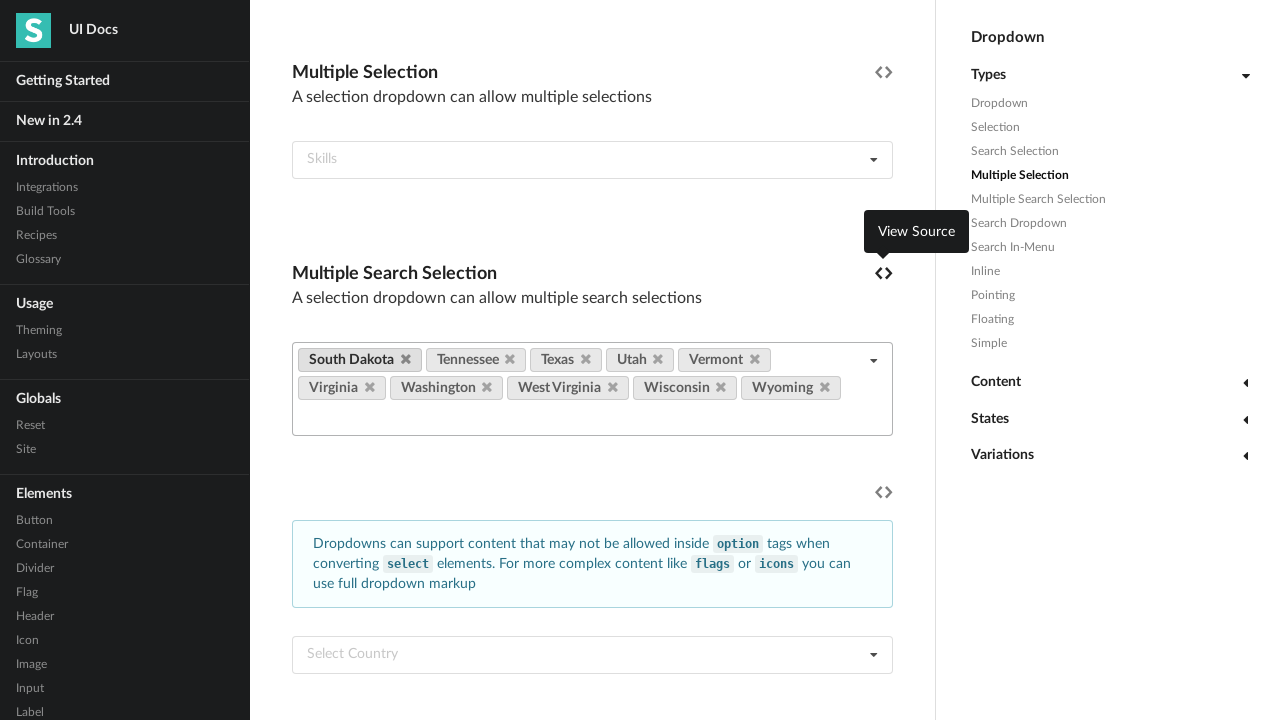

Waited for removal of item 41 to complete
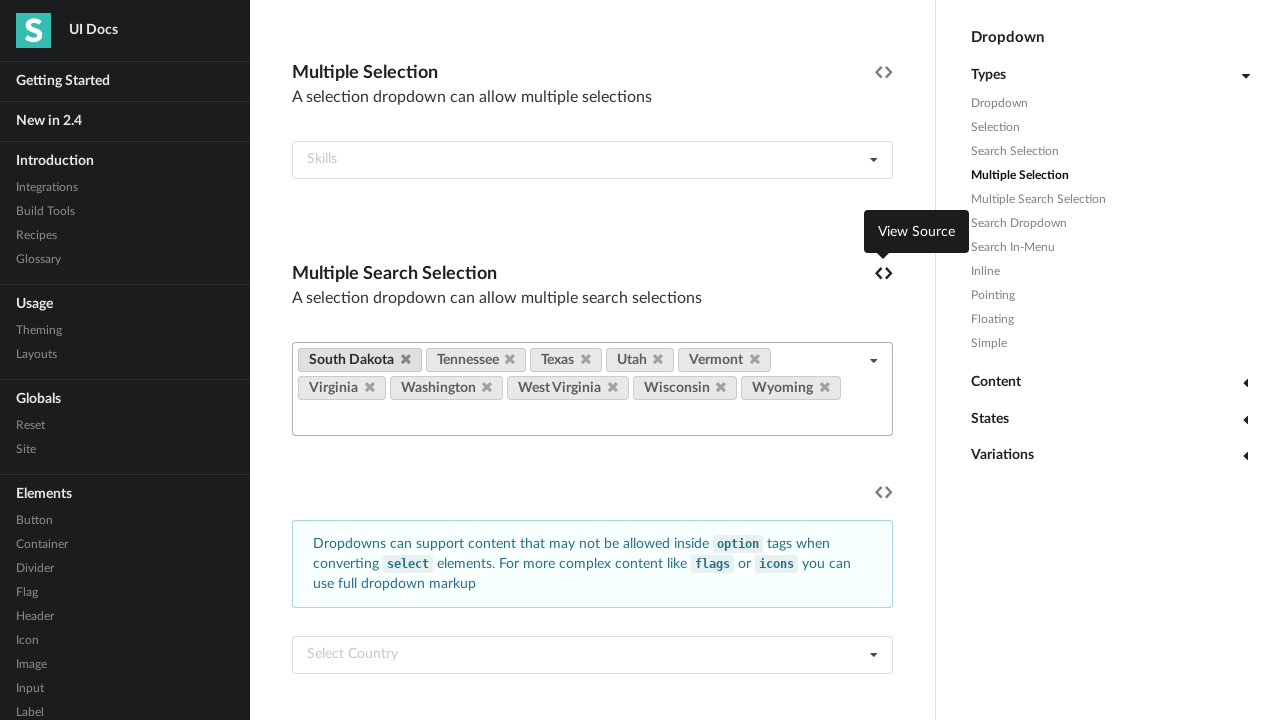

Clicked close icon to remove selected item 42 at (406, 360) on (//div[contains(@class,'selection multiple')])[2] >> a >> nth=0 >> i
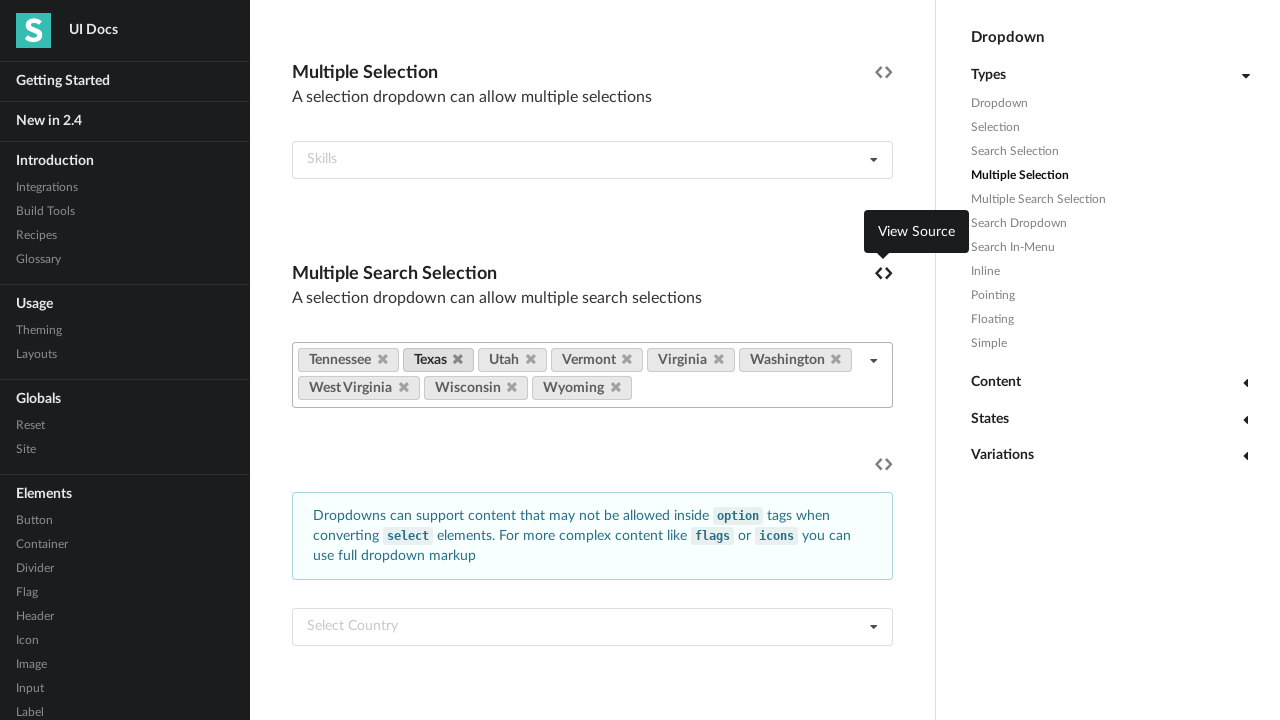

Waited for removal of item 42 to complete
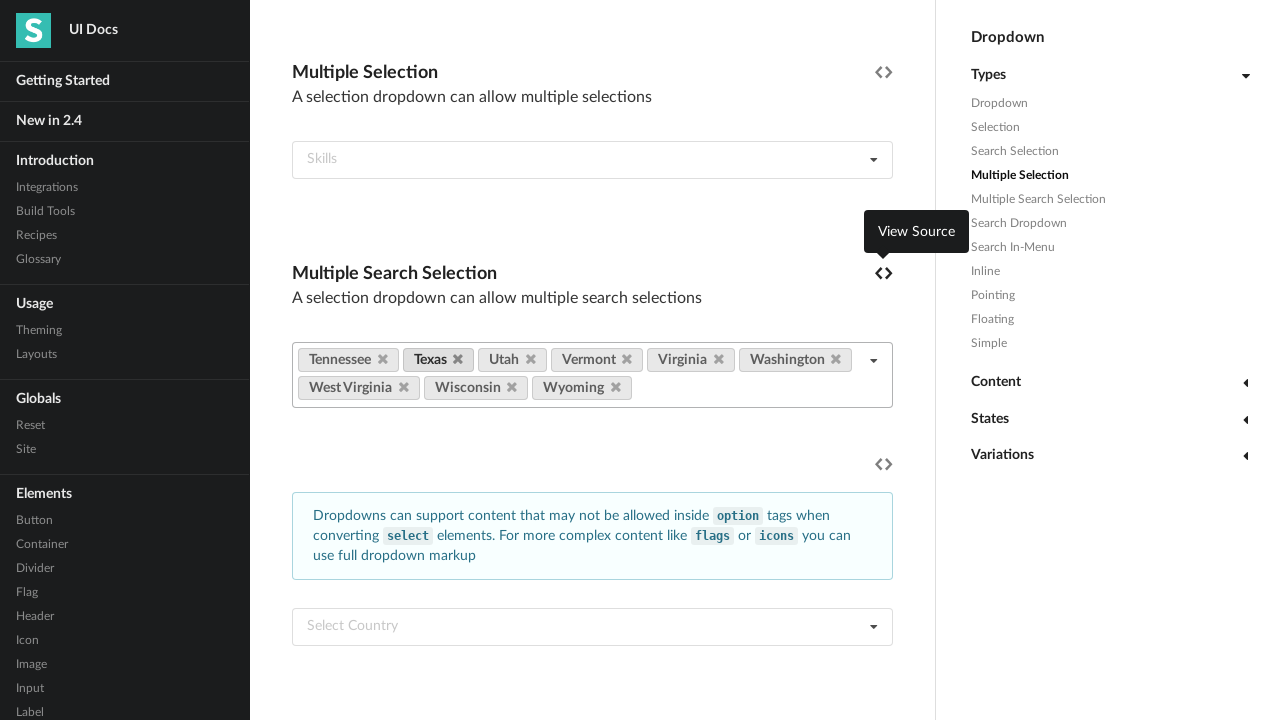

Clicked close icon to remove selected item 43 at (382, 360) on (//div[contains(@class,'selection multiple')])[2] >> a >> nth=0 >> i
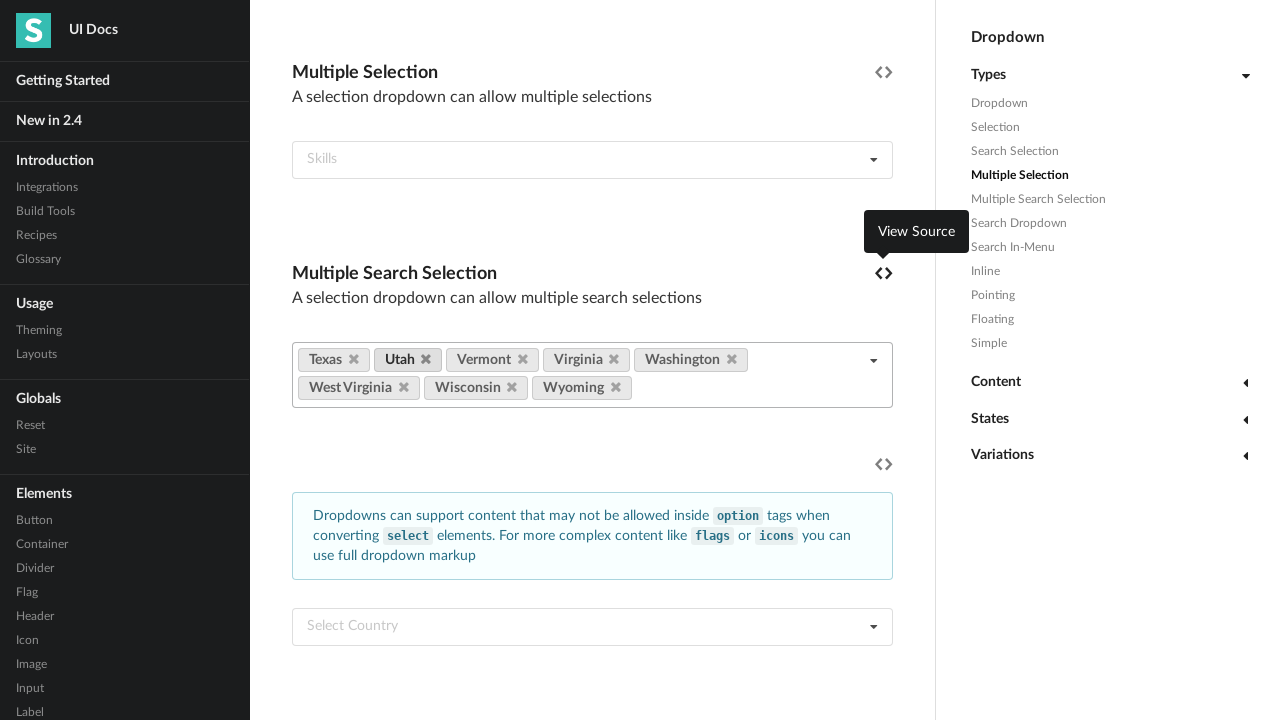

Waited for removal of item 43 to complete
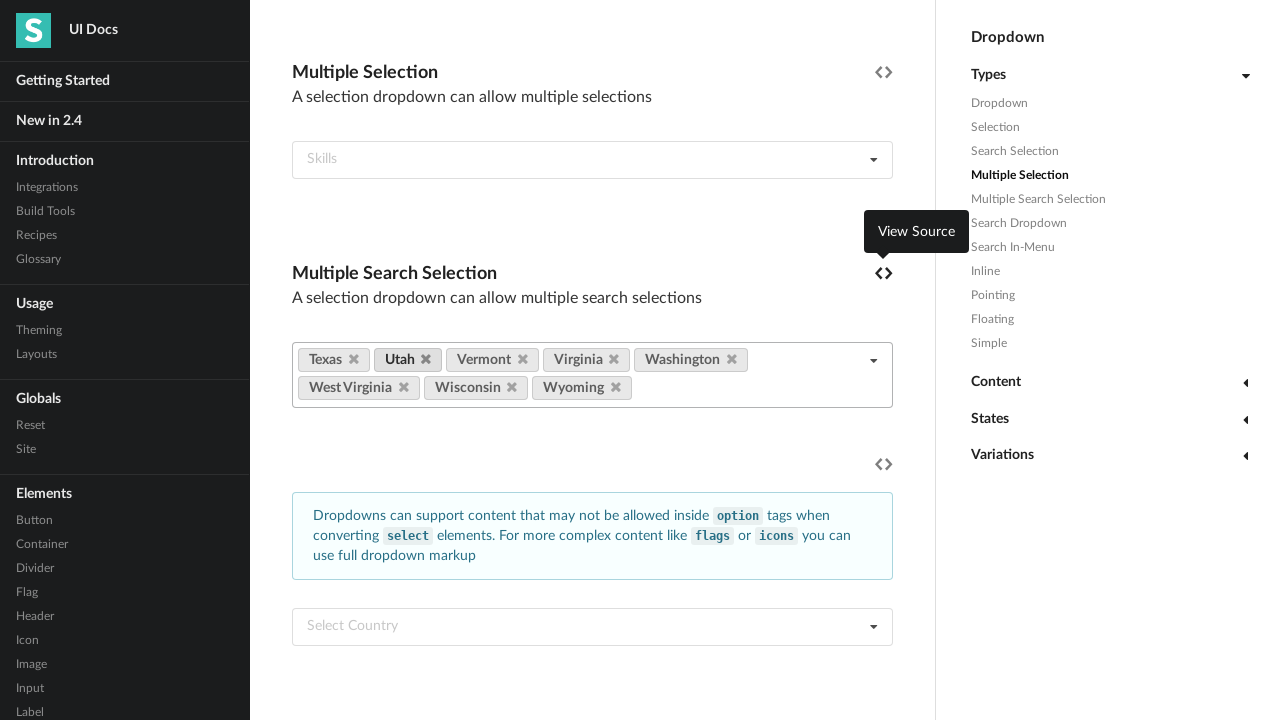

Clicked close icon to remove selected item 44 at (354, 360) on (//div[contains(@class,'selection multiple')])[2] >> a >> nth=0 >> i
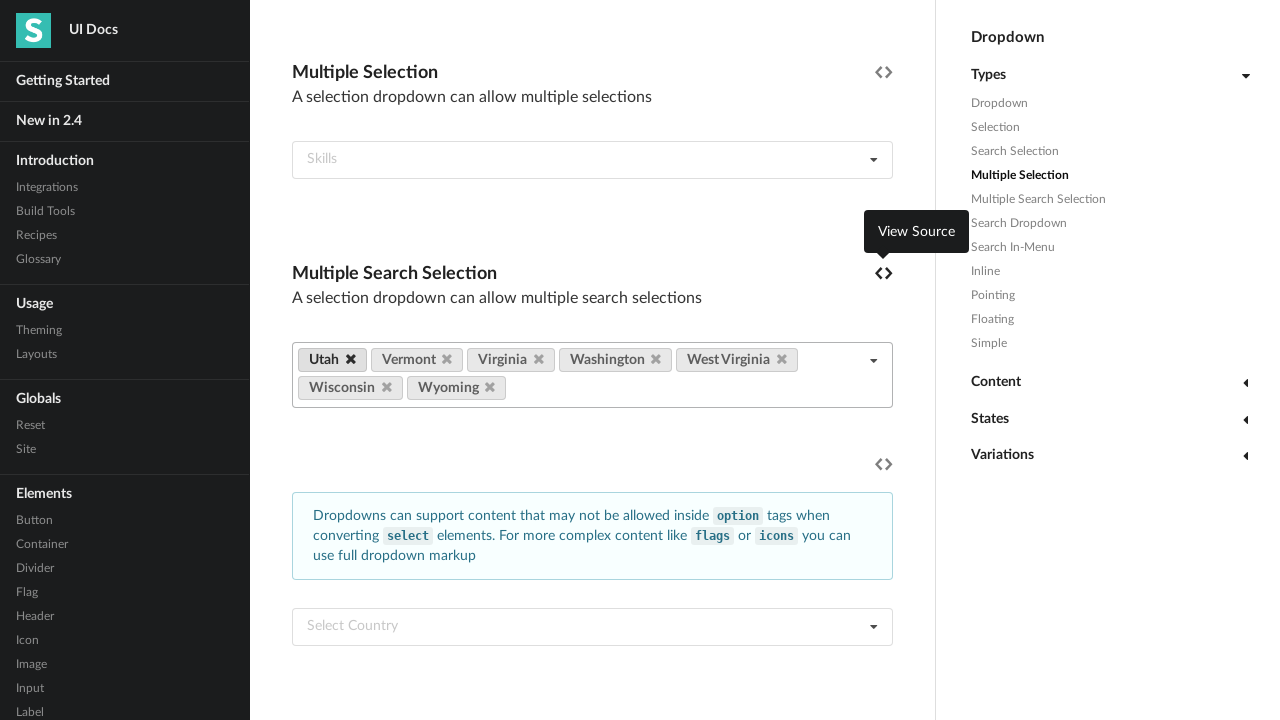

Waited for removal of item 44 to complete
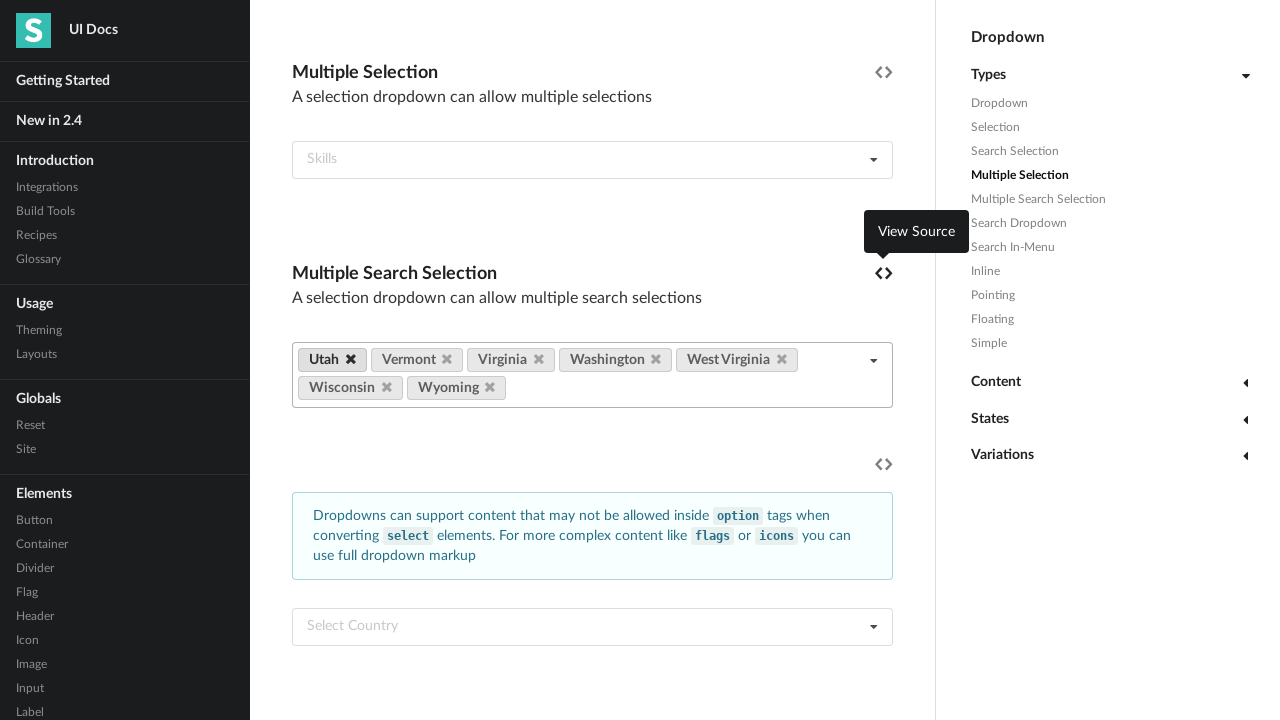

Clicked close icon to remove selected item 45 at (350, 360) on (//div[contains(@class,'selection multiple')])[2] >> a >> nth=0 >> i
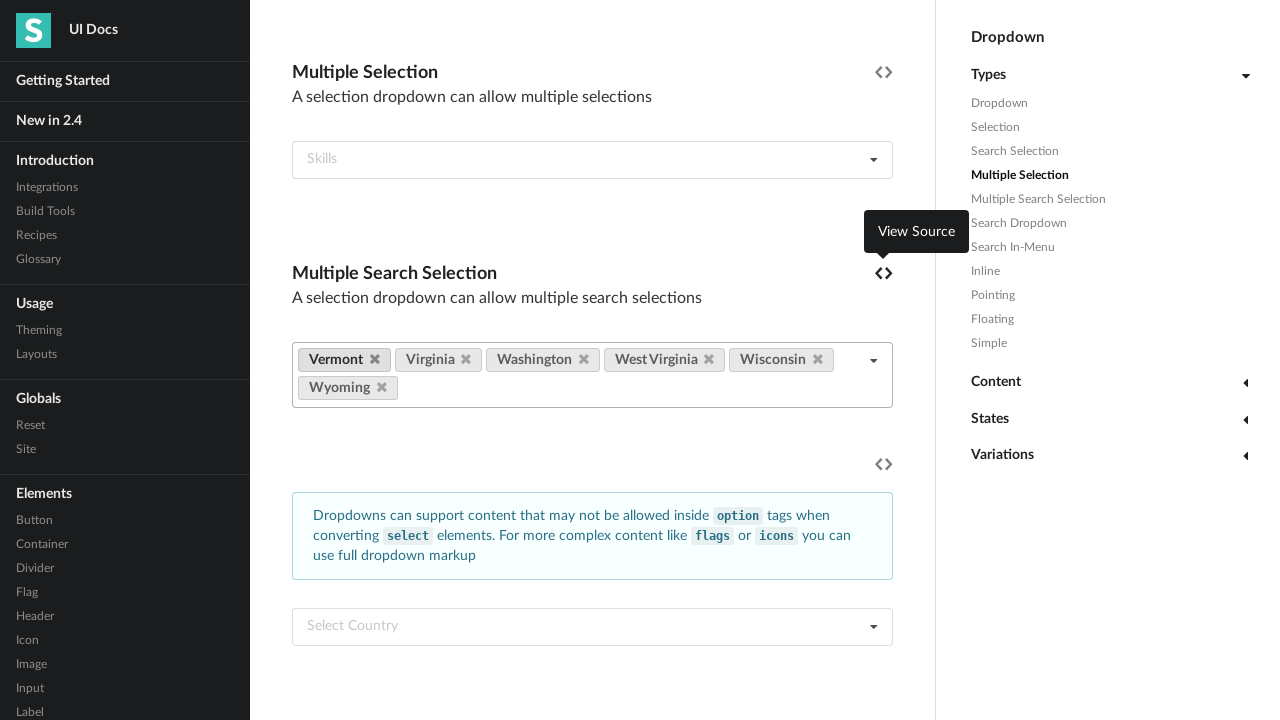

Waited for removal of item 45 to complete
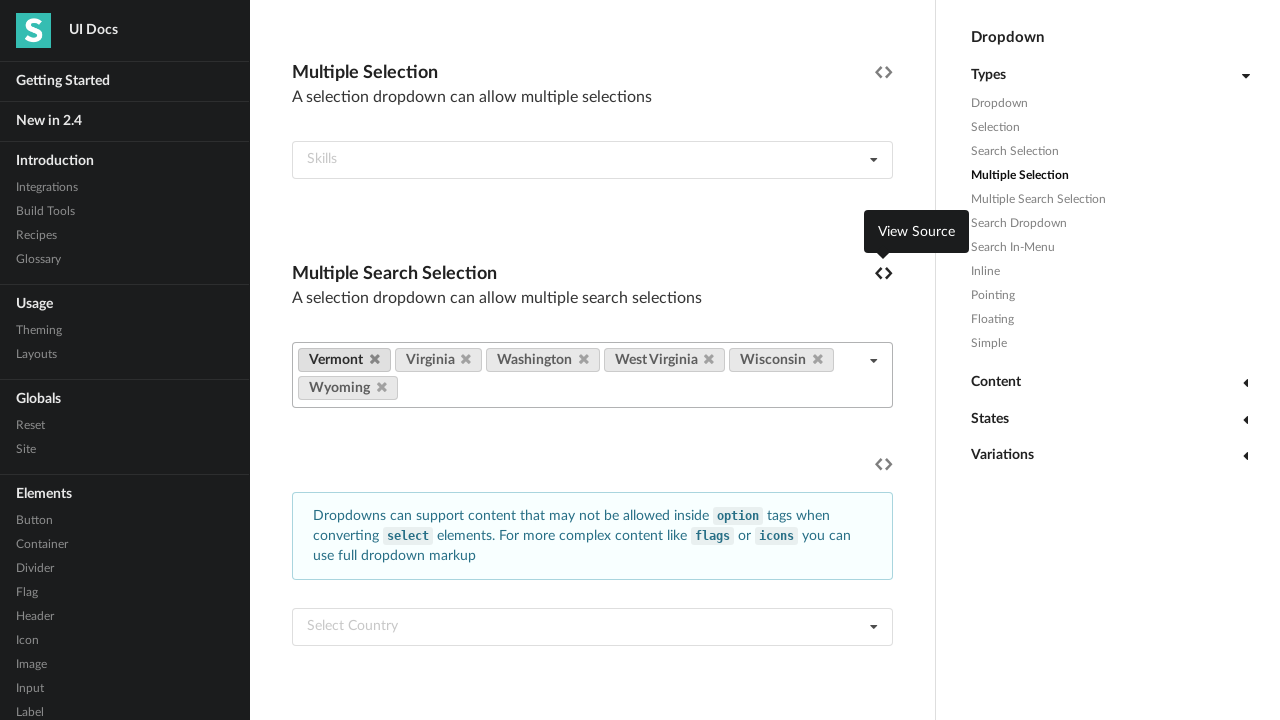

Clicked close icon to remove selected item 46 at (374, 360) on (//div[contains(@class,'selection multiple')])[2] >> a >> nth=0 >> i
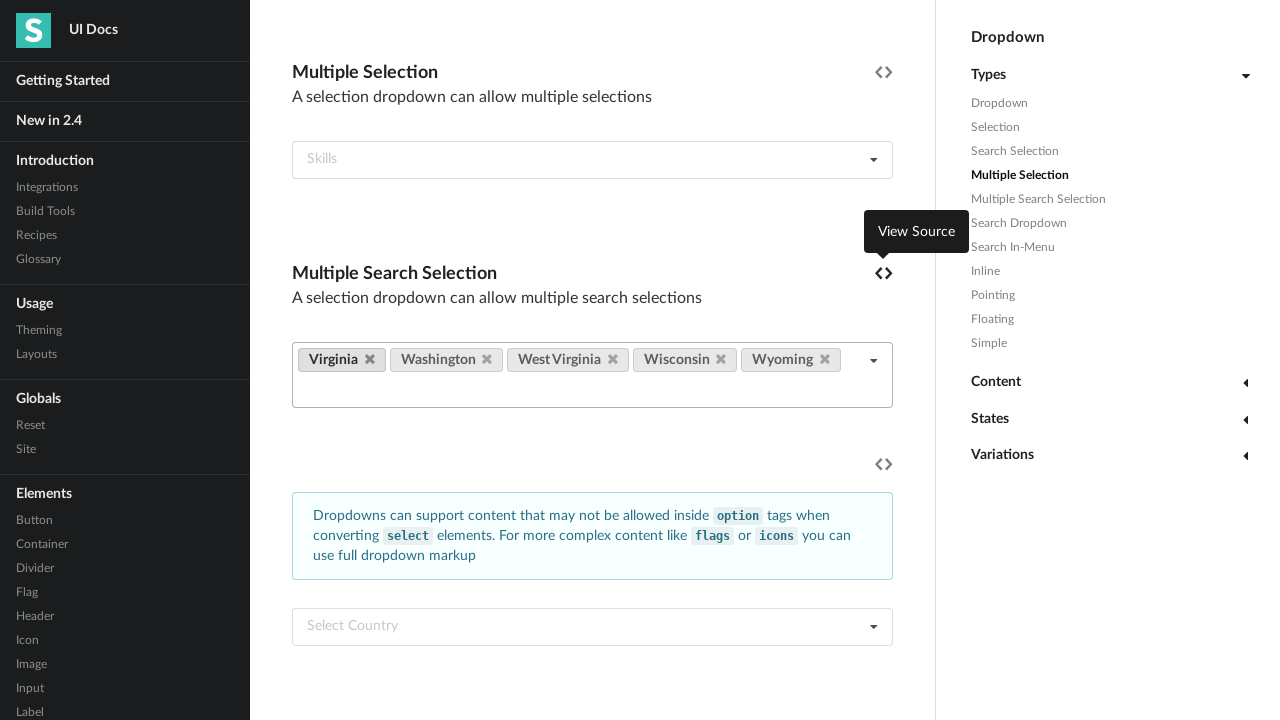

Waited for removal of item 46 to complete
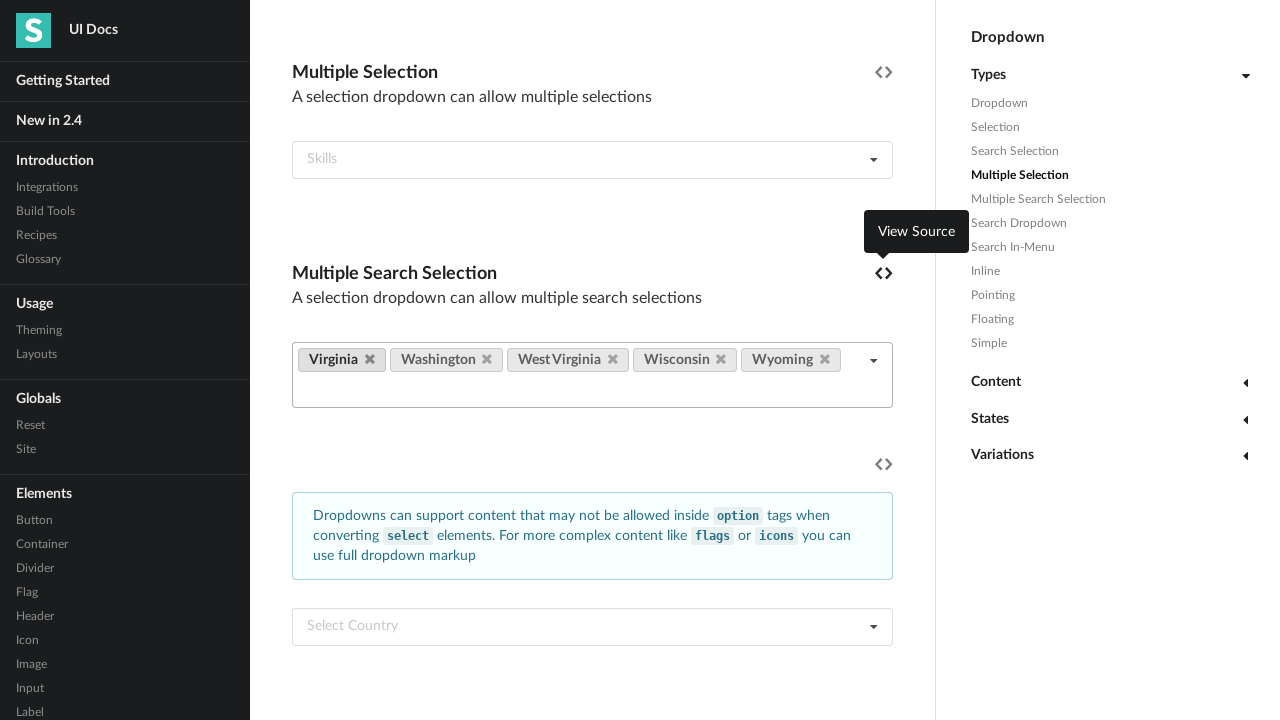

Clicked close icon to remove selected item 47 at (370, 360) on (//div[contains(@class,'selection multiple')])[2] >> a >> nth=0 >> i
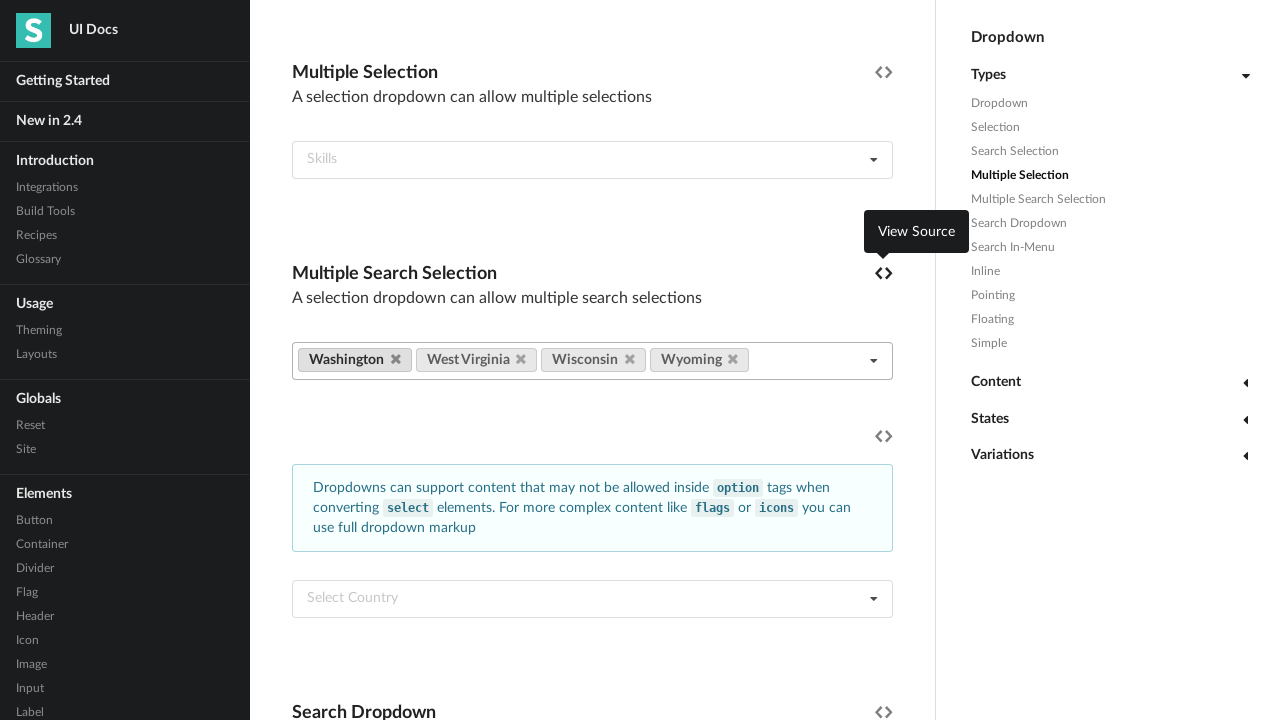

Waited for removal of item 47 to complete
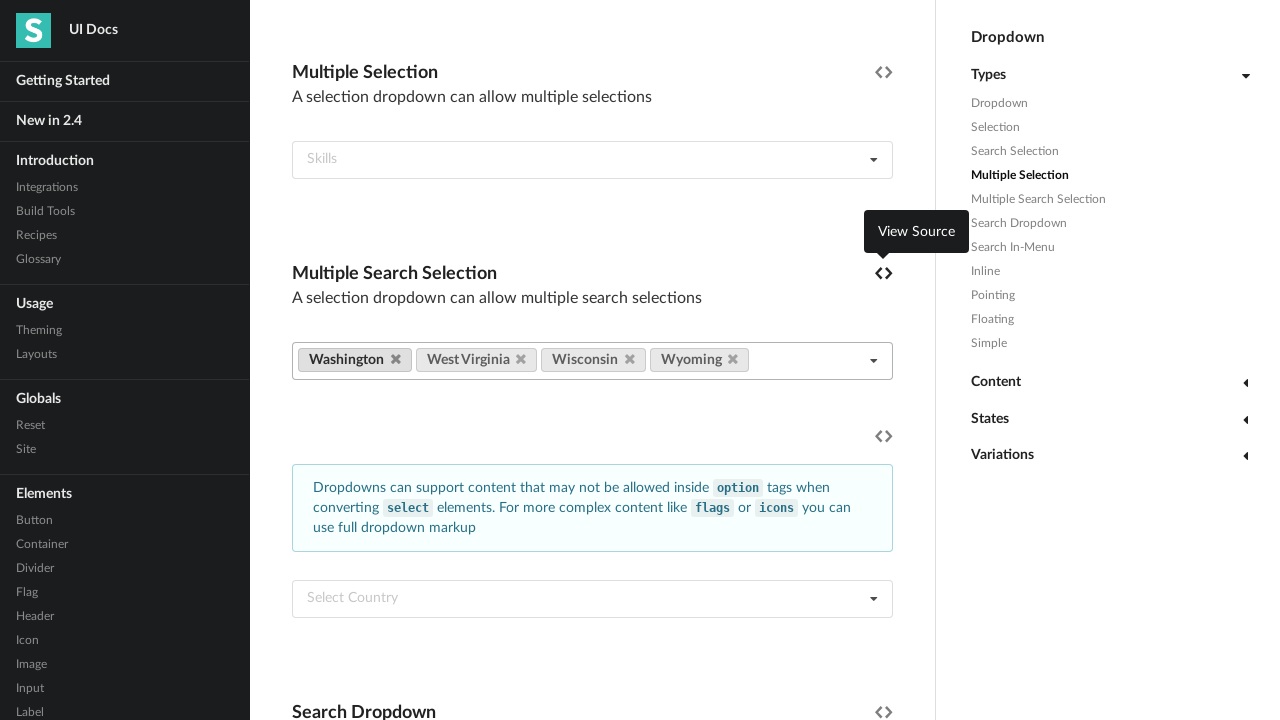

Clicked close icon to remove selected item 48 at (396, 360) on (//div[contains(@class,'selection multiple')])[2] >> a >> nth=0 >> i
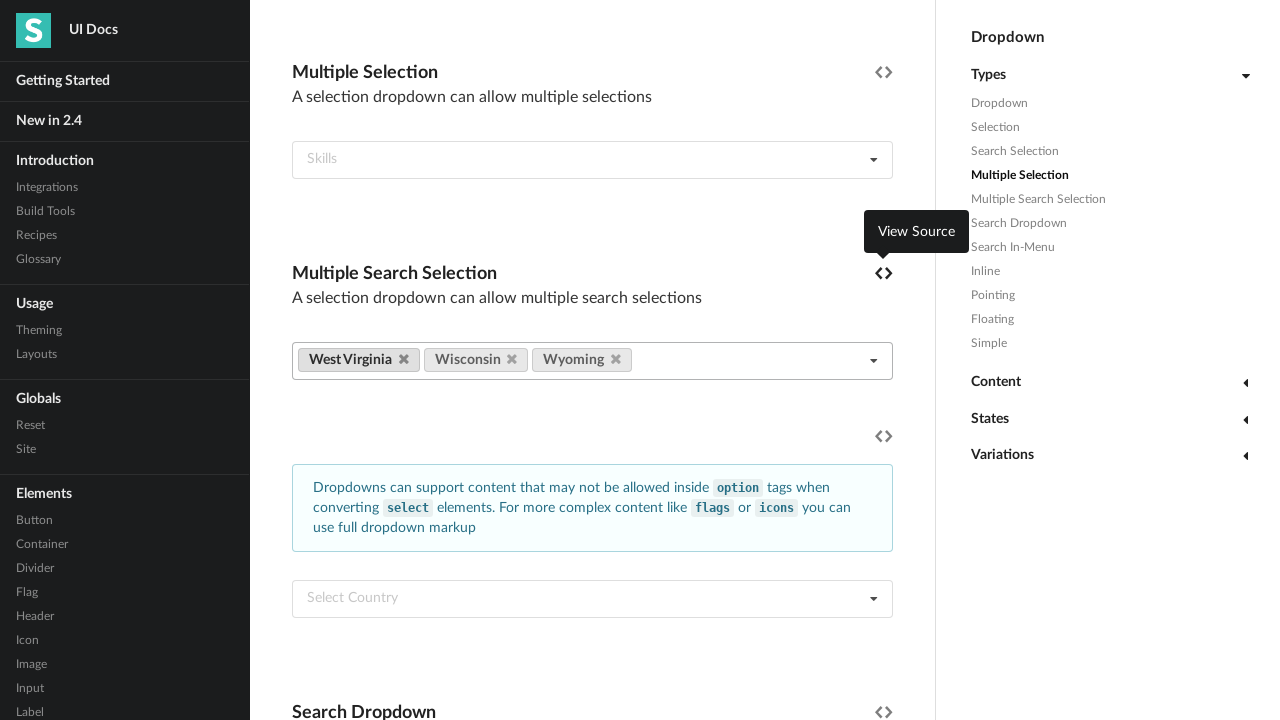

Waited for removal of item 48 to complete
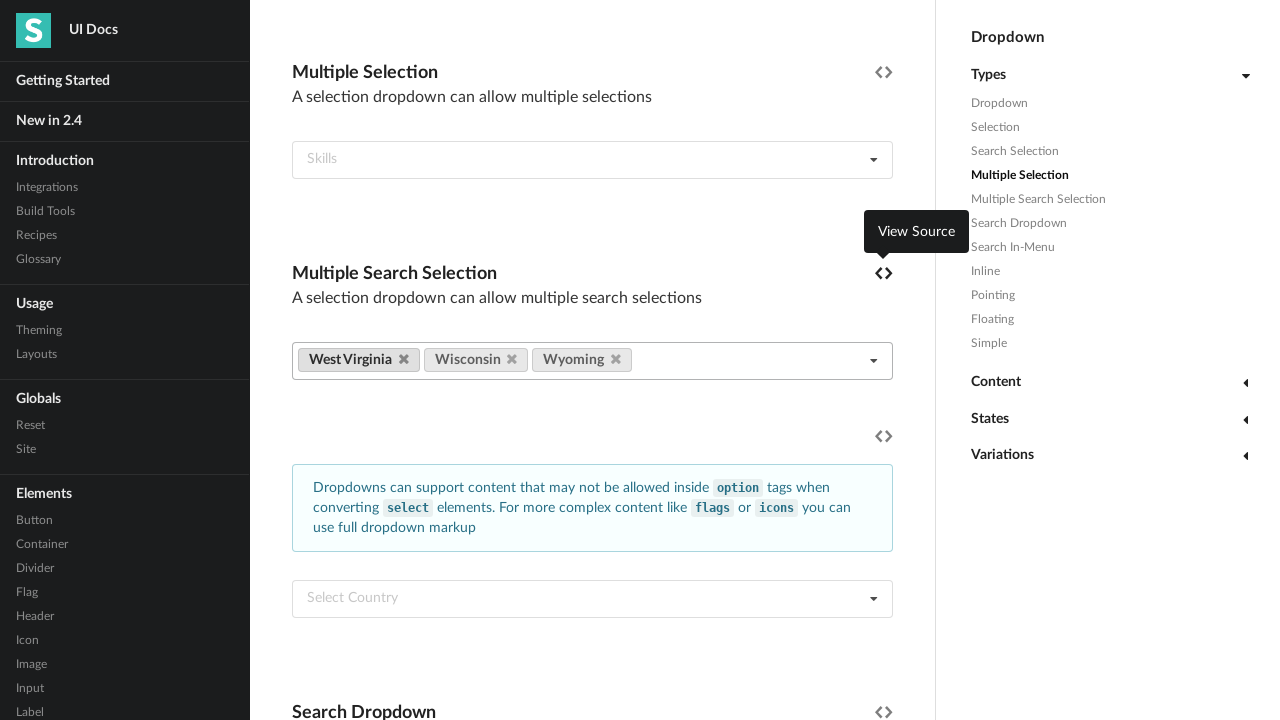

Clicked close icon to remove selected item 49 at (404, 360) on (//div[contains(@class,'selection multiple')])[2] >> a >> nth=0 >> i
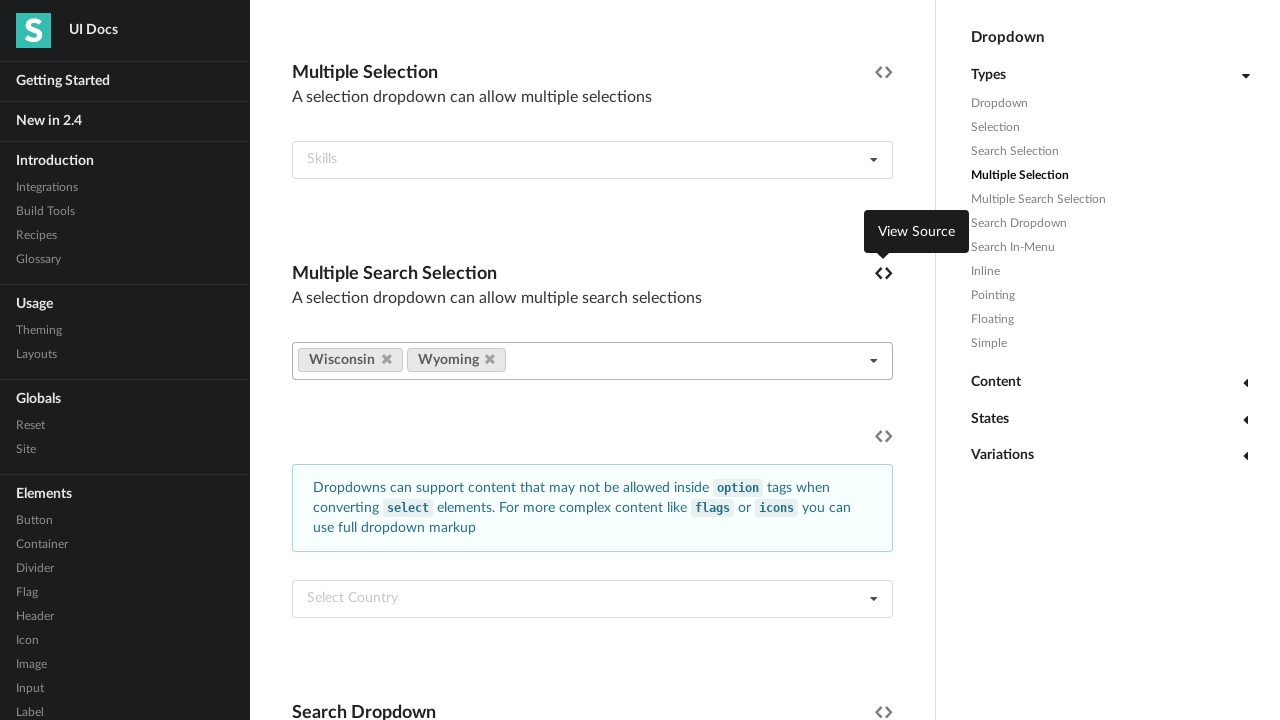

Waited for removal of item 49 to complete
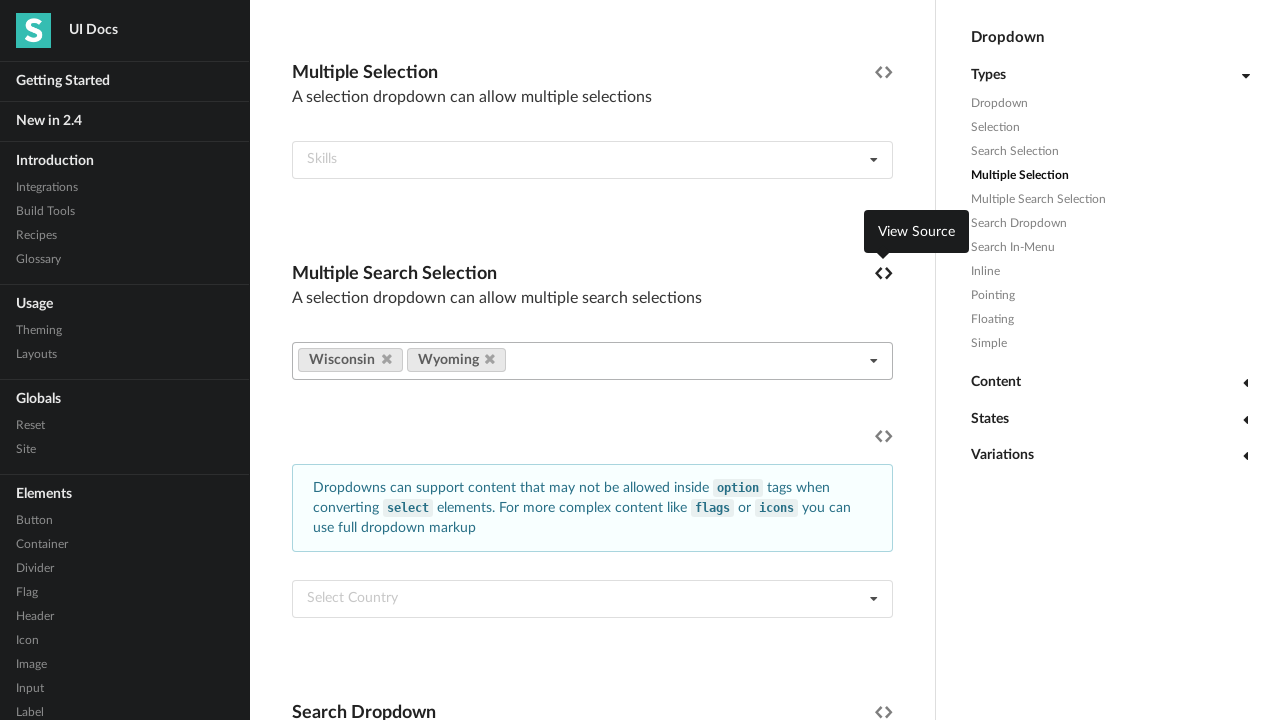

Clicked close icon to remove selected item 50 at (386, 360) on (//div[contains(@class,'selection multiple')])[2] >> a >> nth=0 >> i
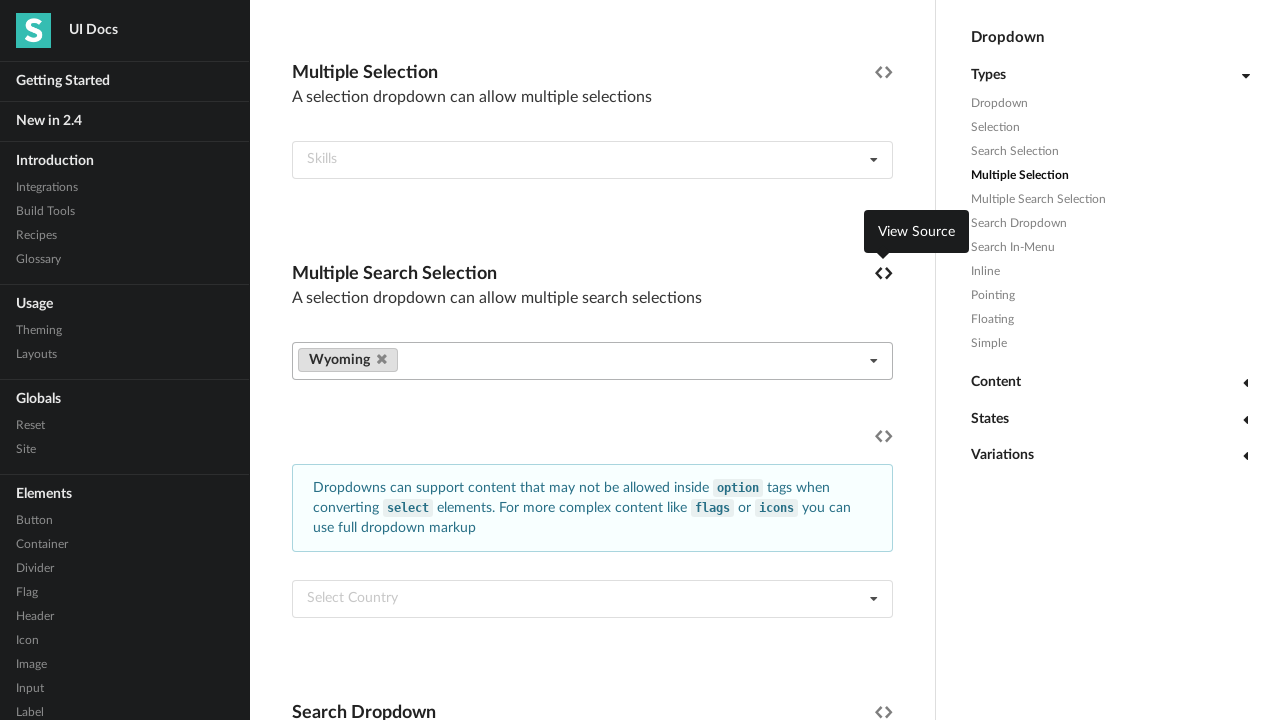

Waited for removal of item 50 to complete
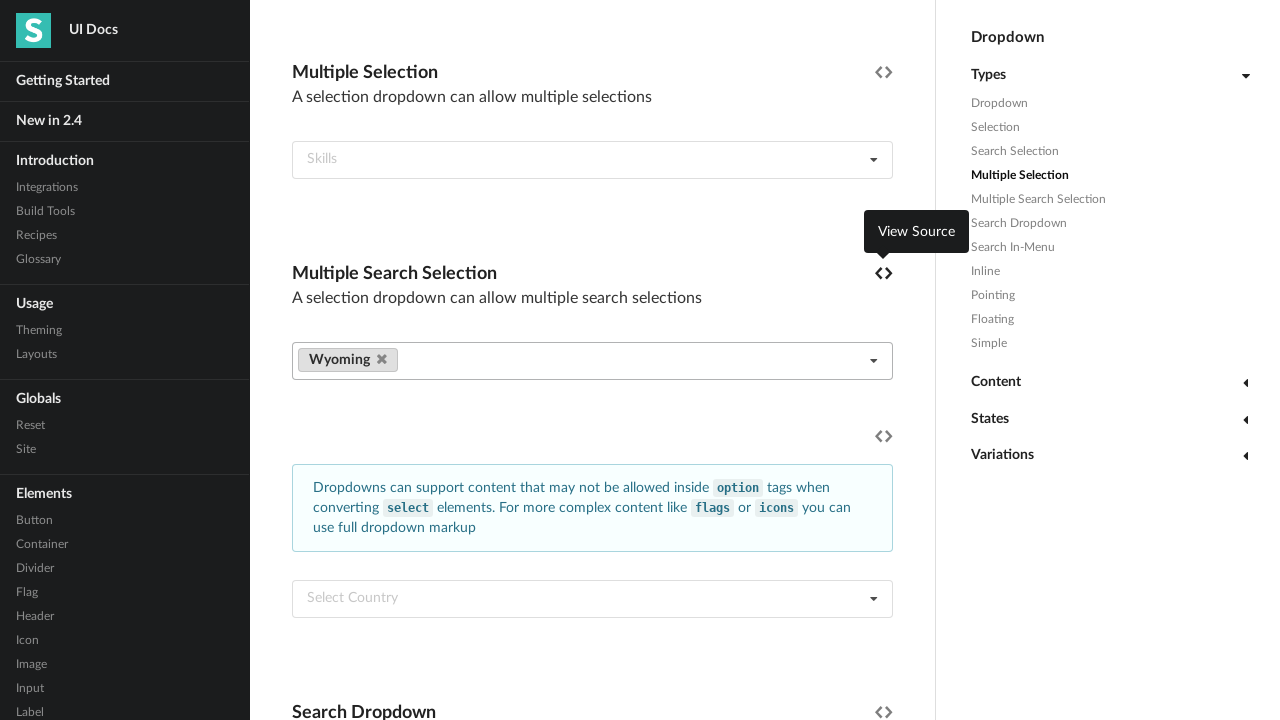

Clicked close icon to remove selected item 51 at (382, 360) on (//div[contains(@class,'selection multiple')])[2] >> a >> nth=0 >> i
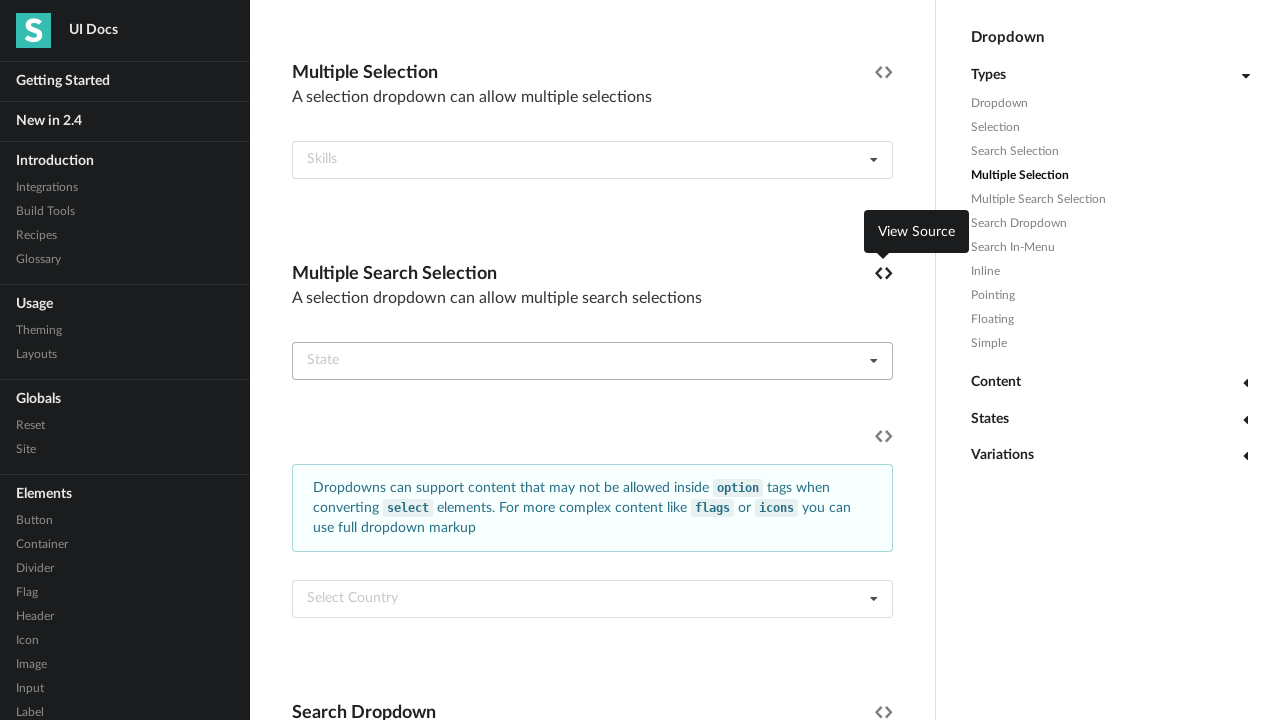

Waited for removal of item 51 to complete
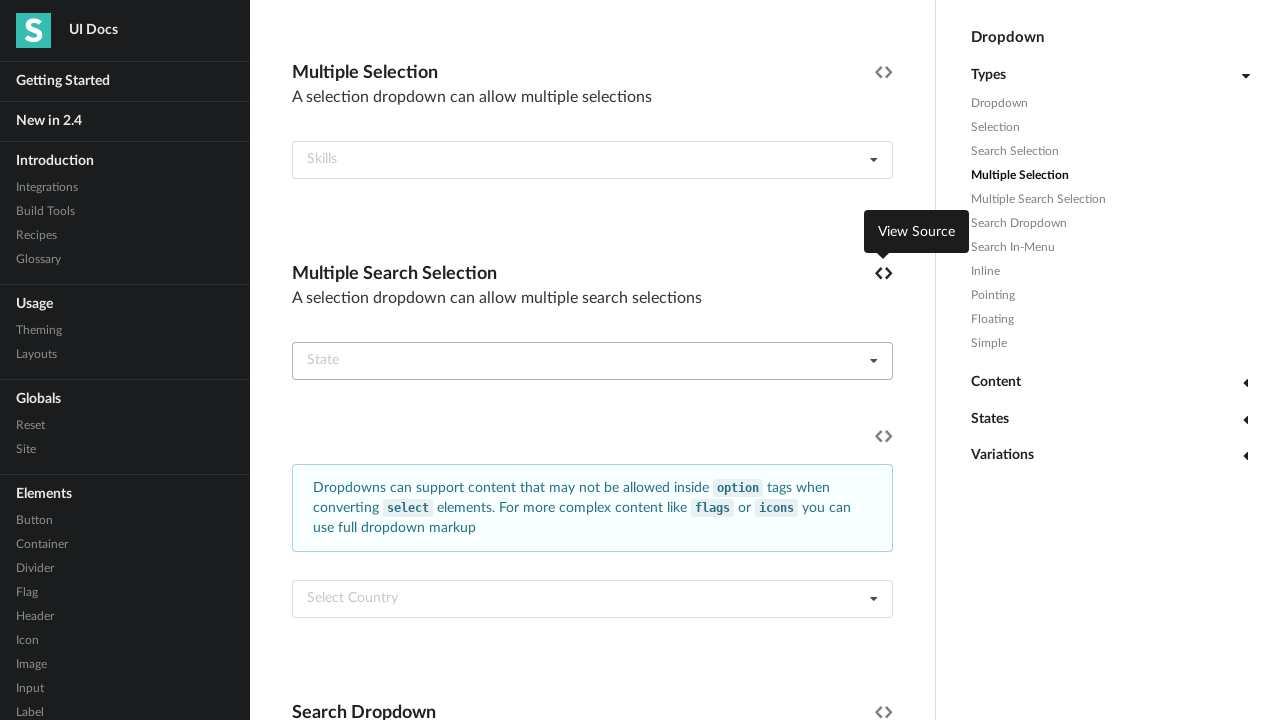

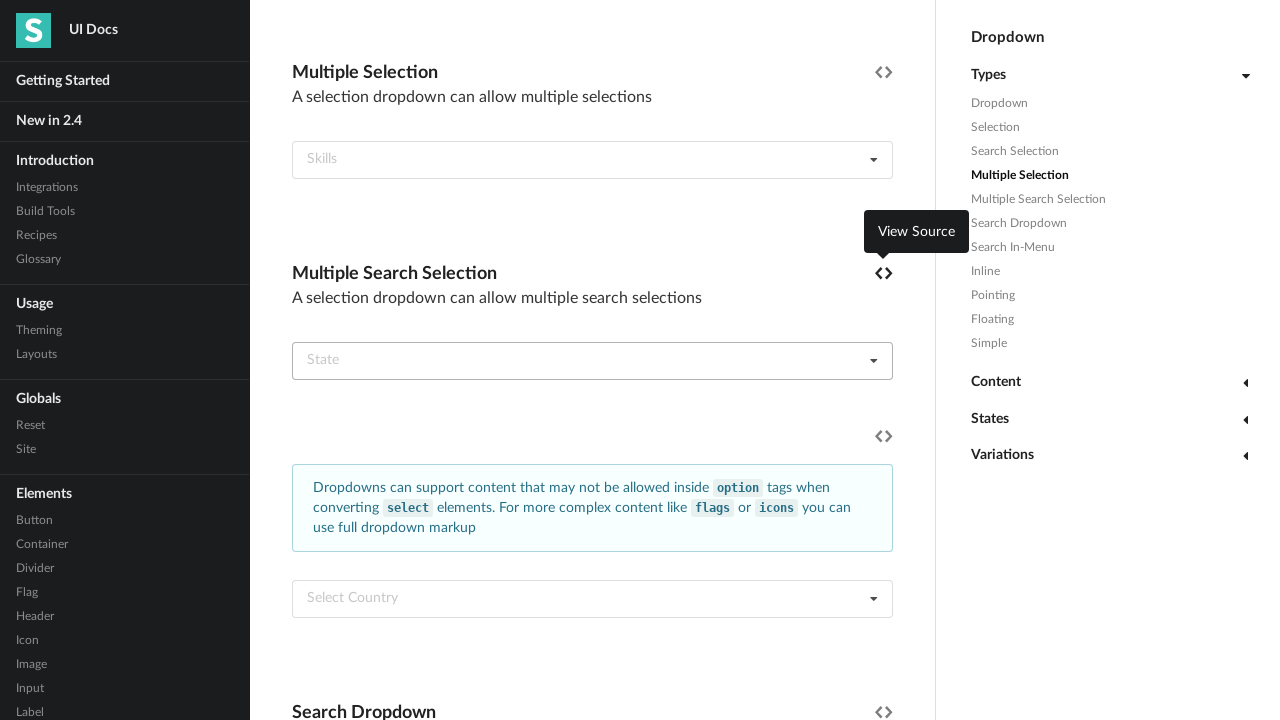